Tests dropdown handling by accessing the country dropdown field, retrieving all options, and displaying their count and text values

Starting URL: https://www.orangehrm.com/orangehrm-30-day-trial/

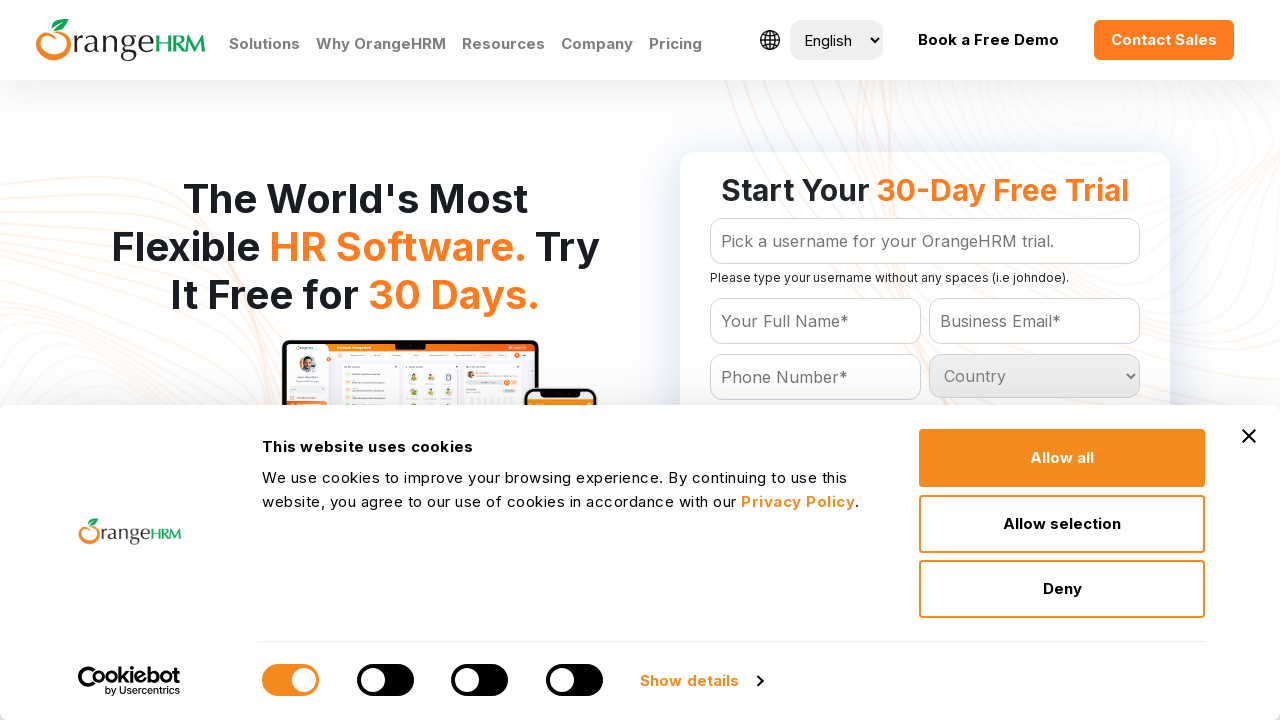

Located the country dropdown element
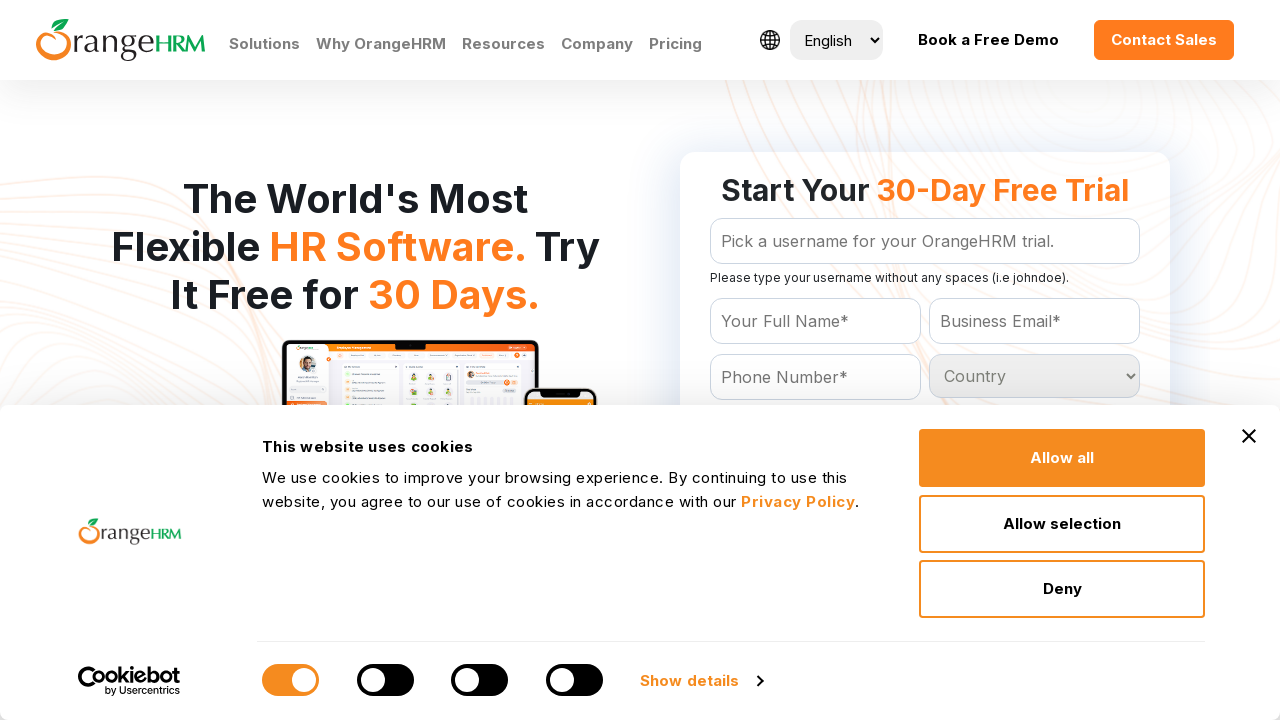

Retrieved all options from the country dropdown
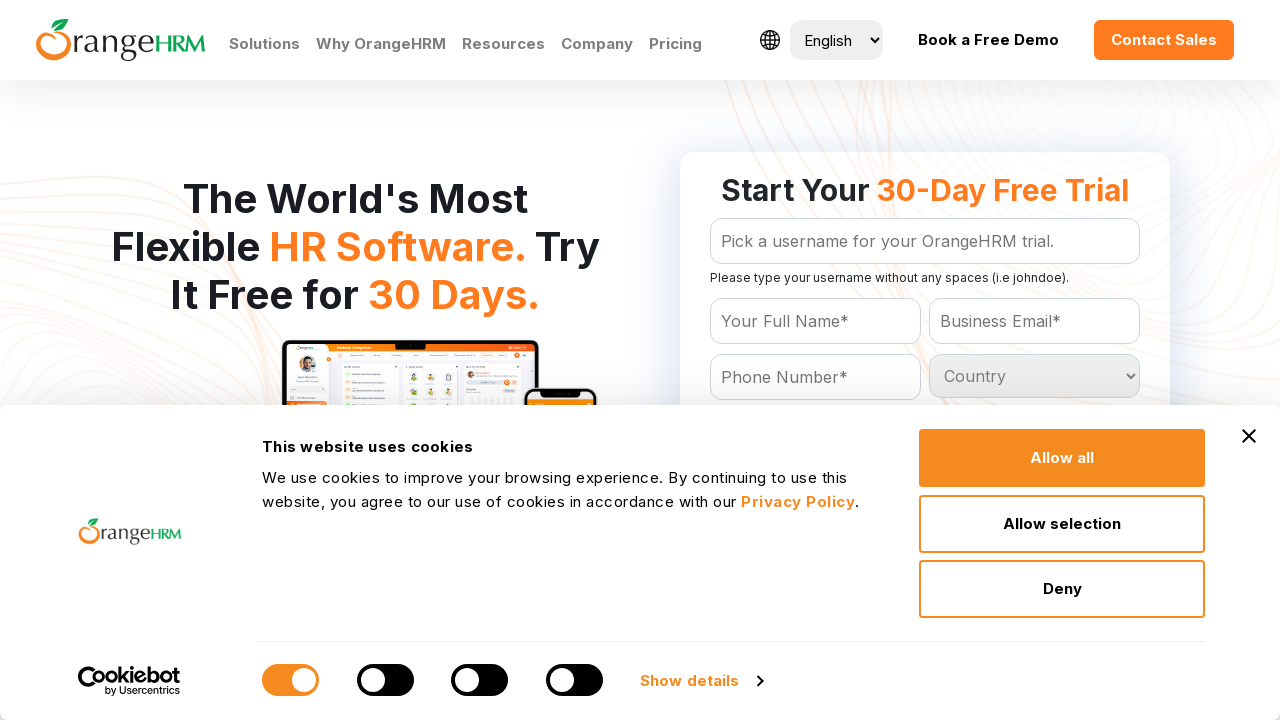

Displayed total dropdown options count: 232
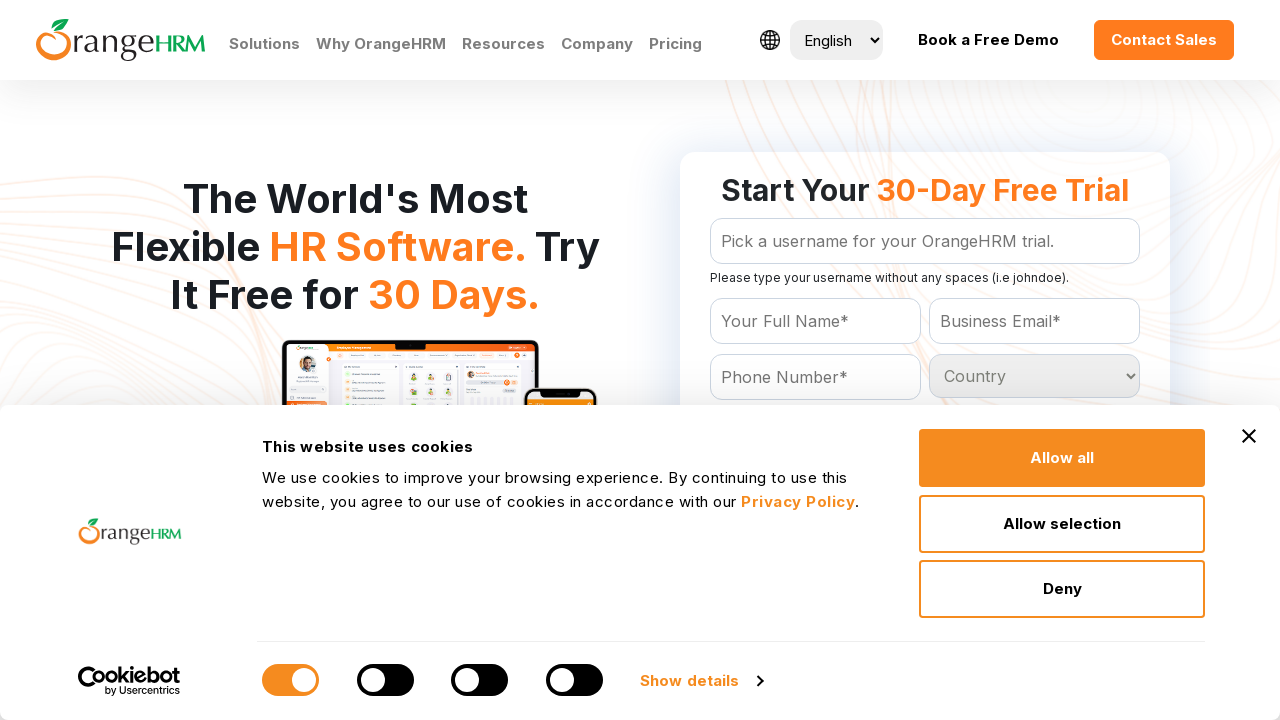

Displayed dropdown option text: Country
	
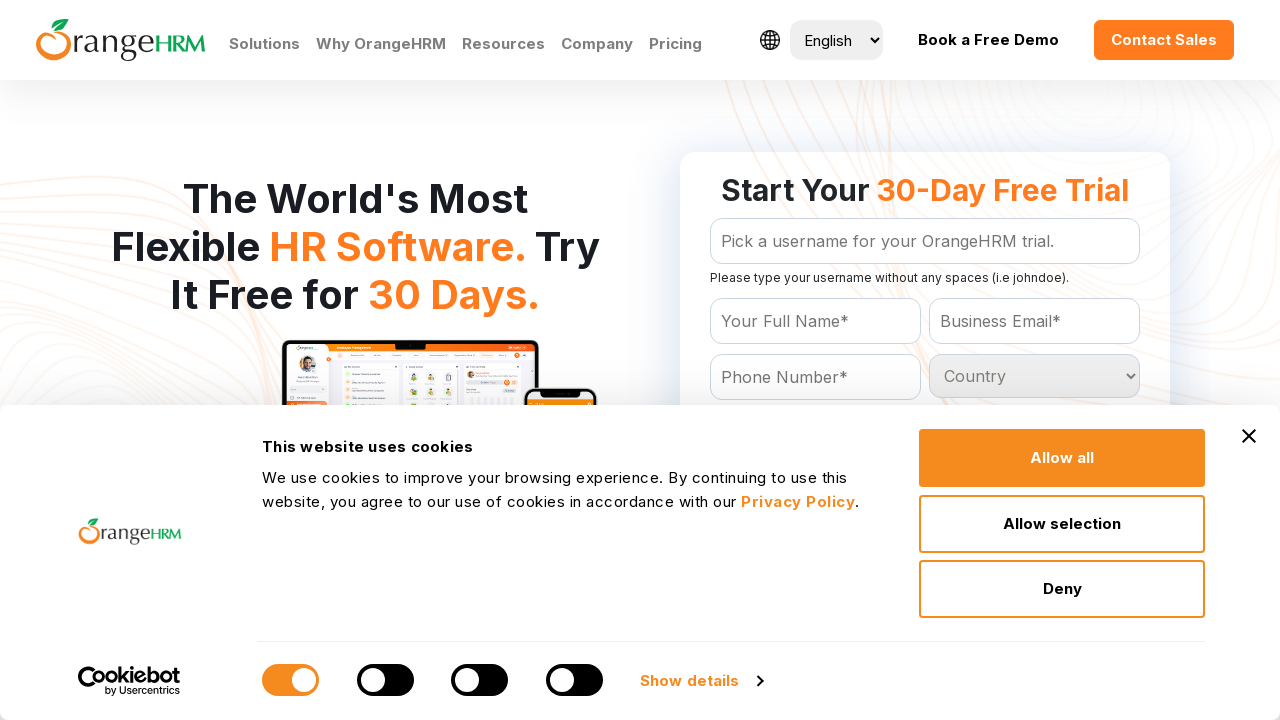

Displayed dropdown option text: Afghanistan
	
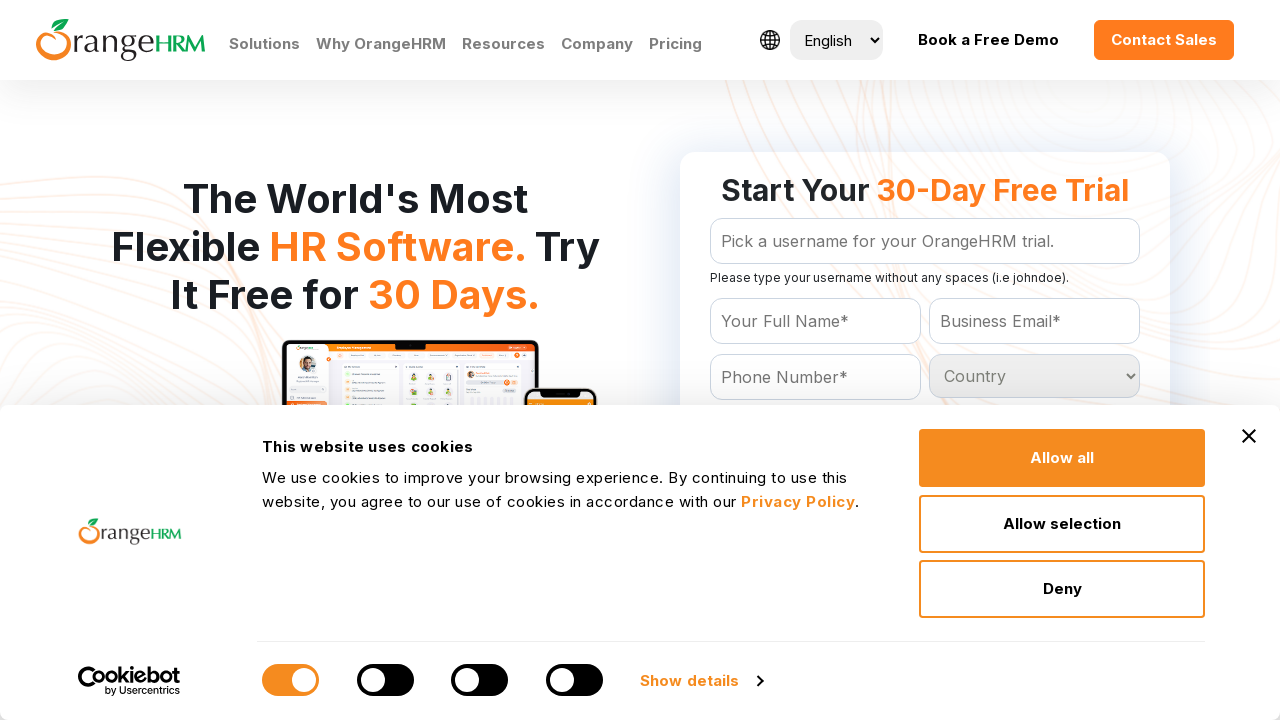

Displayed dropdown option text: Albania
	
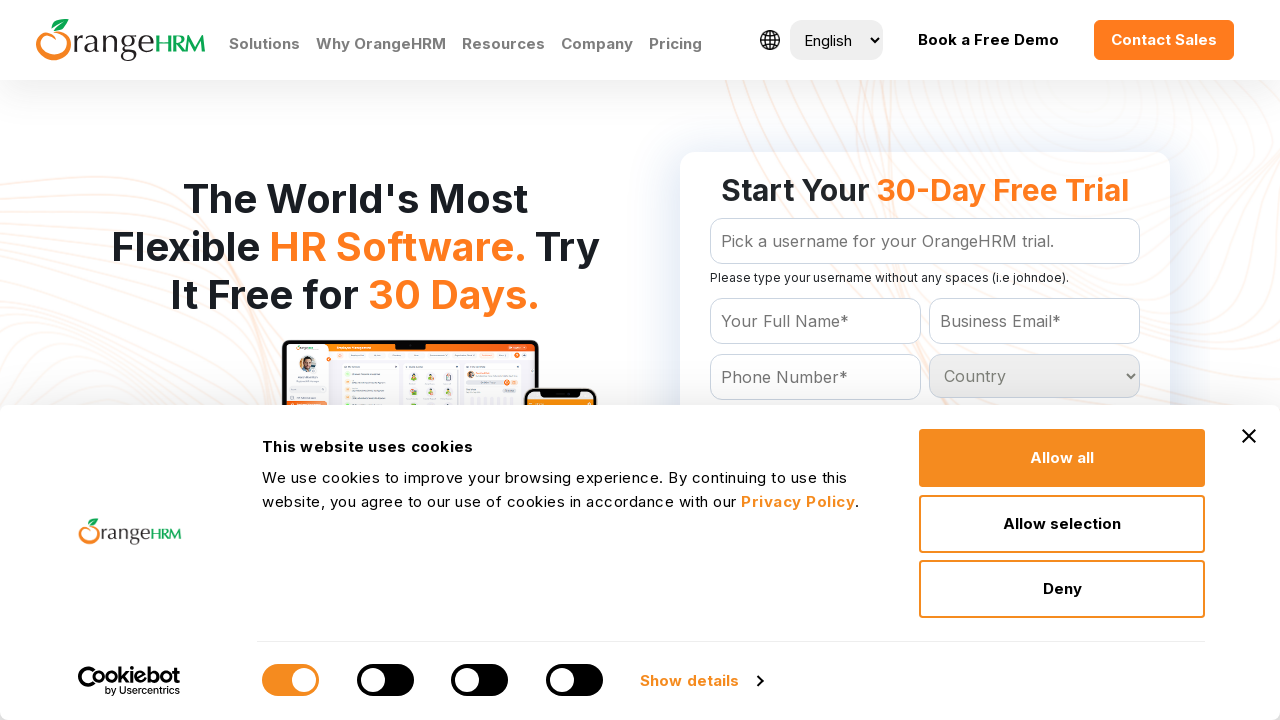

Displayed dropdown option text: Algeria
	
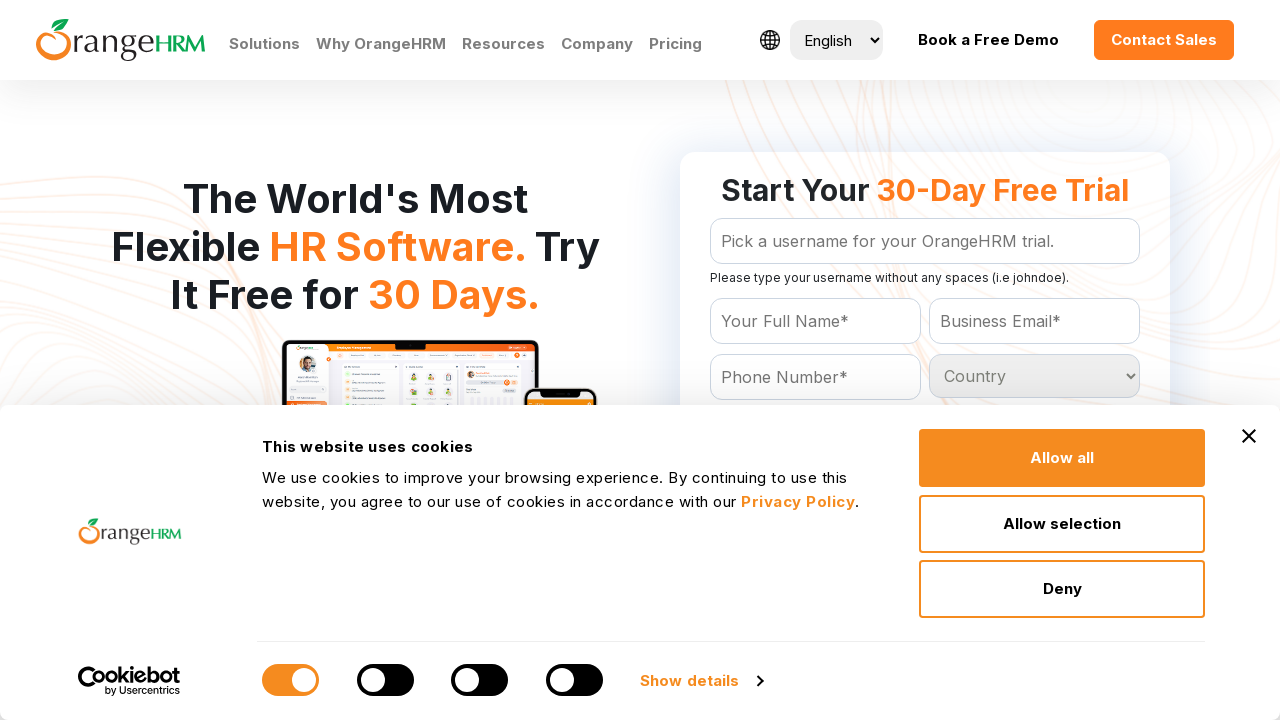

Displayed dropdown option text: American Samoa
	
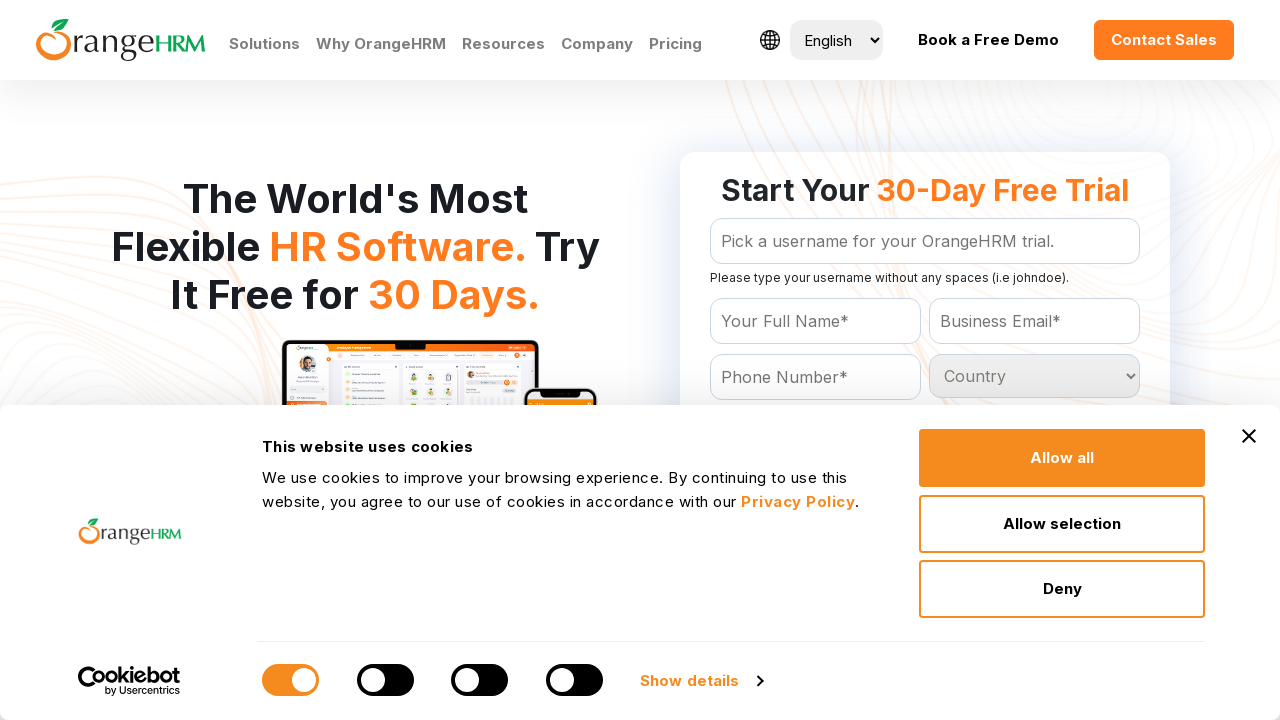

Displayed dropdown option text: Andorra
	
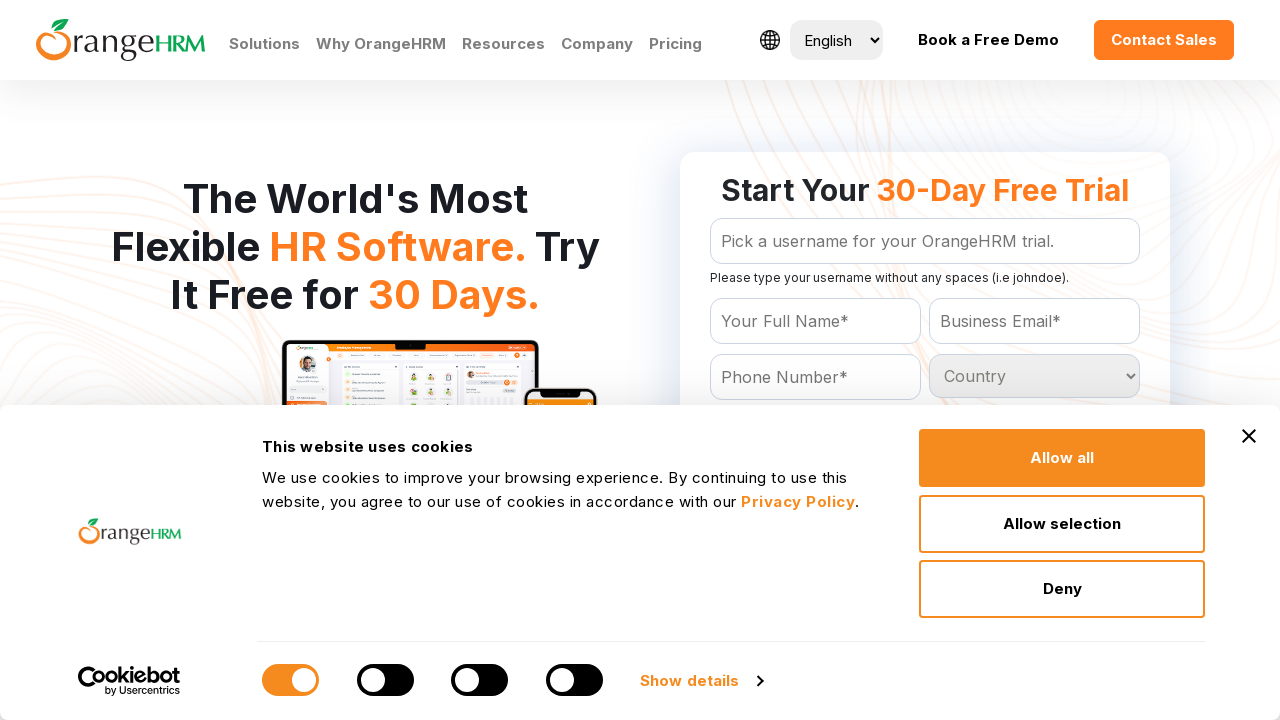

Displayed dropdown option text: Angola
	
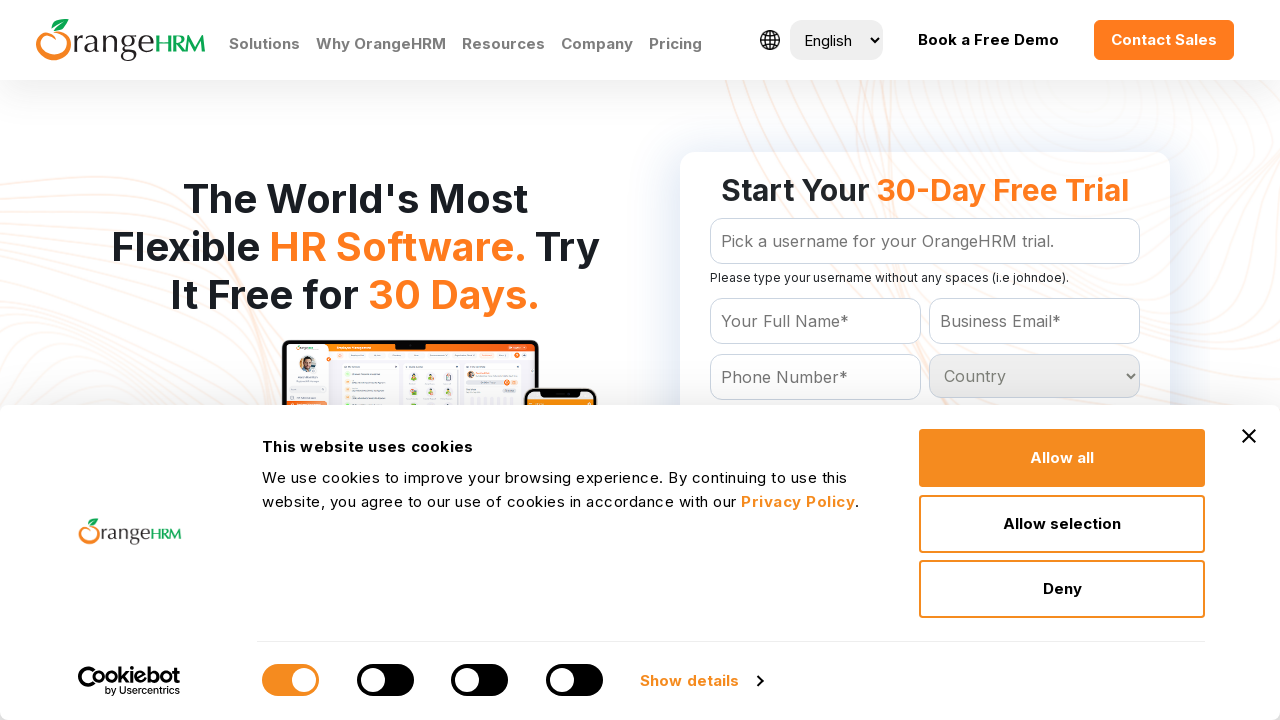

Displayed dropdown option text: Anguilla
	
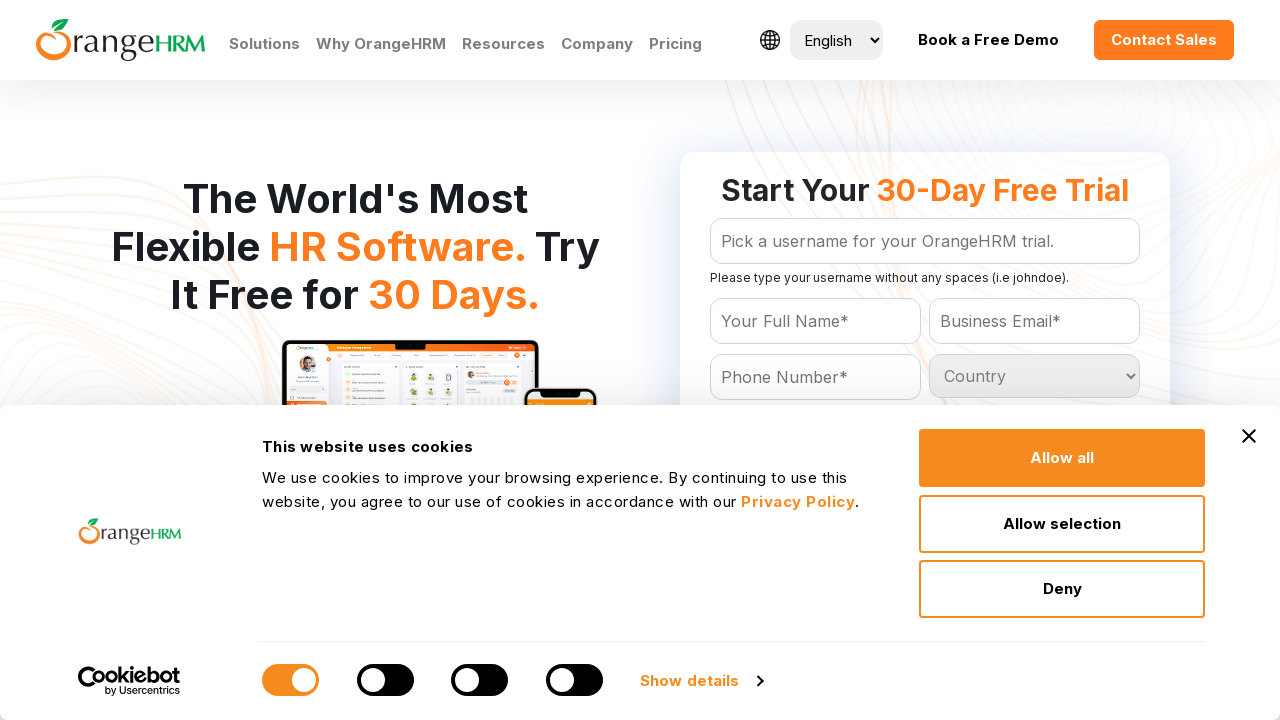

Displayed dropdown option text: Antigua and Barbuda
	
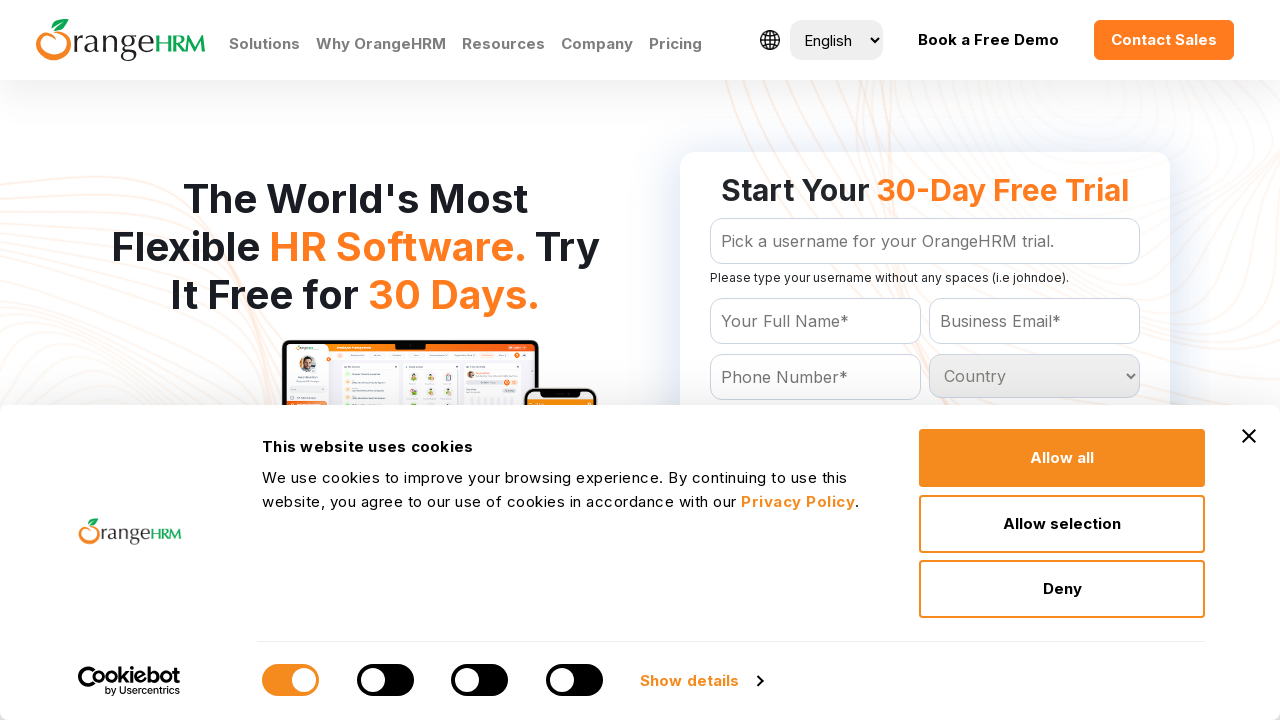

Displayed dropdown option text: Argentina
	
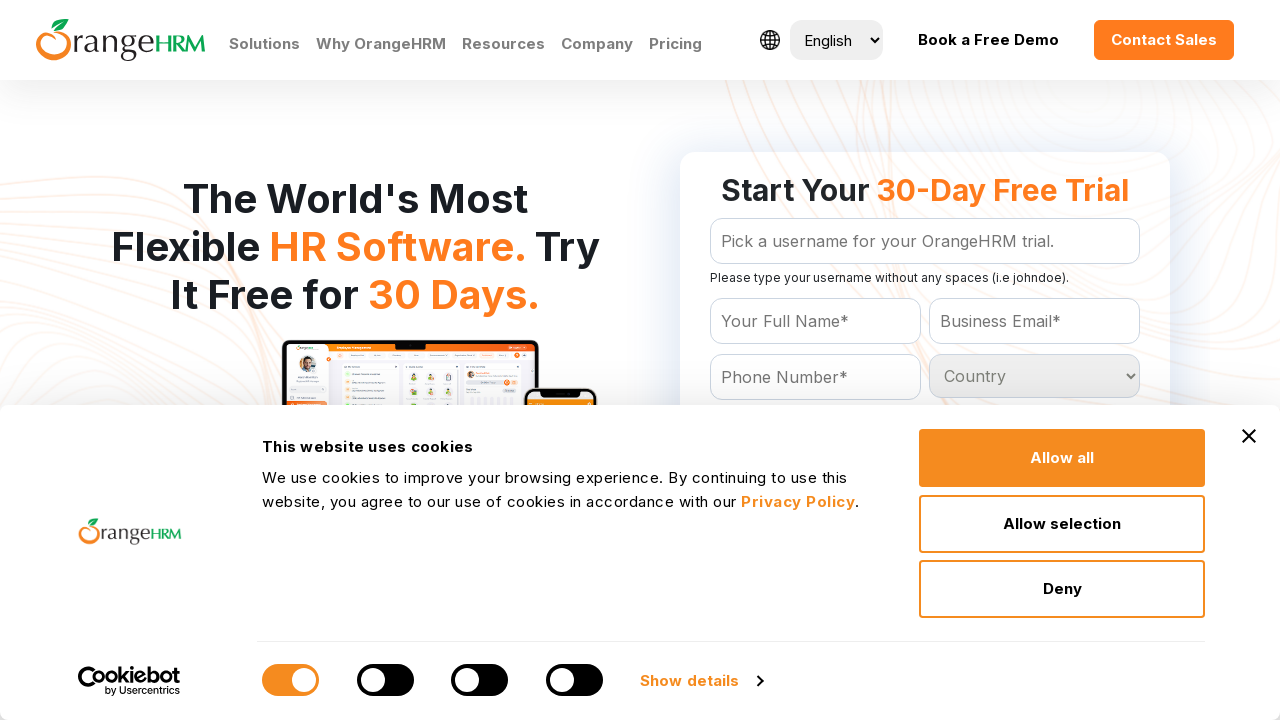

Displayed dropdown option text: Armenia
	
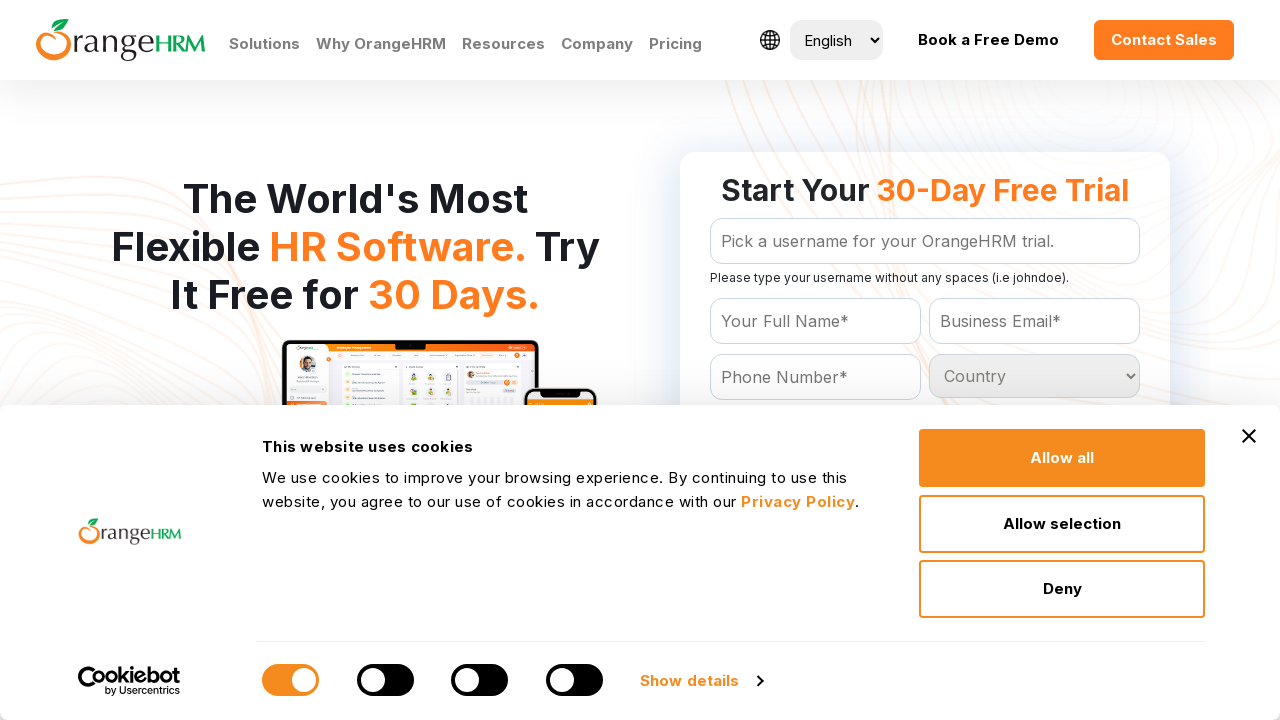

Displayed dropdown option text: Aruba
	
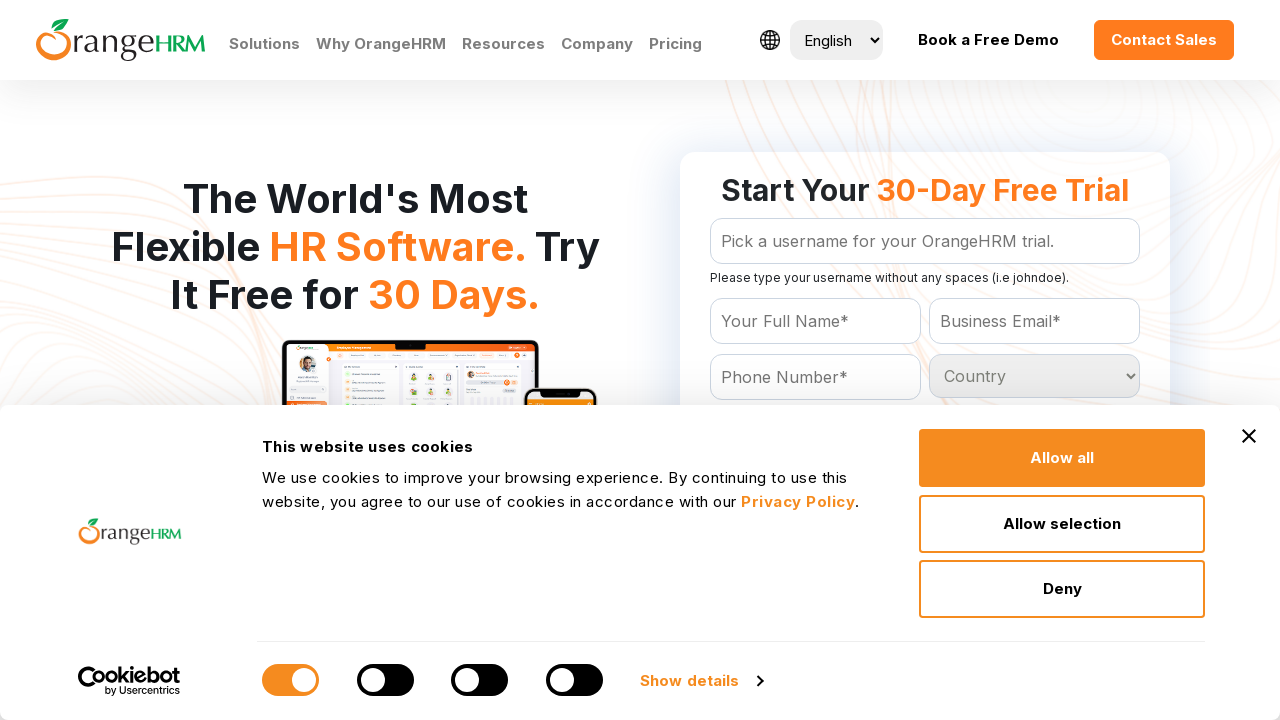

Displayed dropdown option text: Australia
	
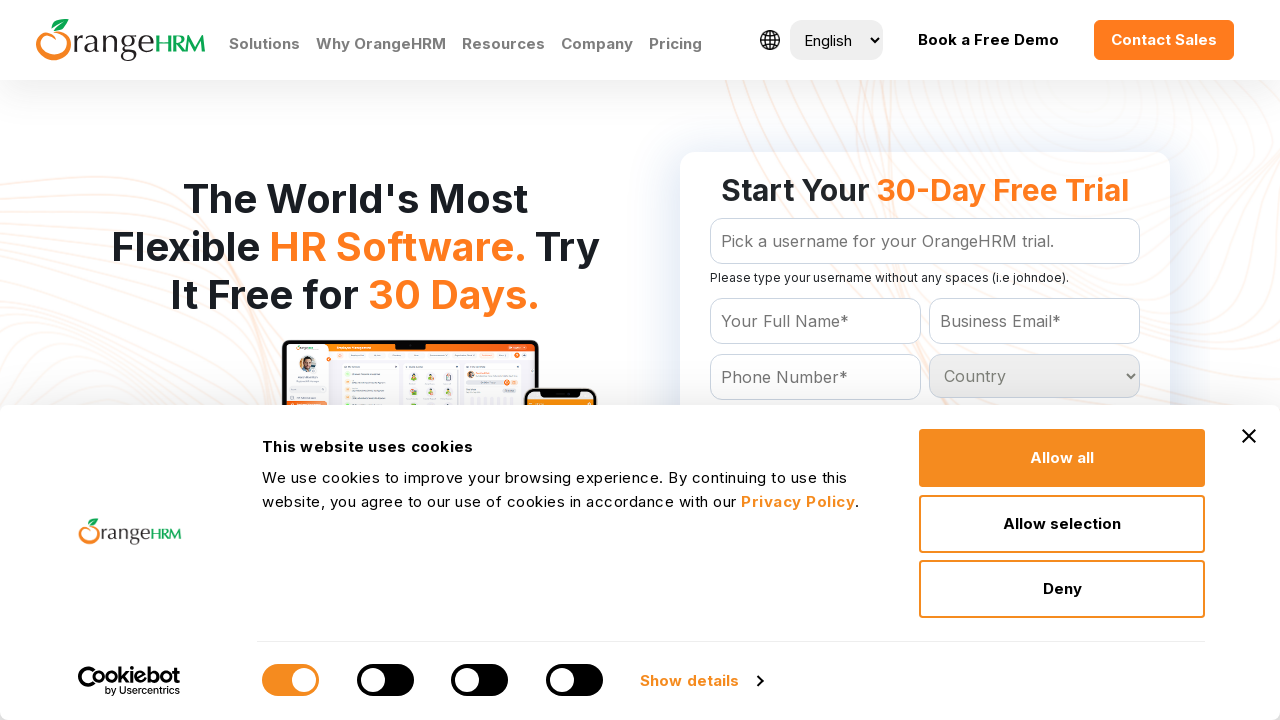

Displayed dropdown option text: Austria
	
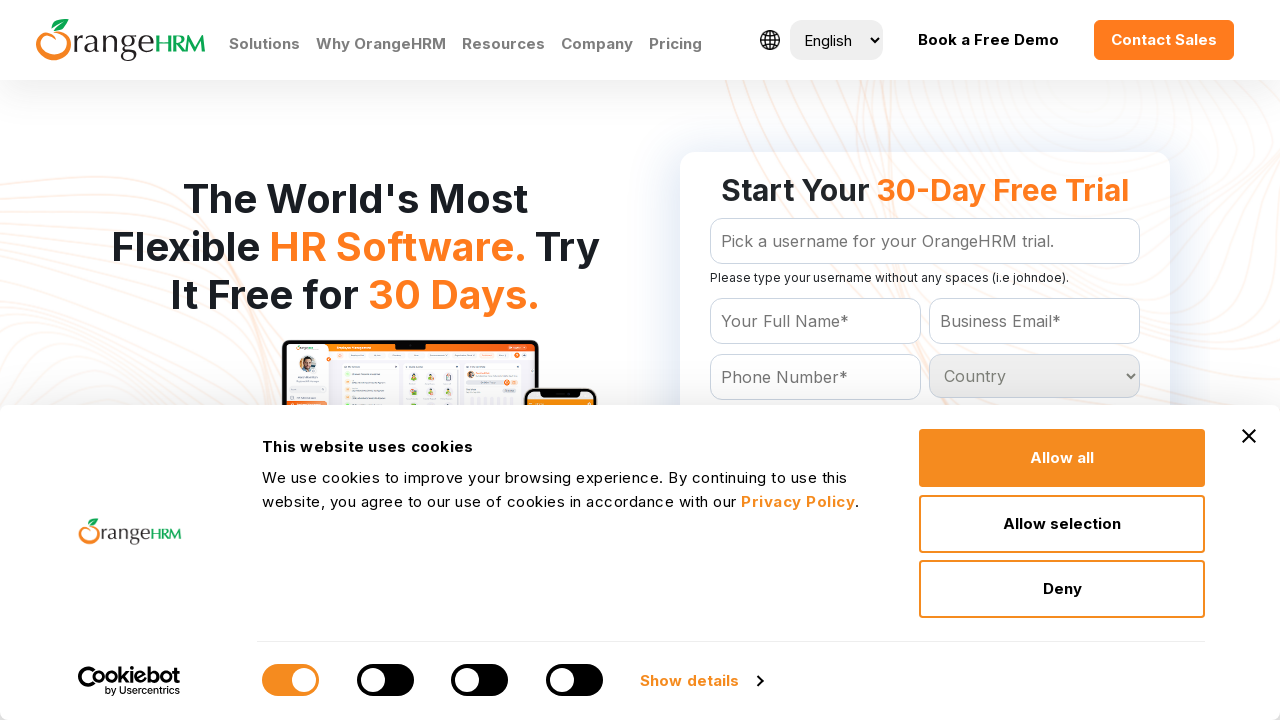

Displayed dropdown option text: Azerbaijan
	
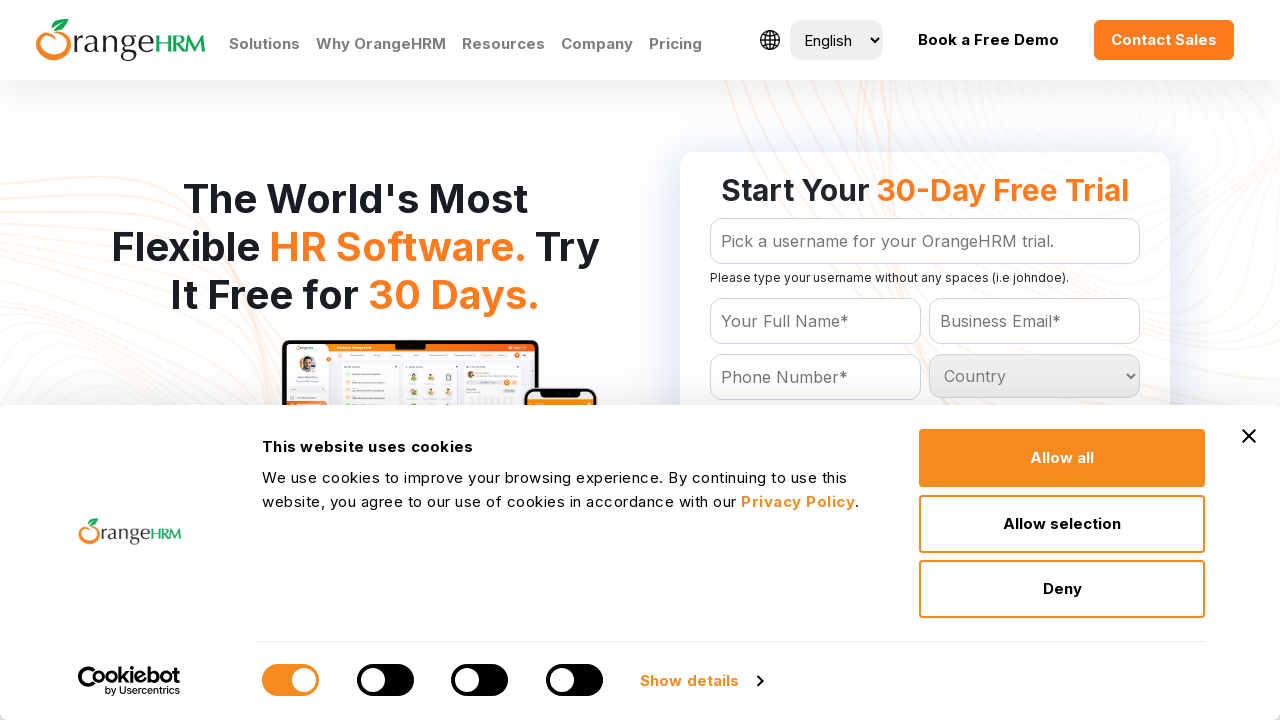

Displayed dropdown option text: Bahamas
	
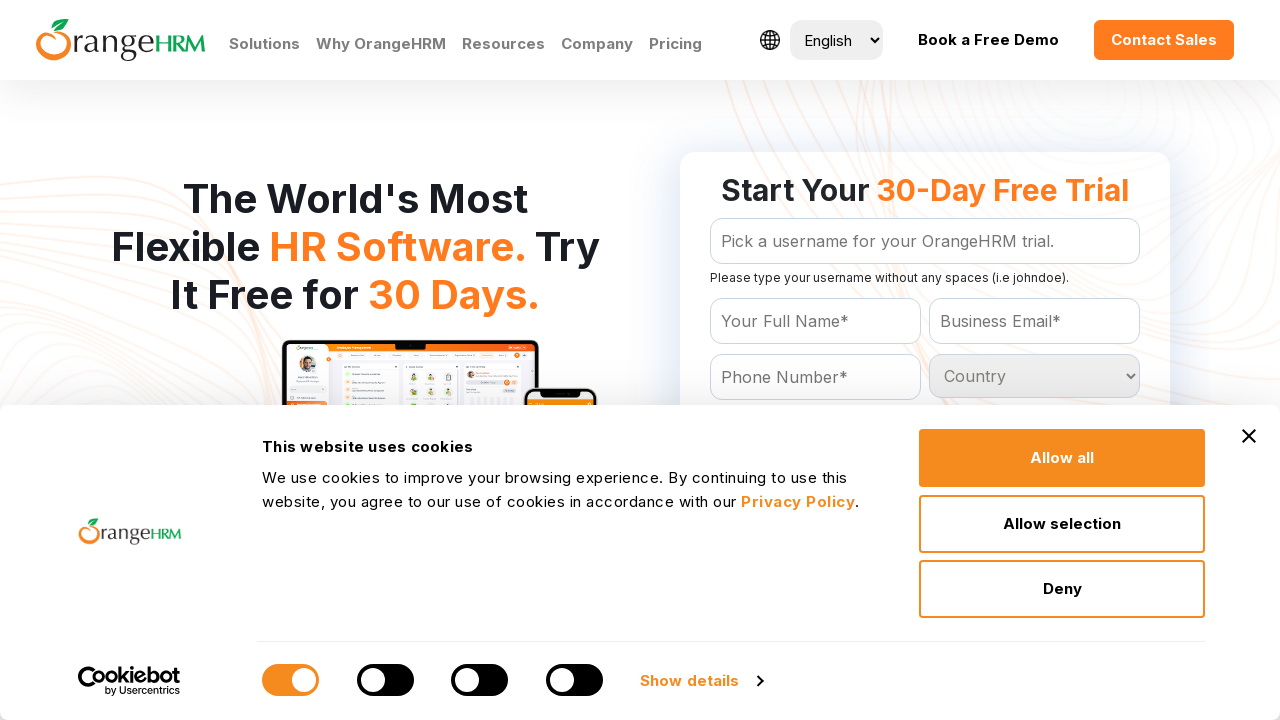

Displayed dropdown option text: Bahrain
	
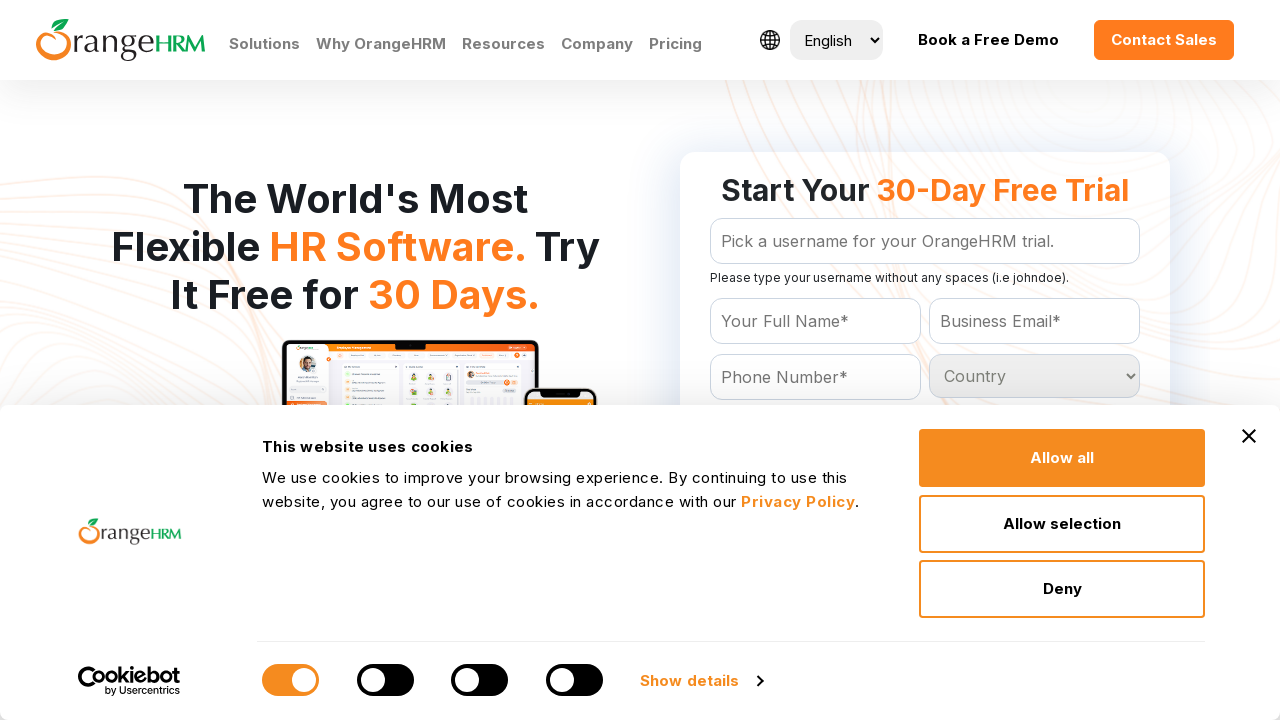

Displayed dropdown option text: Bangladesh
	
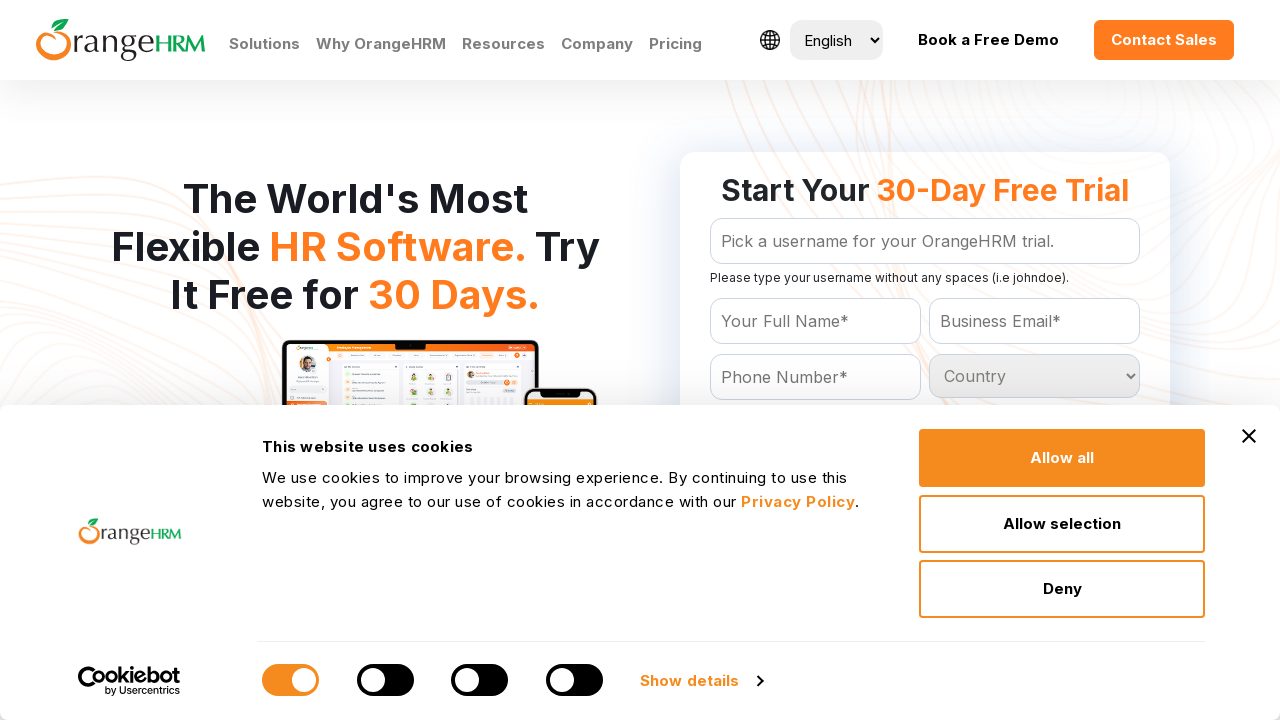

Displayed dropdown option text: Barbados
	
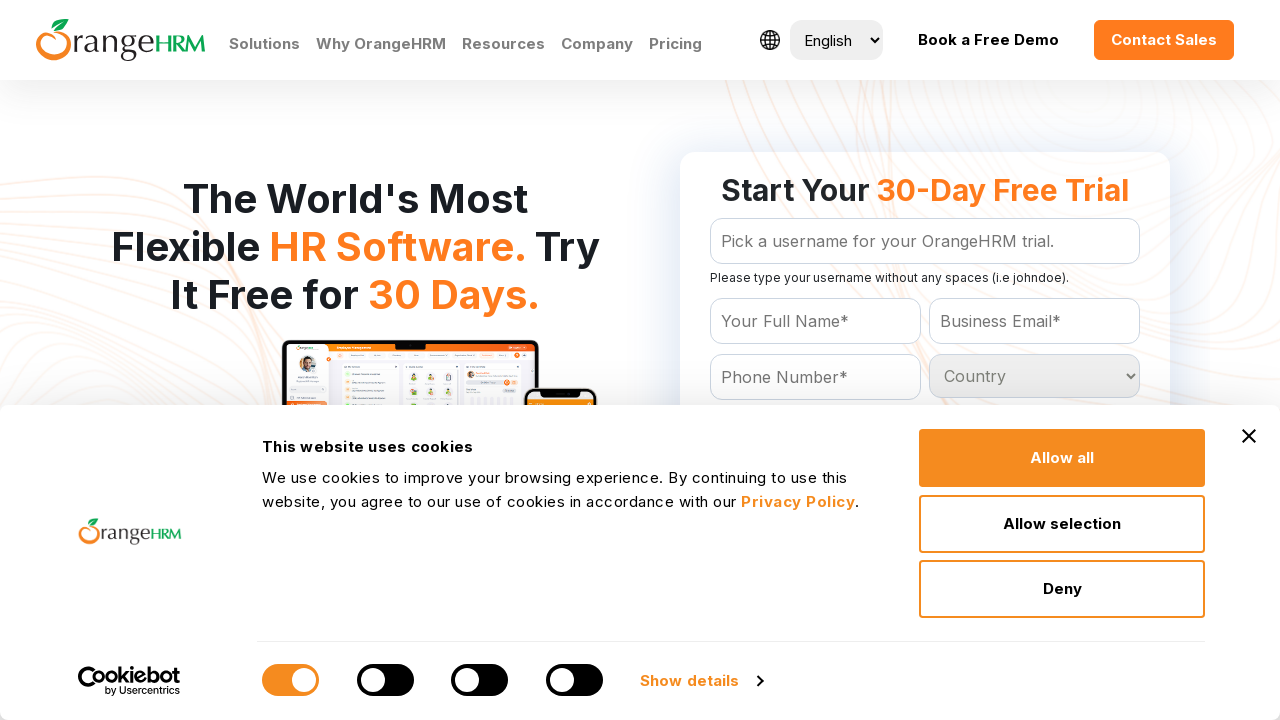

Displayed dropdown option text: Belarus
	
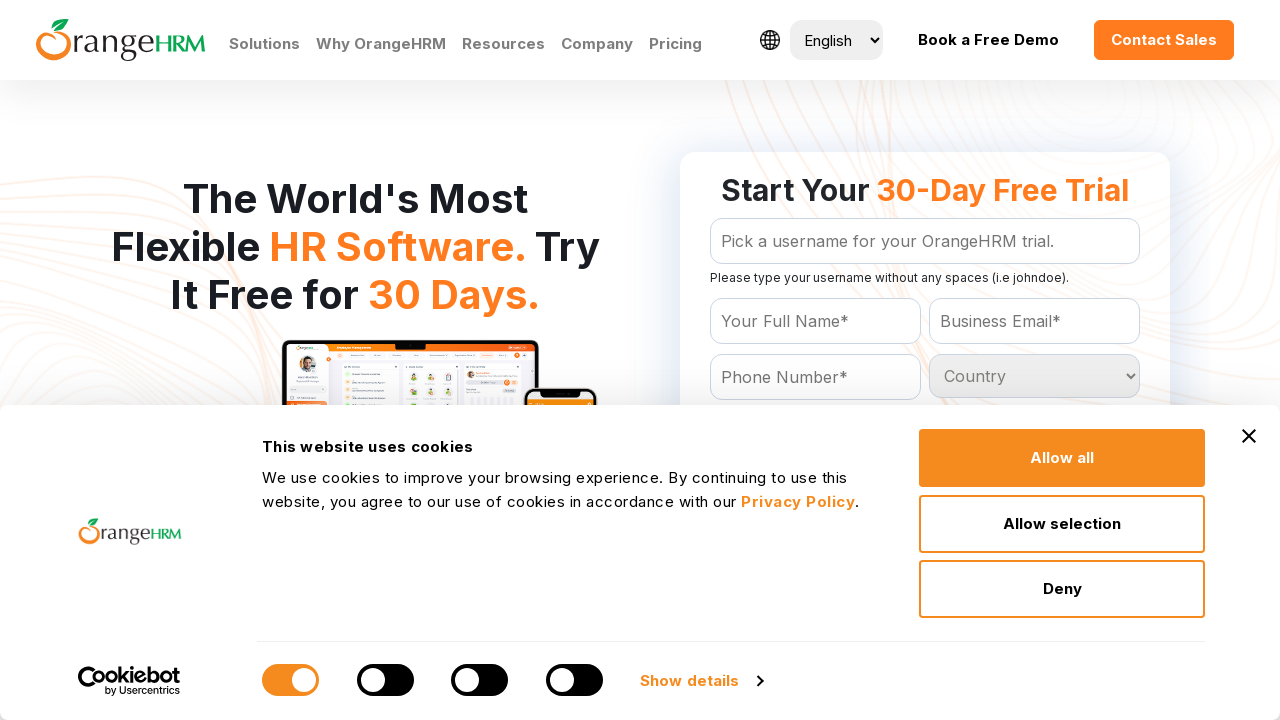

Displayed dropdown option text: Belgium
	
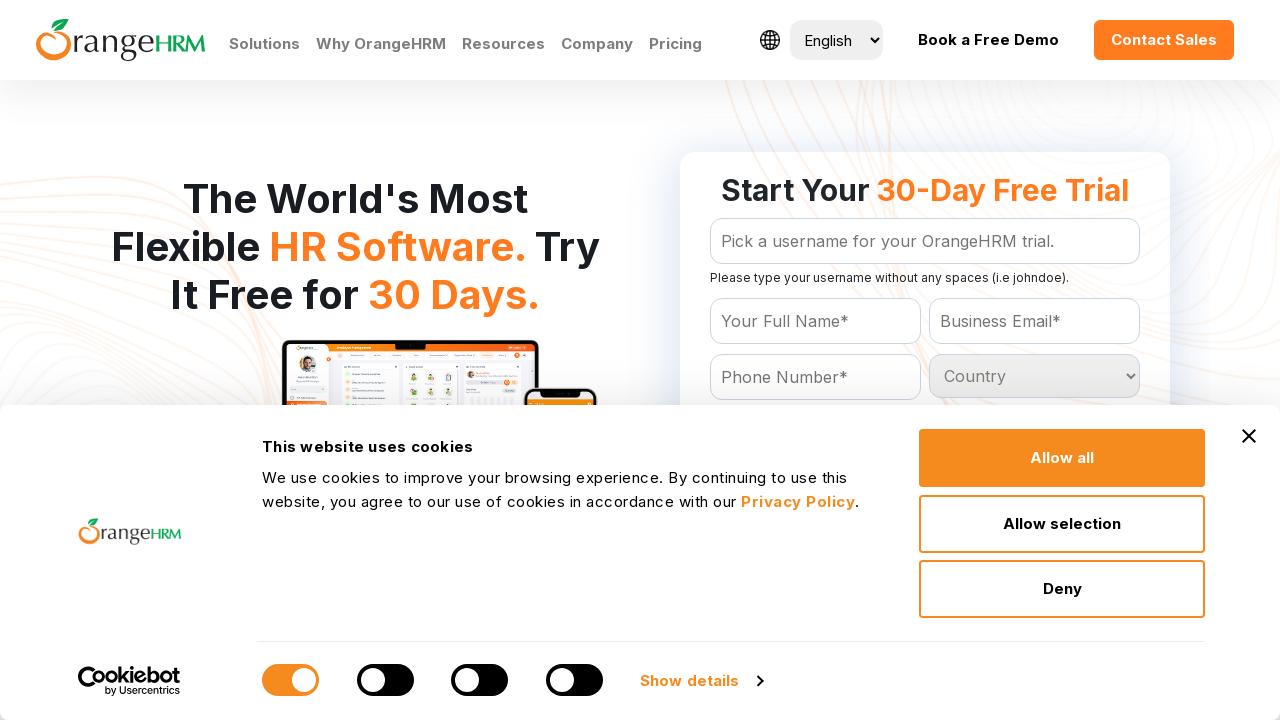

Displayed dropdown option text: Belize
	
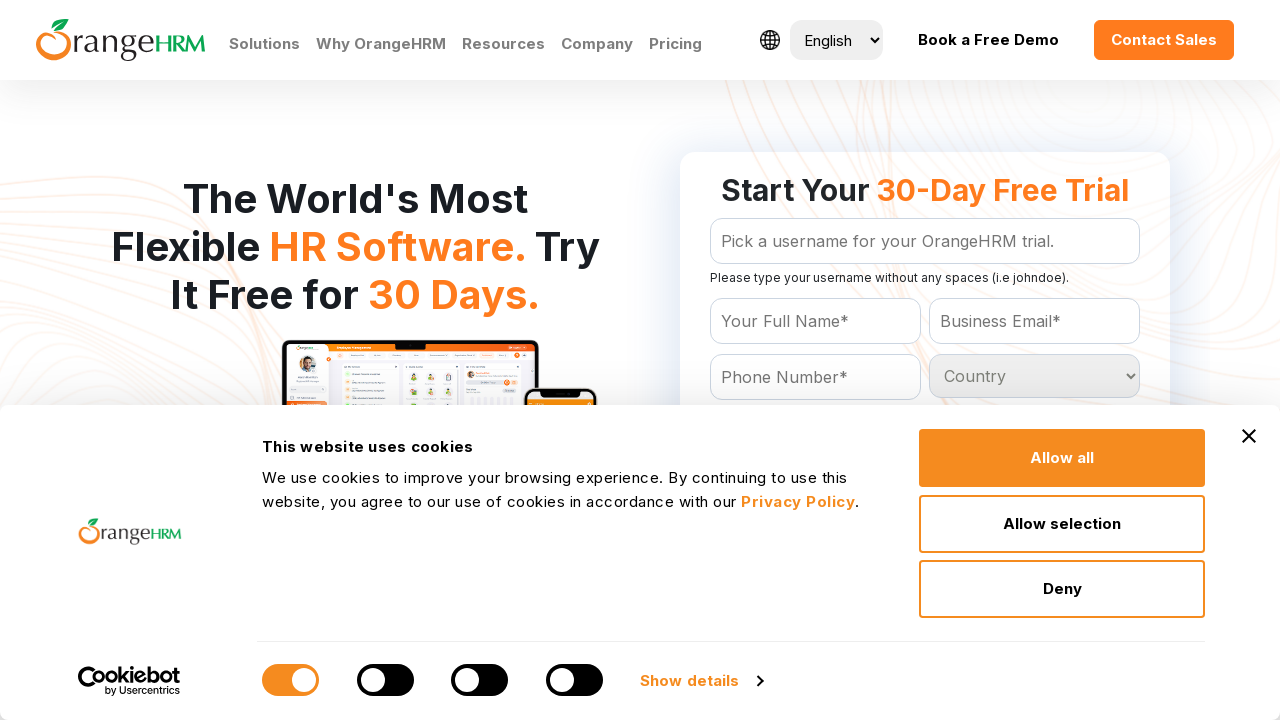

Displayed dropdown option text: Benin
	
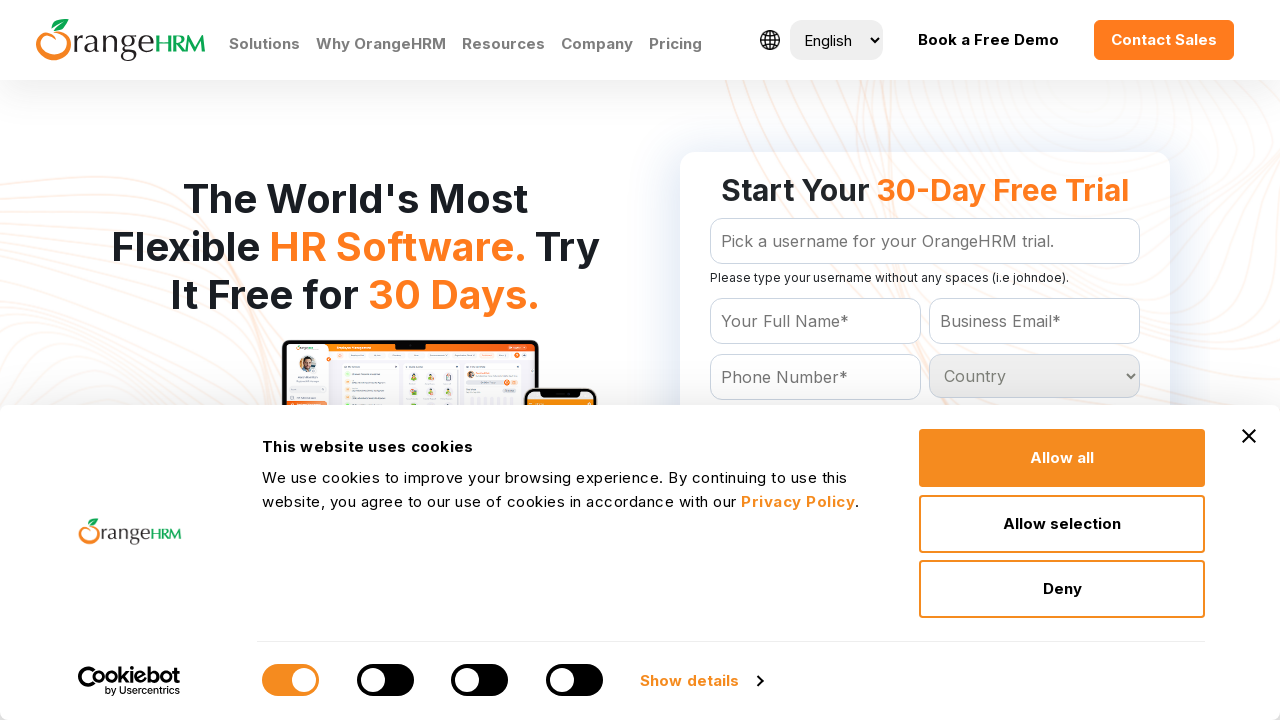

Displayed dropdown option text: Bermuda
	
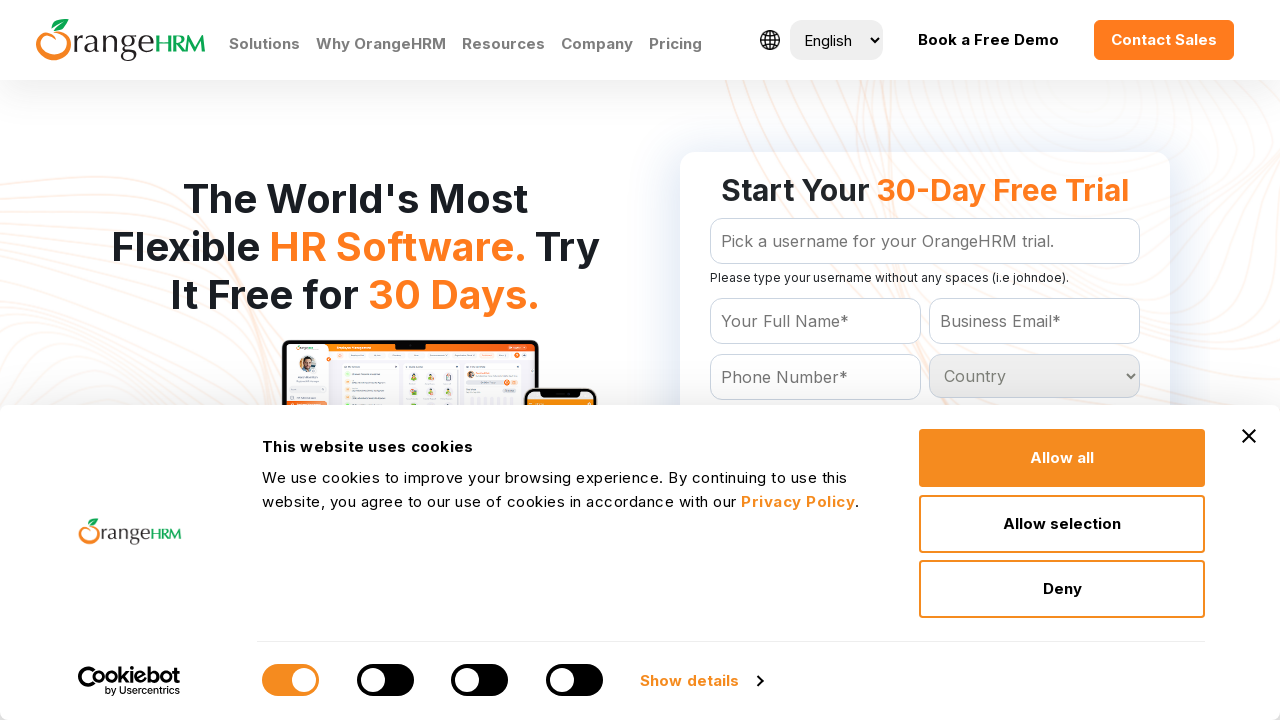

Displayed dropdown option text: Bhutan
	
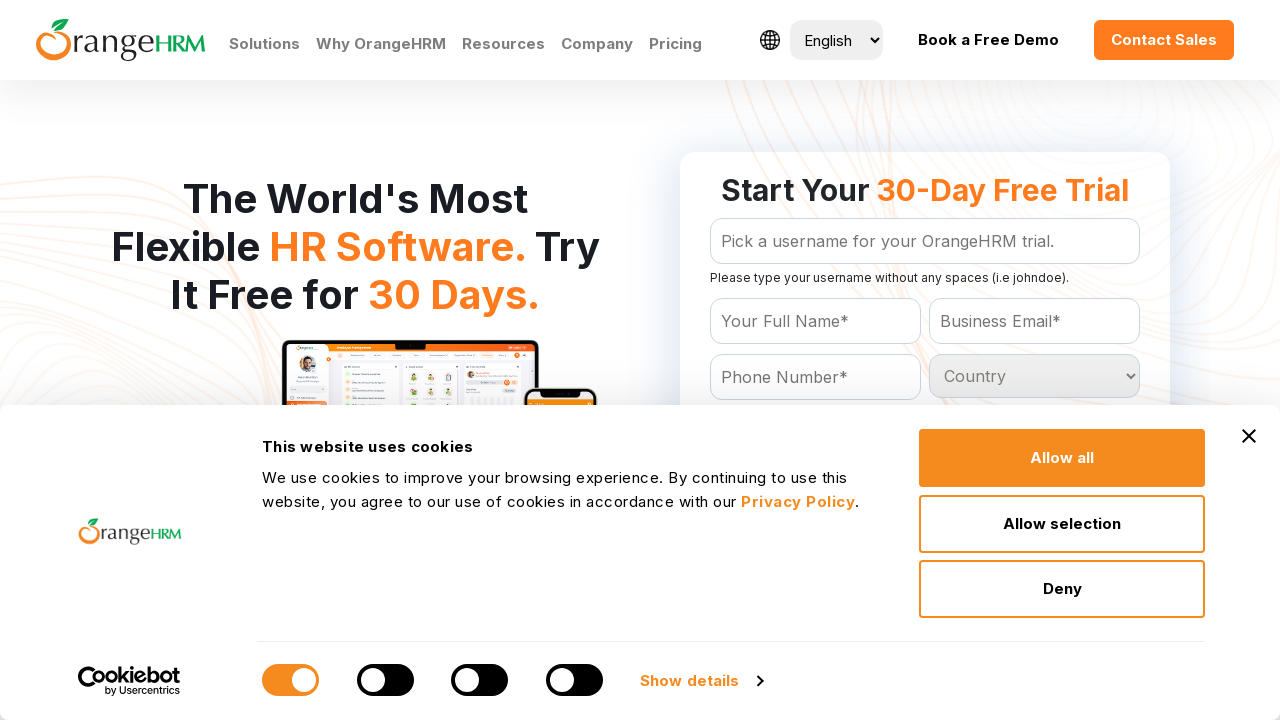

Displayed dropdown option text: Bolivia
	
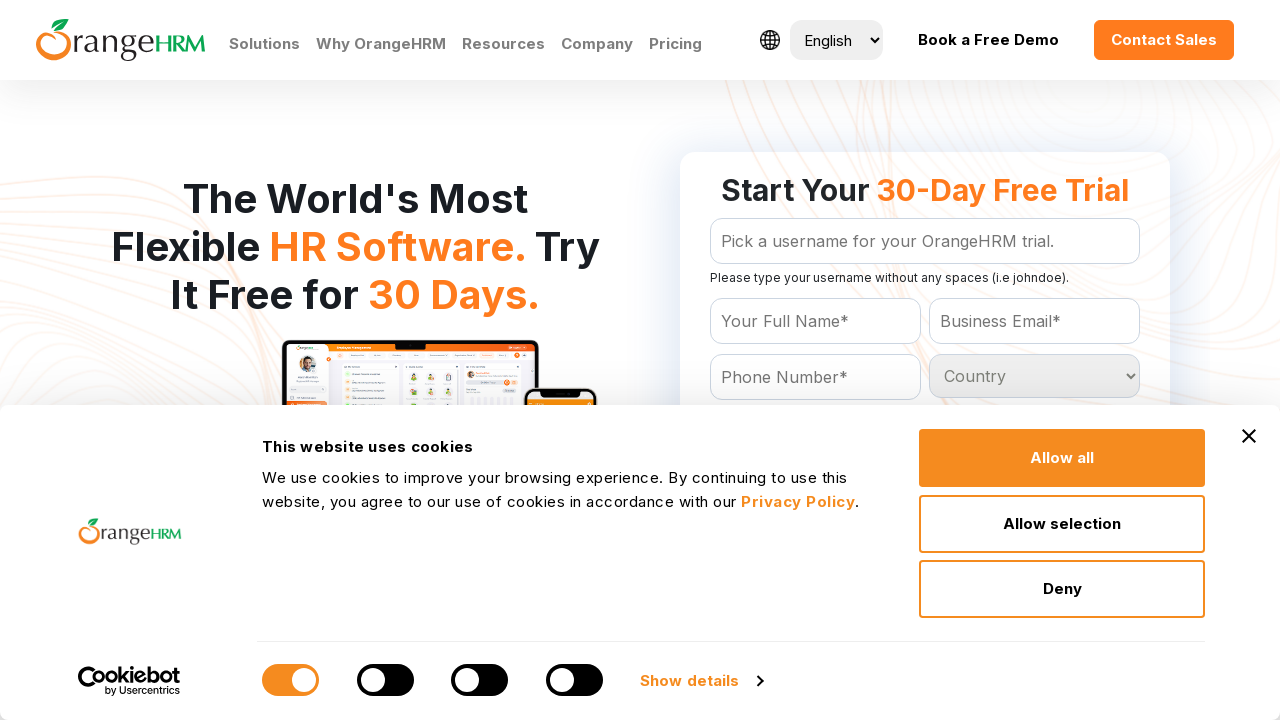

Displayed dropdown option text: Bosnia and Herzegowina
	
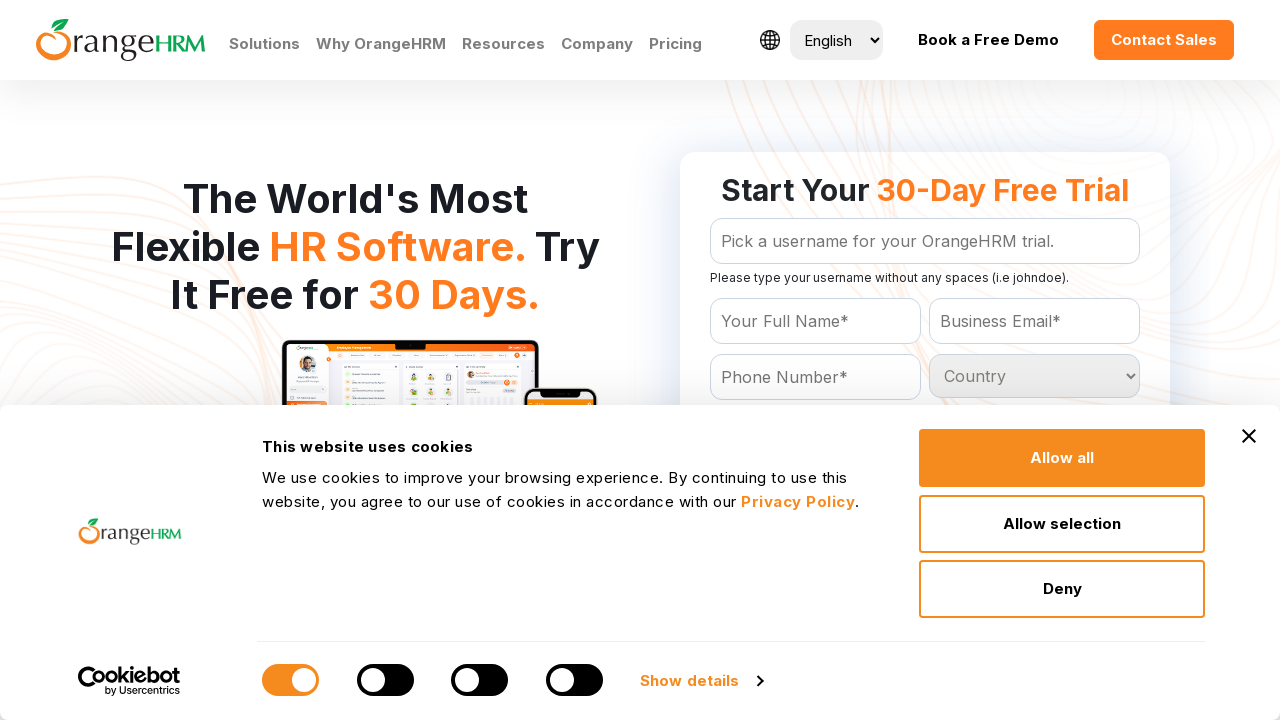

Displayed dropdown option text: Botswana
	
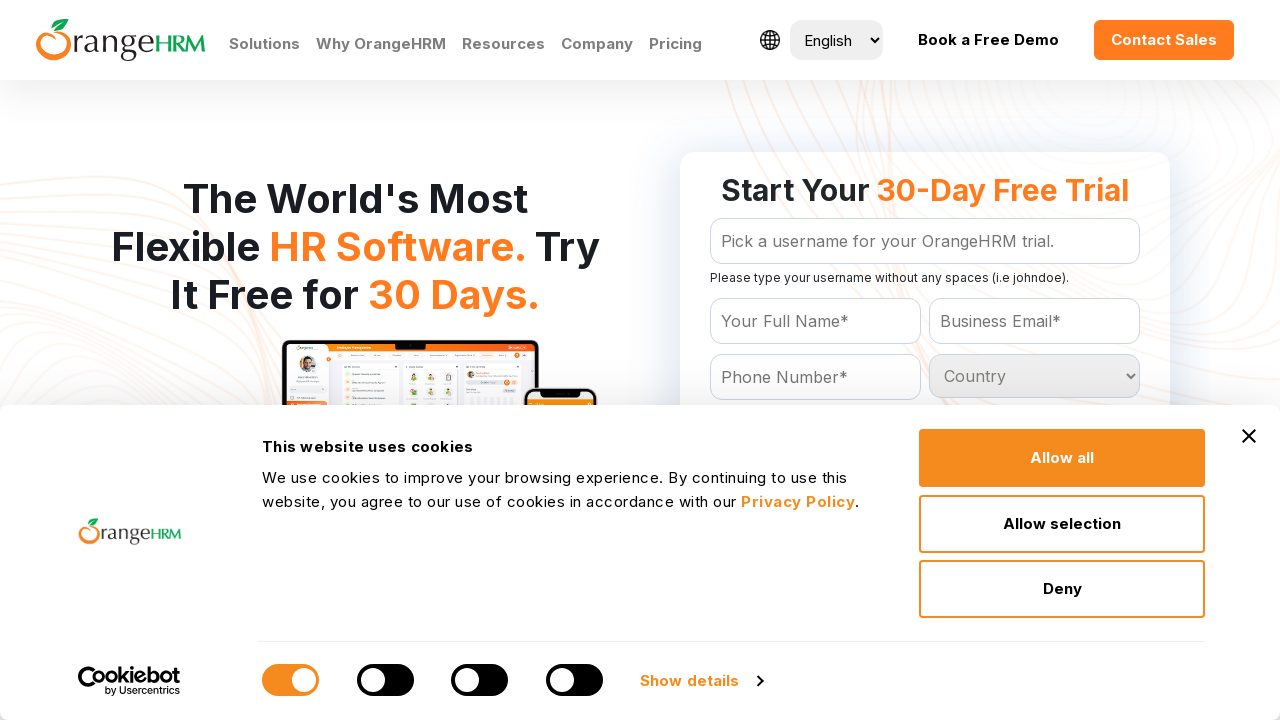

Displayed dropdown option text: Bouvet Island
	
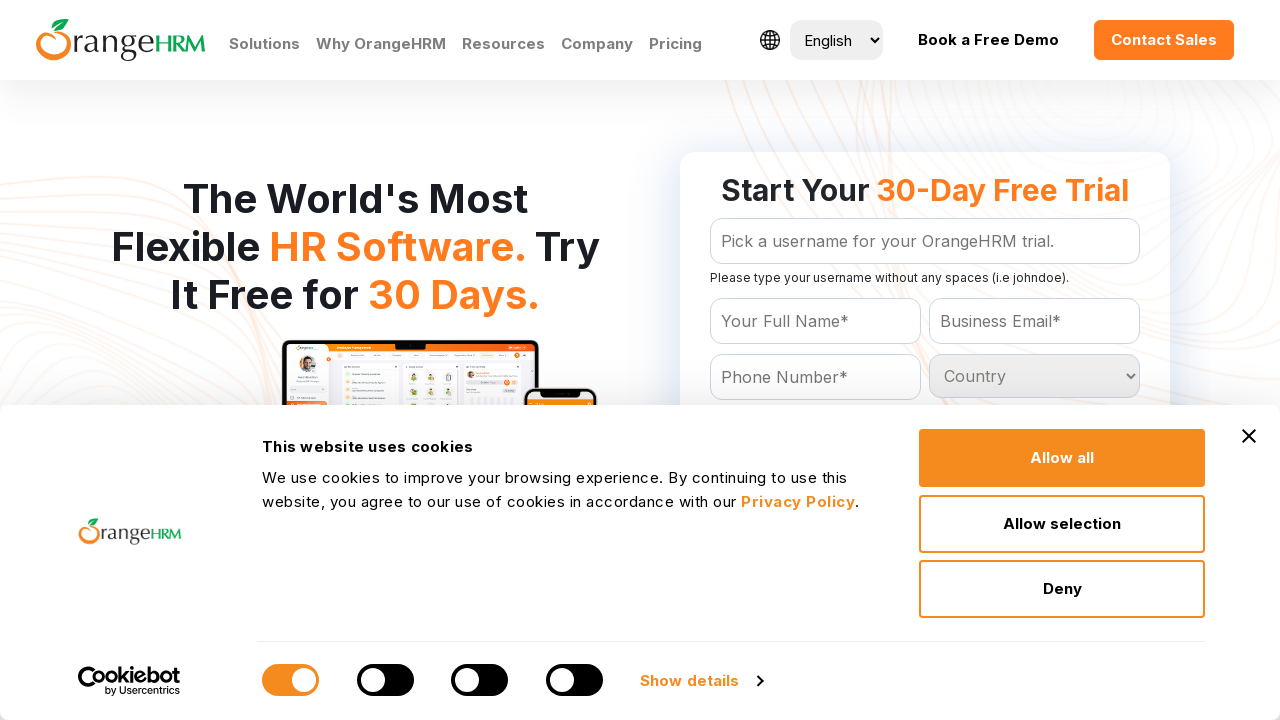

Displayed dropdown option text: Brazil
	
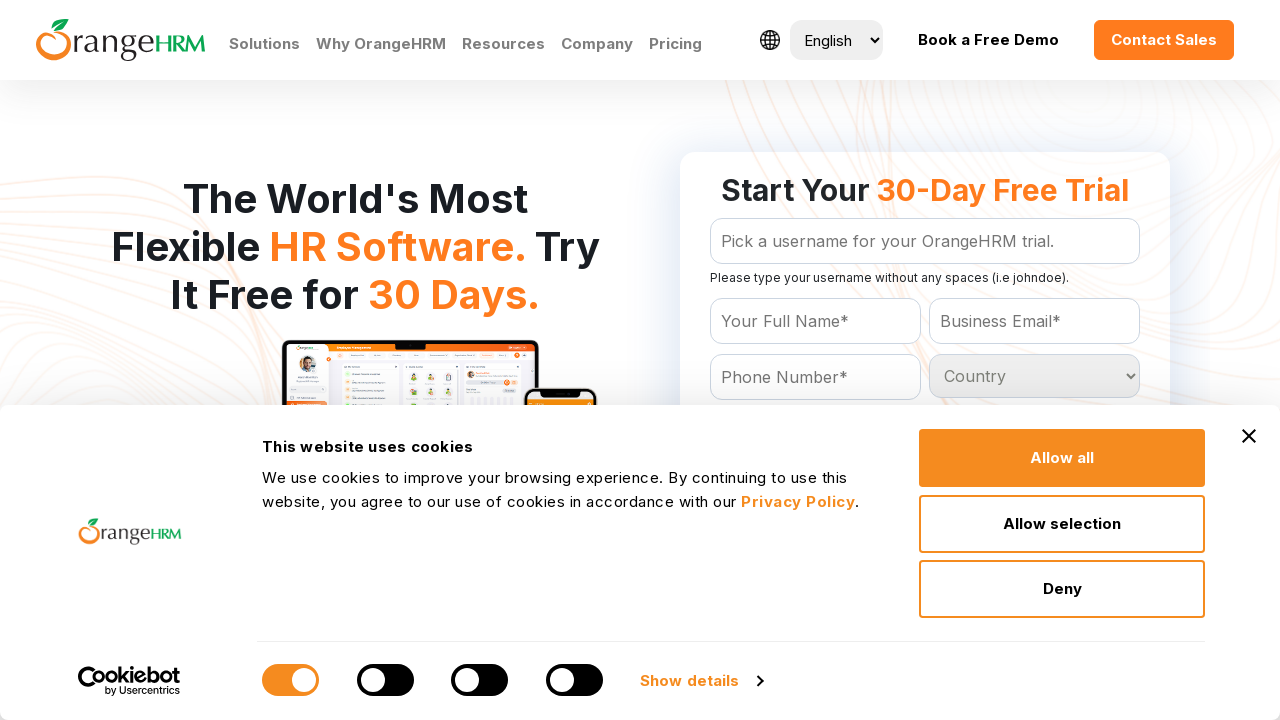

Displayed dropdown option text: Brunei Darussalam
	
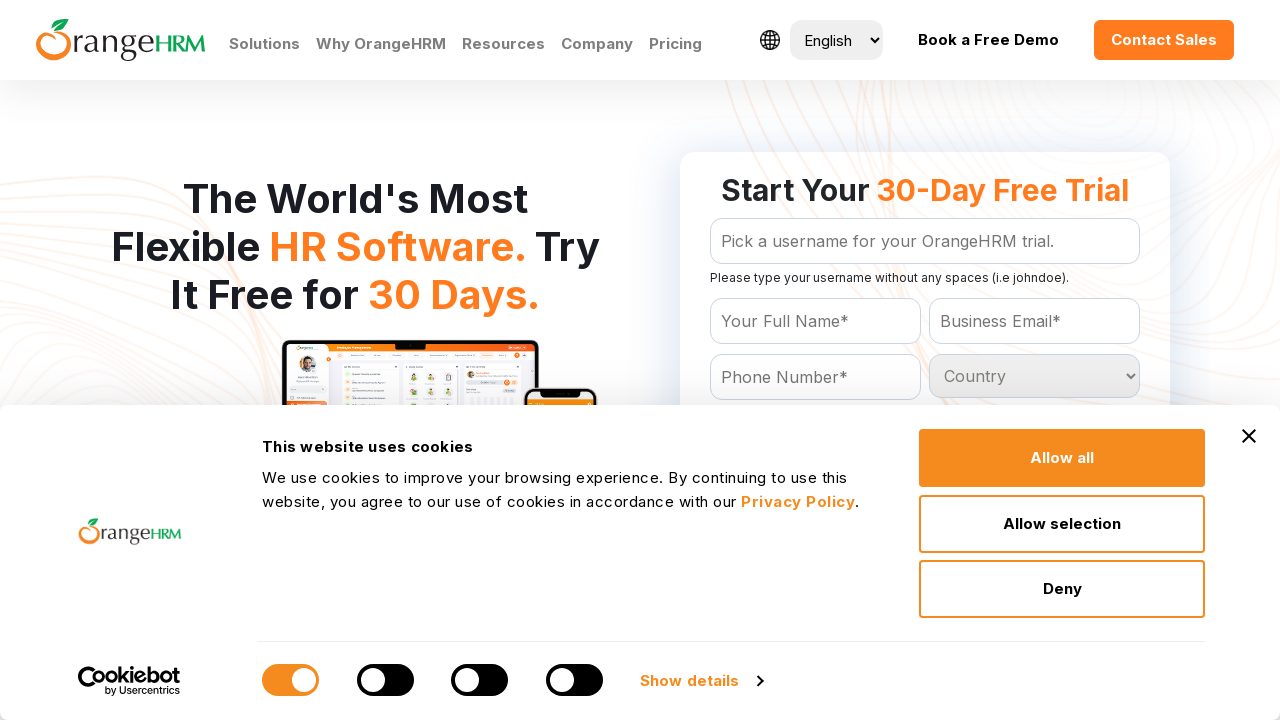

Displayed dropdown option text: Bulgaria
	
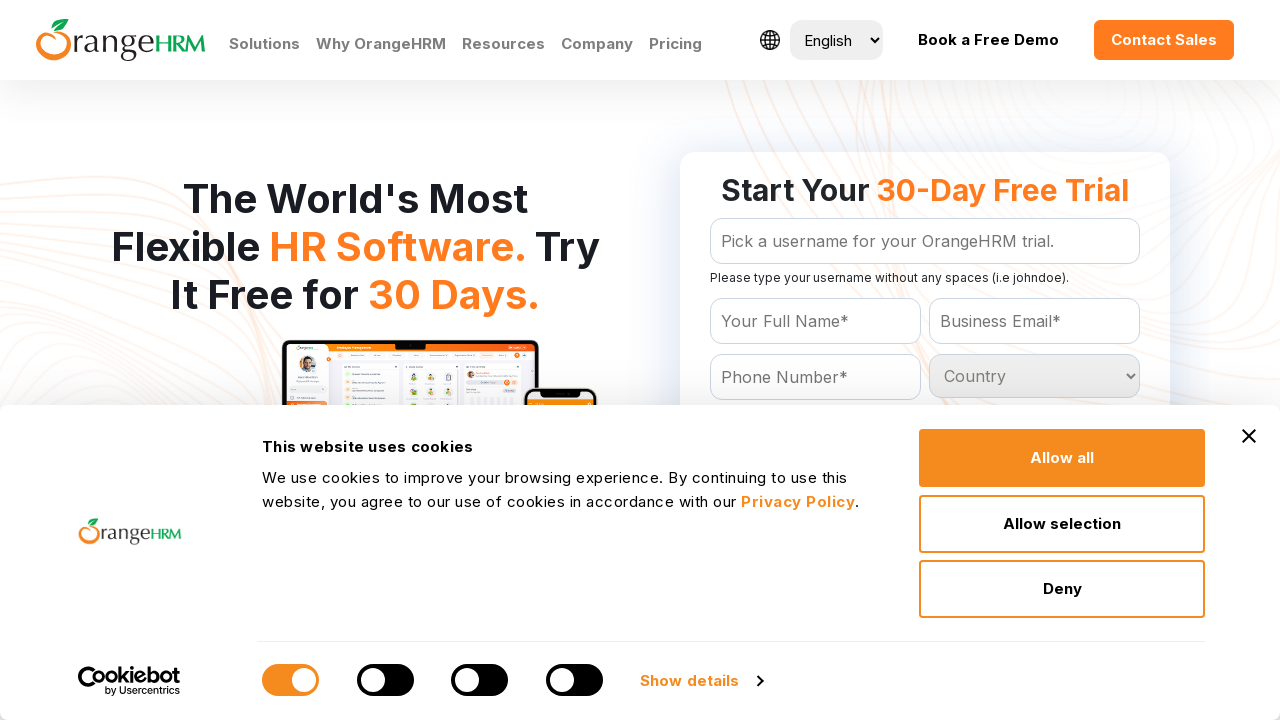

Displayed dropdown option text: Burkina Faso
	
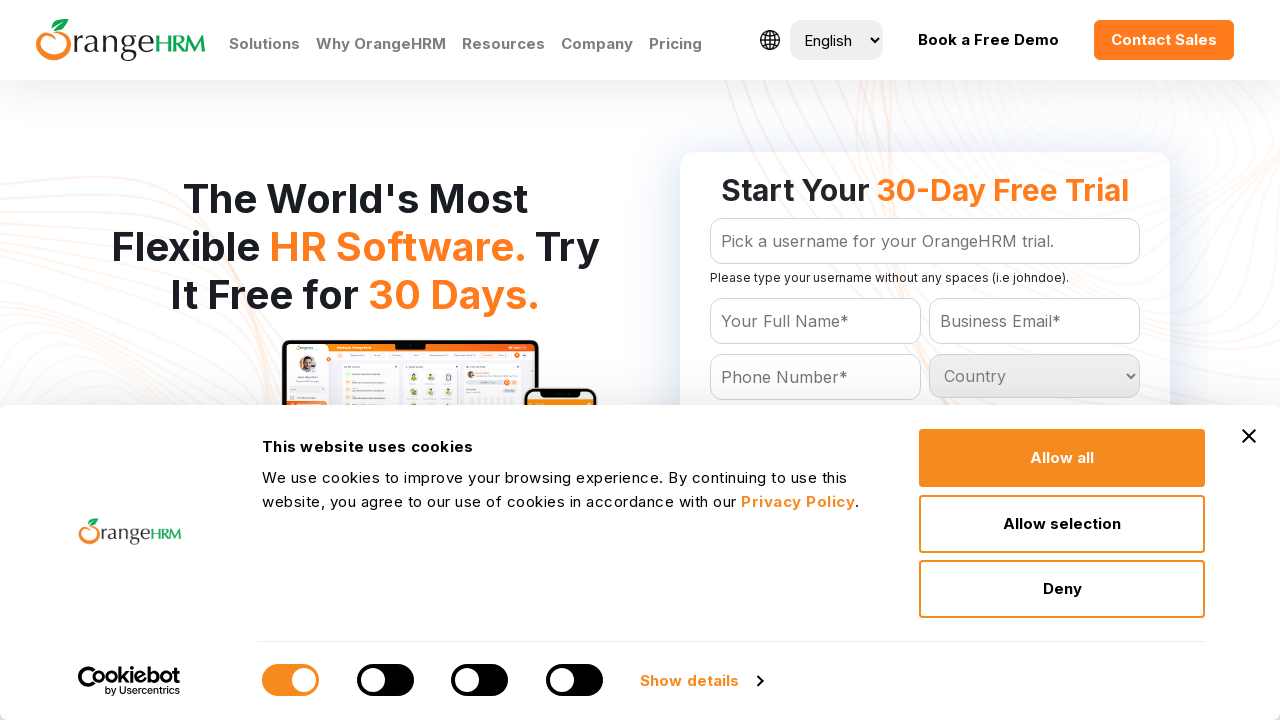

Displayed dropdown option text: Burundi
	
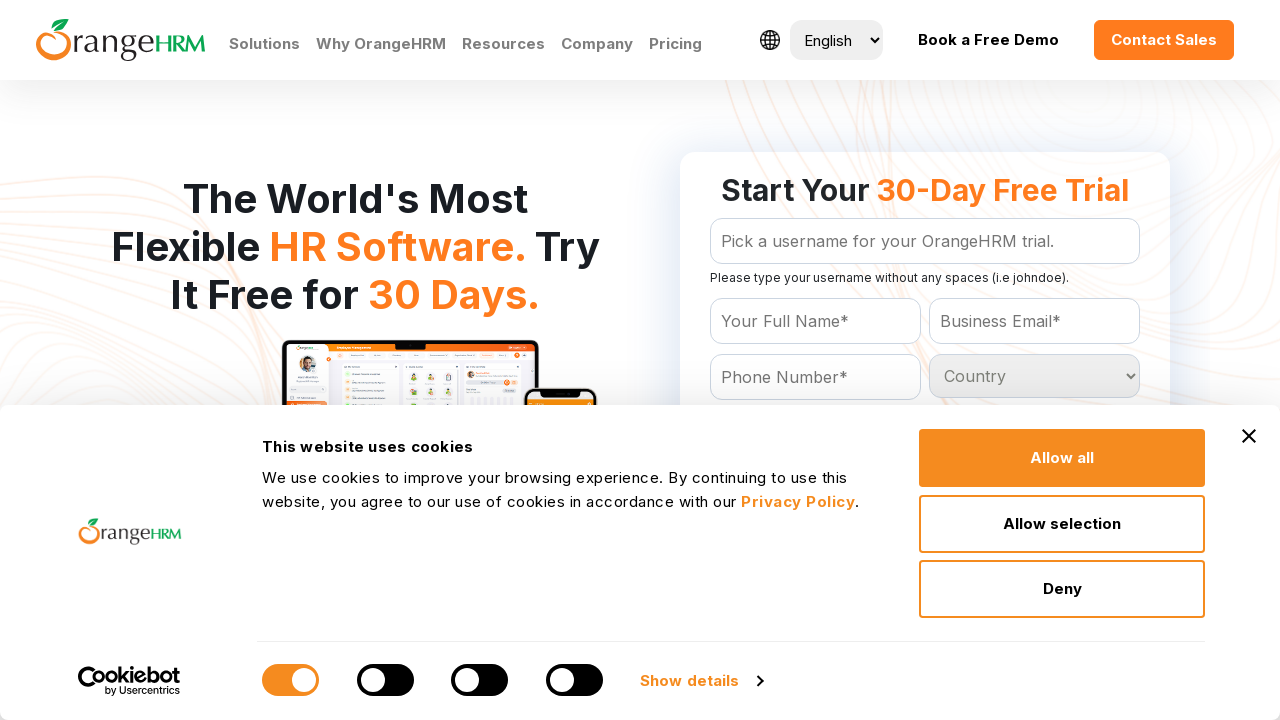

Displayed dropdown option text: Cambodia
	
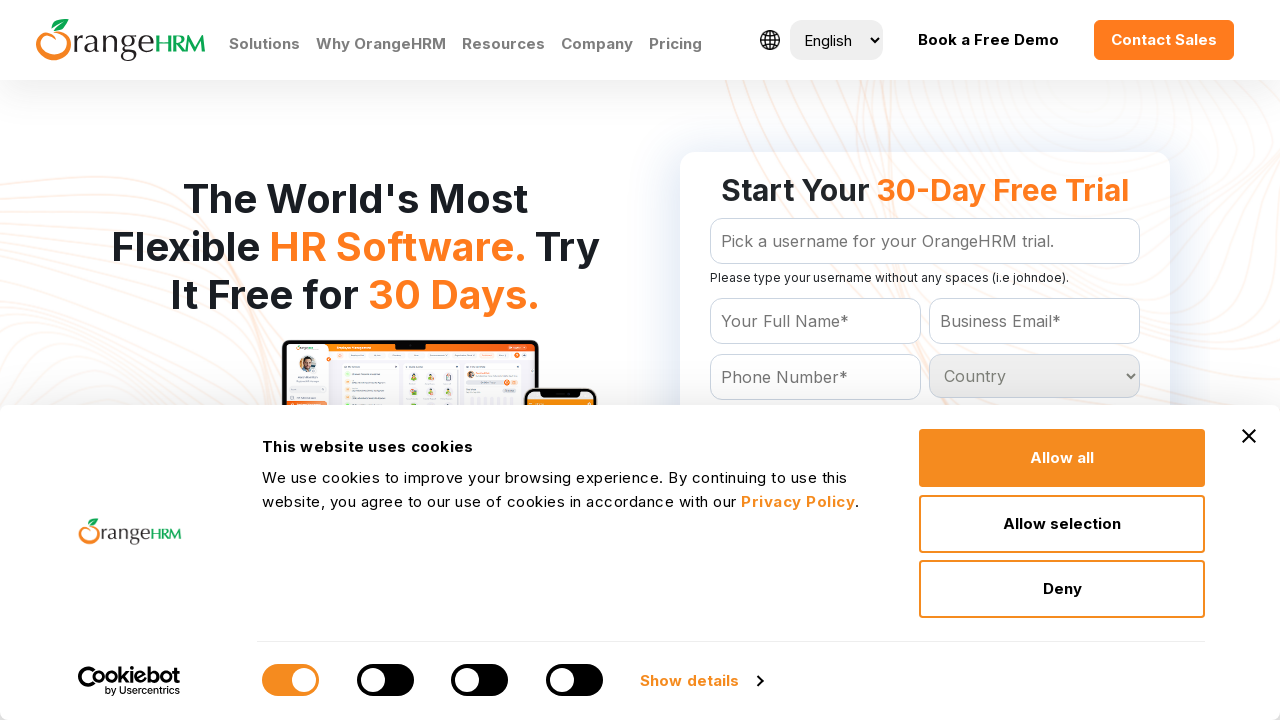

Displayed dropdown option text: Cameroon
	
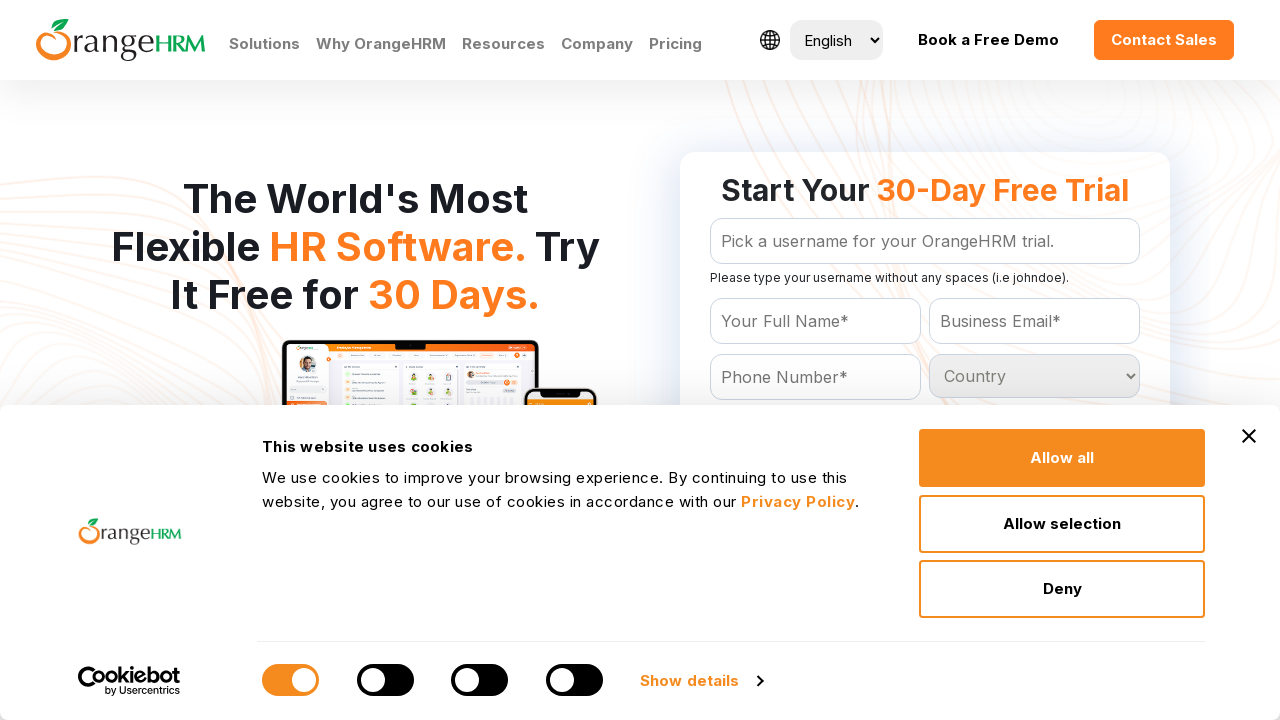

Displayed dropdown option text: Canada
	
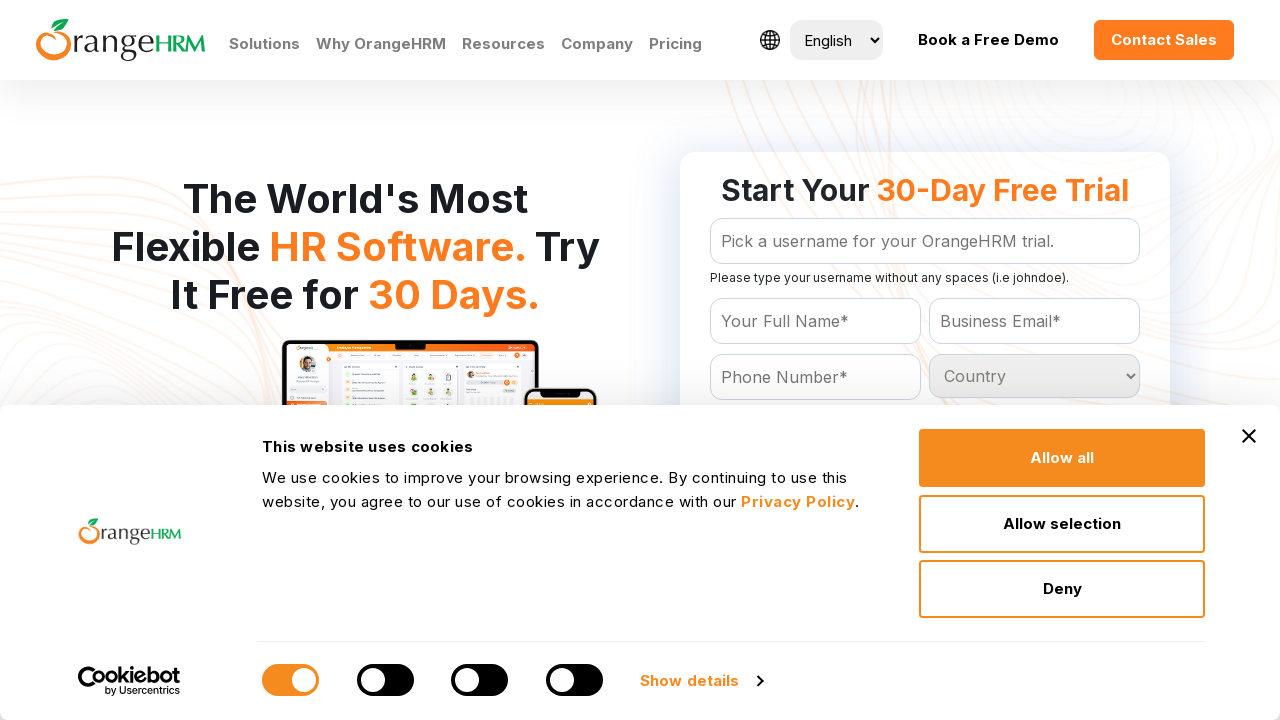

Displayed dropdown option text: Cape Verde
	
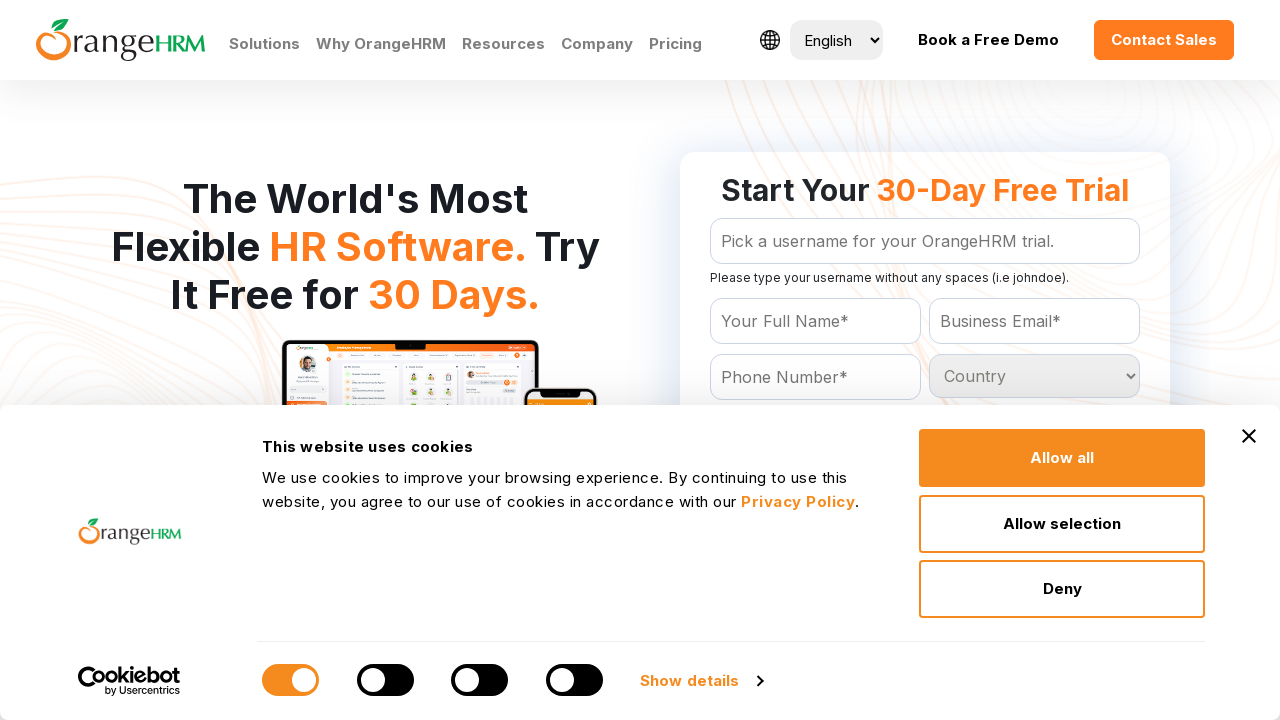

Displayed dropdown option text: Cayman Islands
	
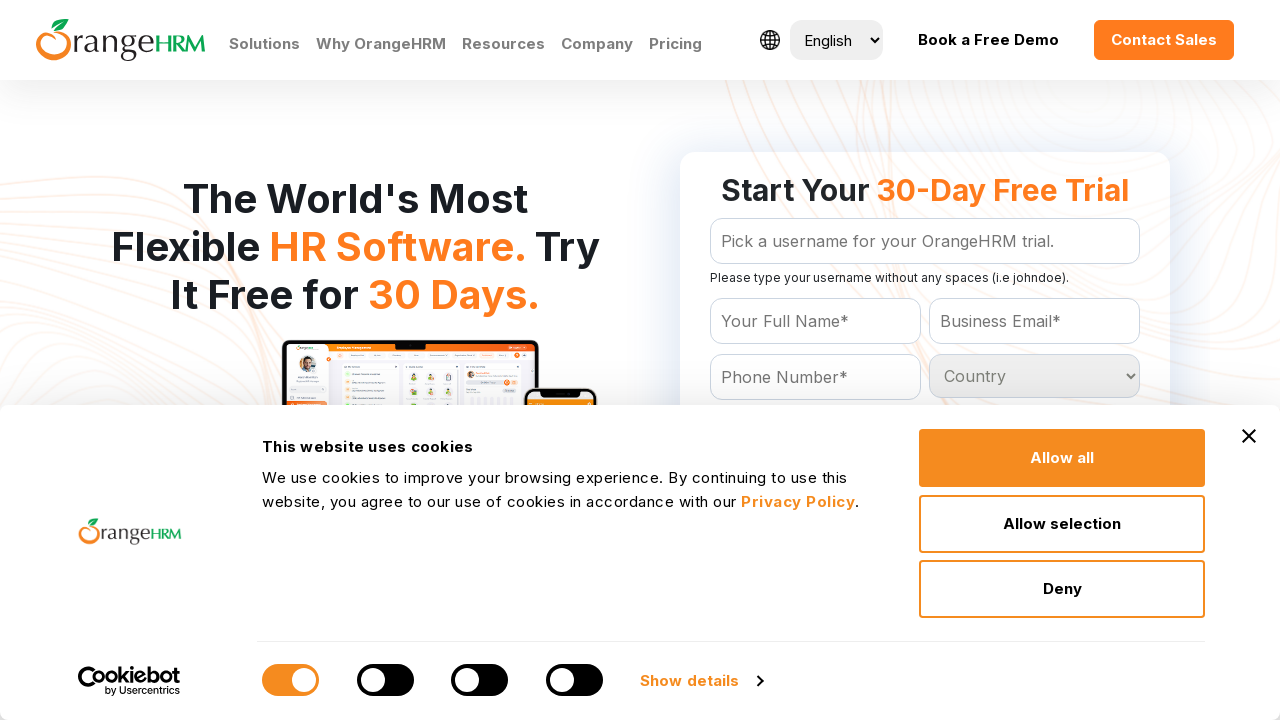

Displayed dropdown option text: Central African Republic
	
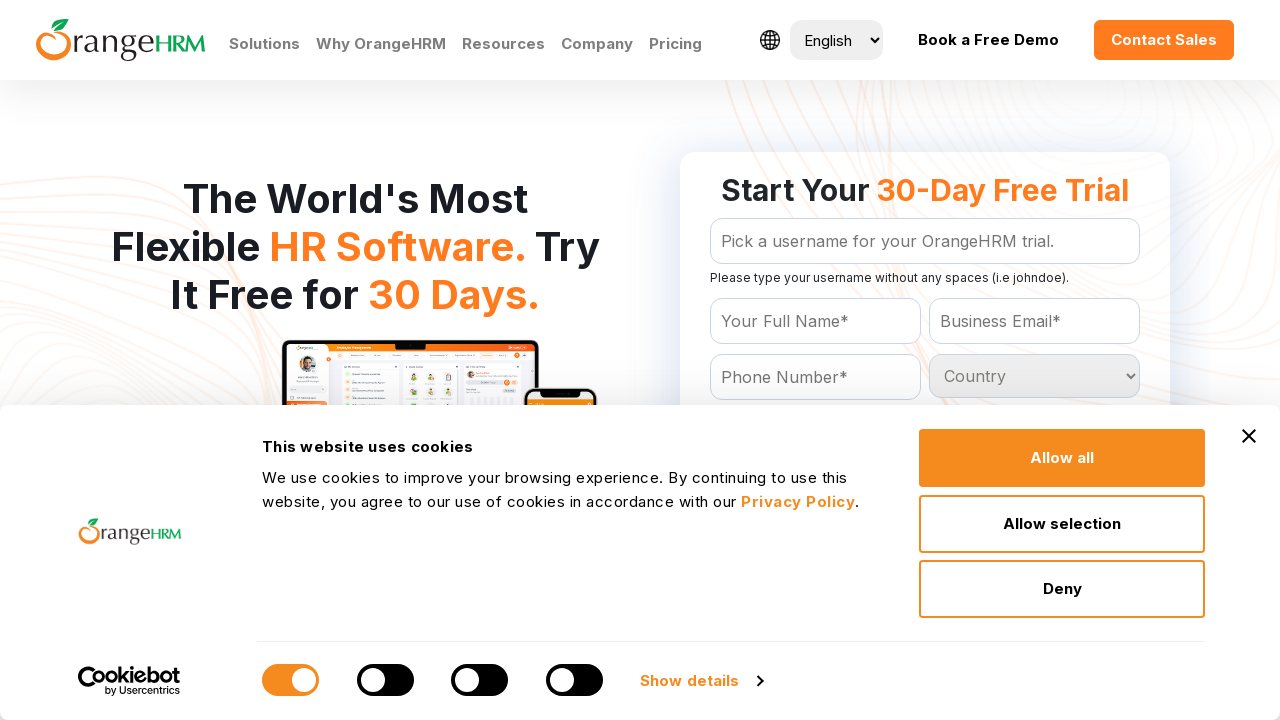

Displayed dropdown option text: Chad
	
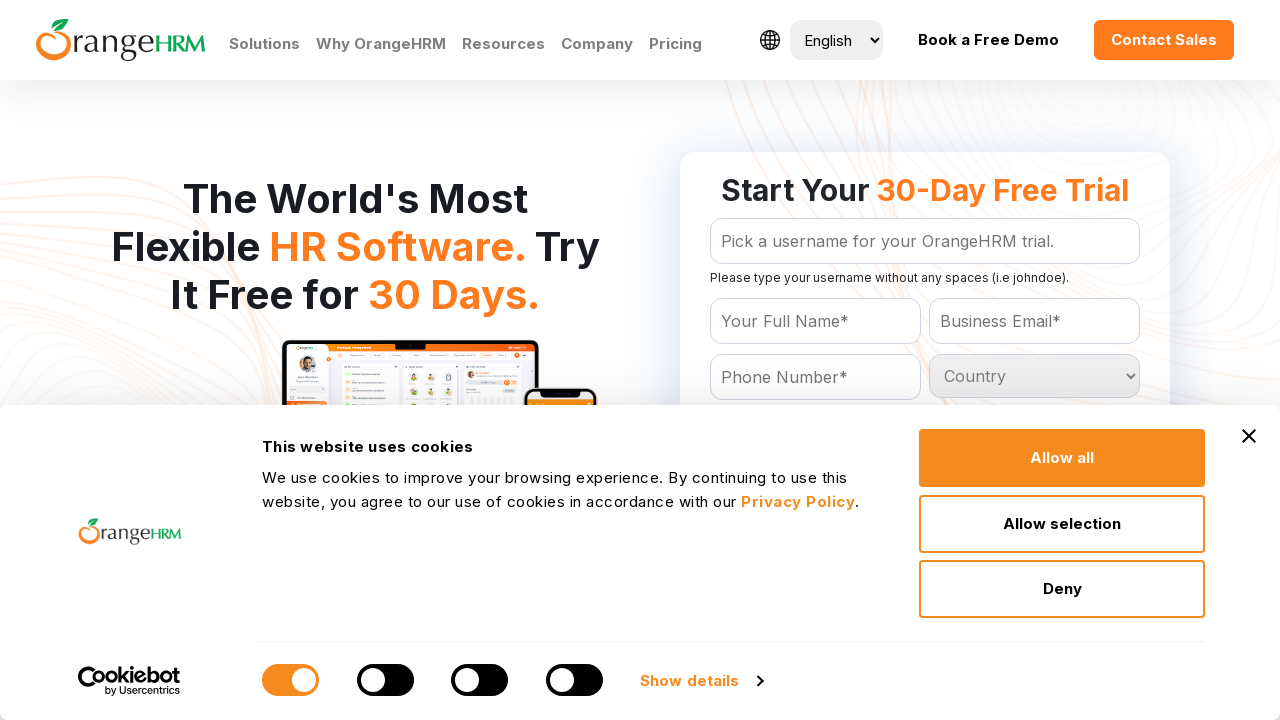

Displayed dropdown option text: Chile
	
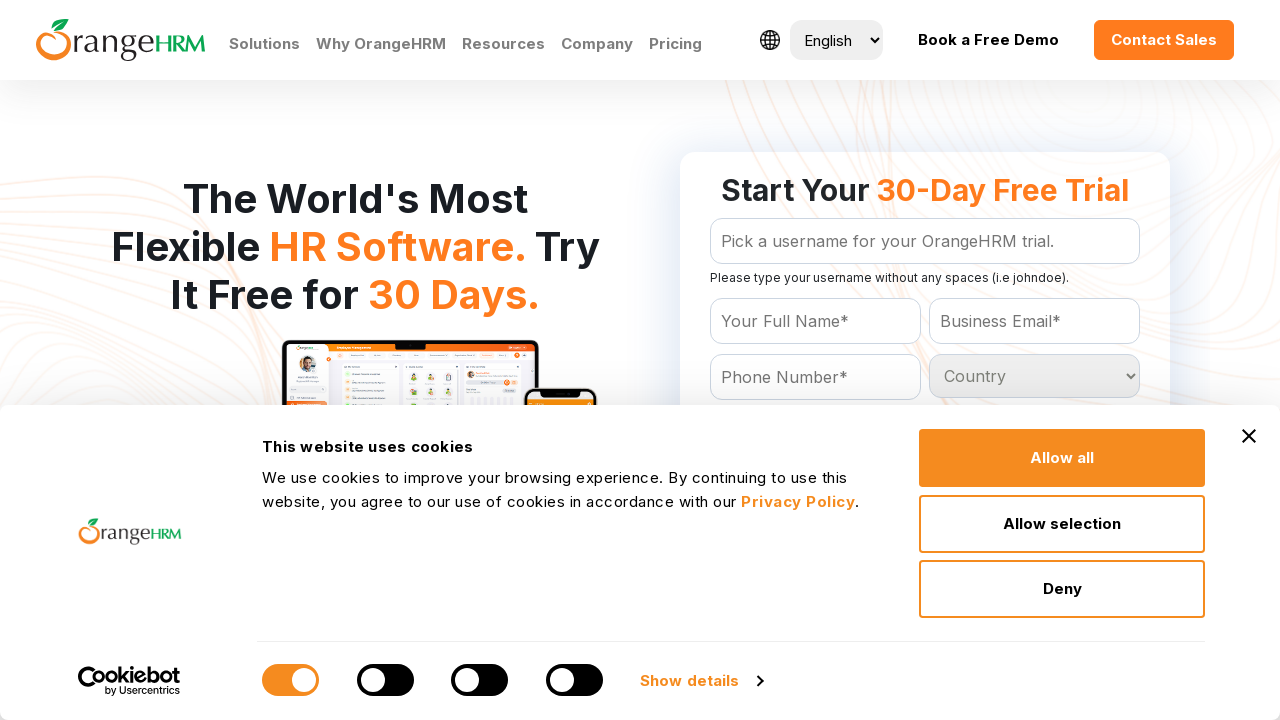

Displayed dropdown option text: China
	
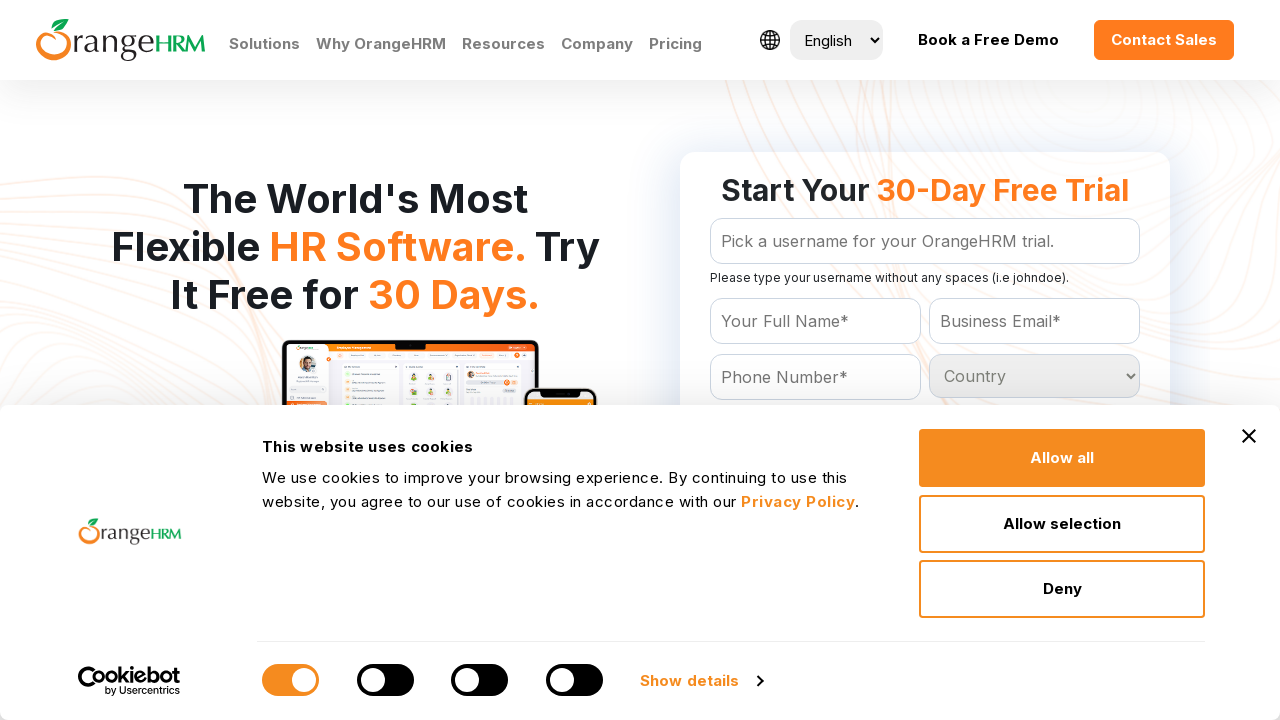

Displayed dropdown option text: Christmas Island
	
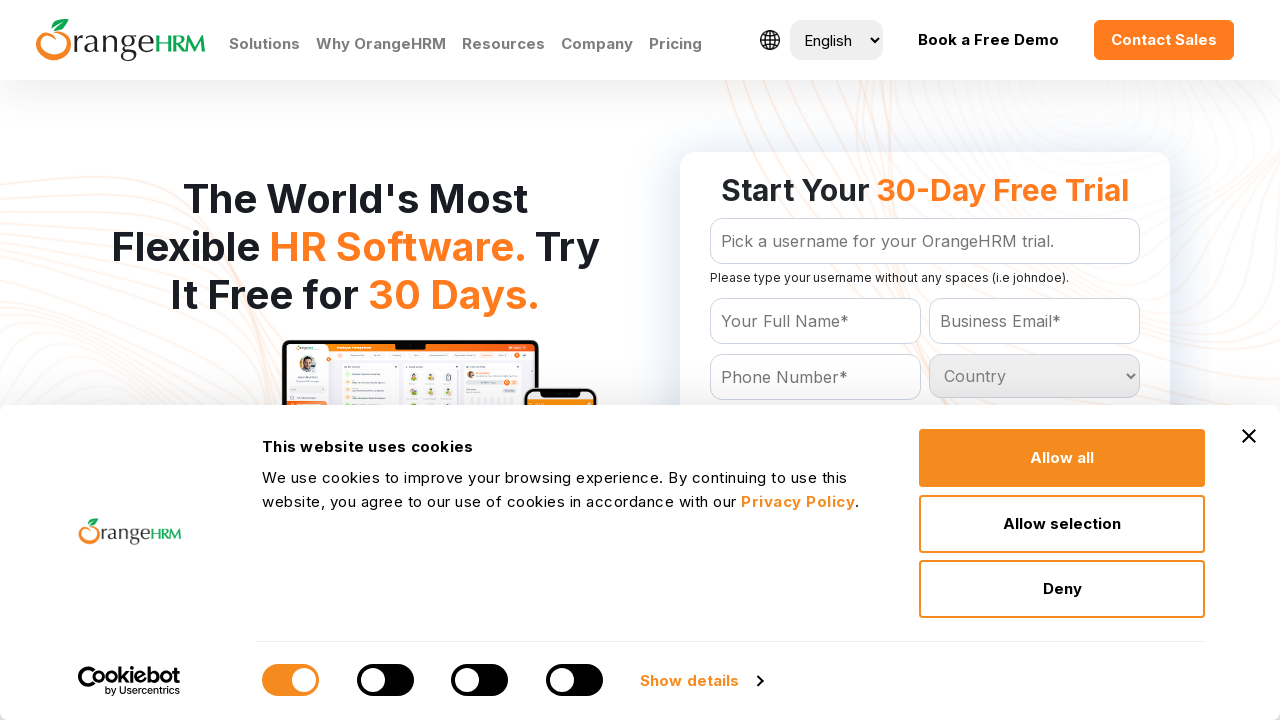

Displayed dropdown option text: Cocos (Keeling) Islands
	
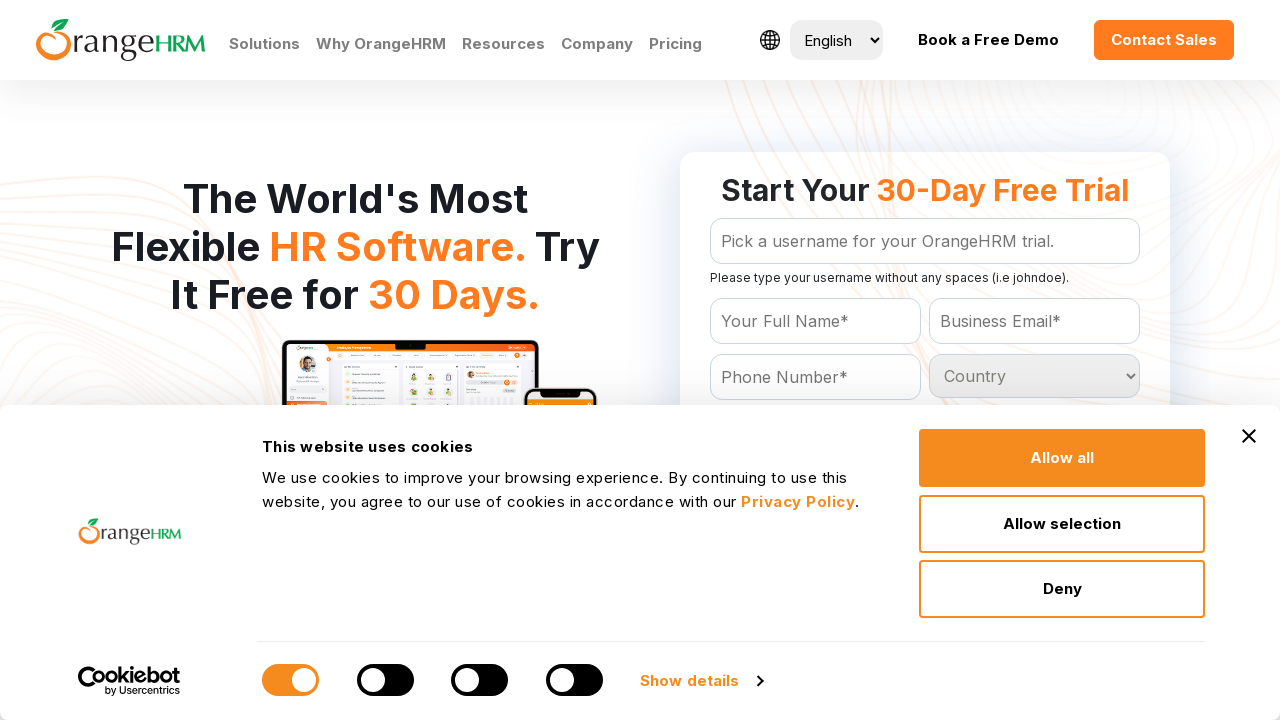

Displayed dropdown option text: Colombia
	
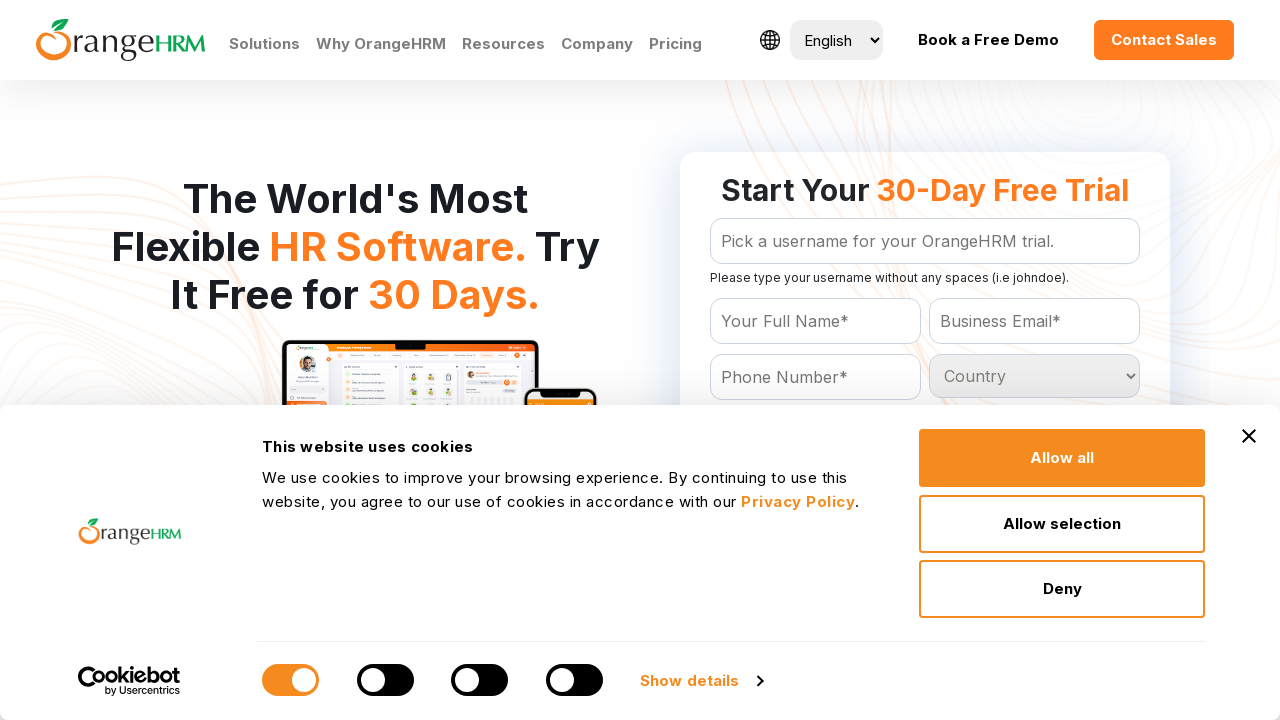

Displayed dropdown option text: Comoros
	
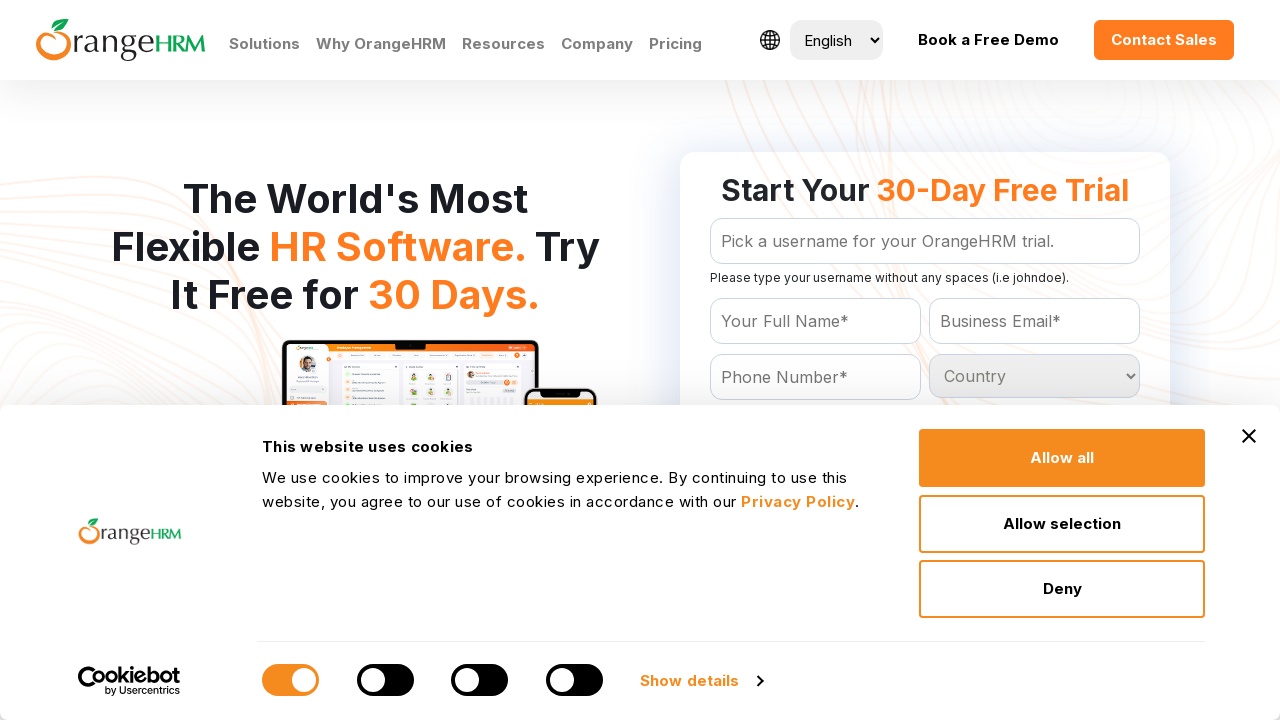

Displayed dropdown option text: Congo
	
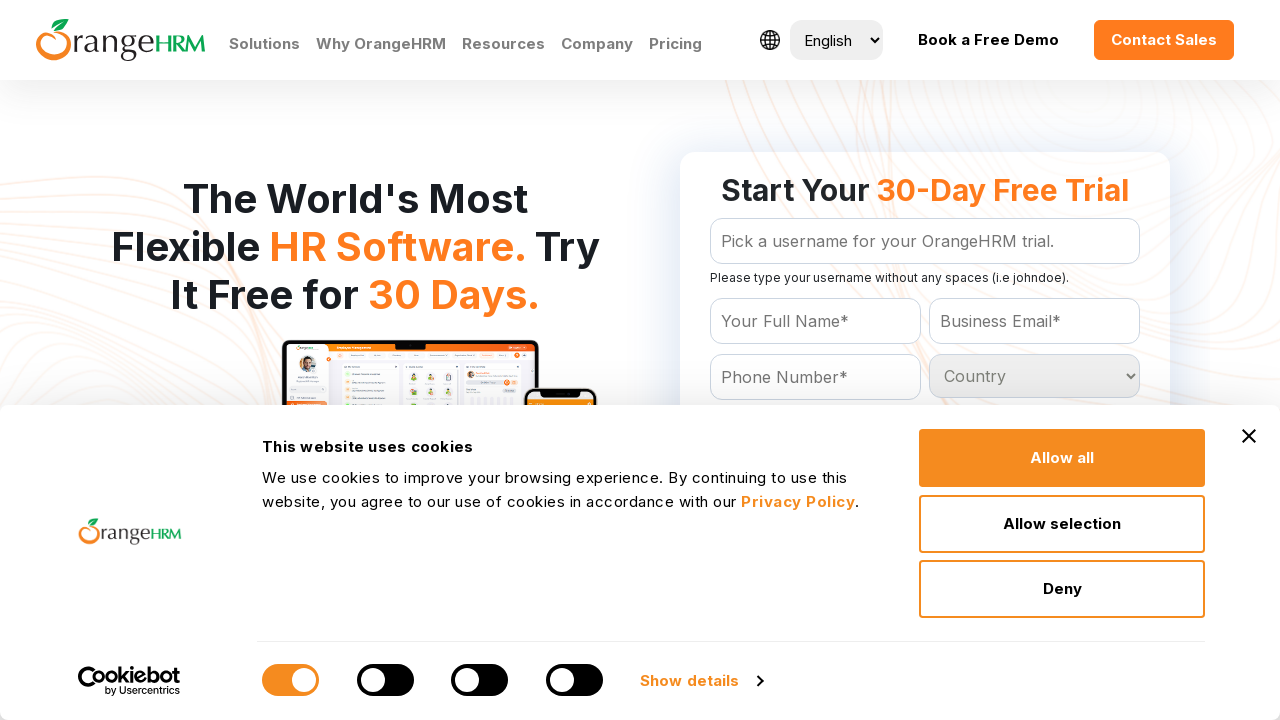

Displayed dropdown option text: Cook Islands
	
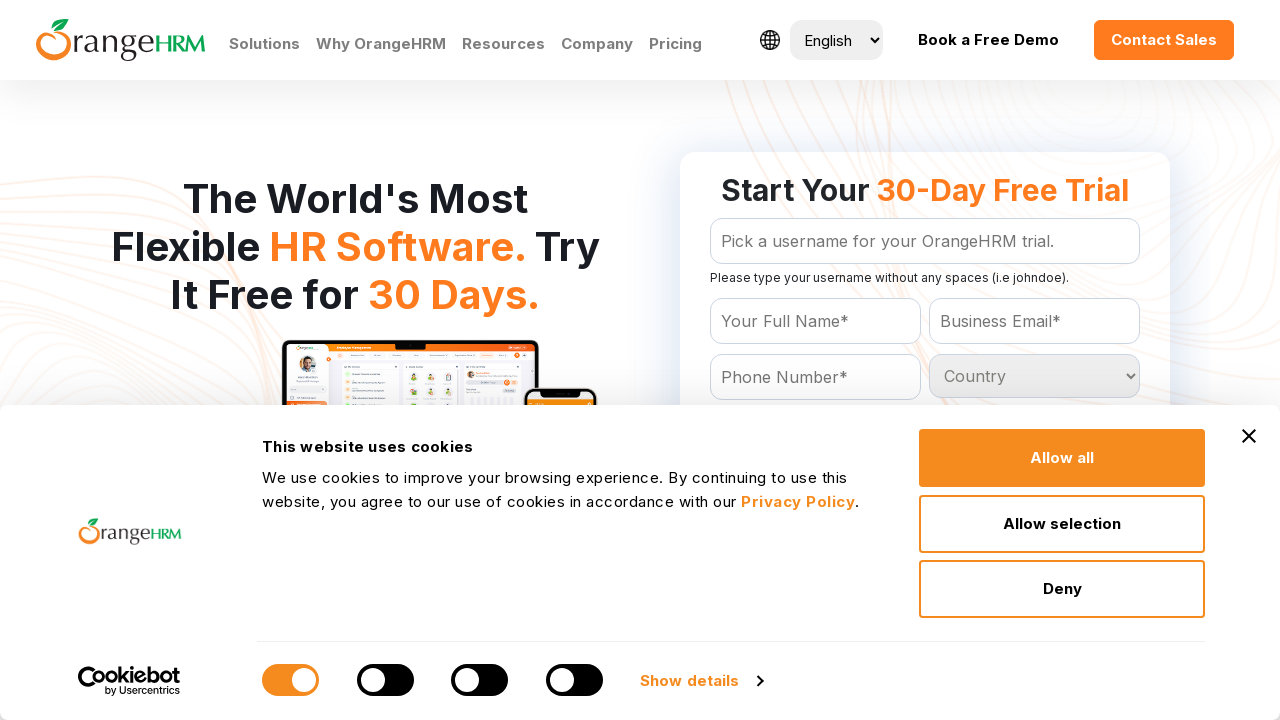

Displayed dropdown option text: Costa Rica
	
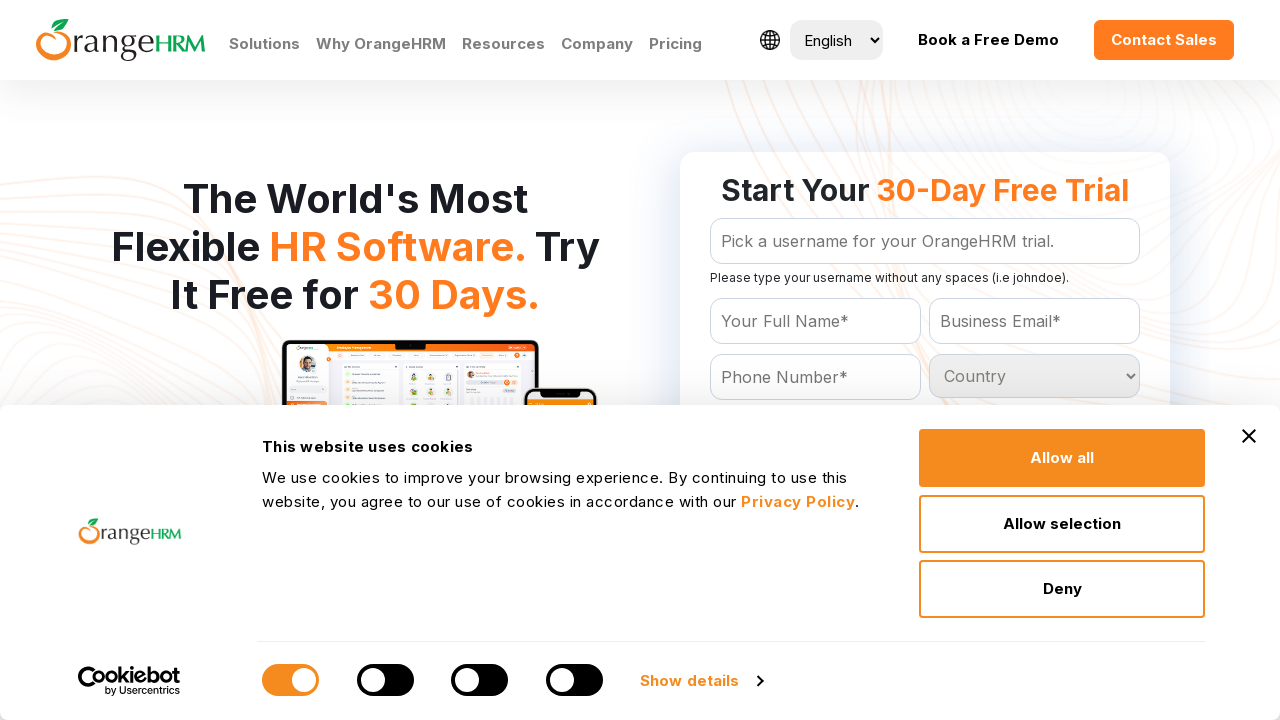

Displayed dropdown option text: Cote D'Ivoire
	
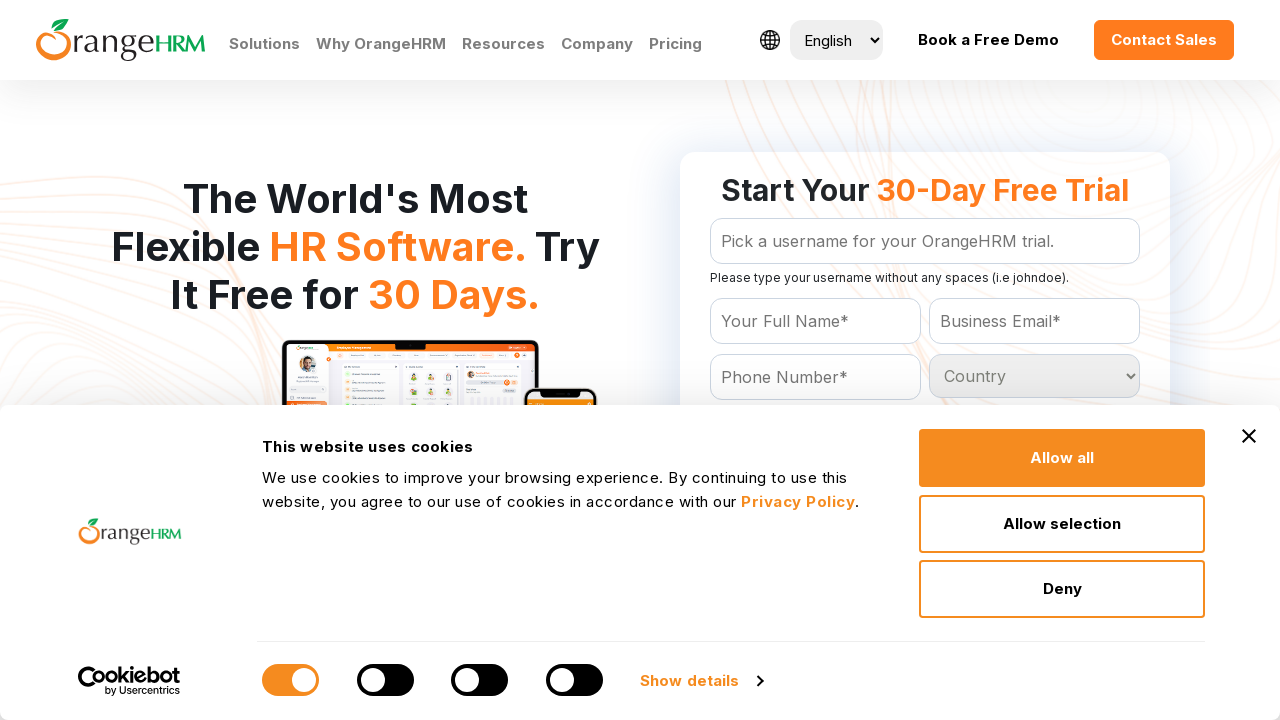

Displayed dropdown option text: Croatia
	
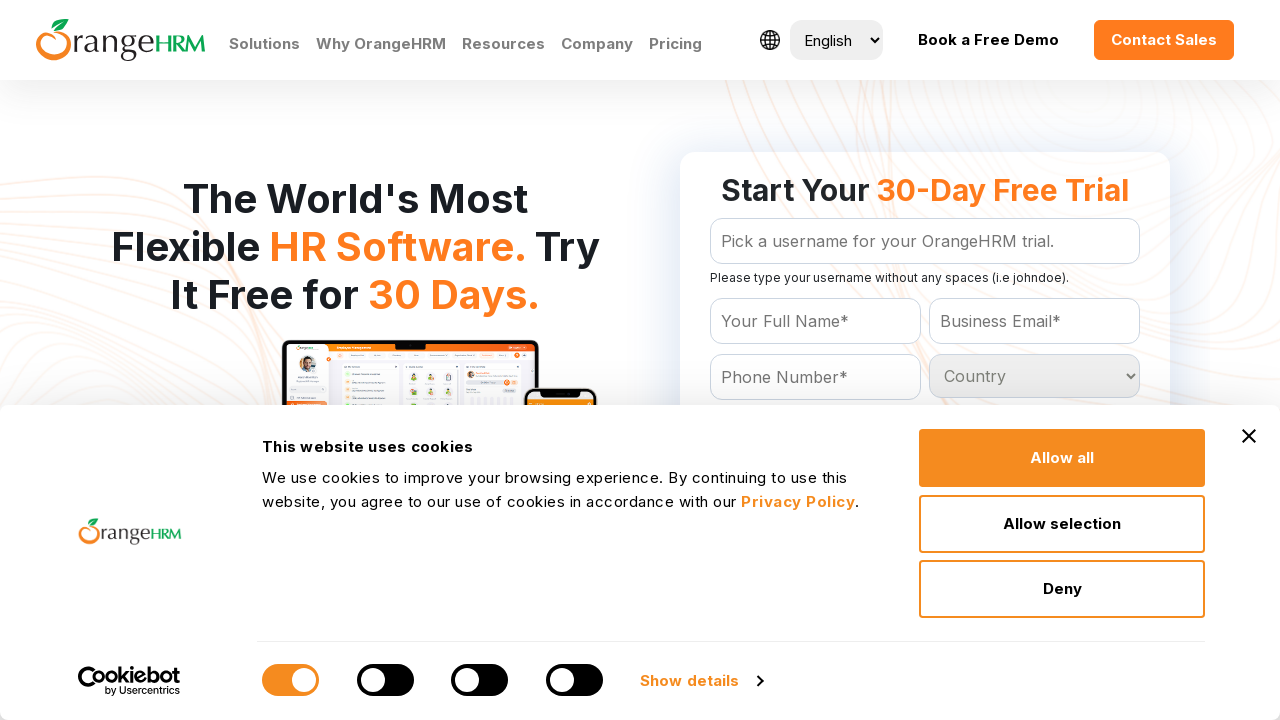

Displayed dropdown option text: Cuba
	
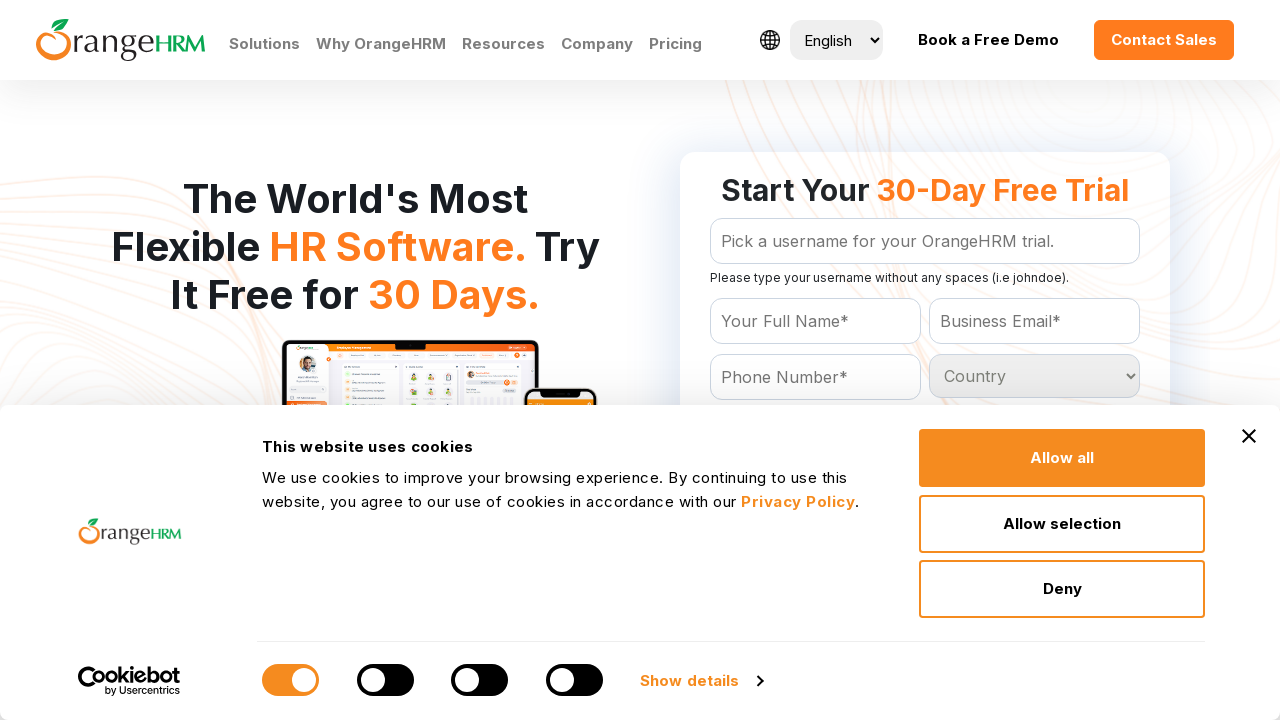

Displayed dropdown option text: Cyprus
	
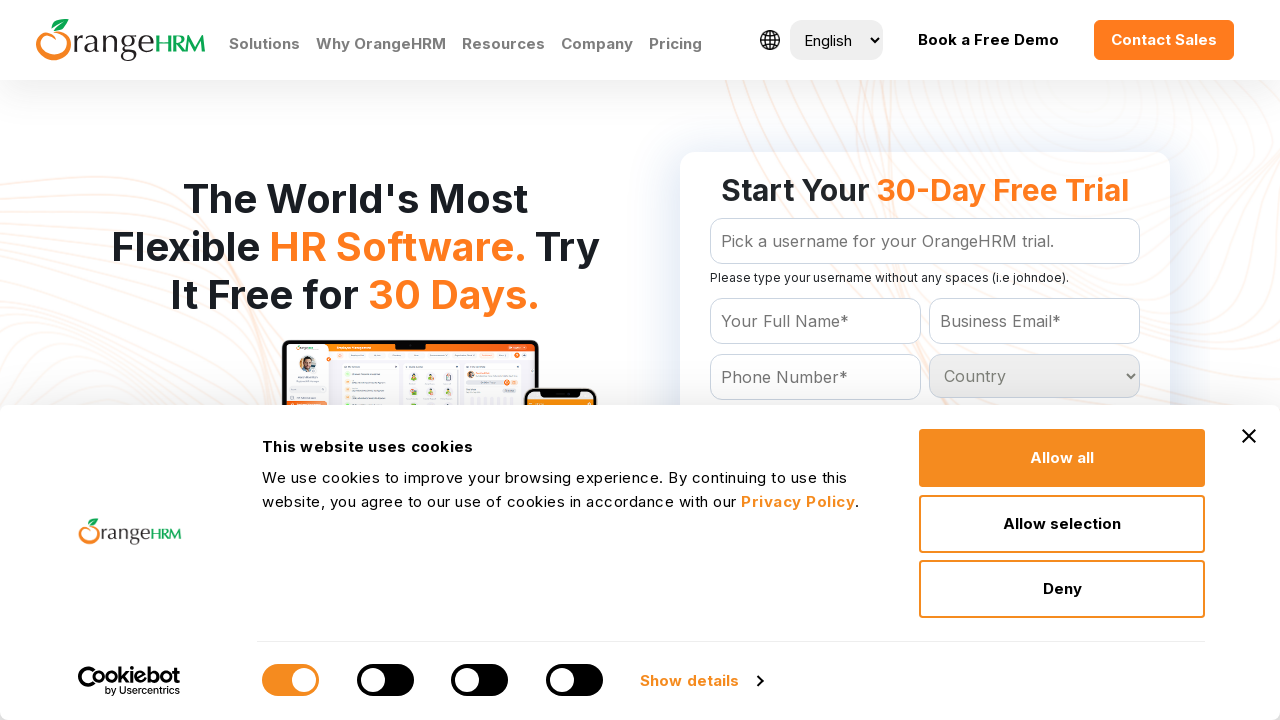

Displayed dropdown option text: Czech Republic
	
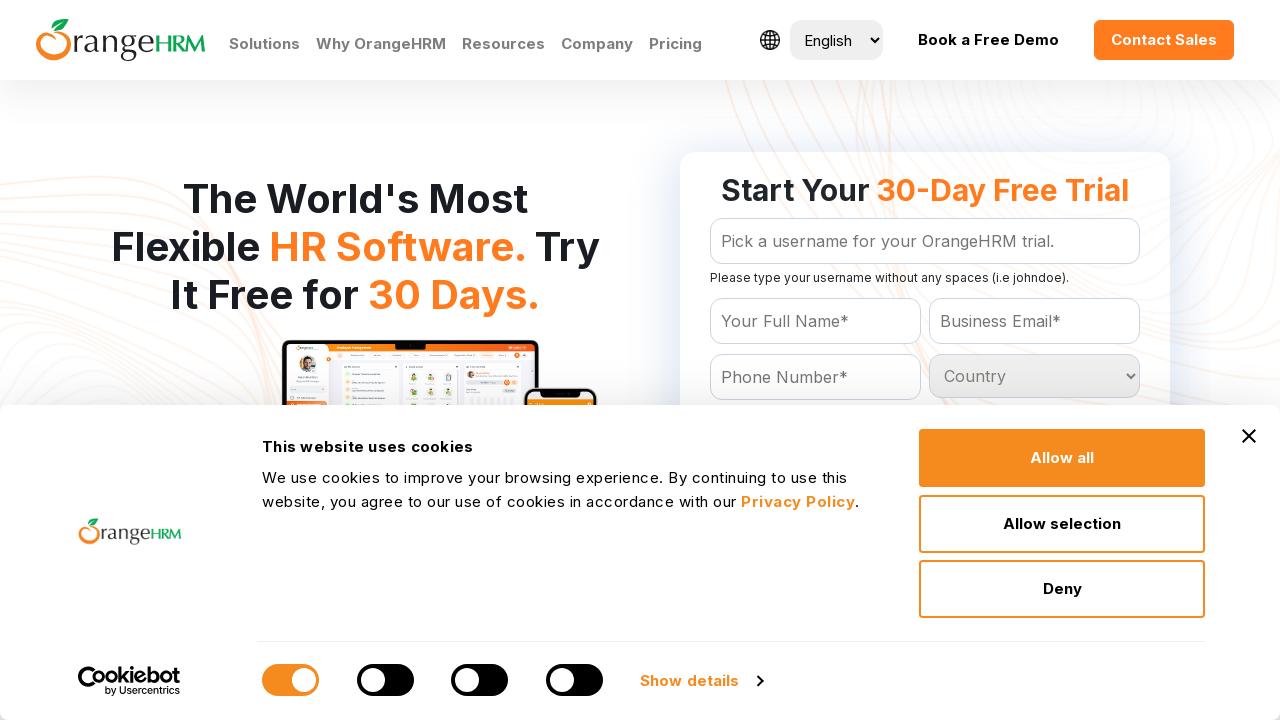

Displayed dropdown option text: Denmark
	
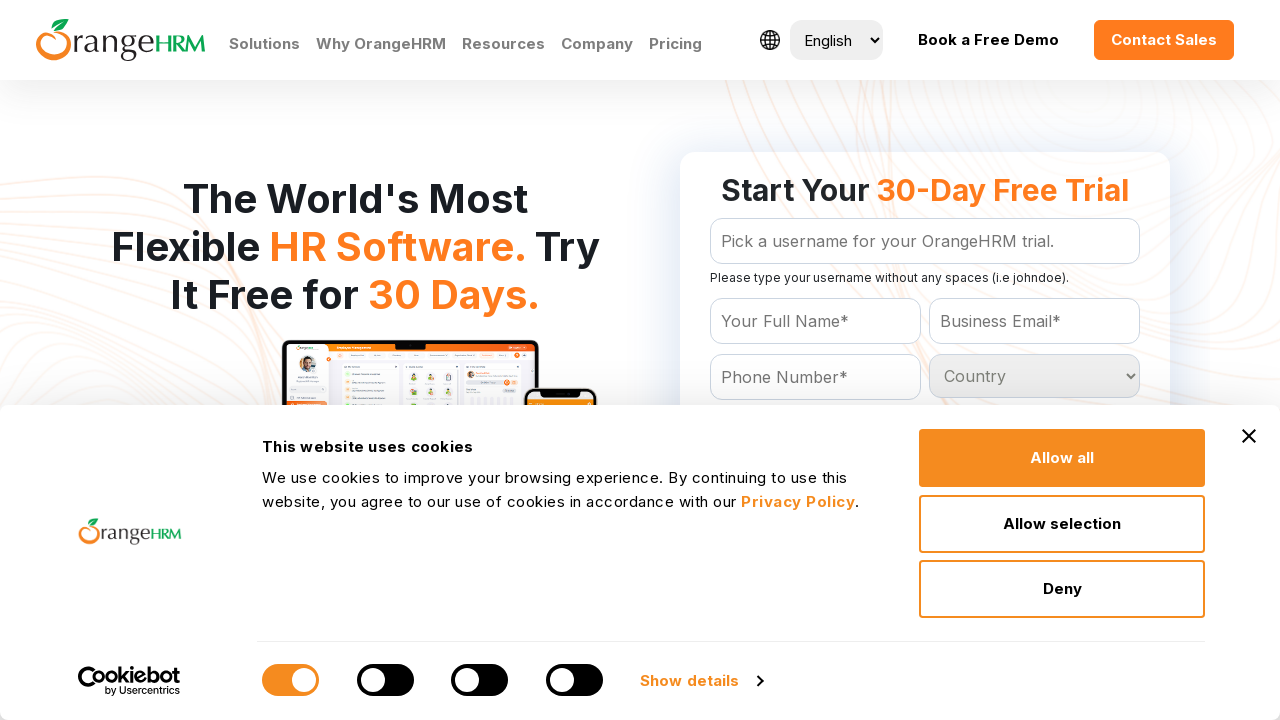

Displayed dropdown option text: Djibouti
	
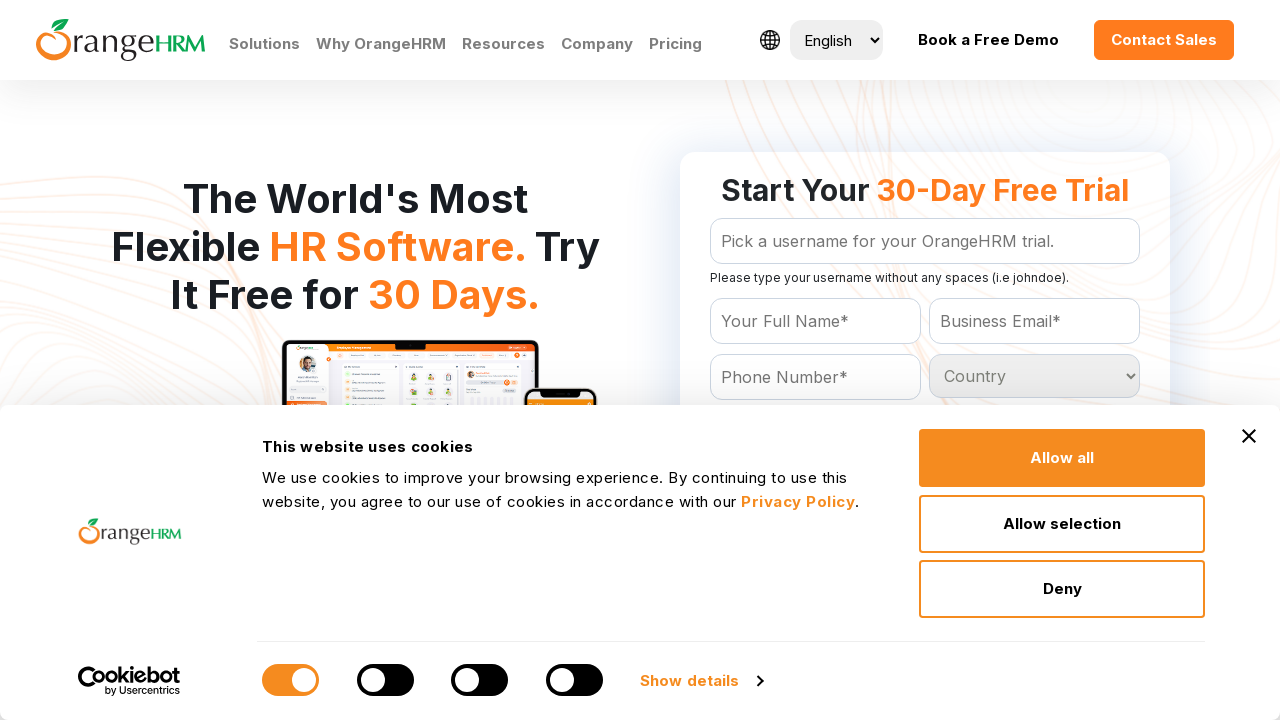

Displayed dropdown option text: Dominica
	
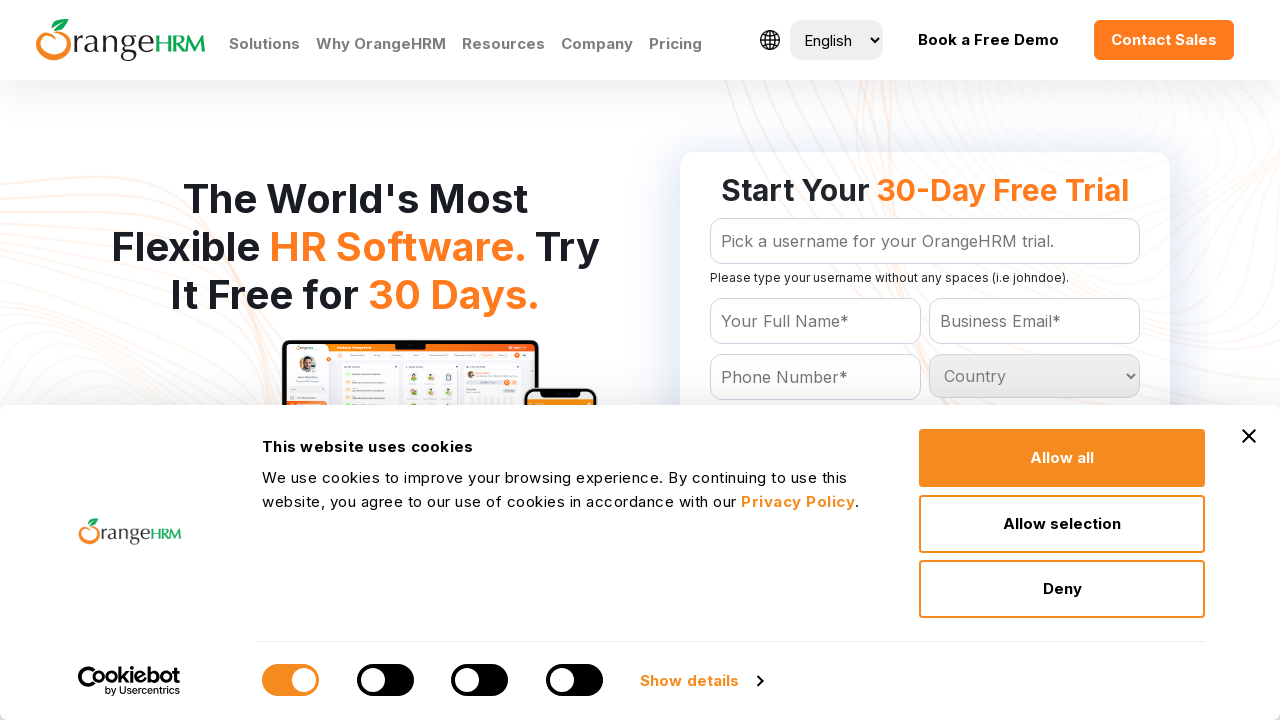

Displayed dropdown option text: Dominican Republic
	
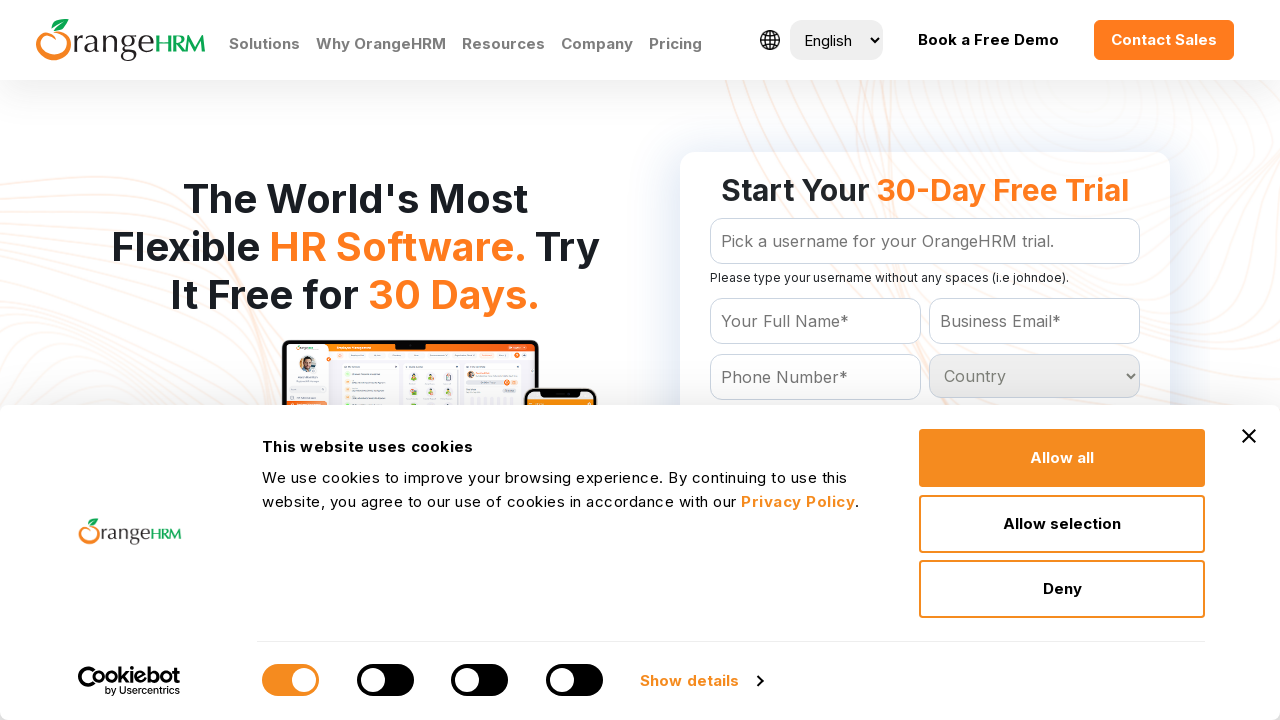

Displayed dropdown option text: East Timor
	
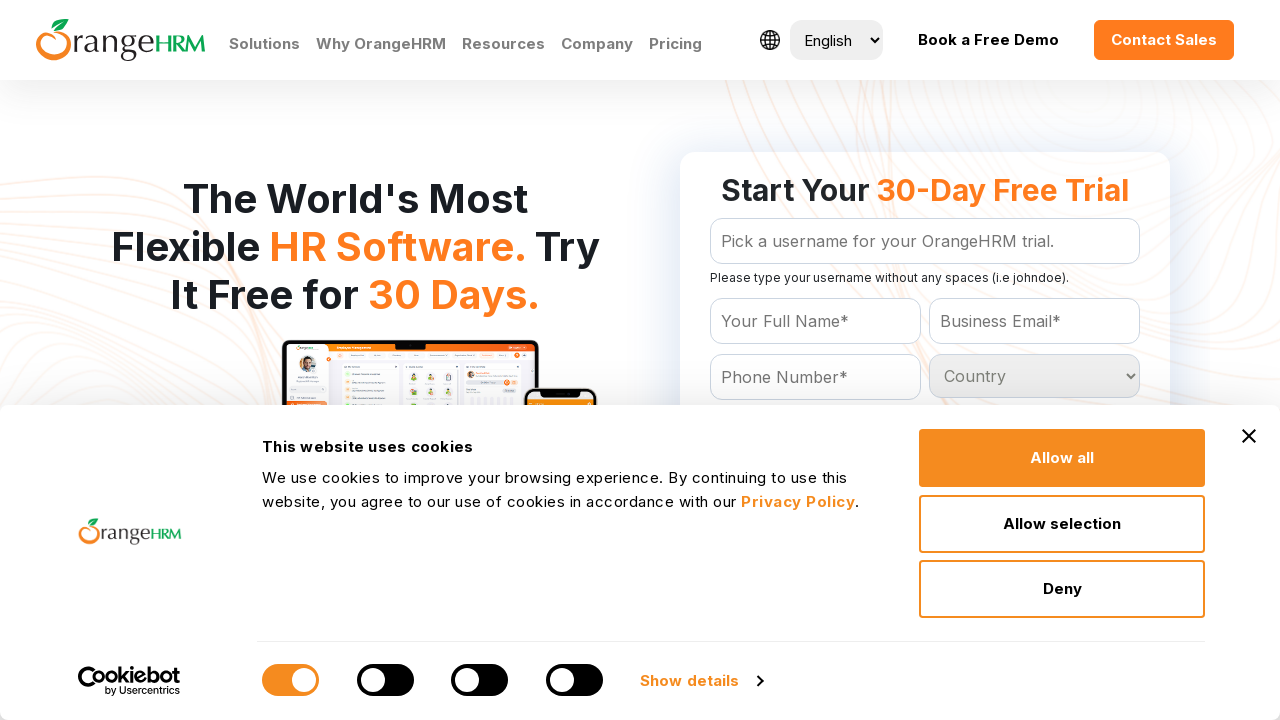

Displayed dropdown option text: Ecuador
	
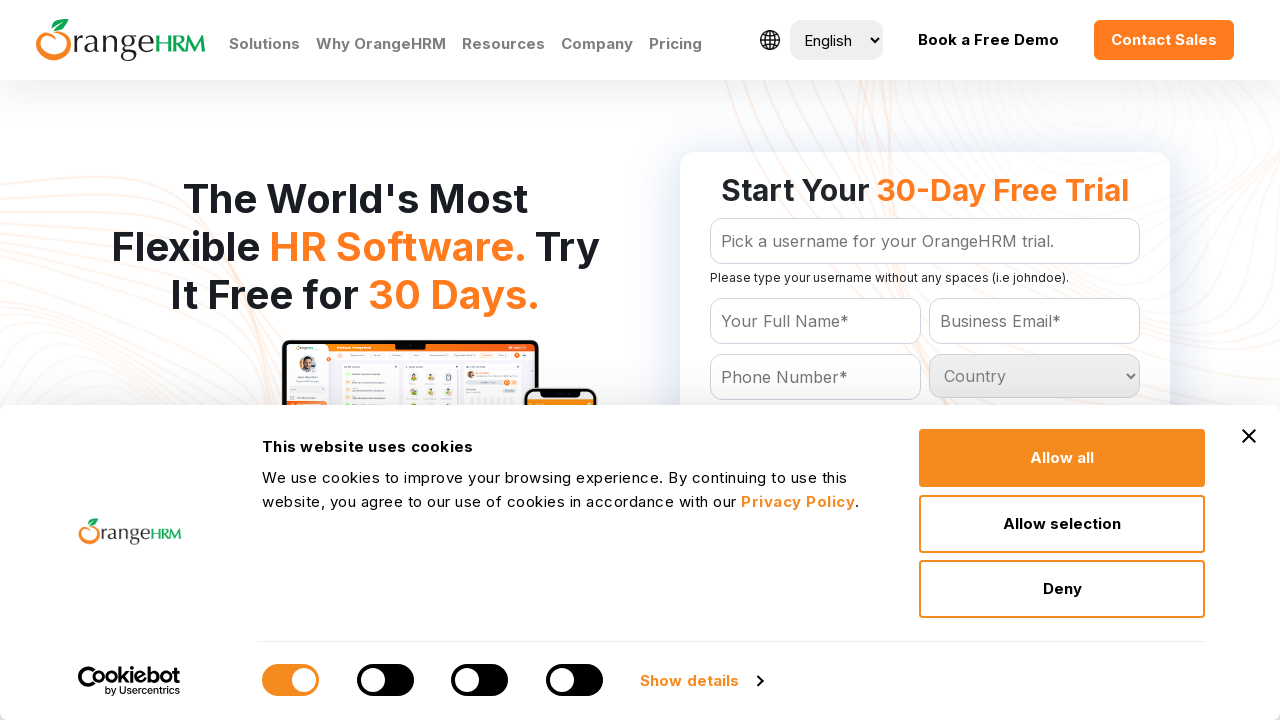

Displayed dropdown option text: Egypt
	
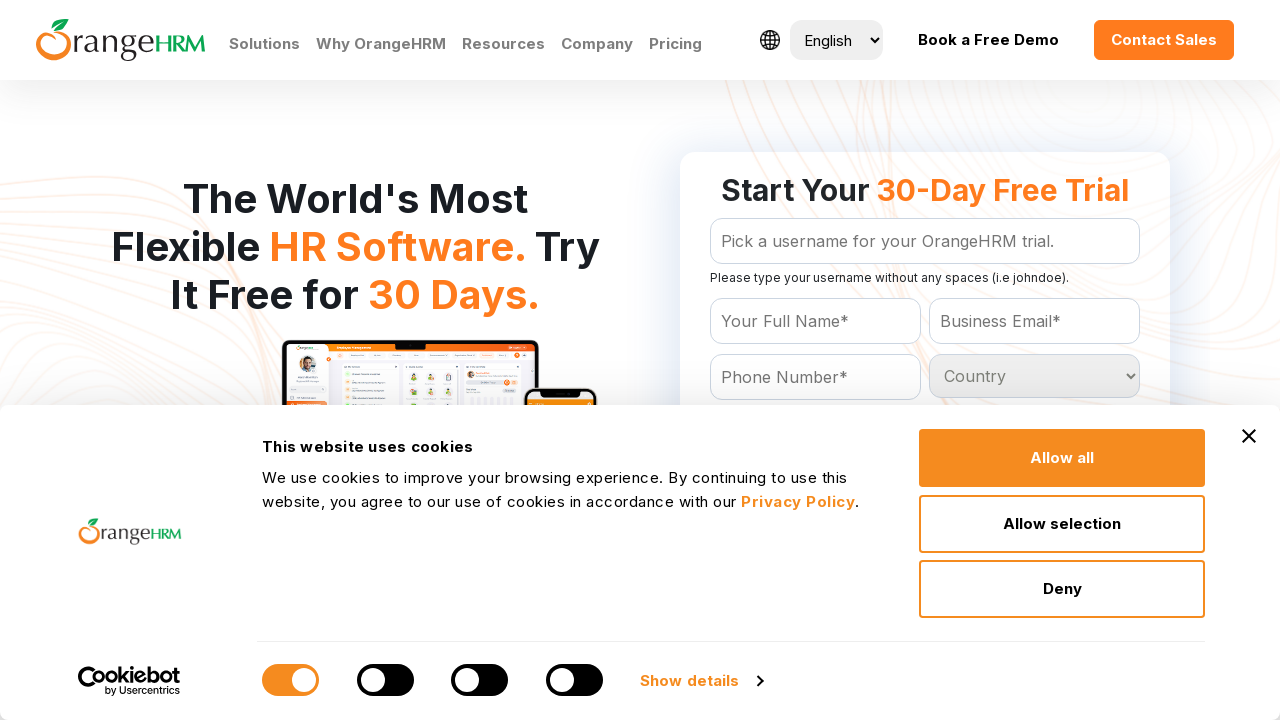

Displayed dropdown option text: El Salvador
	
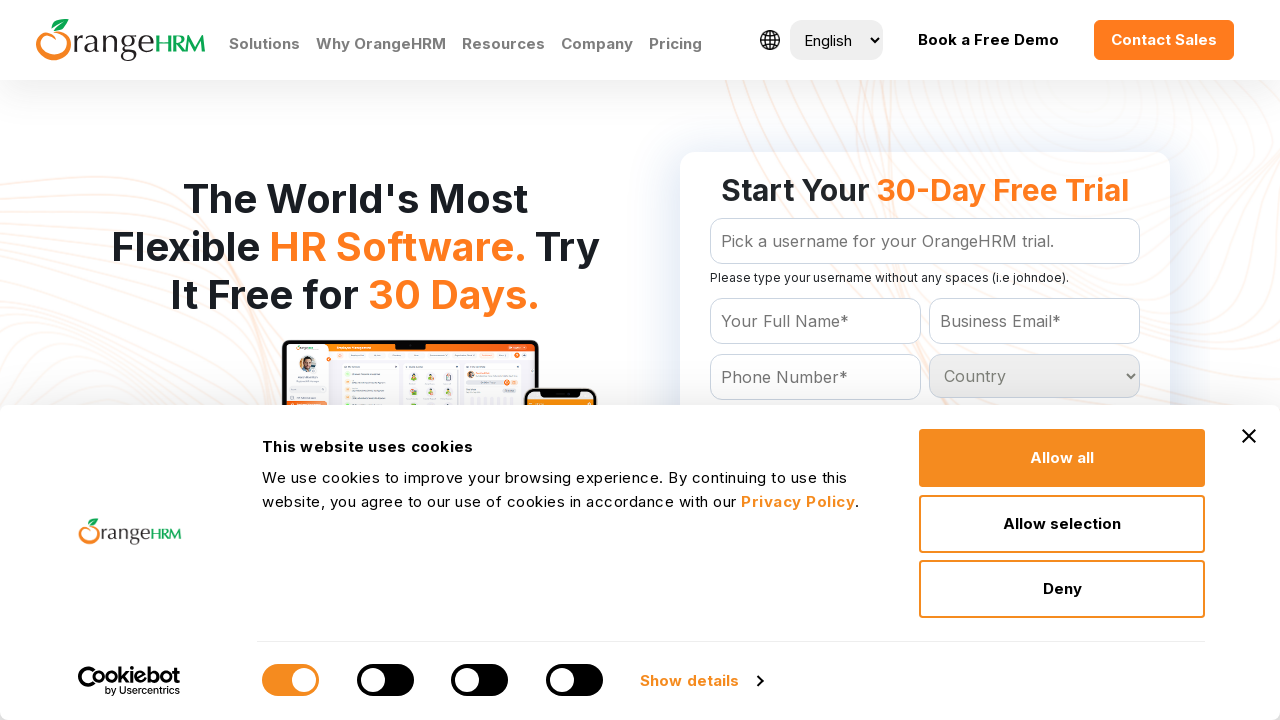

Displayed dropdown option text: Equatorial Guinea
	
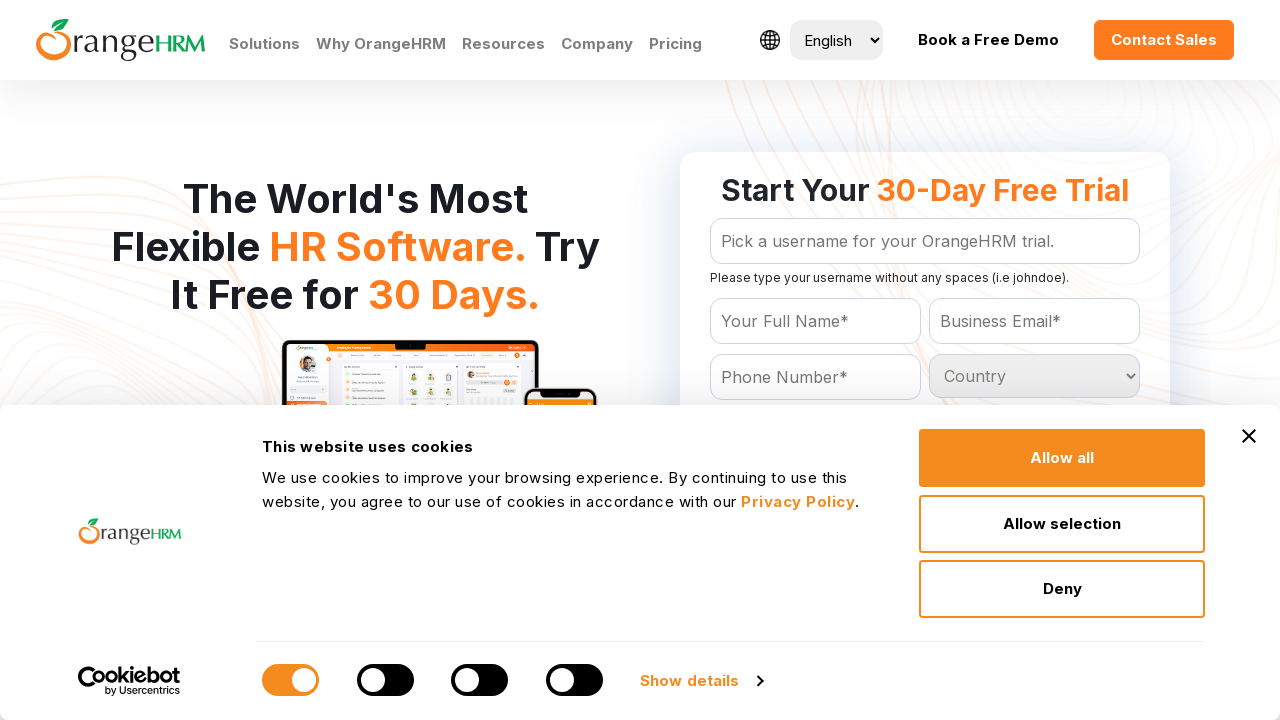

Displayed dropdown option text: Eritrea
	
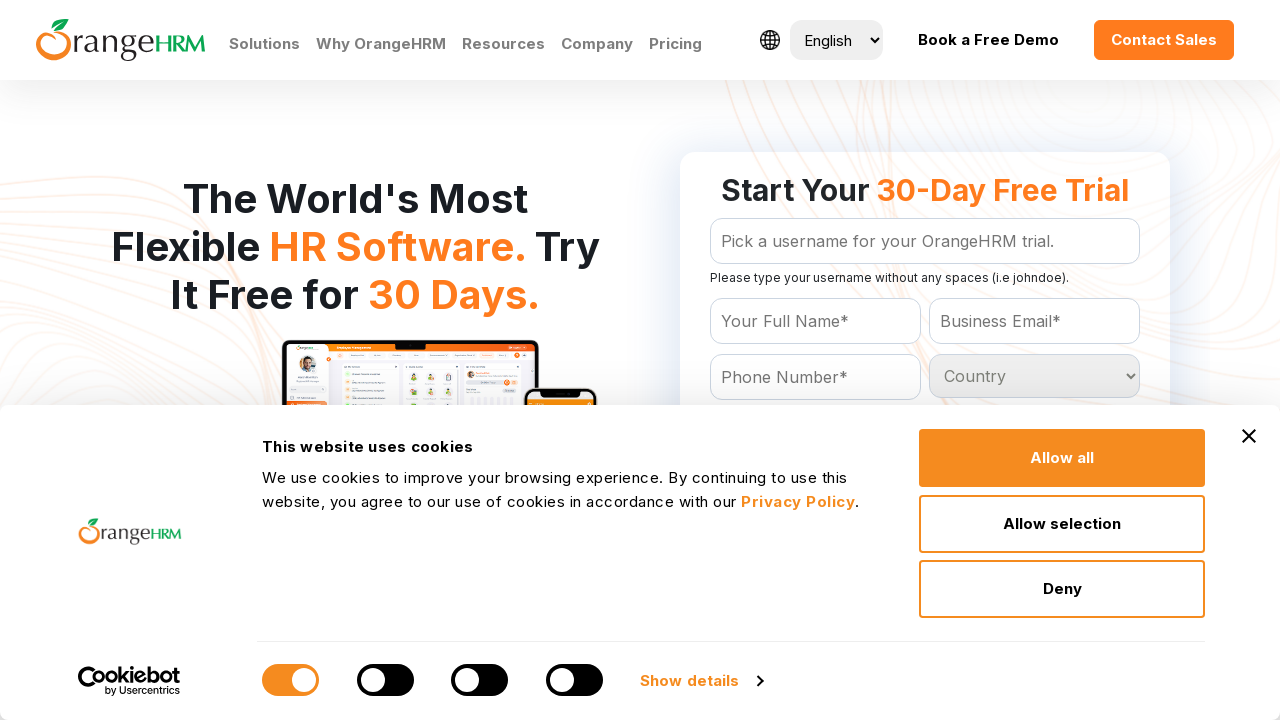

Displayed dropdown option text: Estonia
	
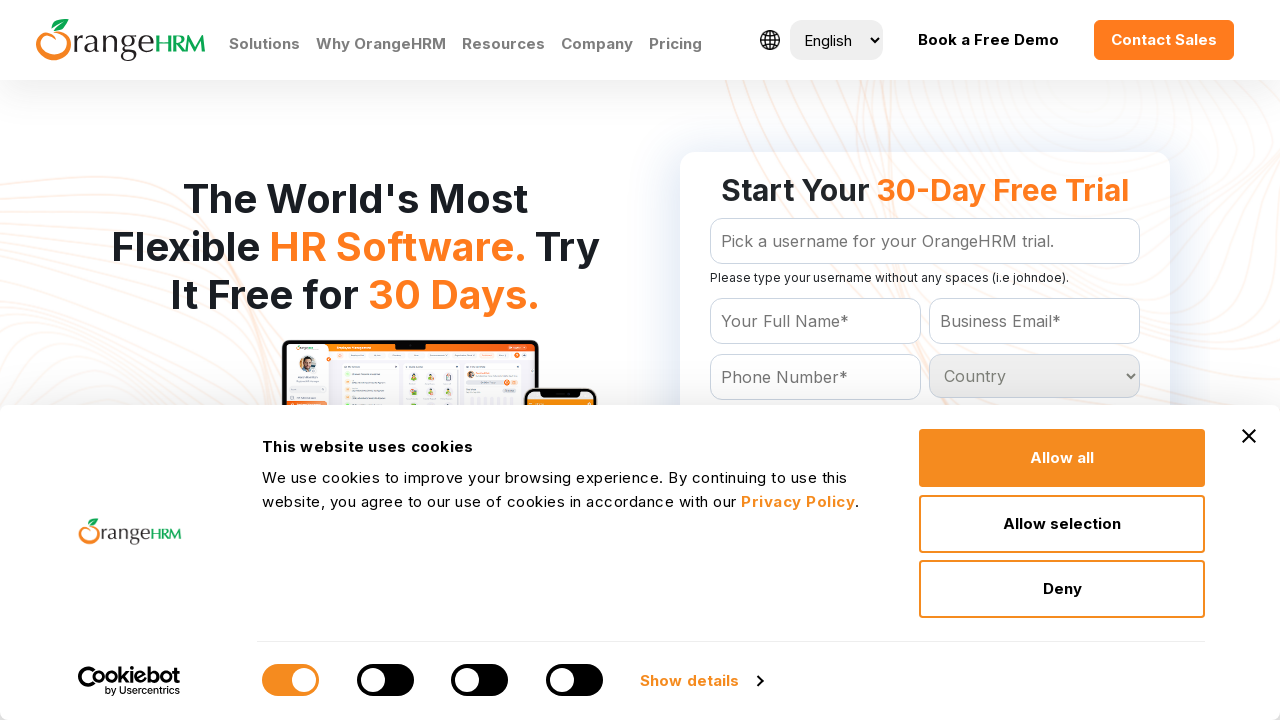

Displayed dropdown option text: Ethiopia
	
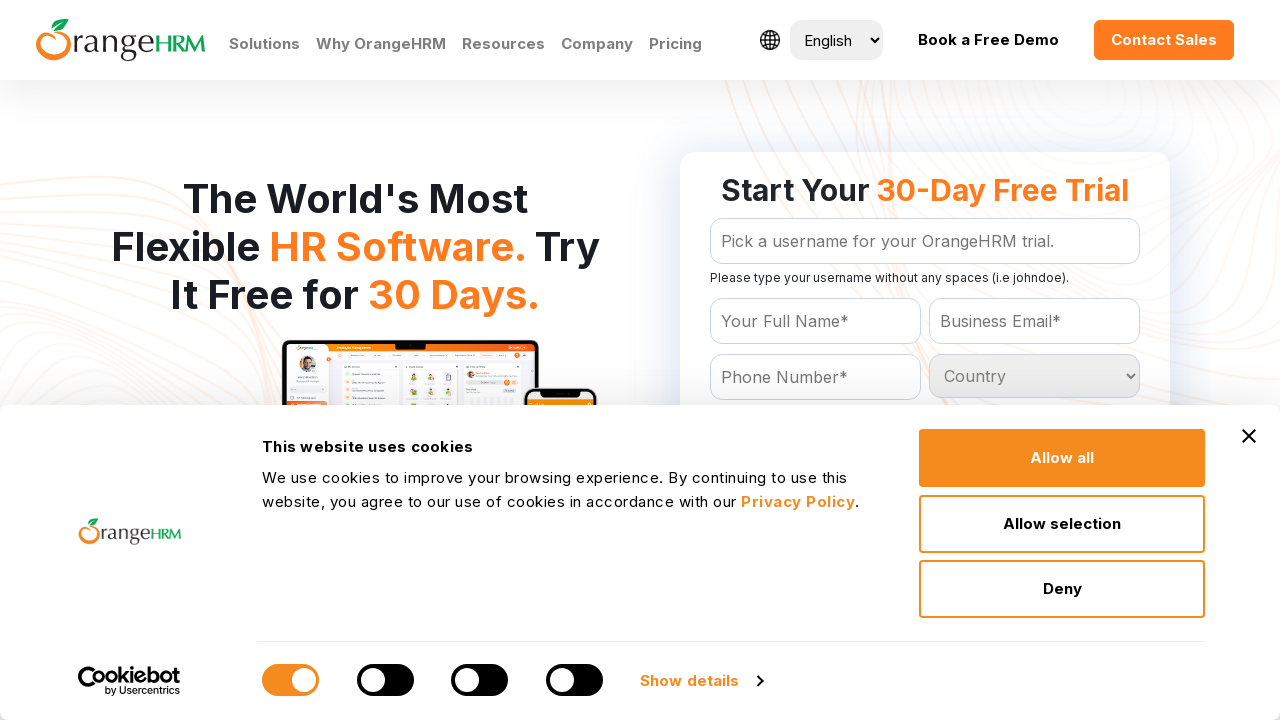

Displayed dropdown option text: Falkland Islands (Malvinas)
	
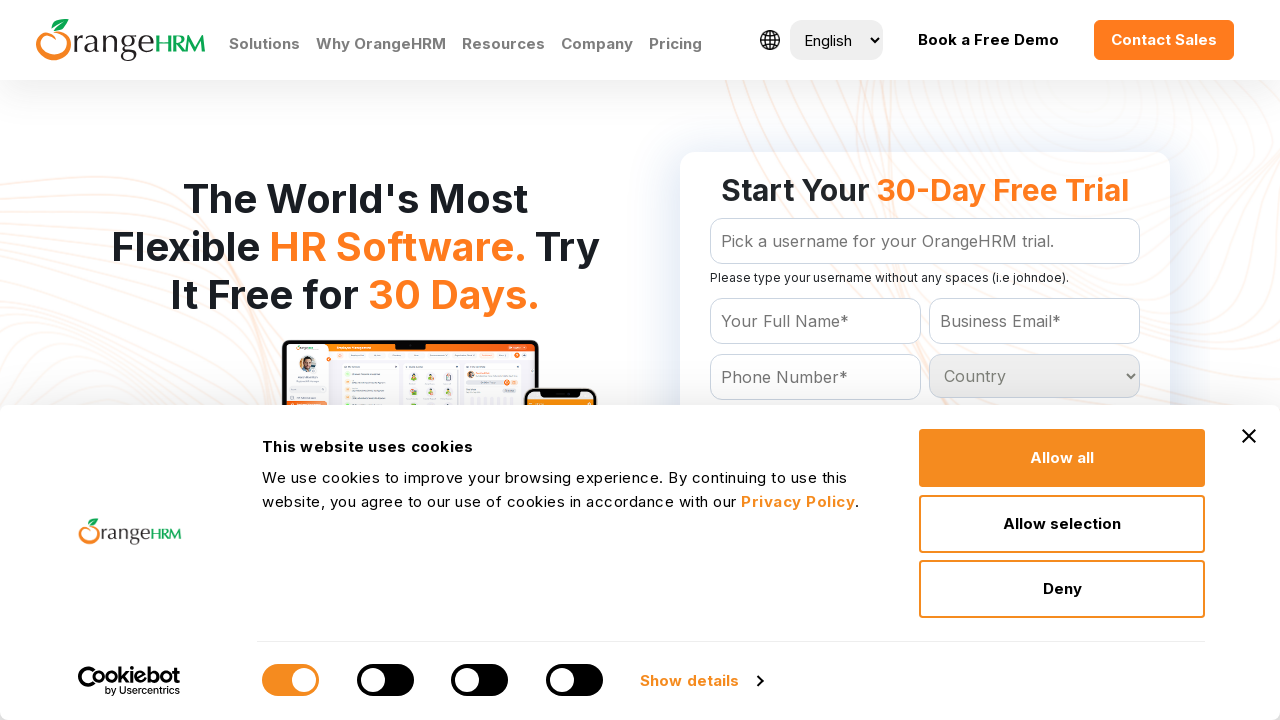

Displayed dropdown option text: Faroe Islands
	
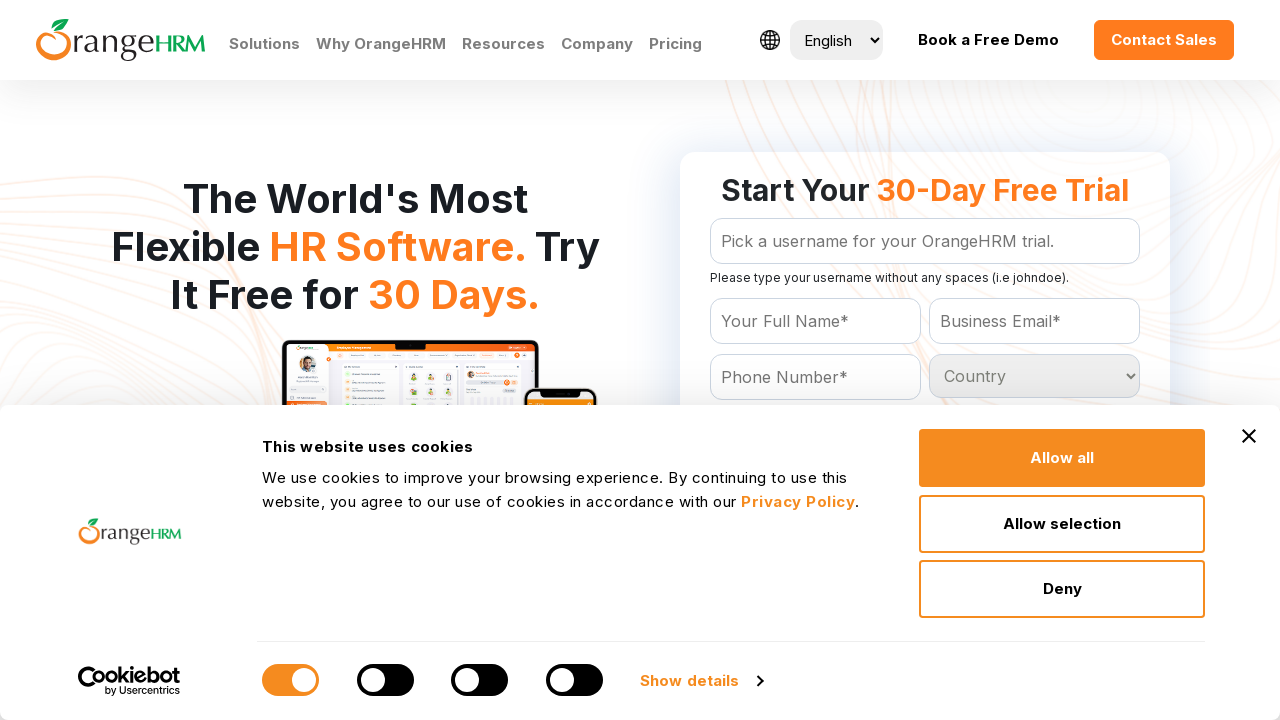

Displayed dropdown option text: Fiji
	
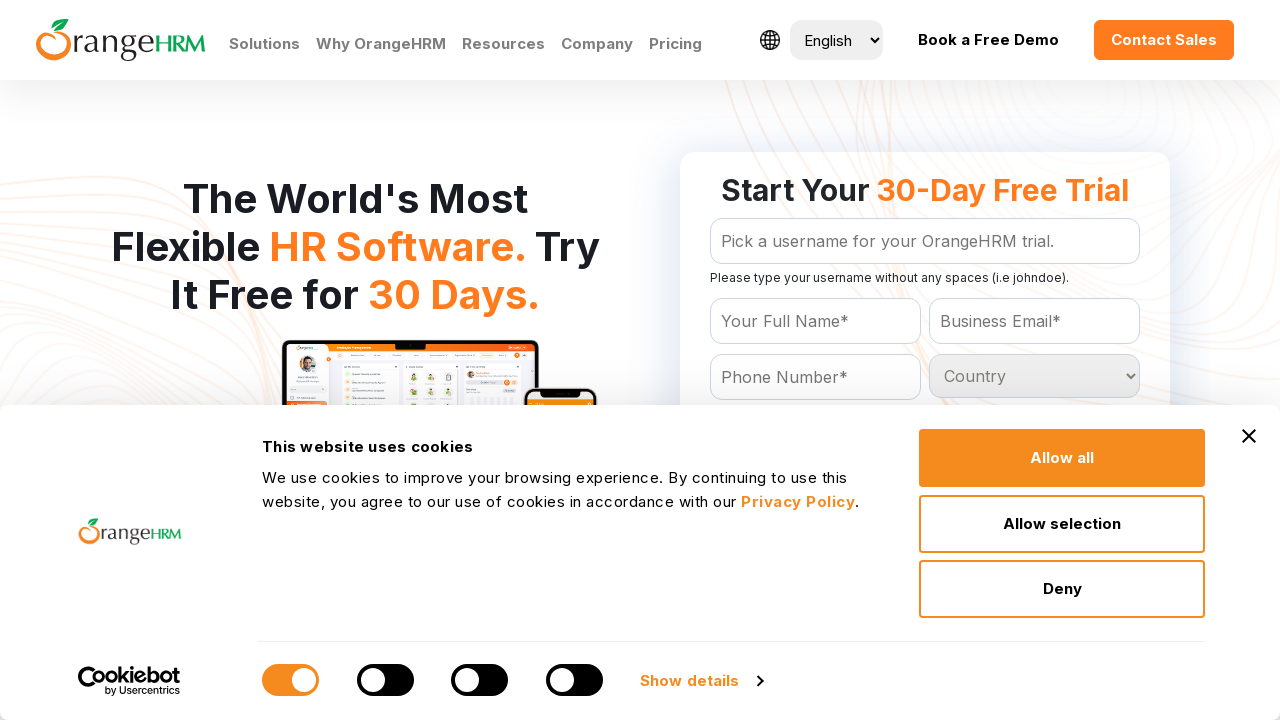

Displayed dropdown option text: Finland
	
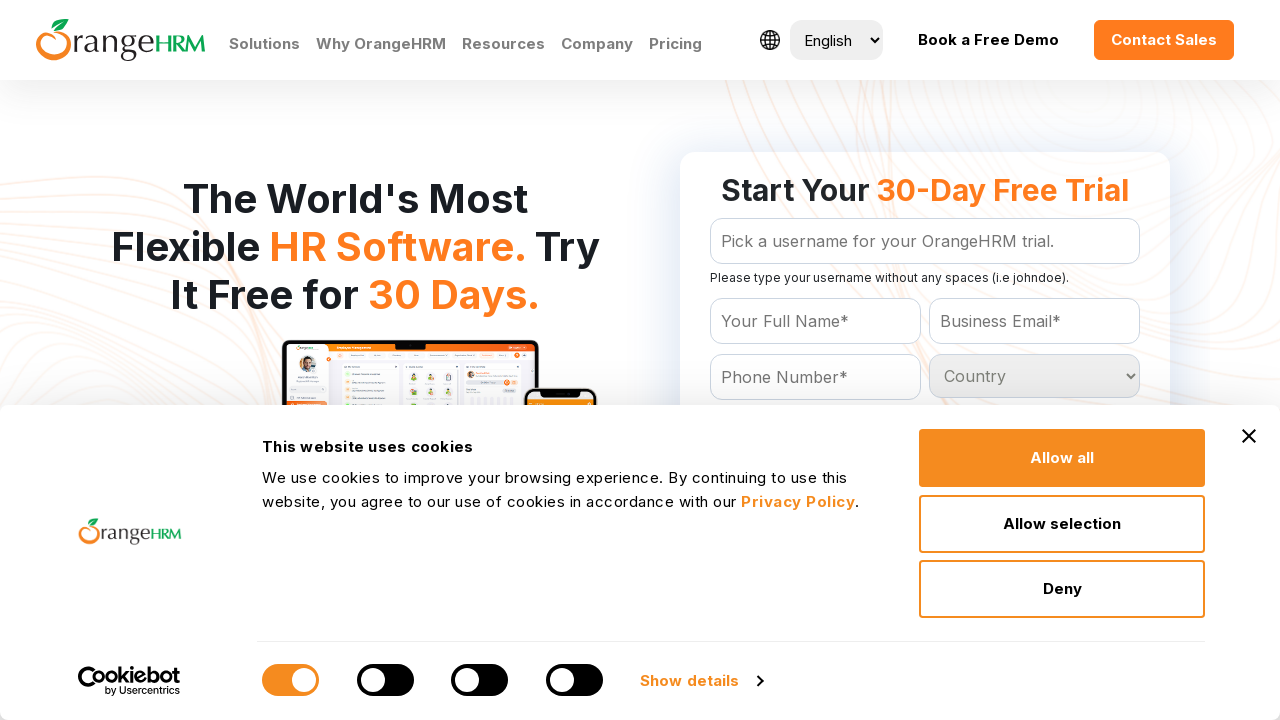

Displayed dropdown option text: France
	
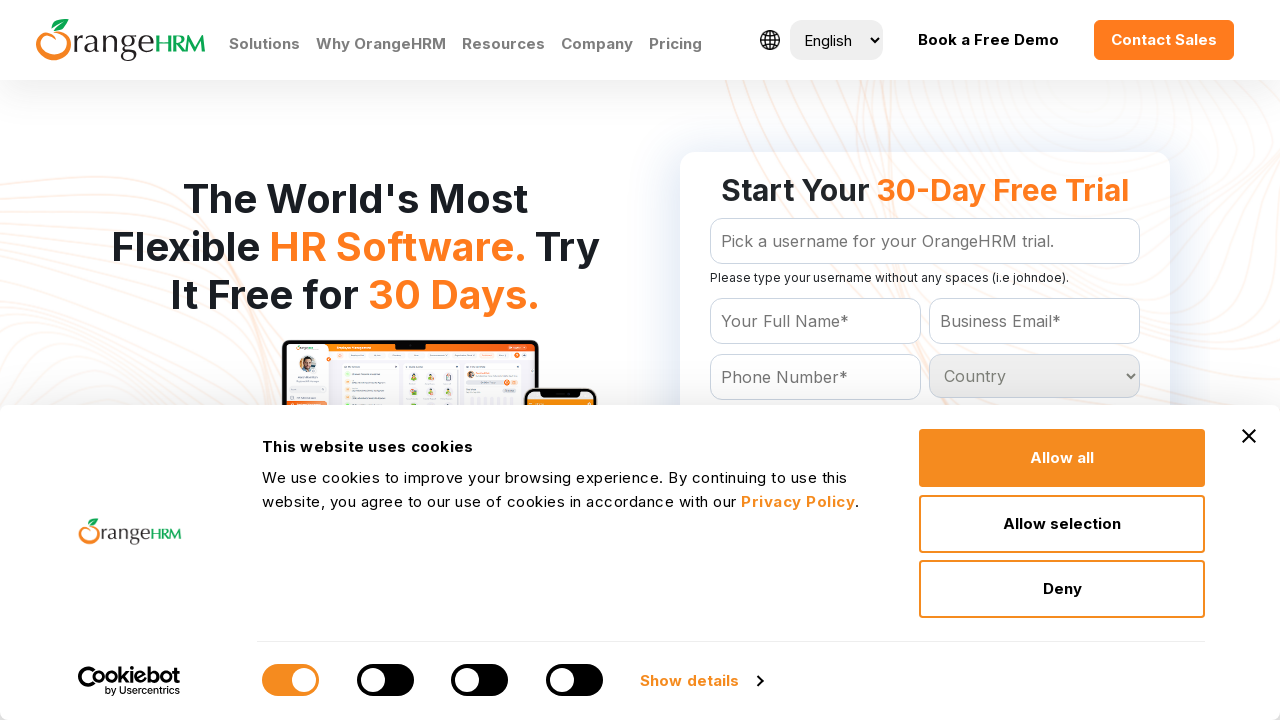

Displayed dropdown option text: French Guiana
	
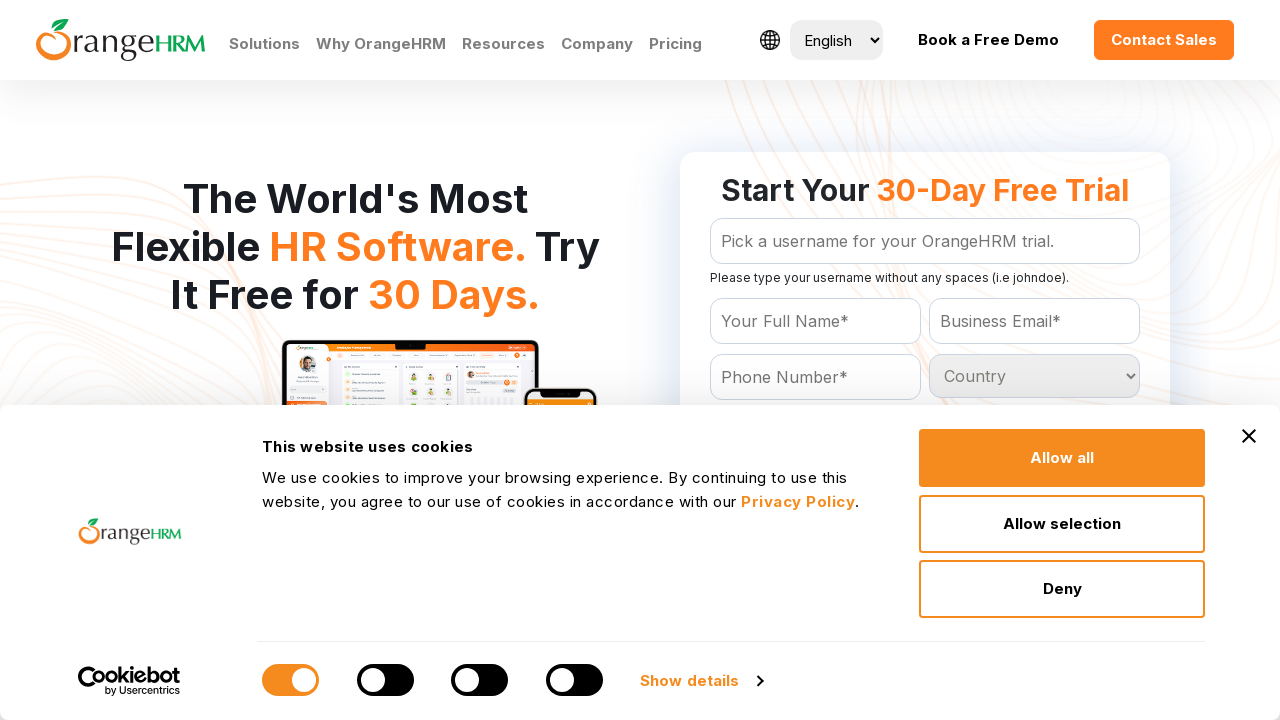

Displayed dropdown option text: French Polynesia
	
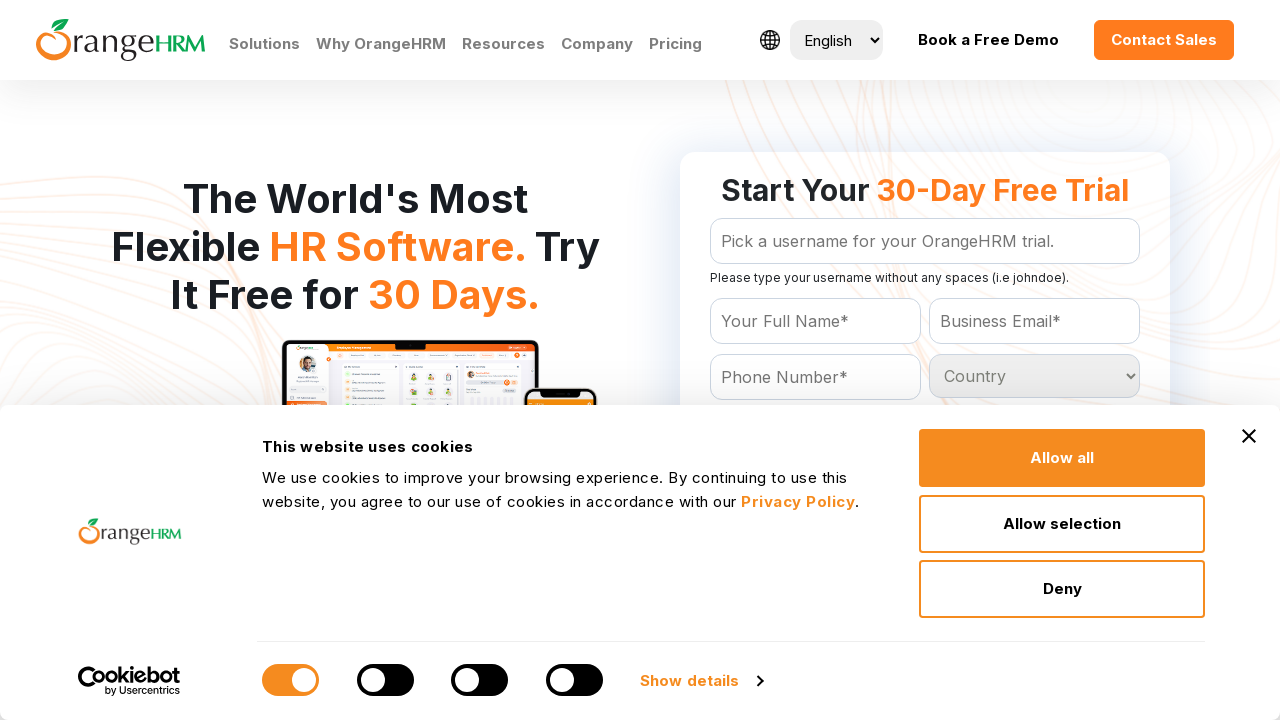

Displayed dropdown option text: French Southern Territories
	
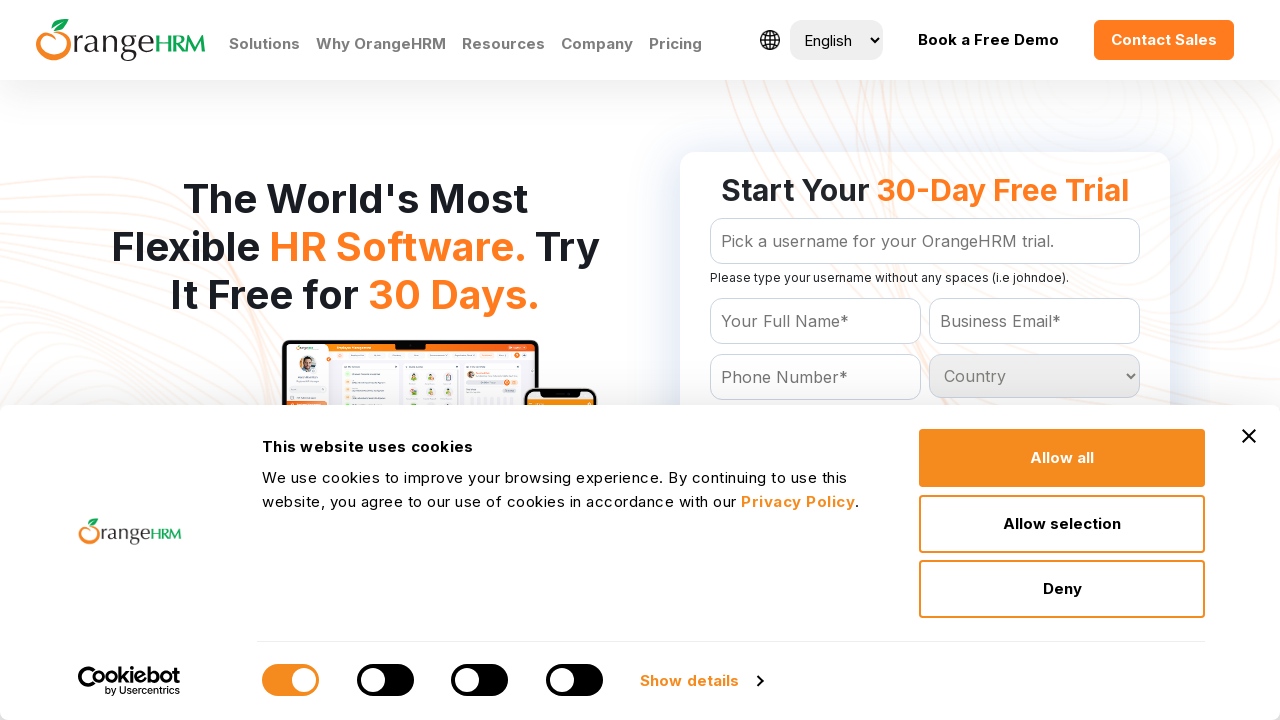

Displayed dropdown option text: Gabon
	
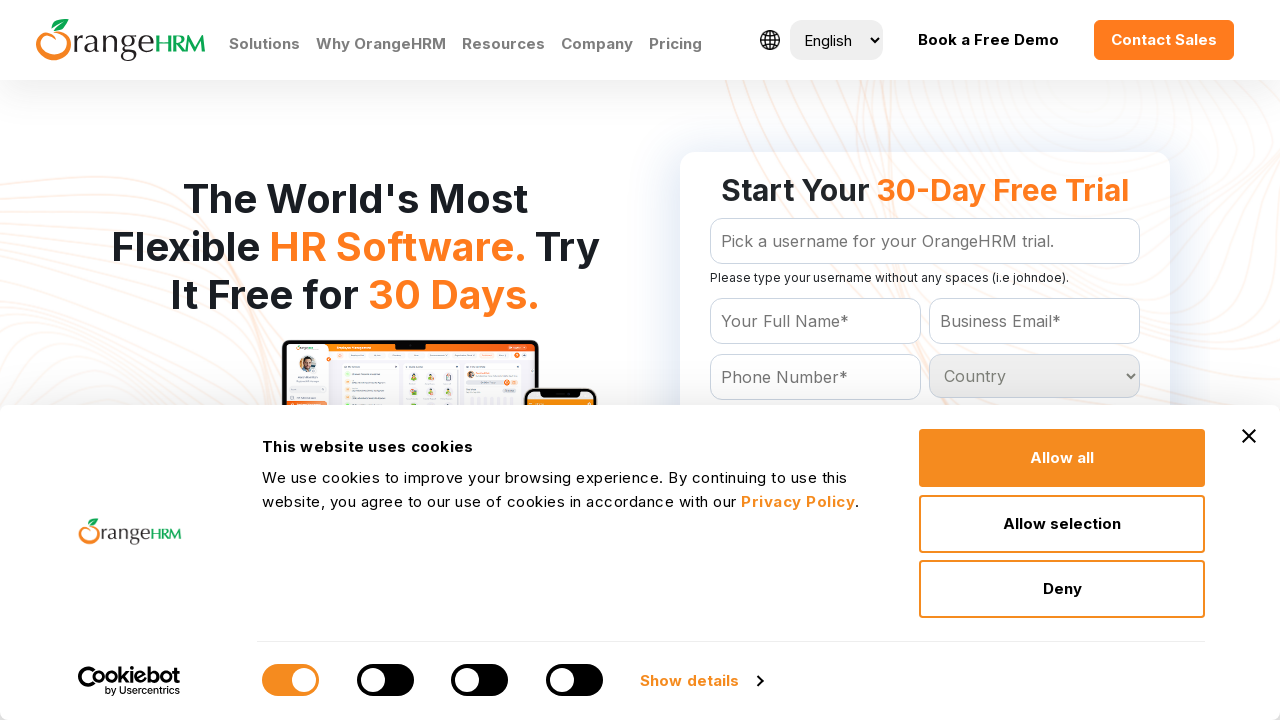

Displayed dropdown option text: Gambia
	
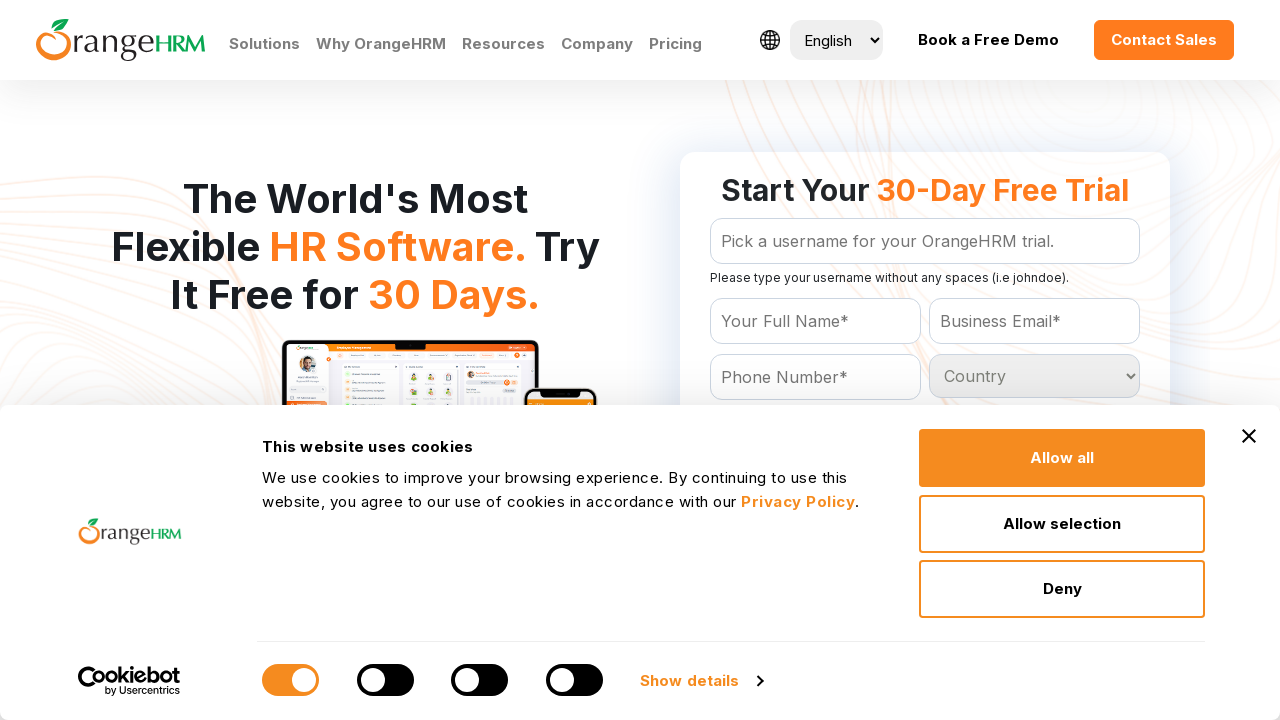

Displayed dropdown option text: Georgia
	
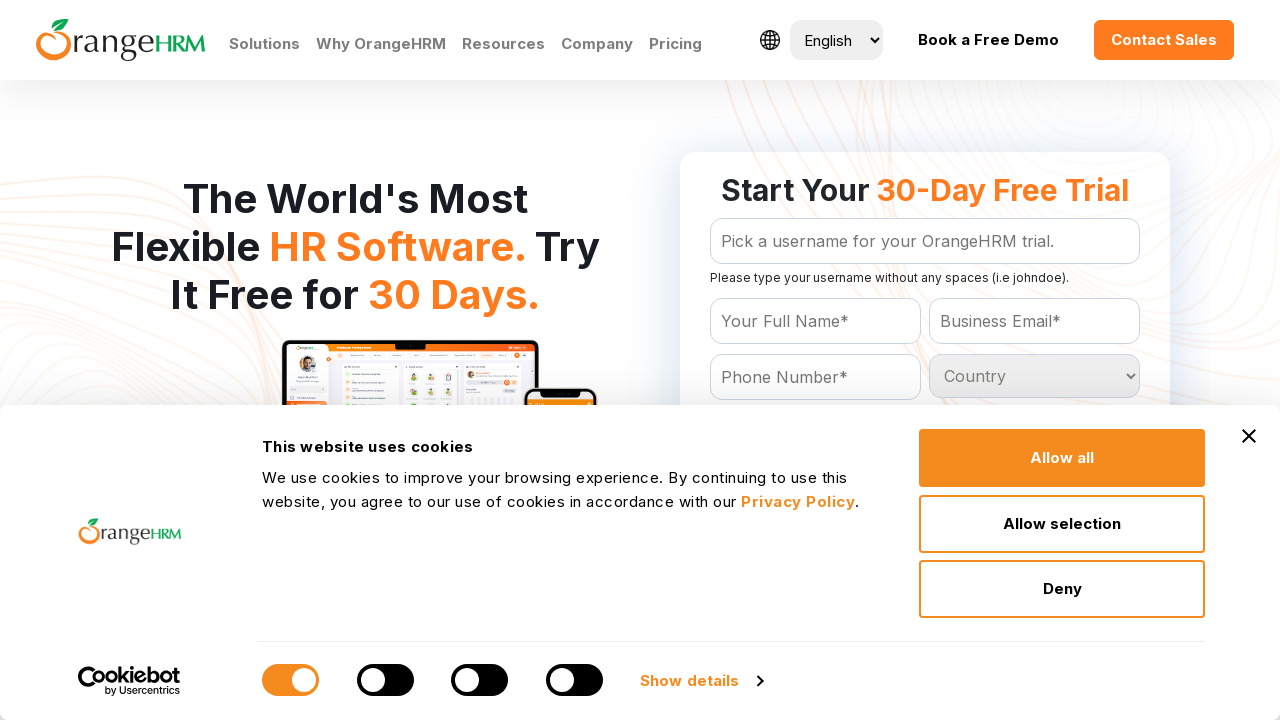

Displayed dropdown option text: Germany
	
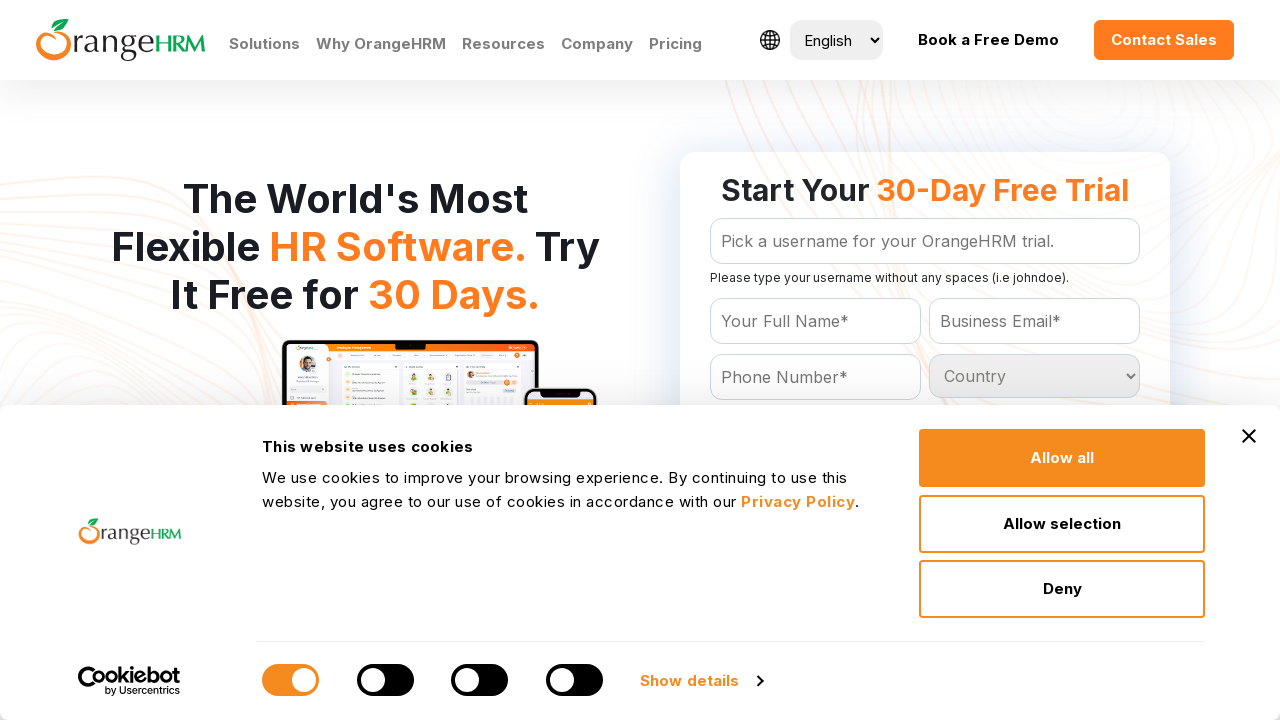

Displayed dropdown option text: Ghana
	
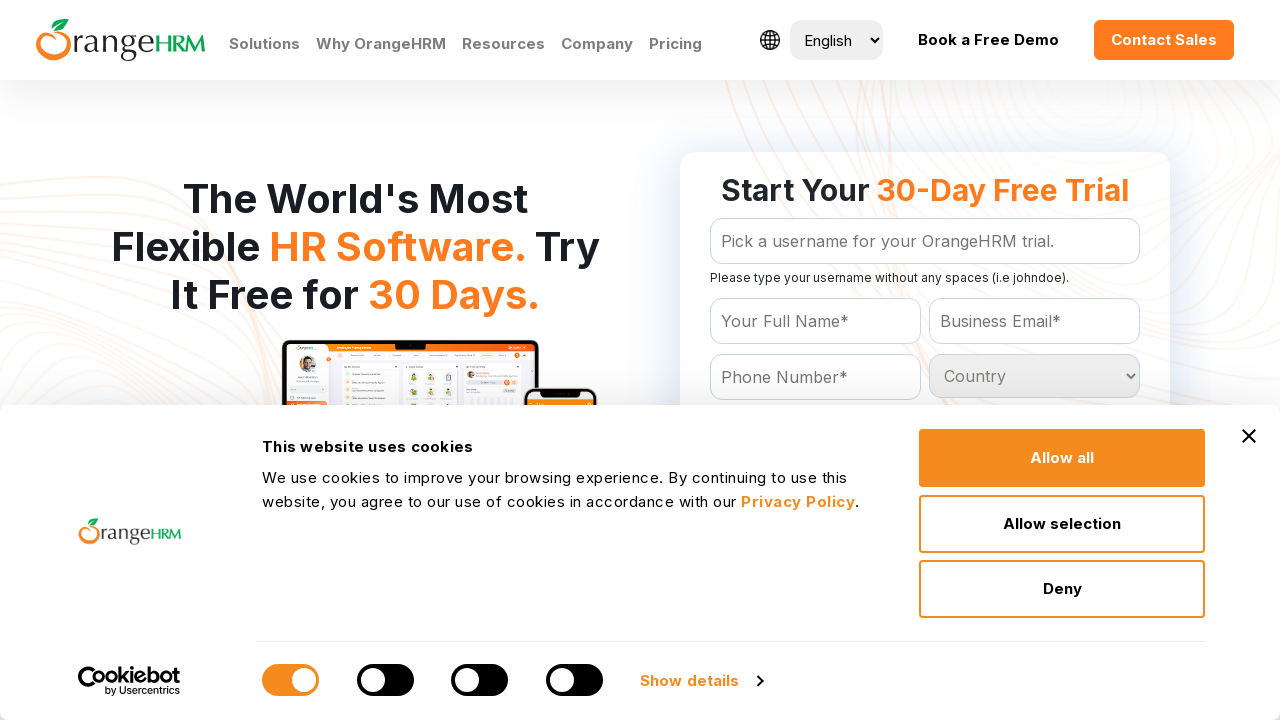

Displayed dropdown option text: Gibraltar
	
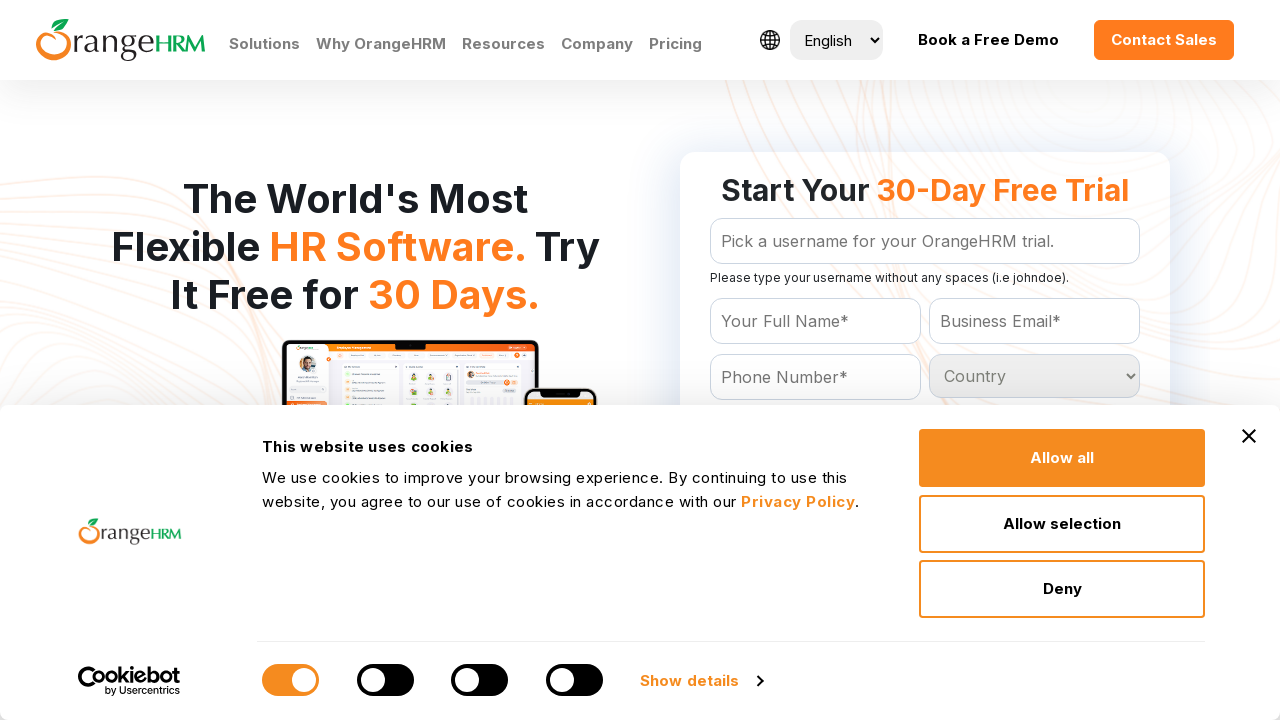

Displayed dropdown option text: Greece
	
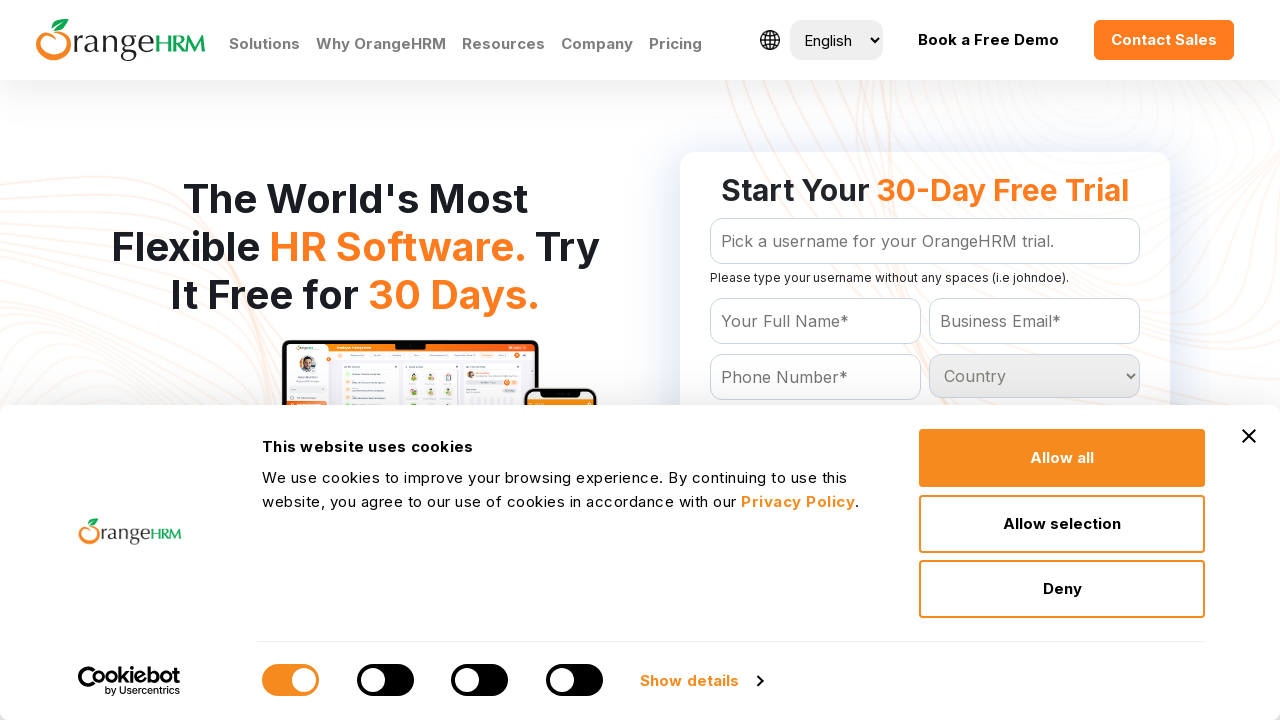

Displayed dropdown option text: Greenland
	
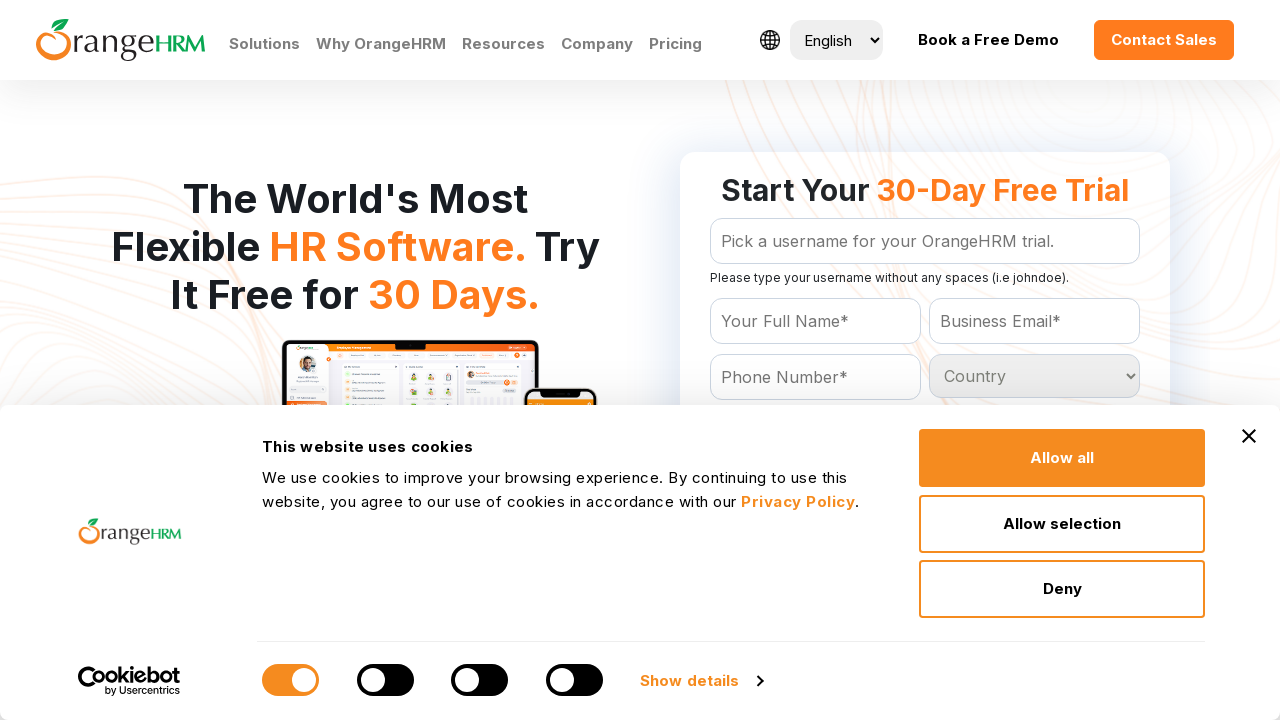

Displayed dropdown option text: Grenada
	
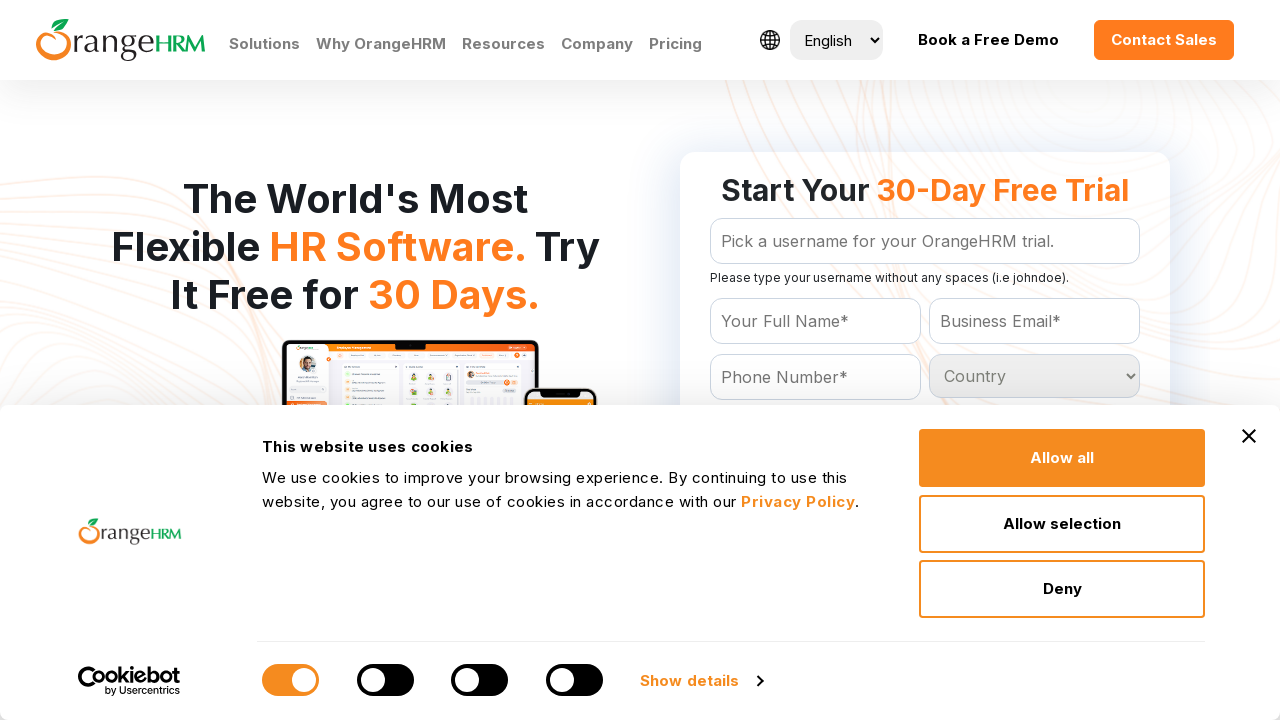

Displayed dropdown option text: Guadeloupe
	
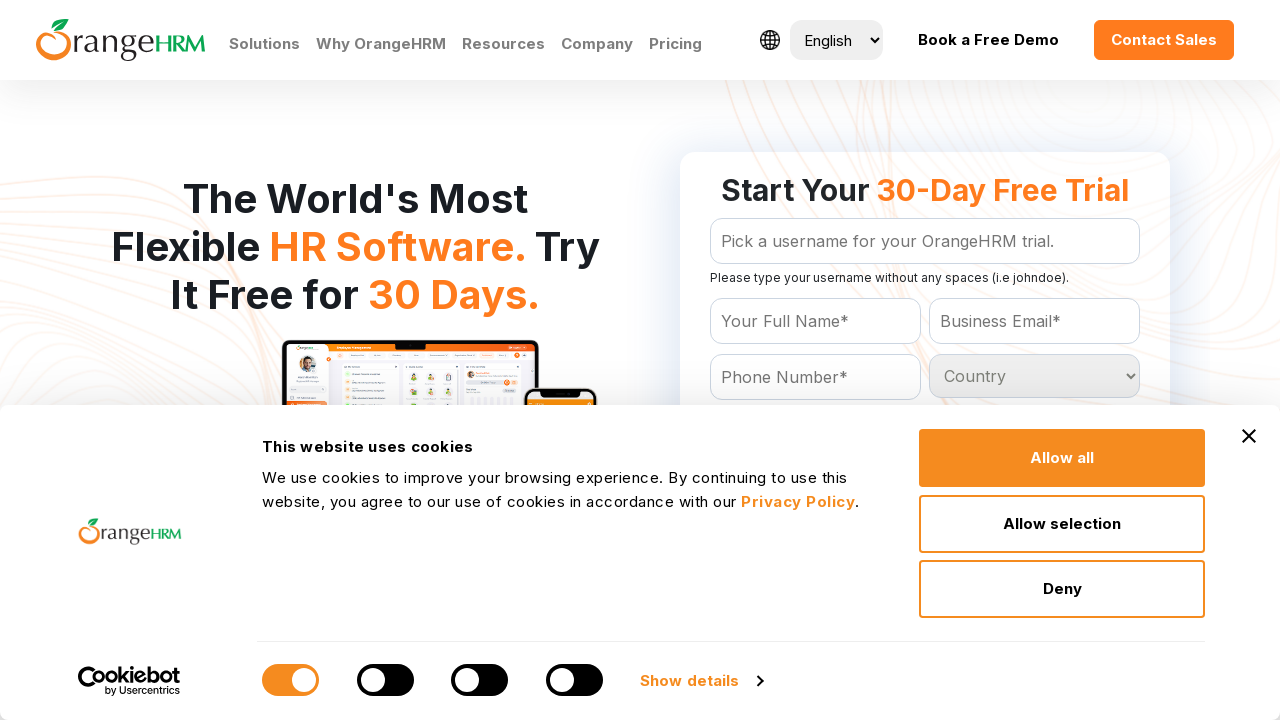

Displayed dropdown option text: Guam
	
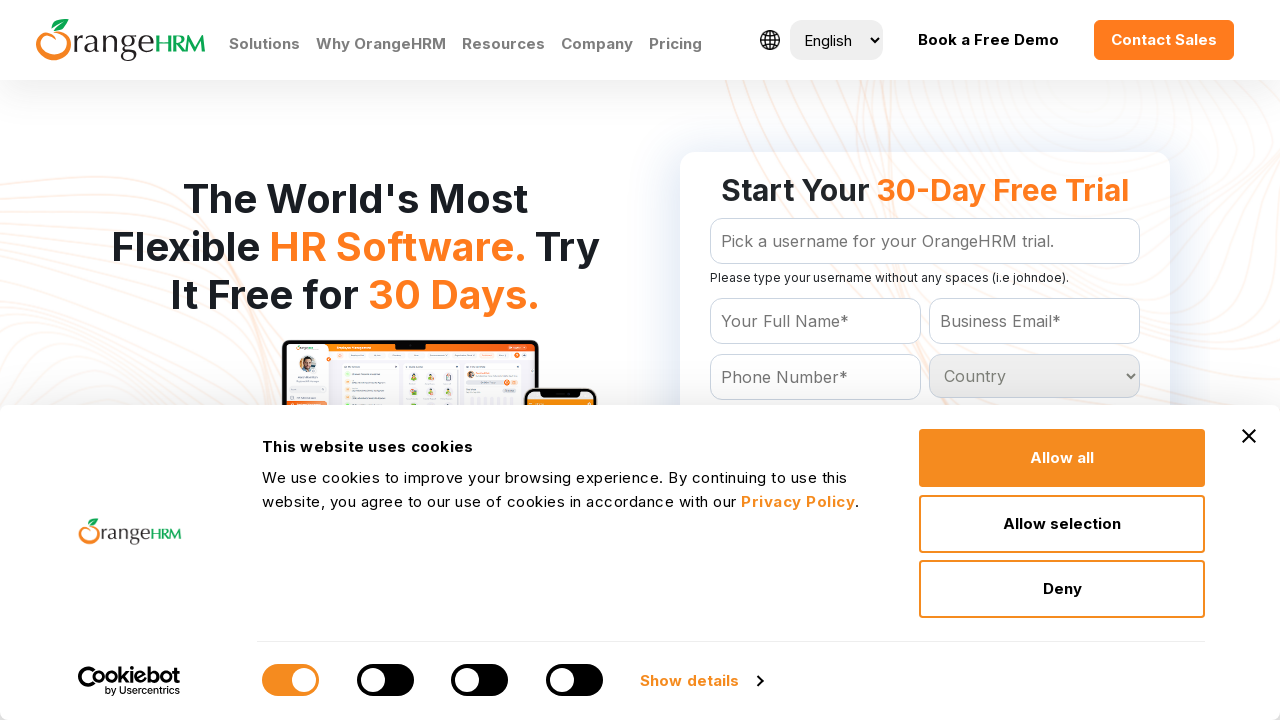

Displayed dropdown option text: Guatemala
	
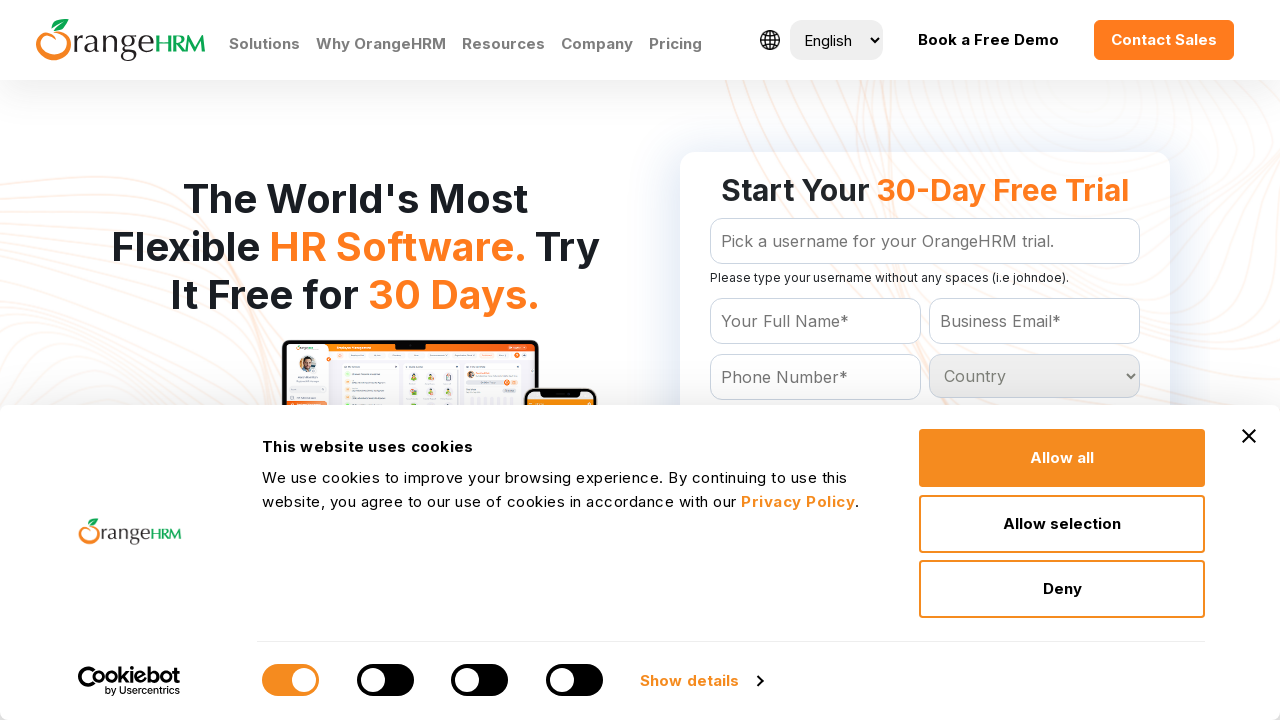

Displayed dropdown option text: Guinea
	
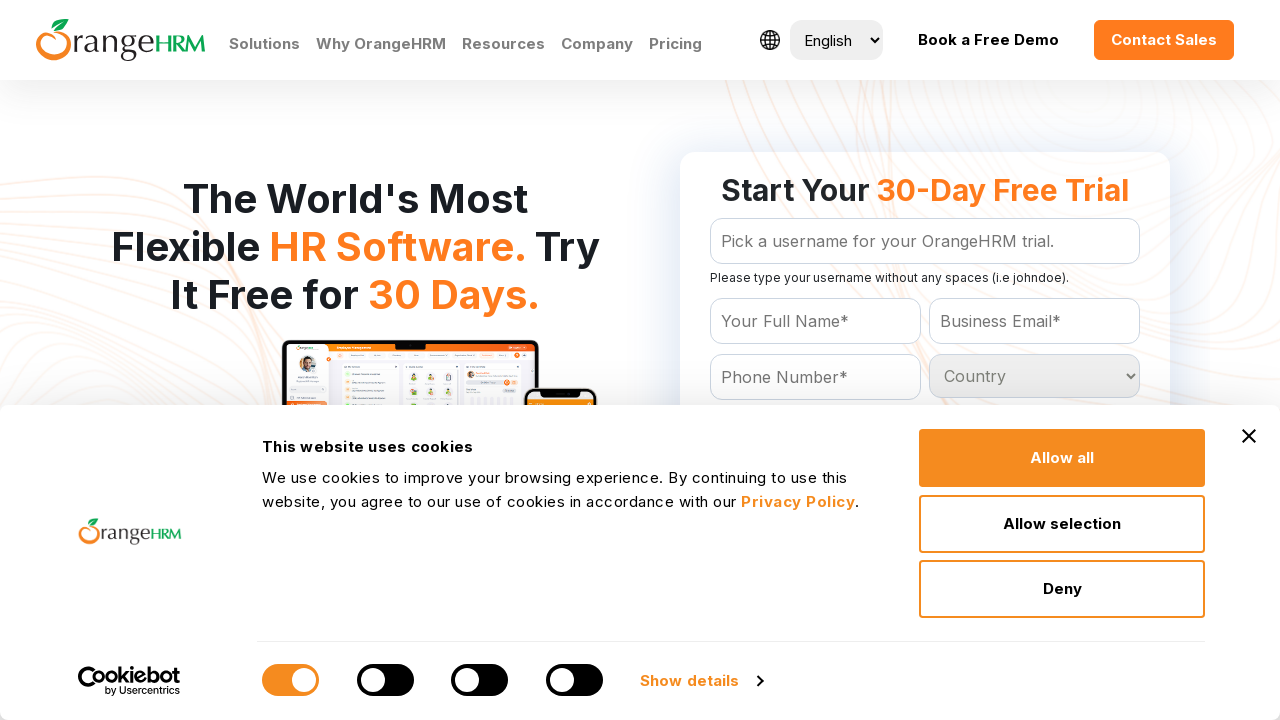

Displayed dropdown option text: Guinea-bissau
	
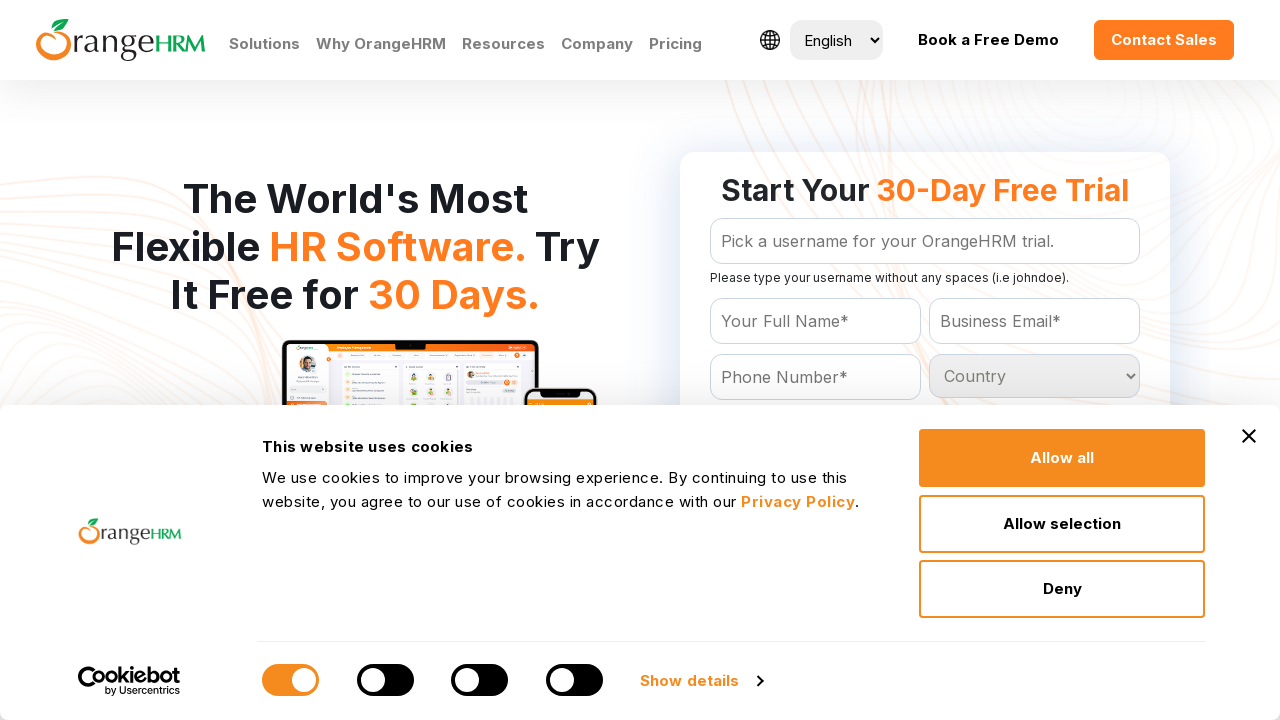

Displayed dropdown option text: Guyana
	
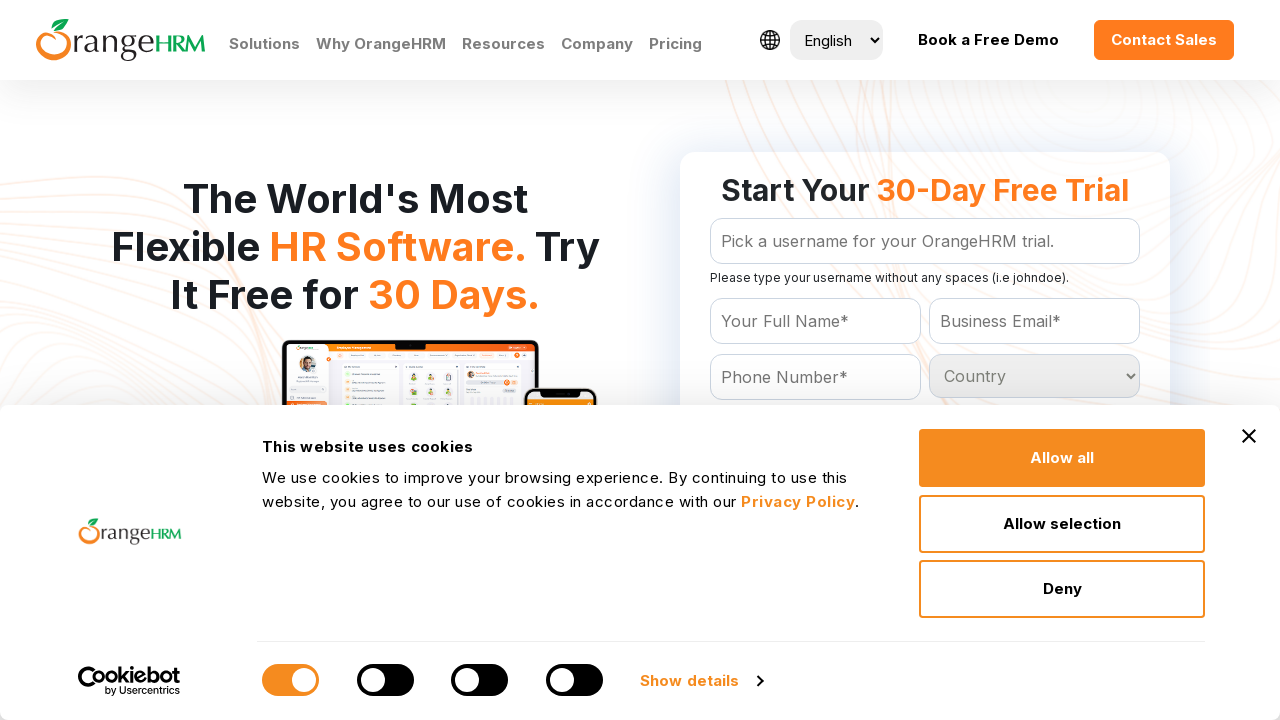

Displayed dropdown option text: Haiti
	
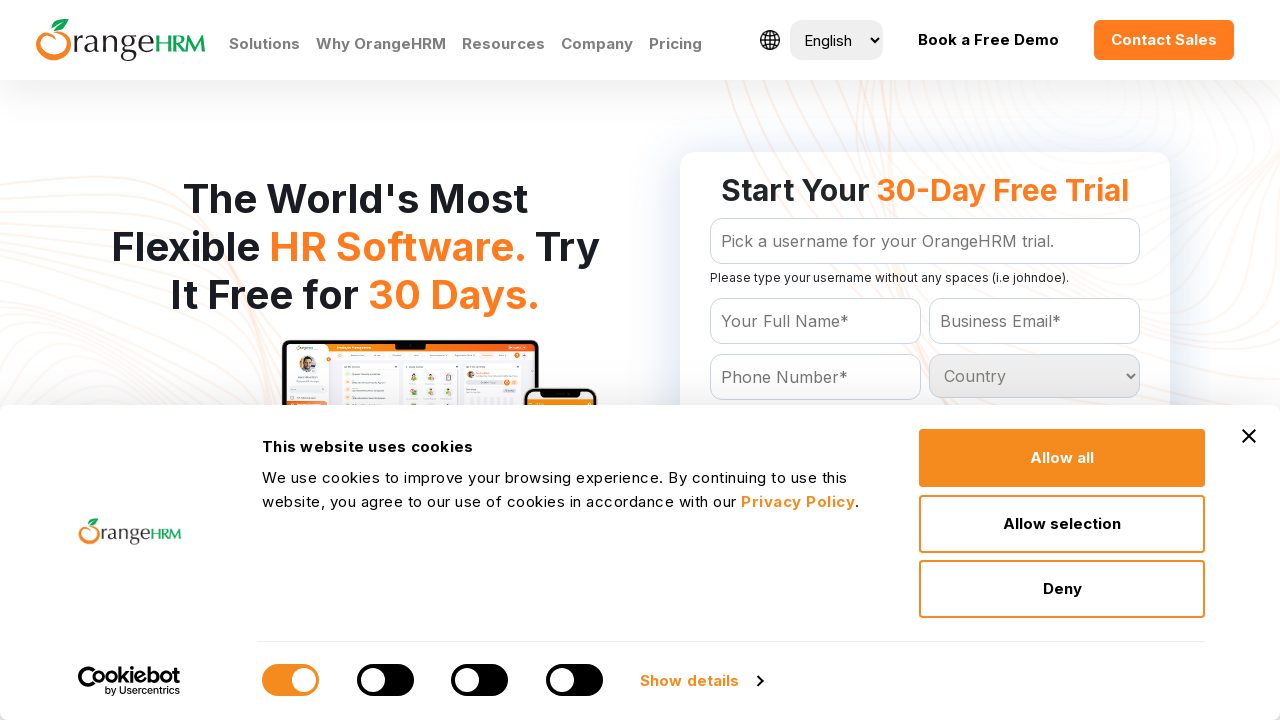

Displayed dropdown option text: Heard and Mc Donald Islands
	
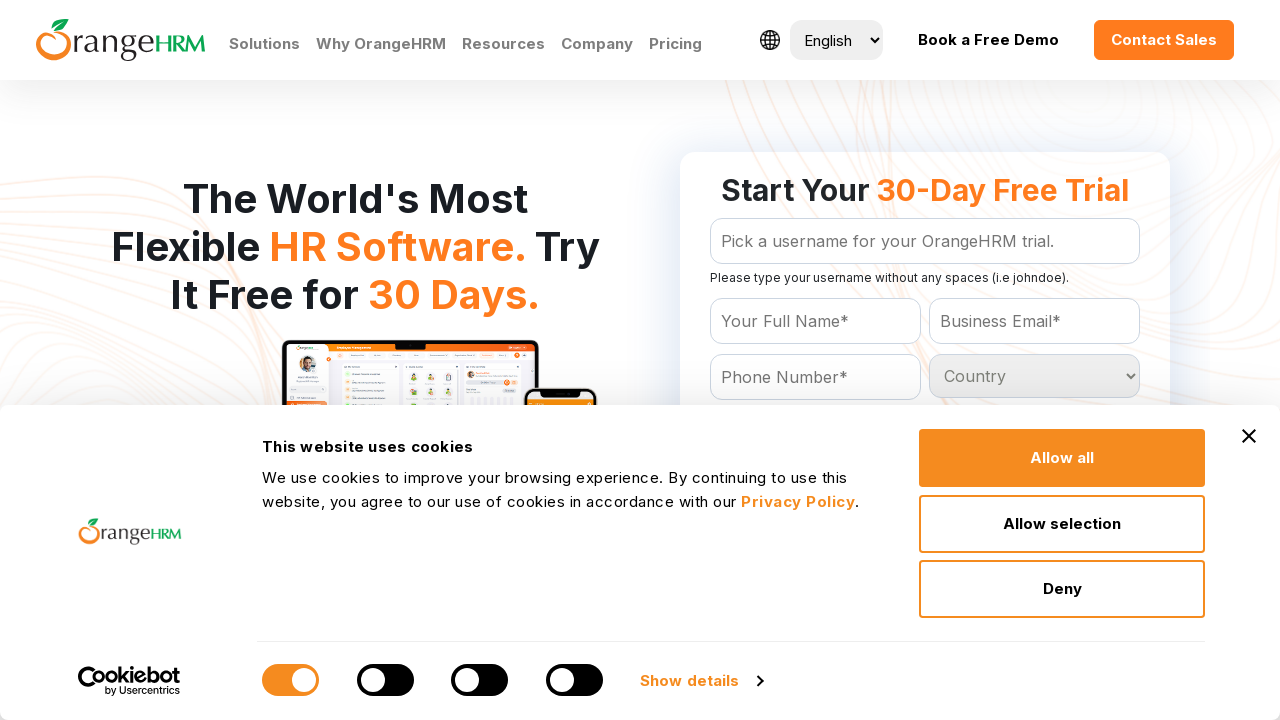

Displayed dropdown option text: Honduras
	
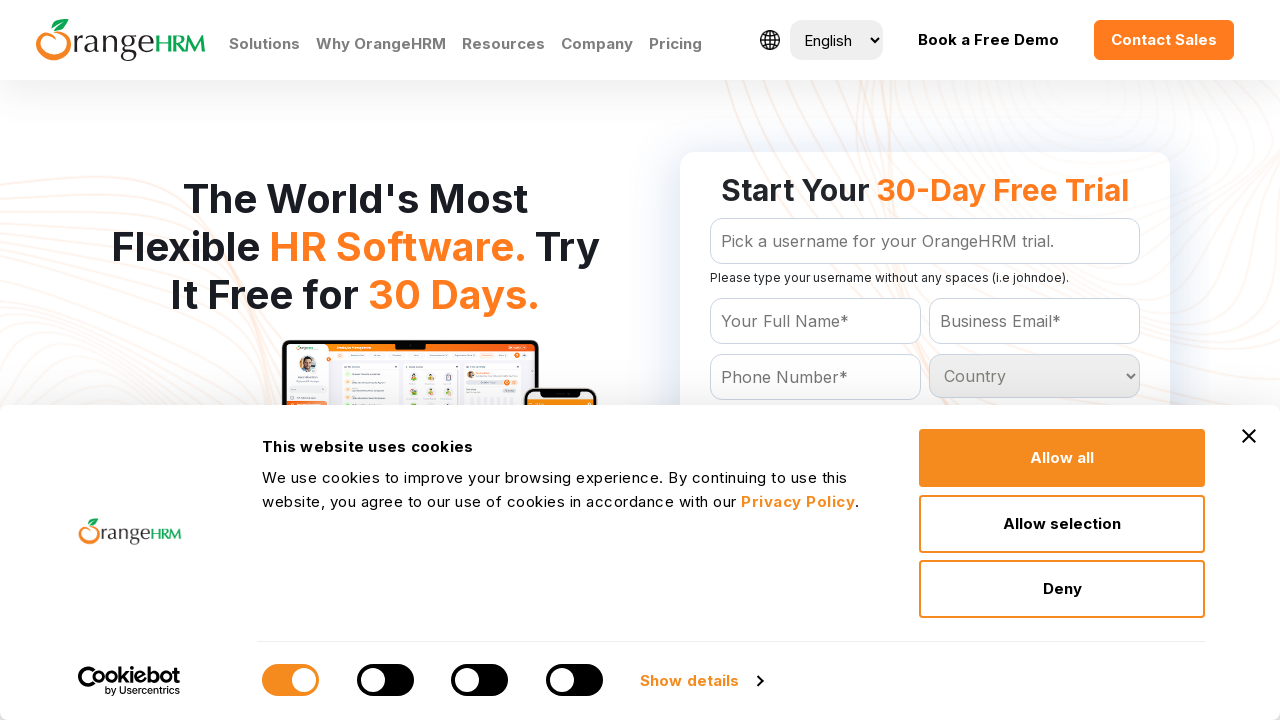

Displayed dropdown option text: Hong Kong
	
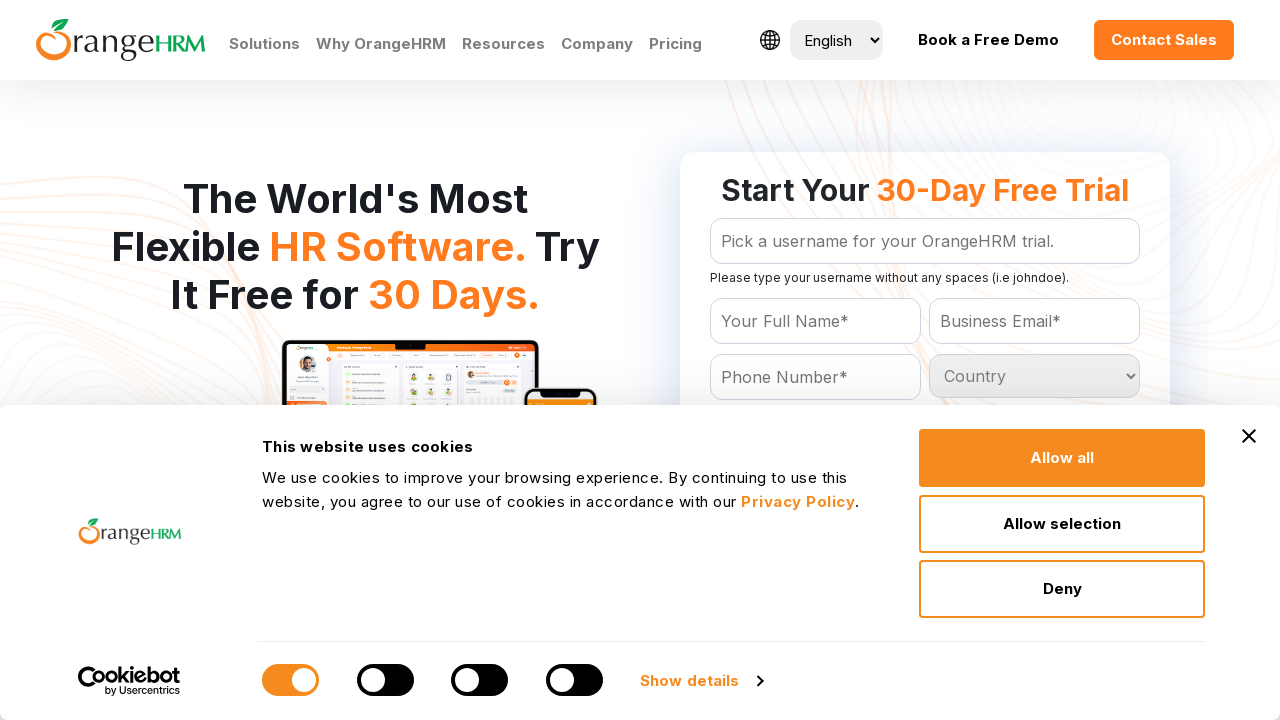

Displayed dropdown option text: Hungary
	
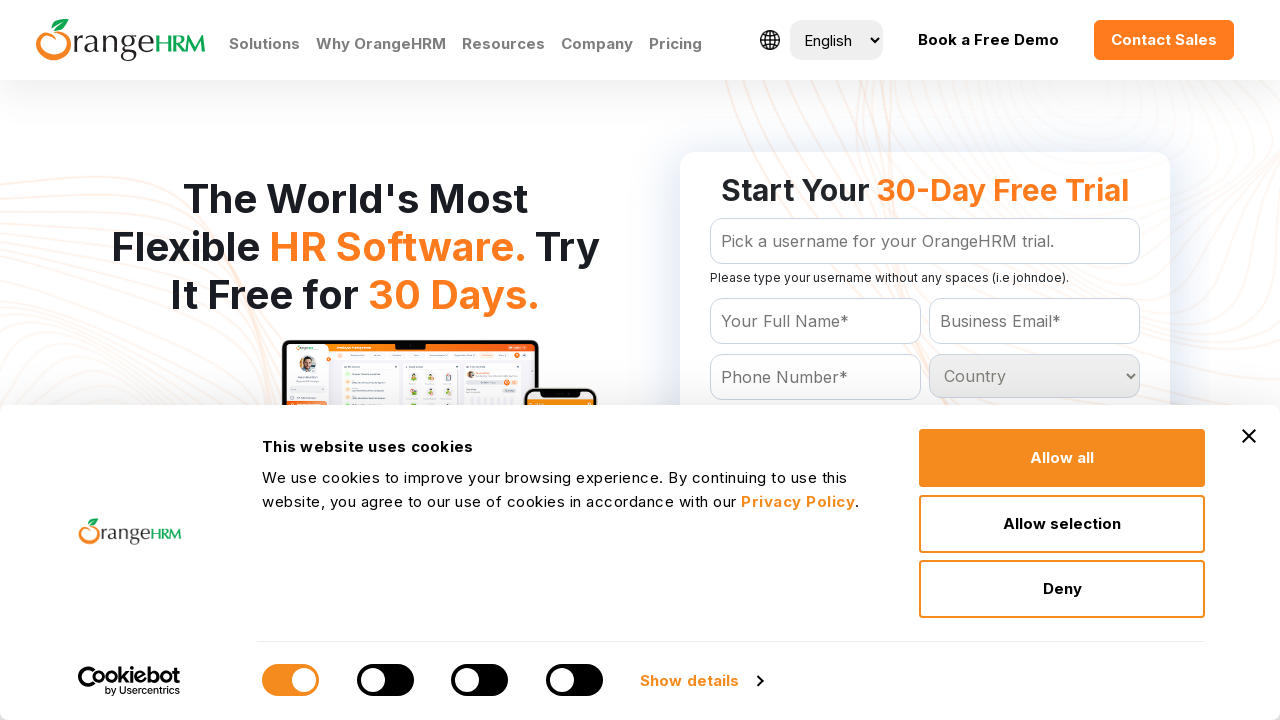

Displayed dropdown option text: Iceland
	
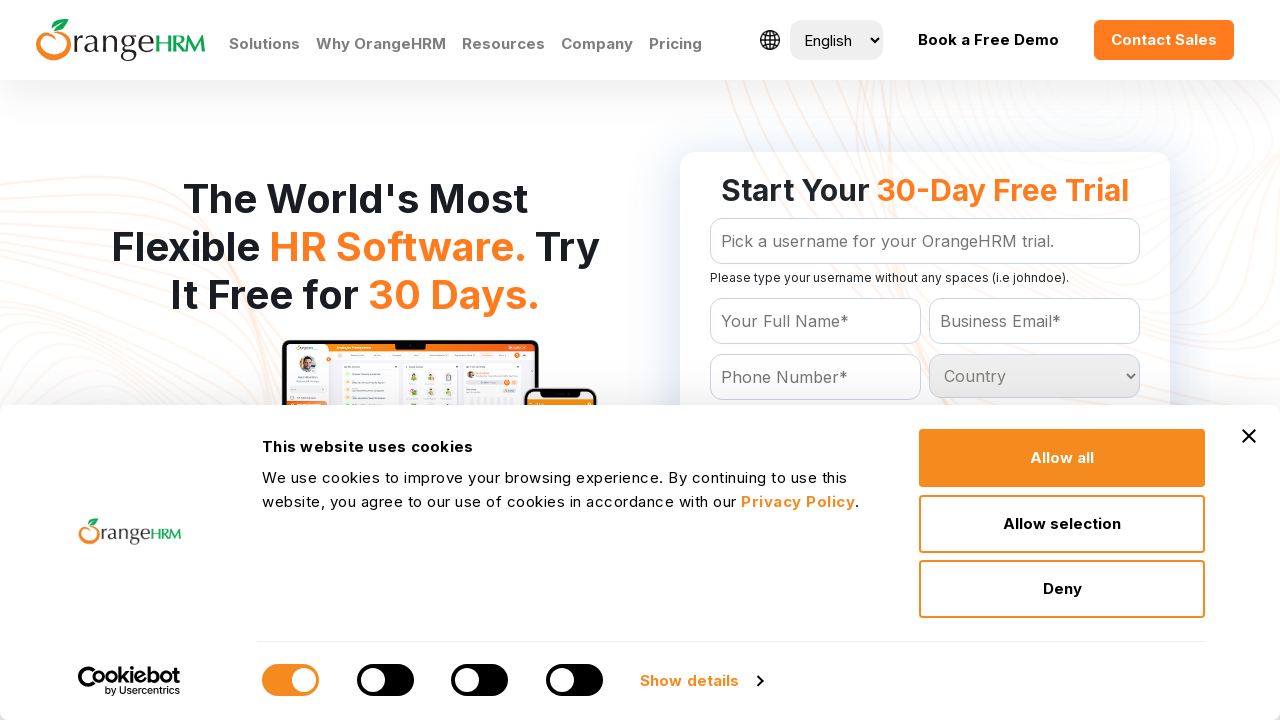

Displayed dropdown option text: India
	
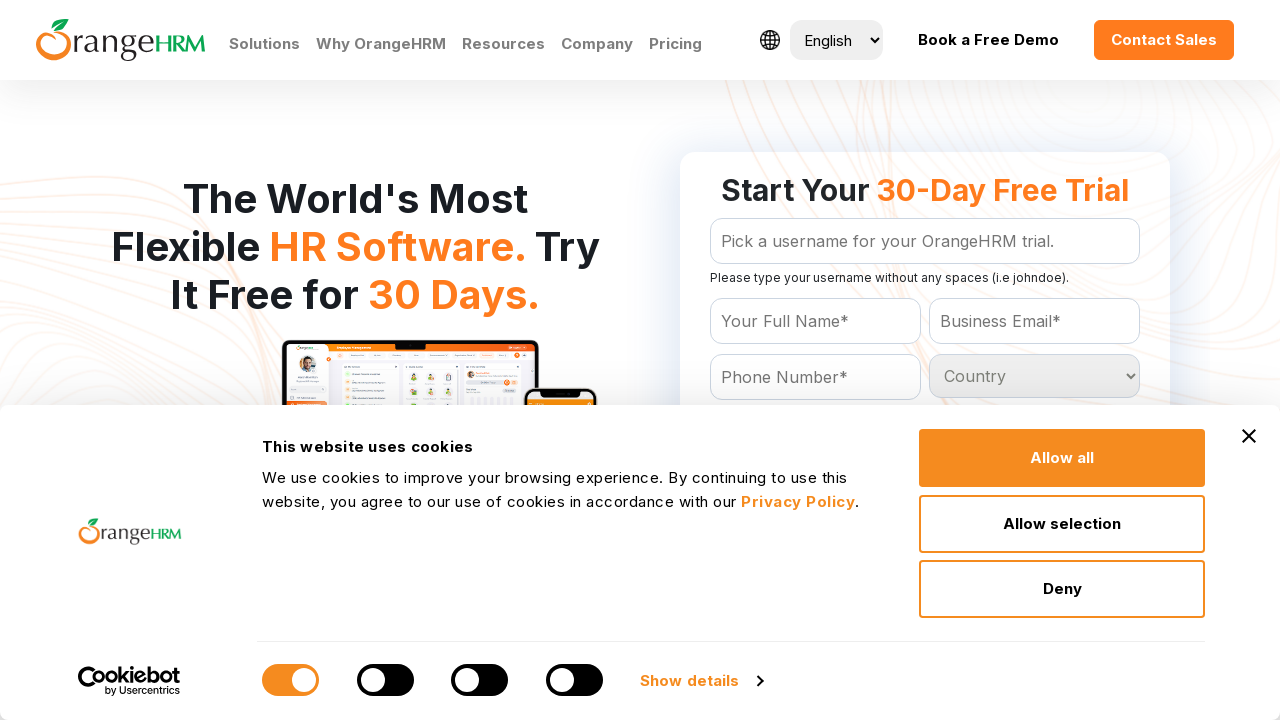

Displayed dropdown option text: Indonesia
	
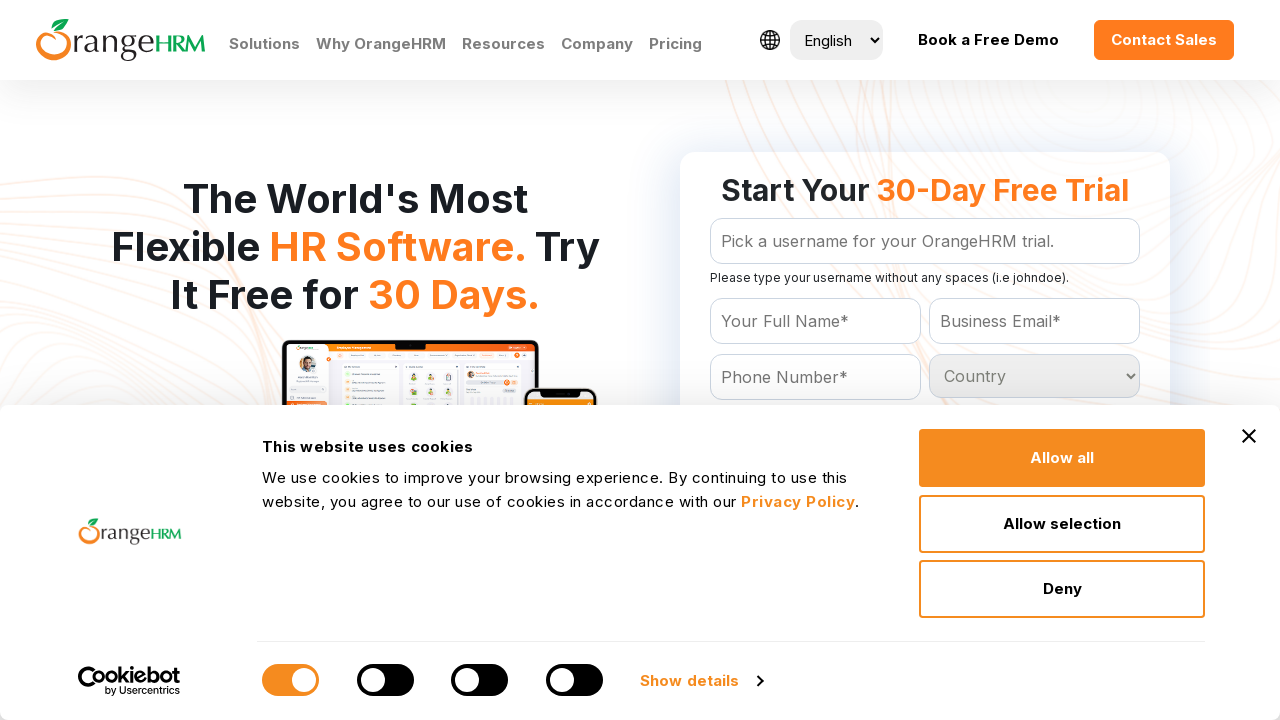

Displayed dropdown option text: Iran
	
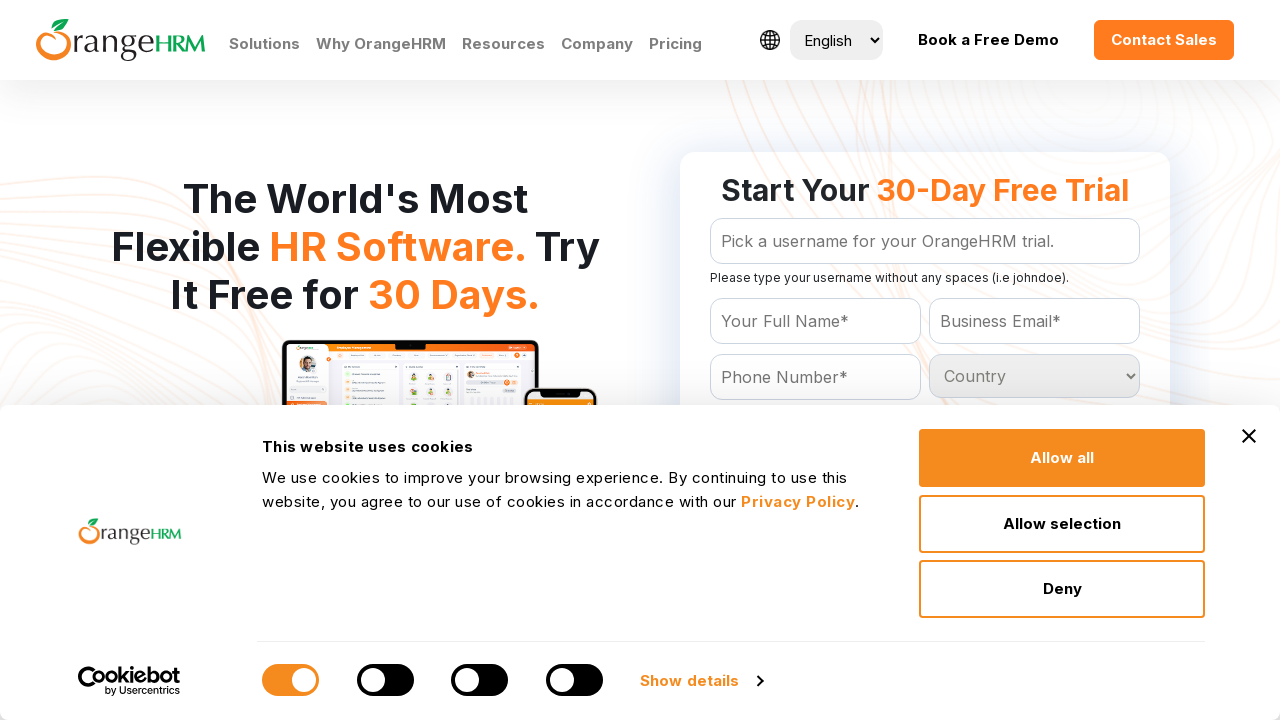

Displayed dropdown option text: Iraq
	
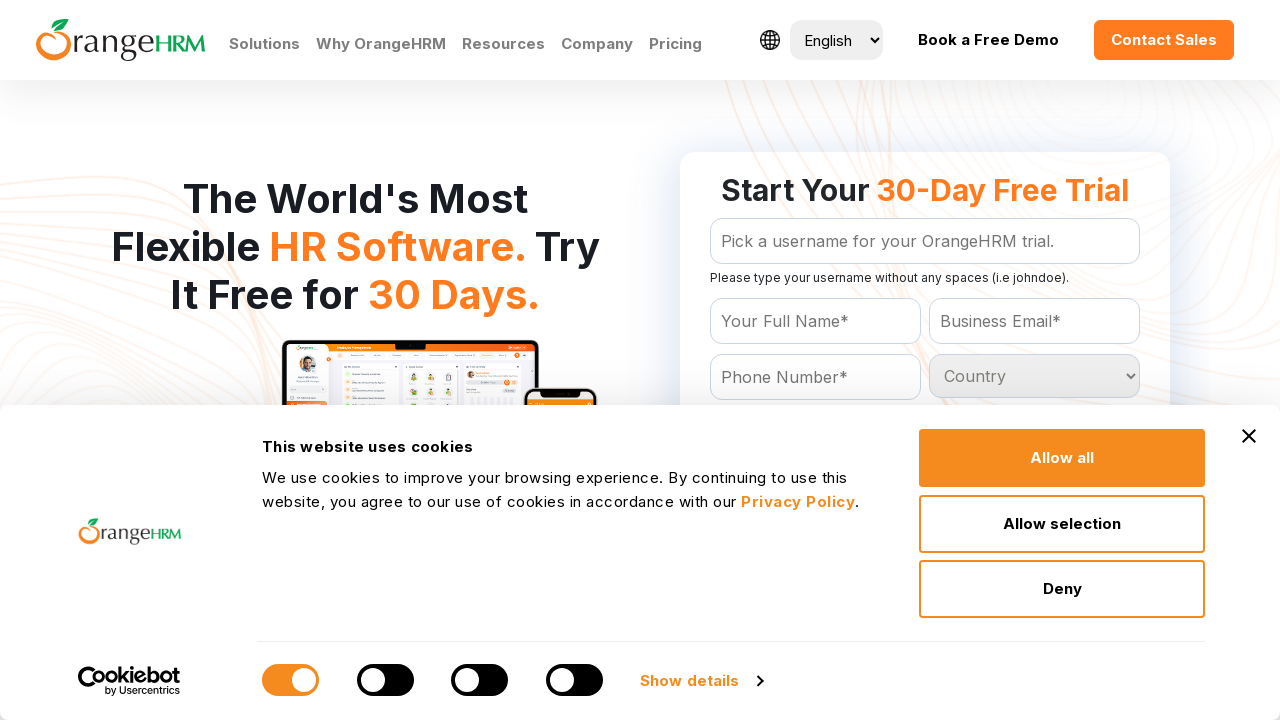

Displayed dropdown option text: Ireland
	
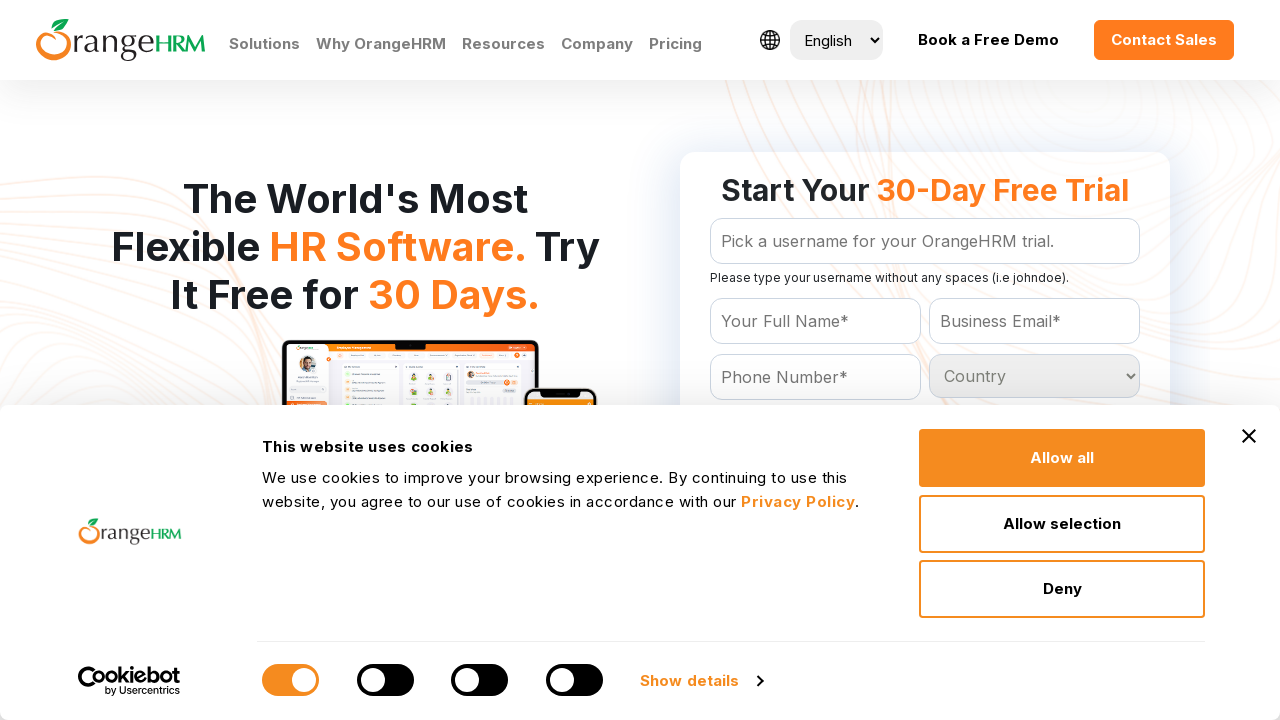

Displayed dropdown option text: Israel
	
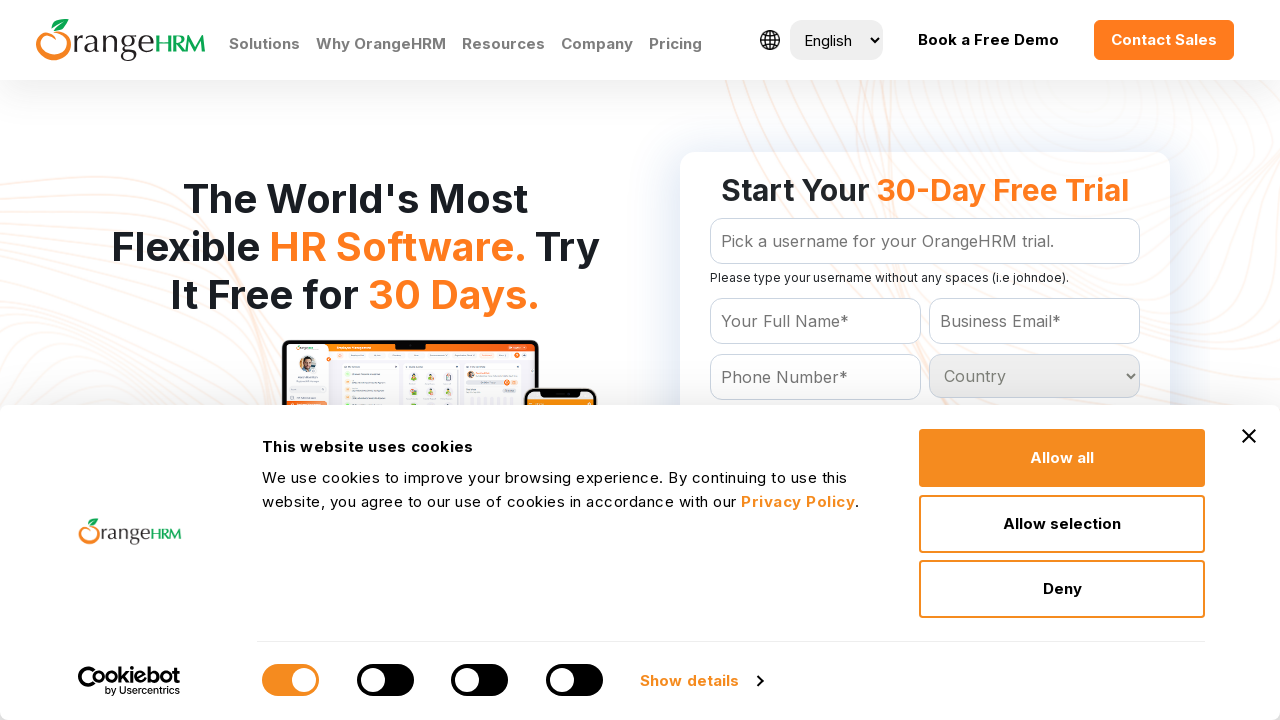

Displayed dropdown option text: Italy
	
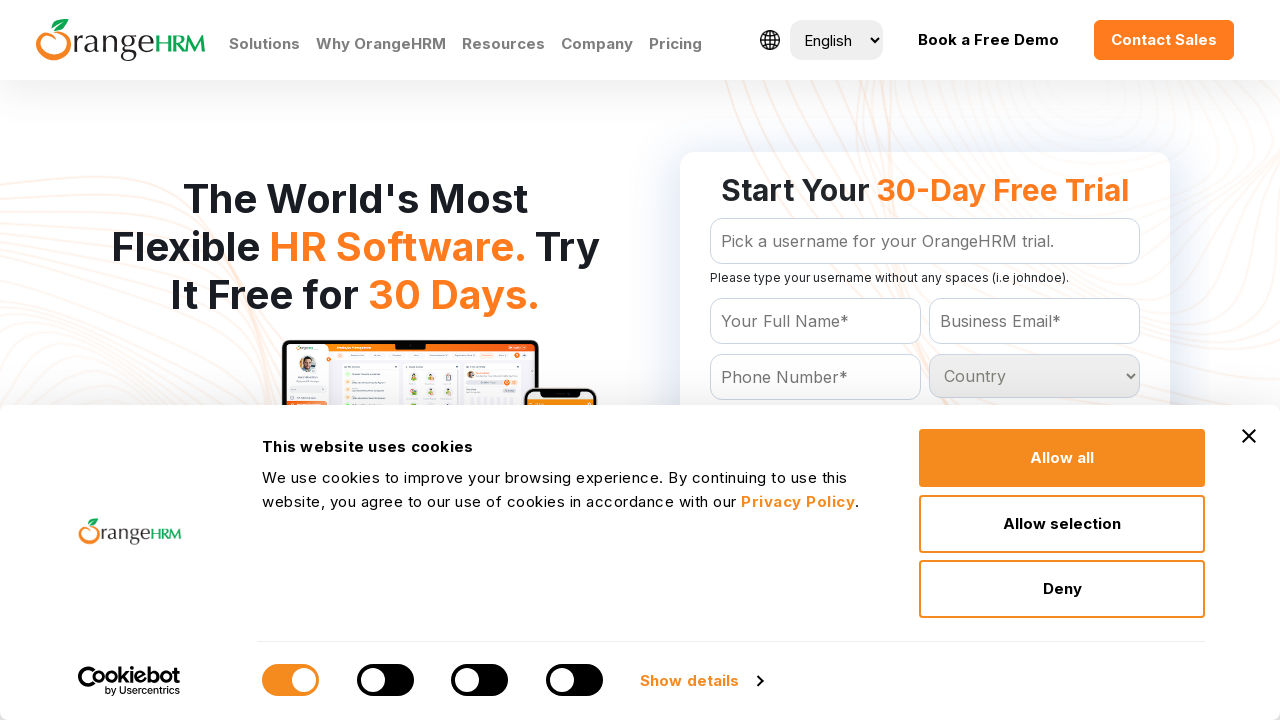

Displayed dropdown option text: Jamaica
	
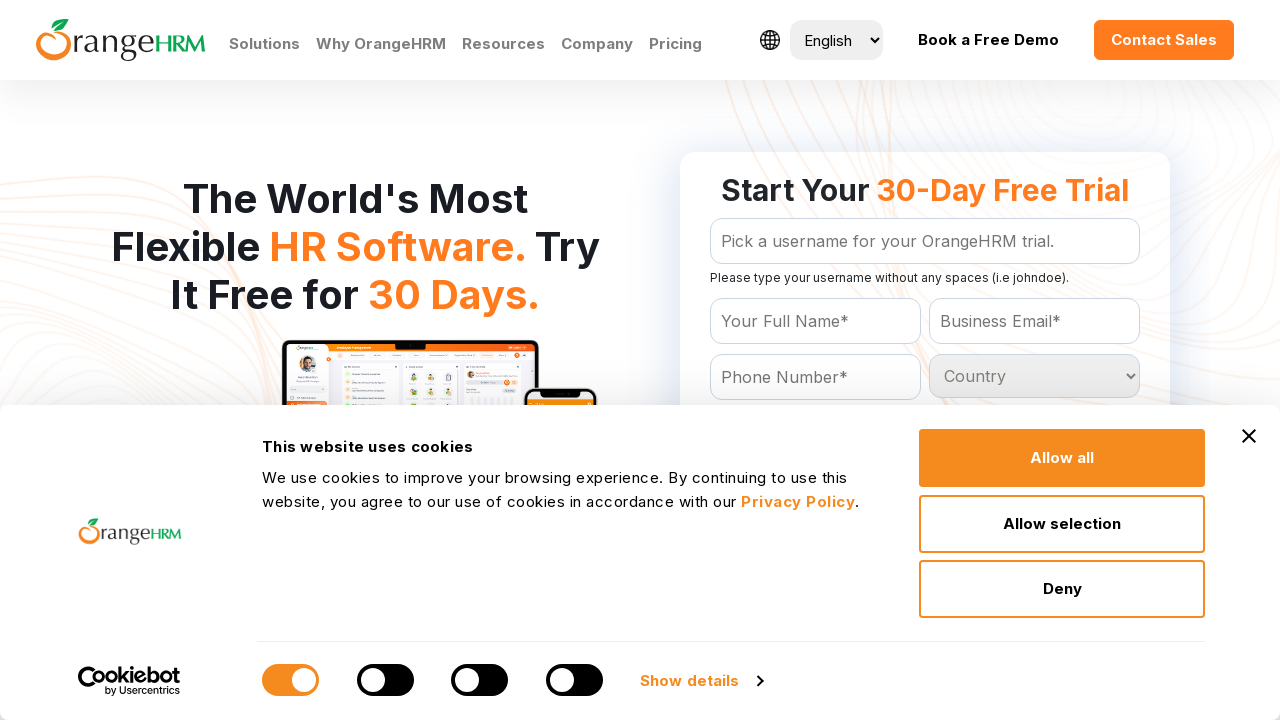

Displayed dropdown option text: Japan
	
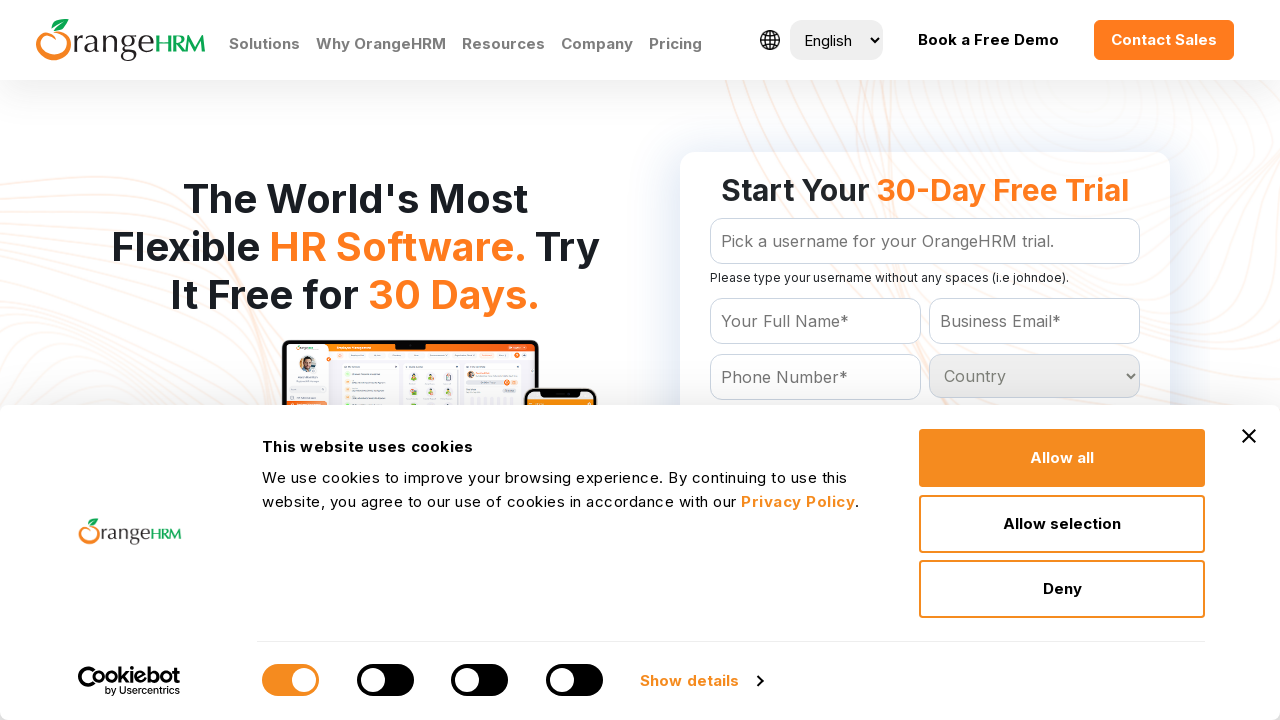

Displayed dropdown option text: Jordan
	
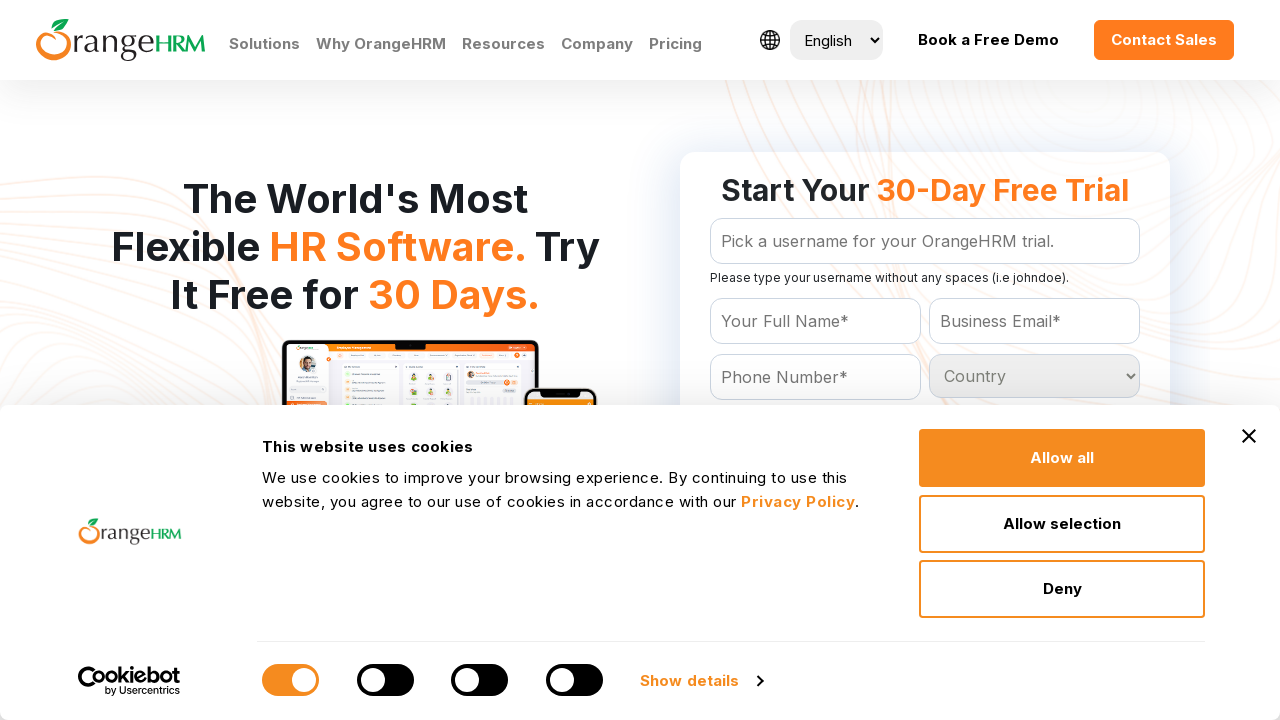

Displayed dropdown option text: Kazakhstan
	
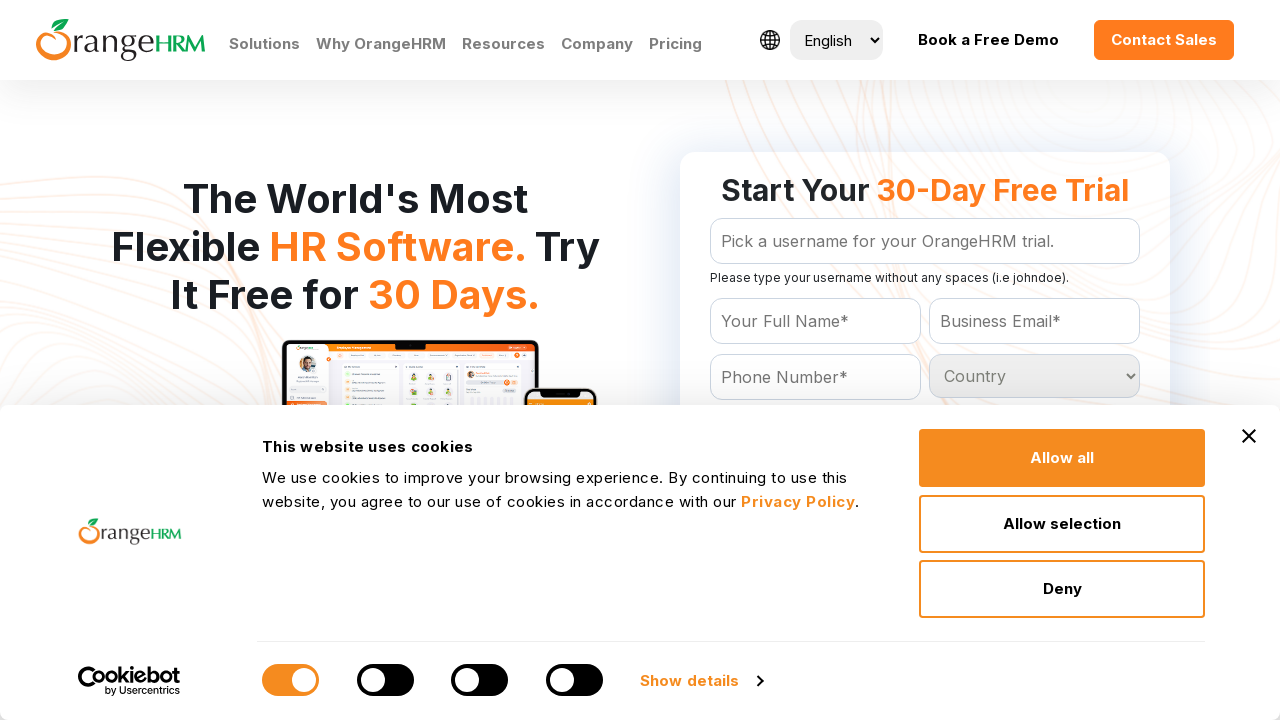

Displayed dropdown option text: Kenya
	
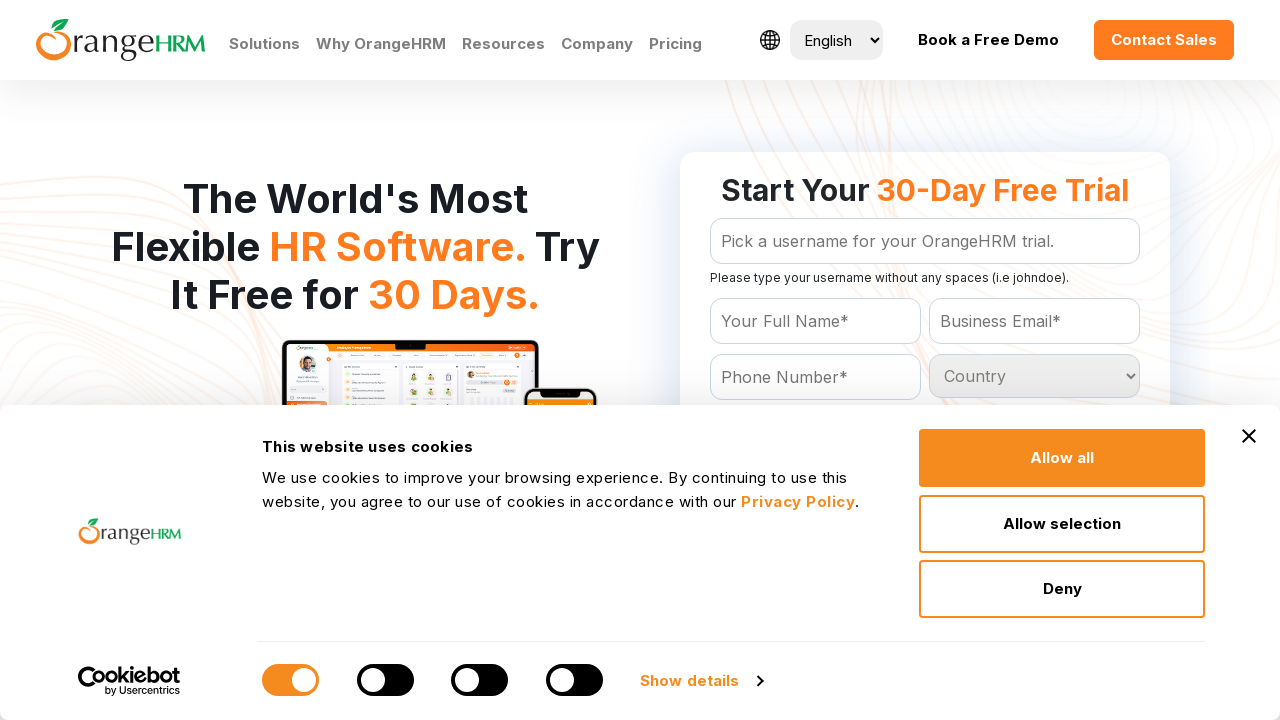

Displayed dropdown option text: Kiribati
	
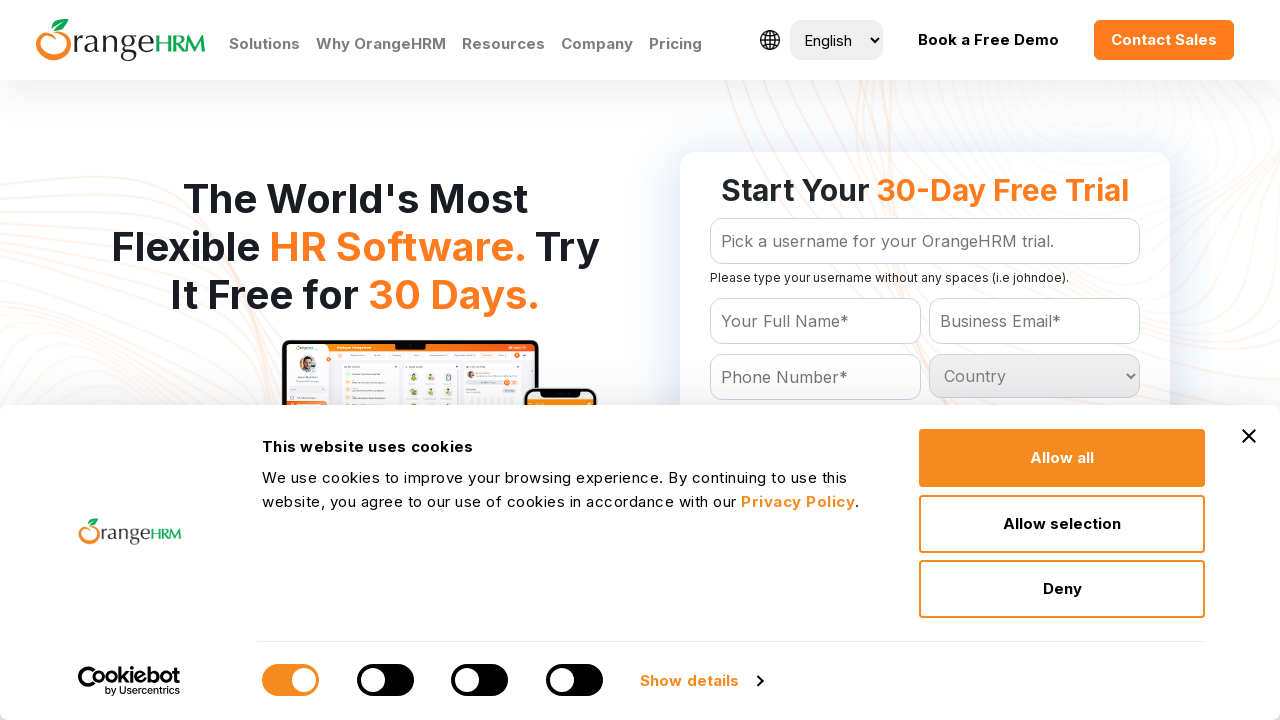

Displayed dropdown option text: North Korea
	
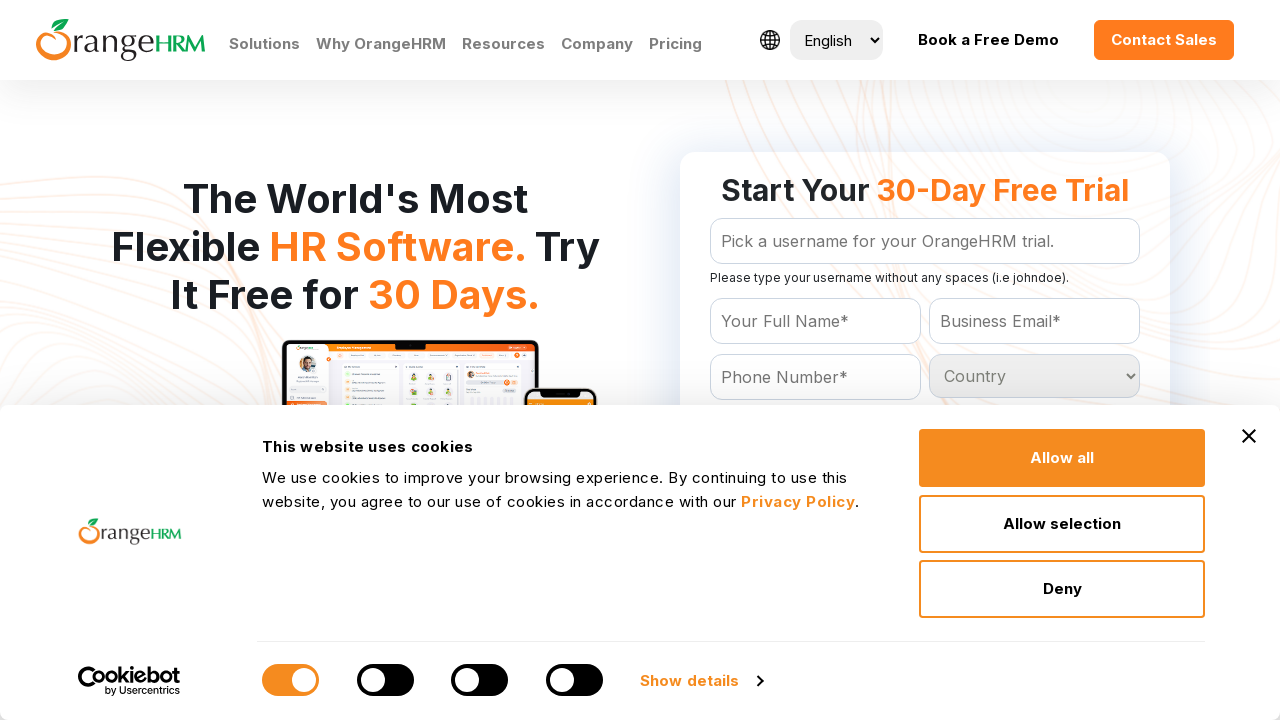

Displayed dropdown option text: South Korea
	
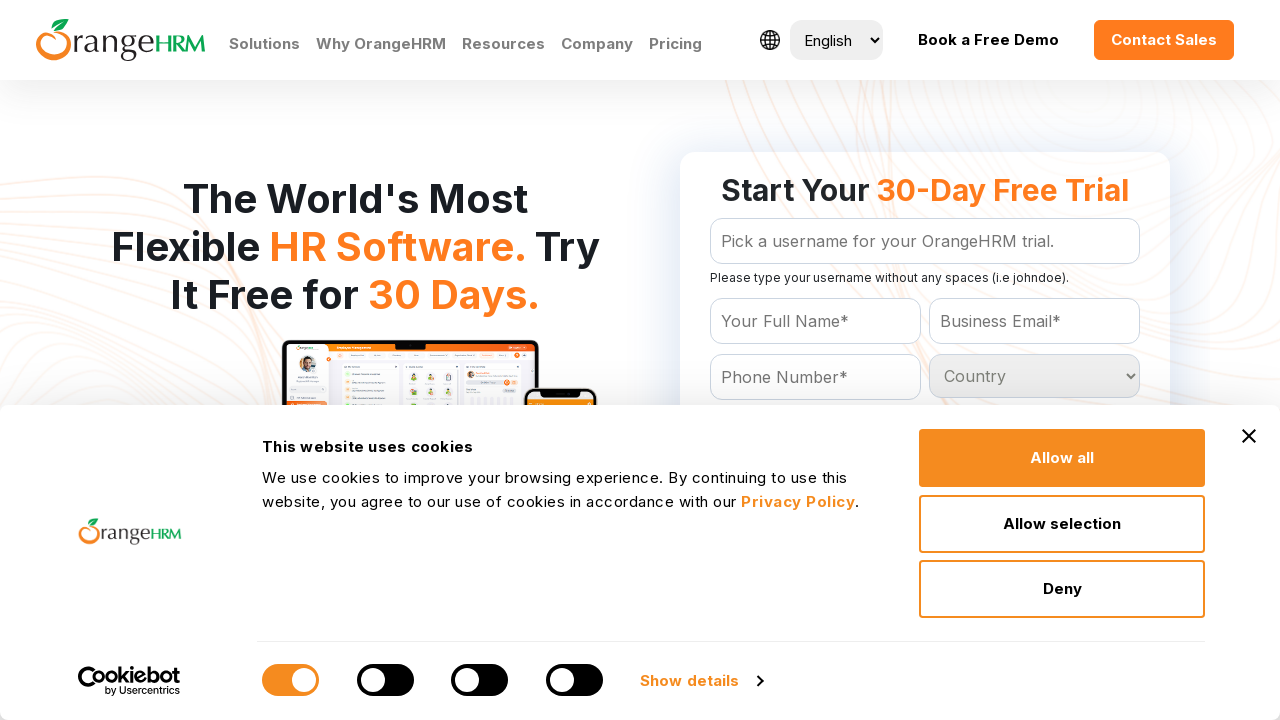

Displayed dropdown option text: Kuwait
	
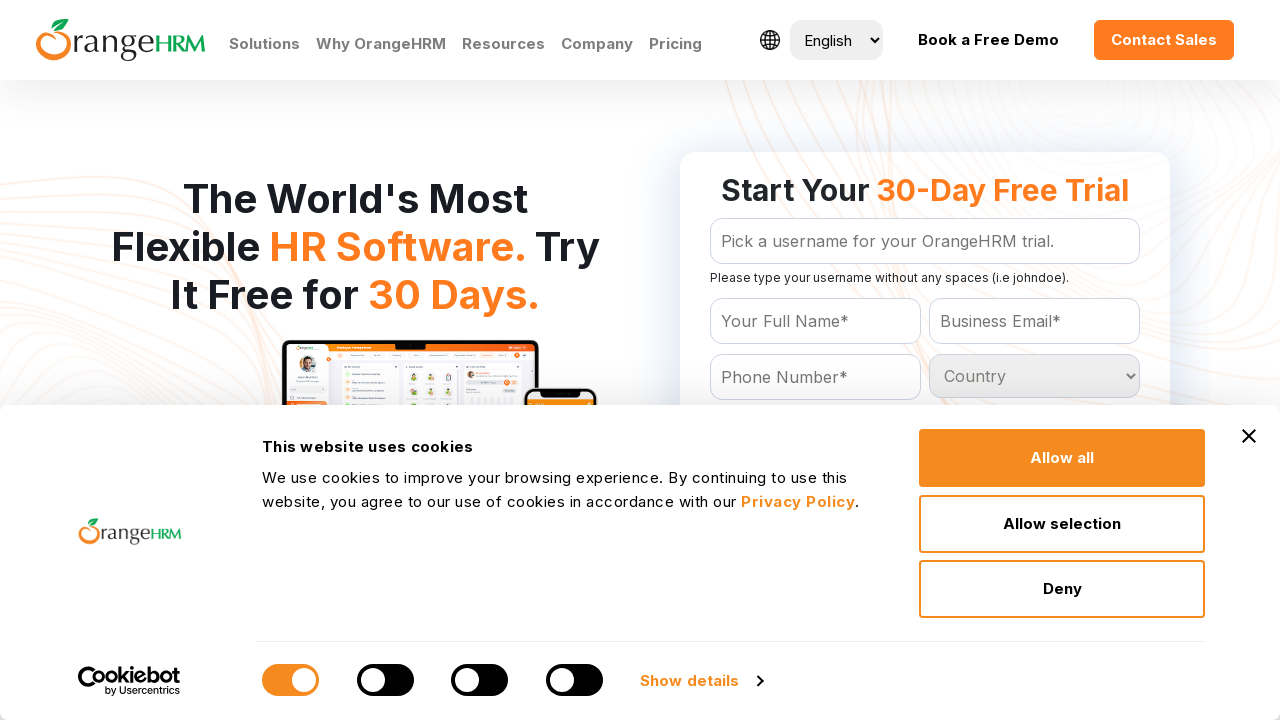

Displayed dropdown option text: Kyrgyzstan
	
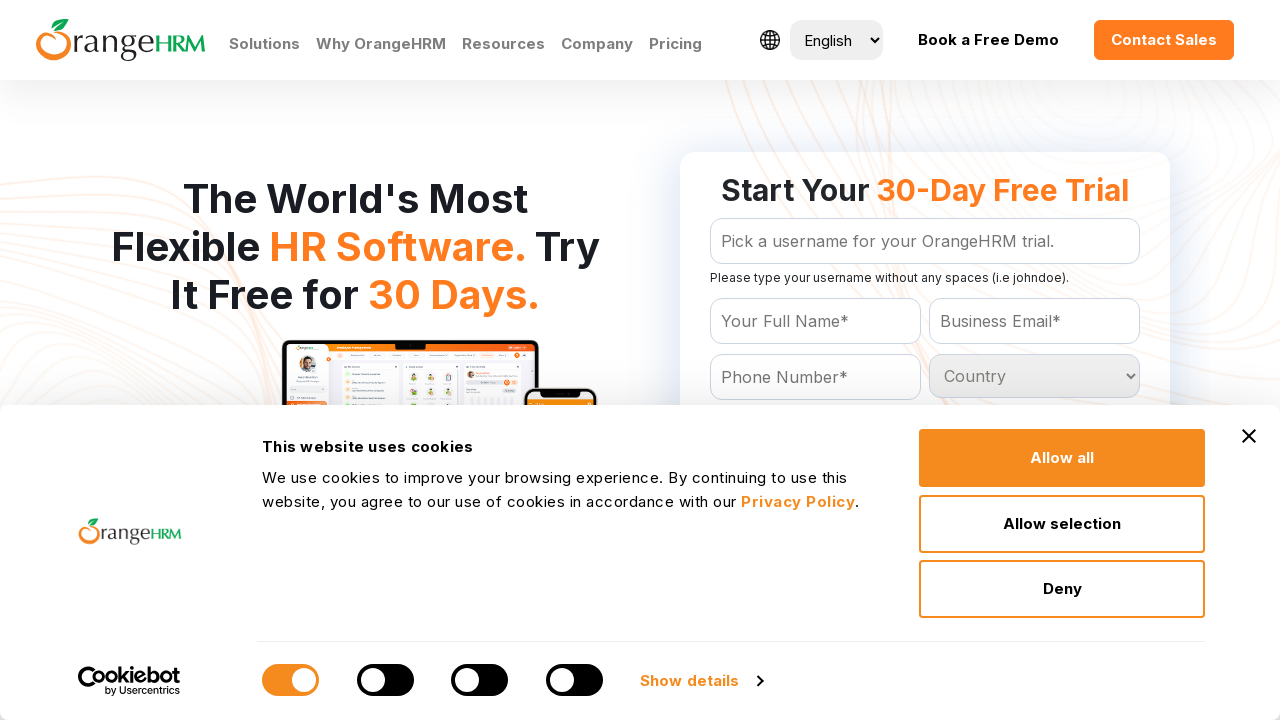

Displayed dropdown option text: Laos
	
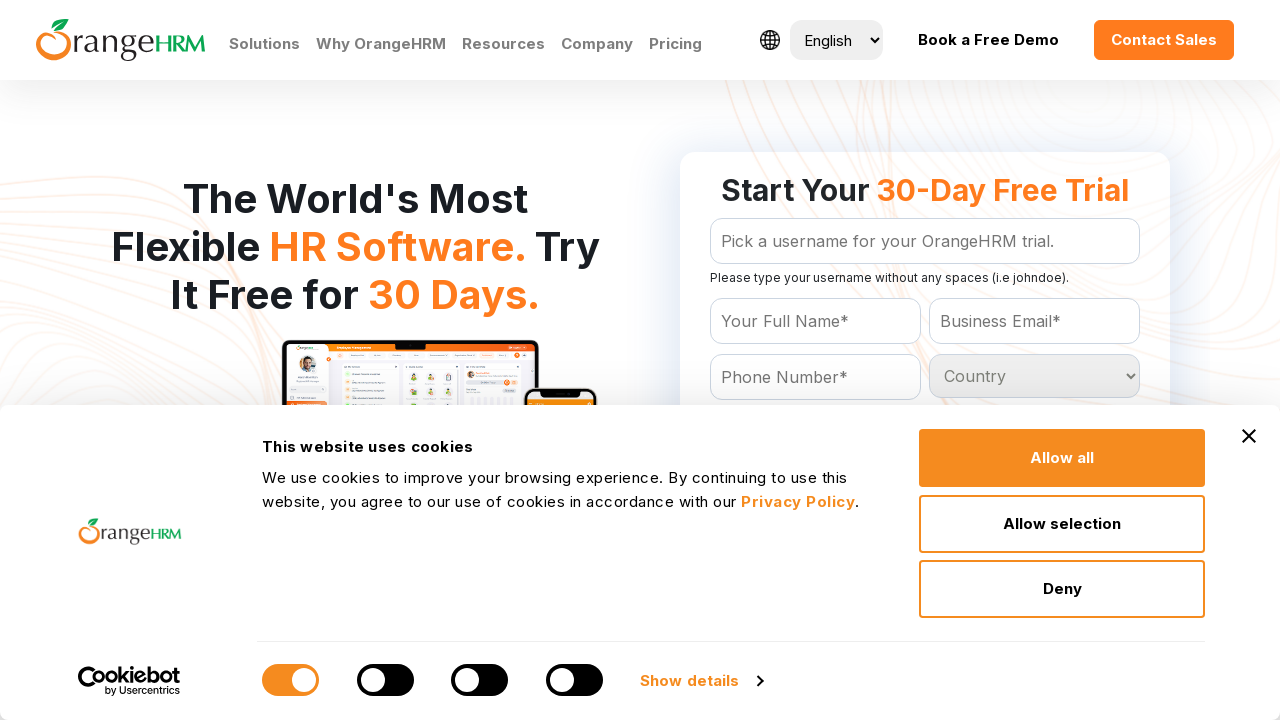

Displayed dropdown option text: Latvia
	
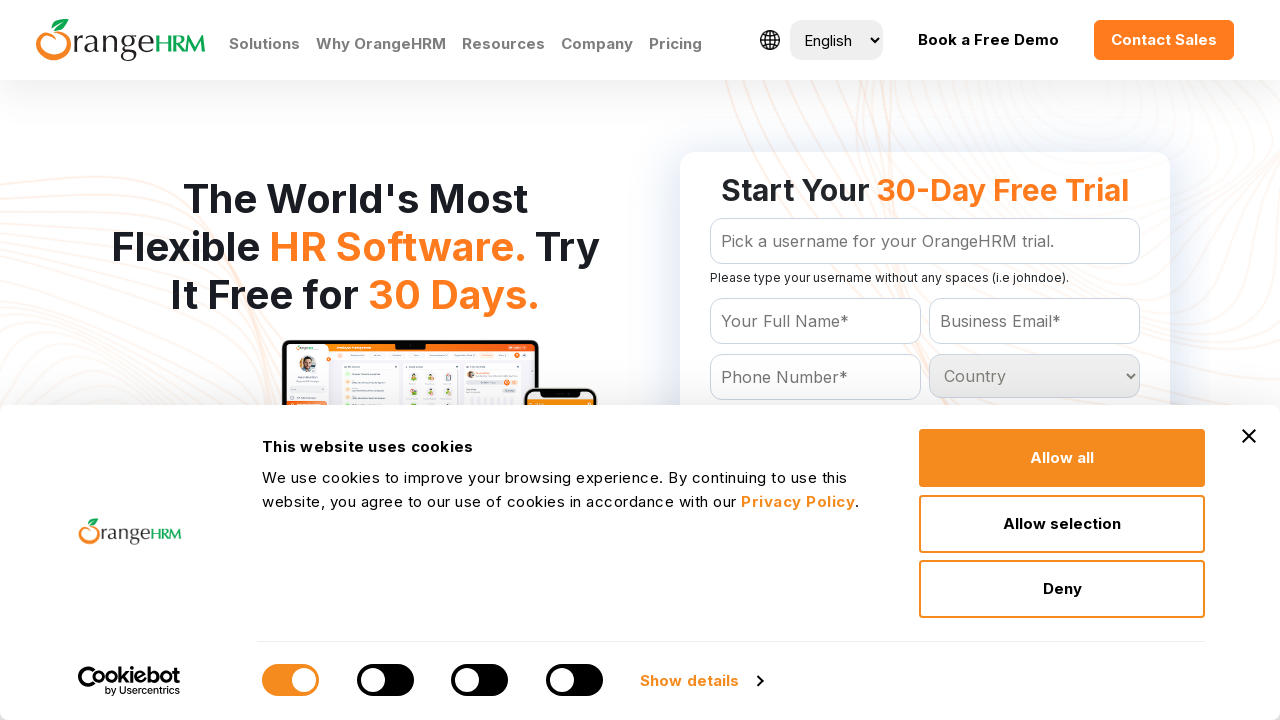

Displayed dropdown option text: Lebanon
	
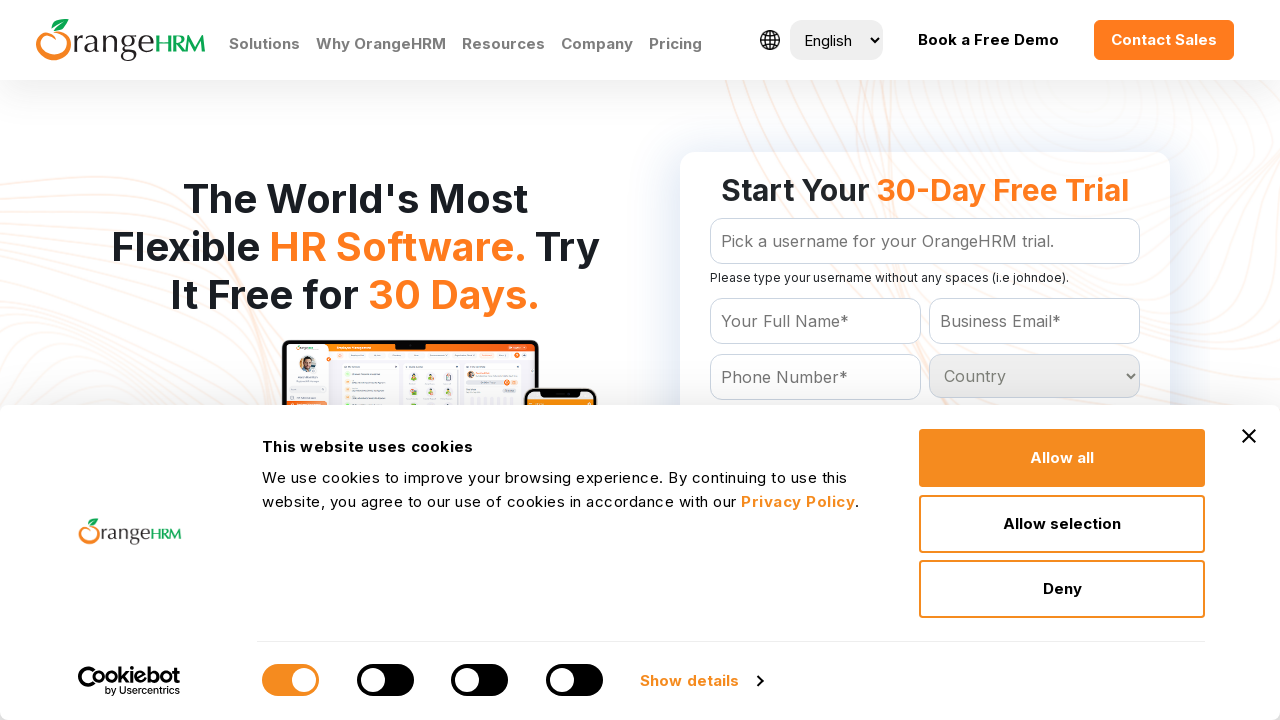

Displayed dropdown option text: Lesotho
	
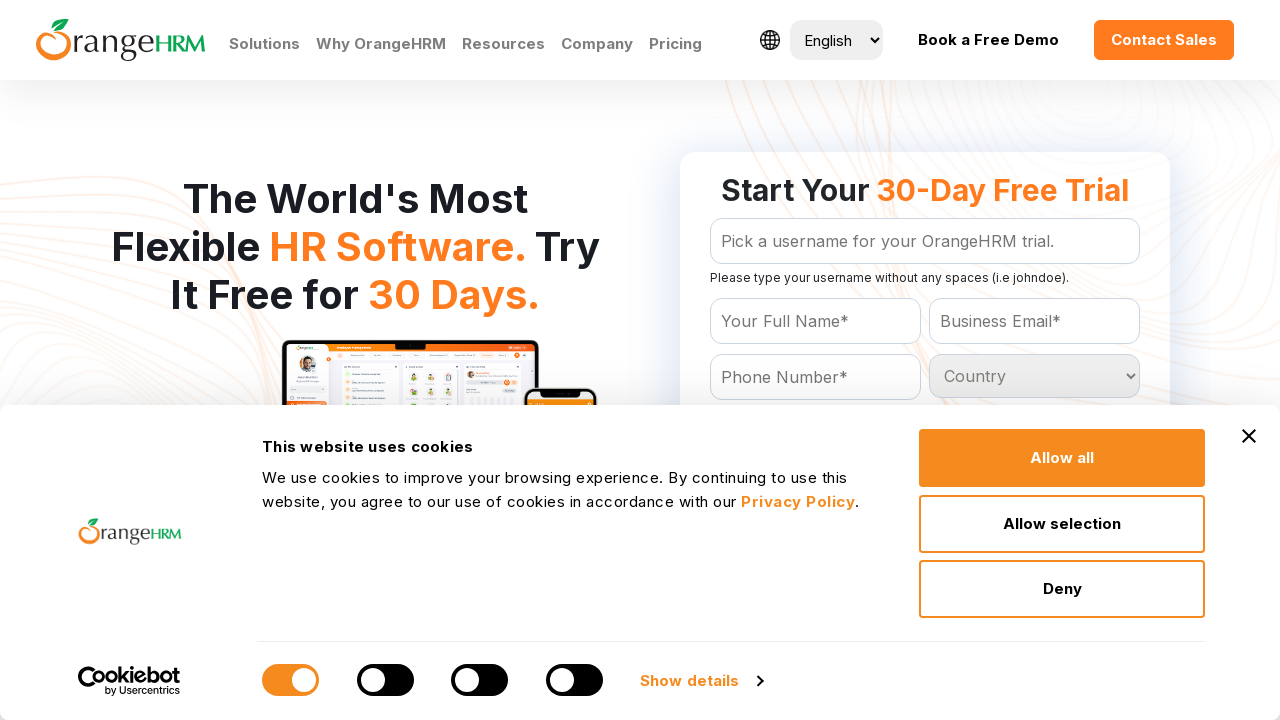

Displayed dropdown option text: Liberia
	
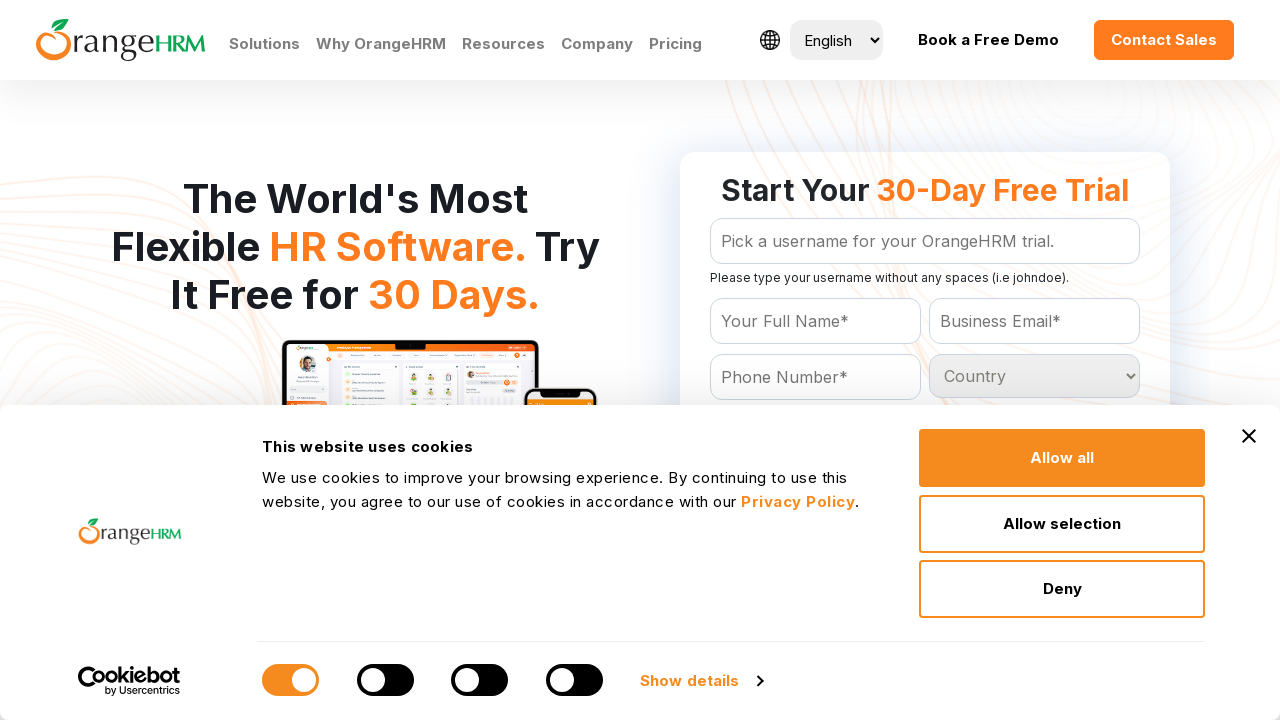

Displayed dropdown option text: Libya
	
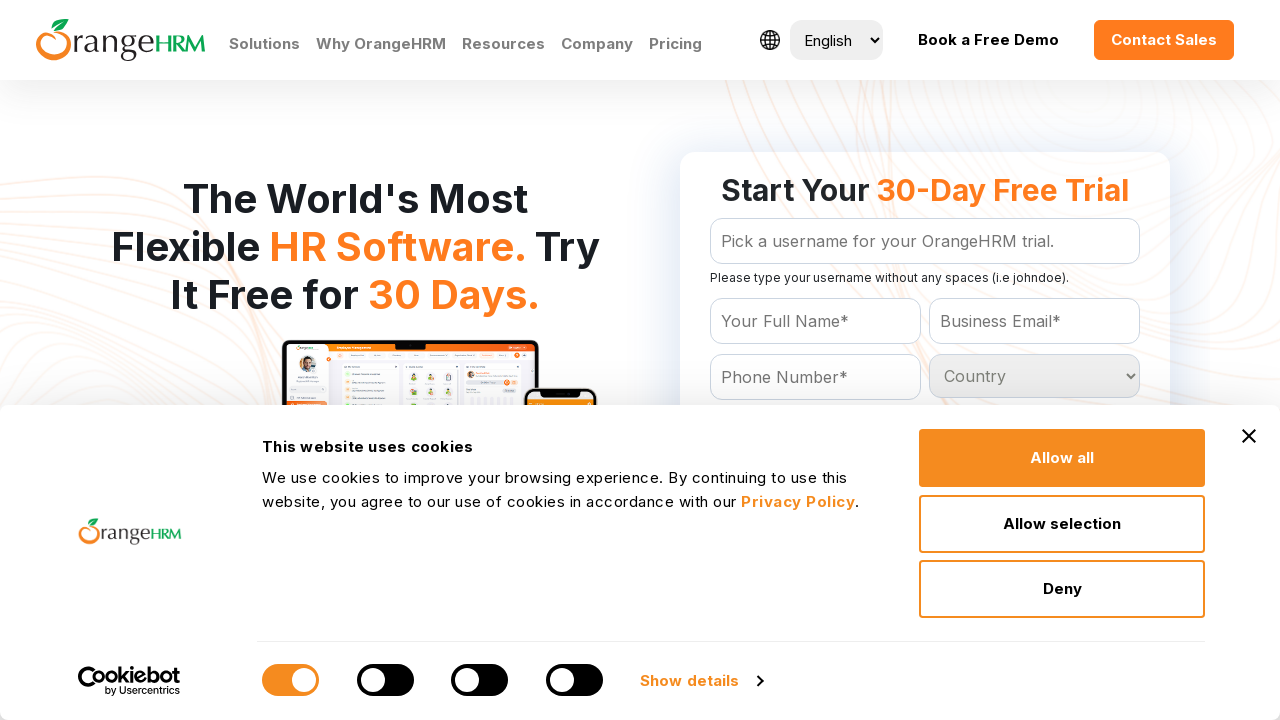

Displayed dropdown option text: Liechtenstein
	
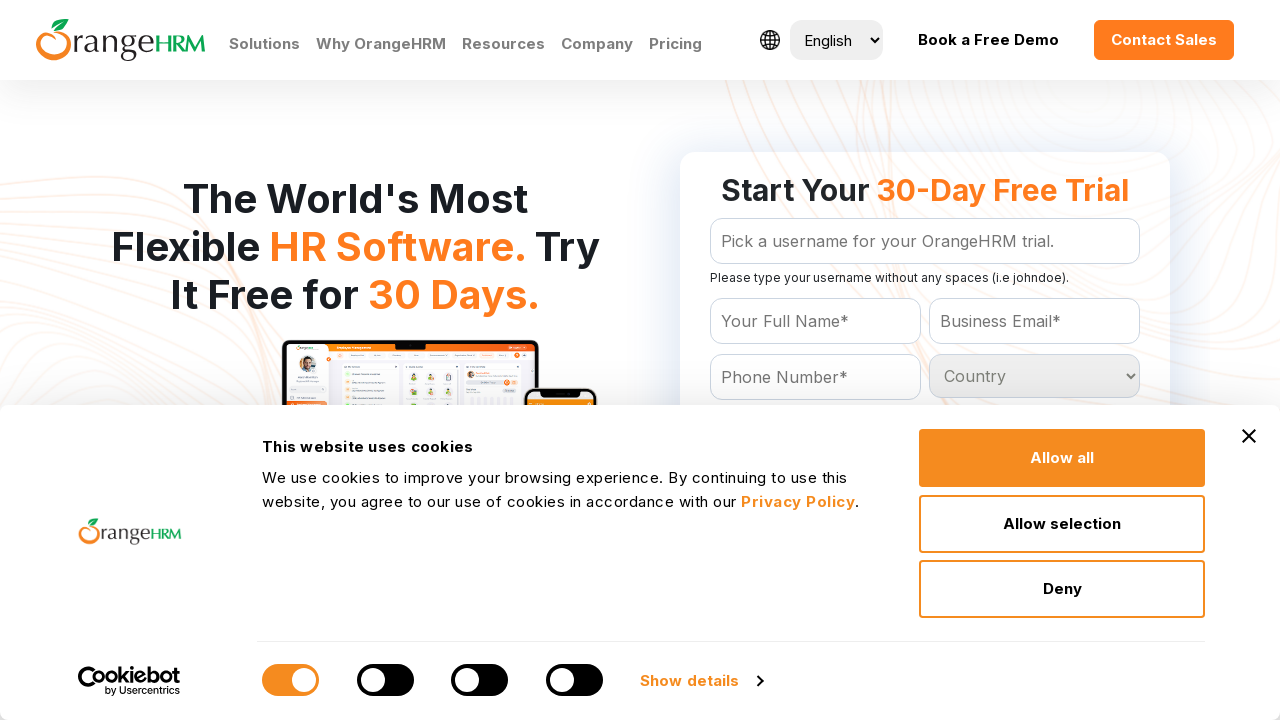

Displayed dropdown option text: Lithuania
	
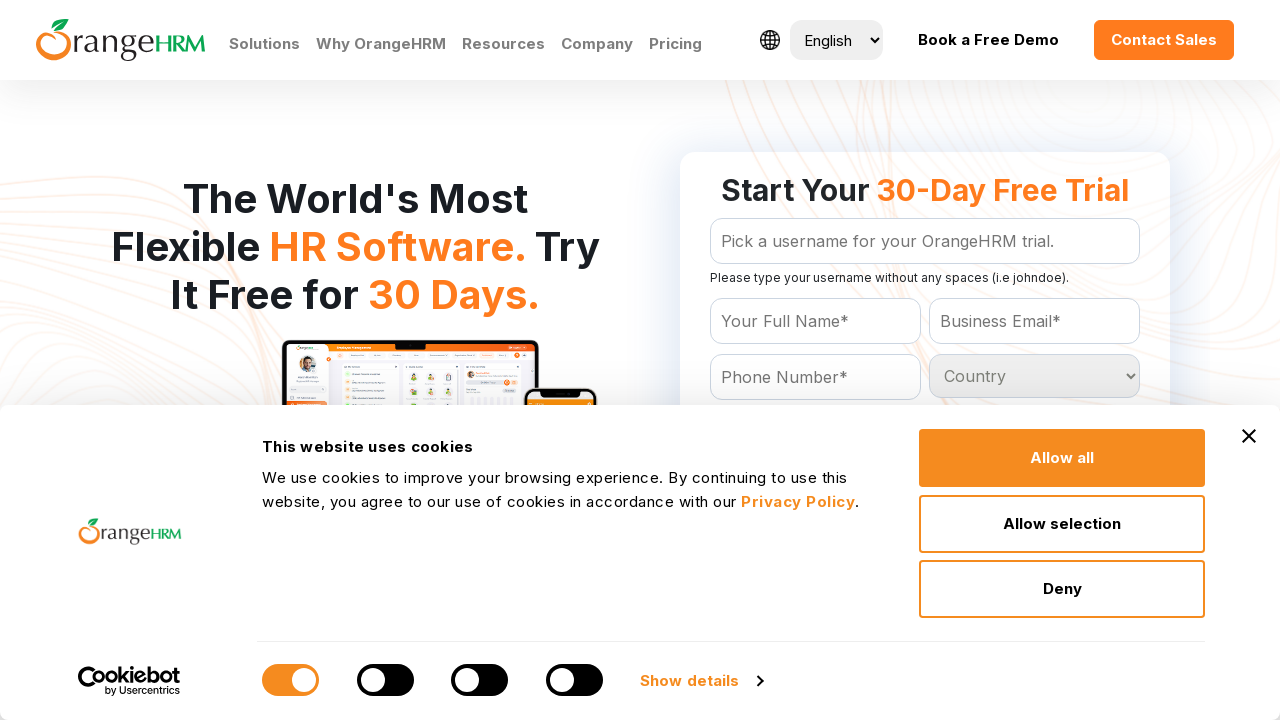

Displayed dropdown option text: Luxembourg
	
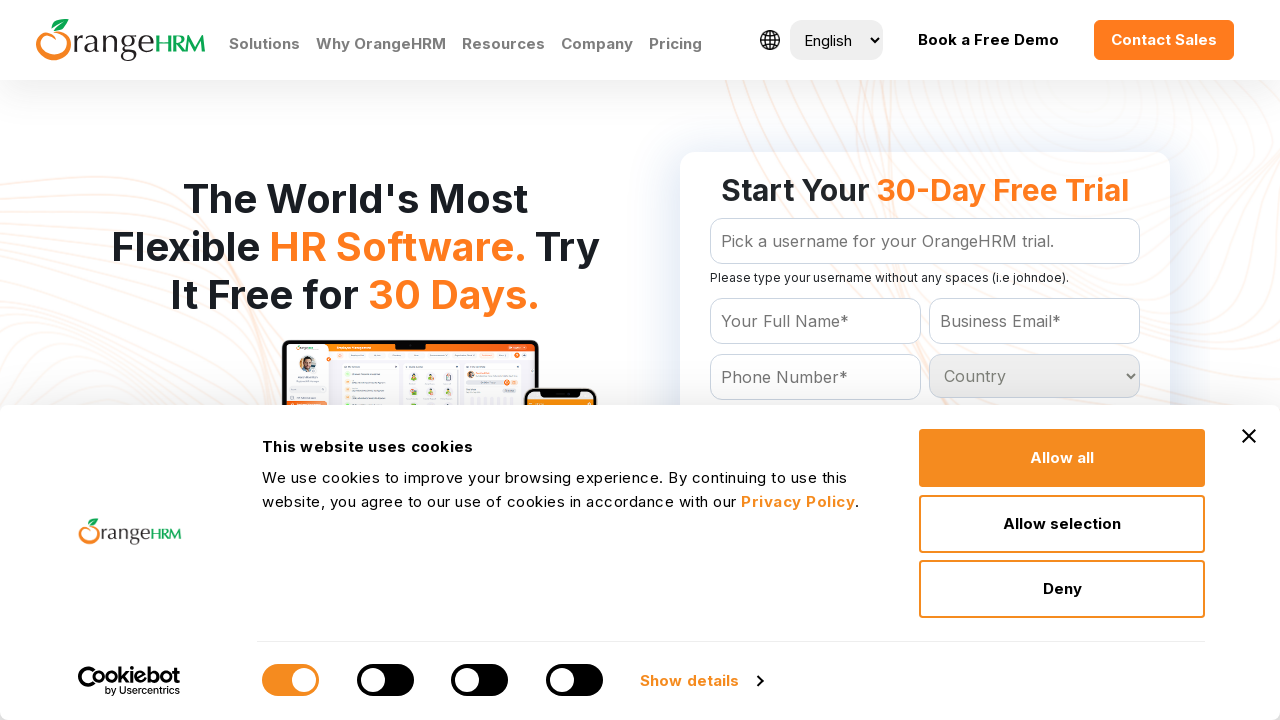

Displayed dropdown option text: Macau
	
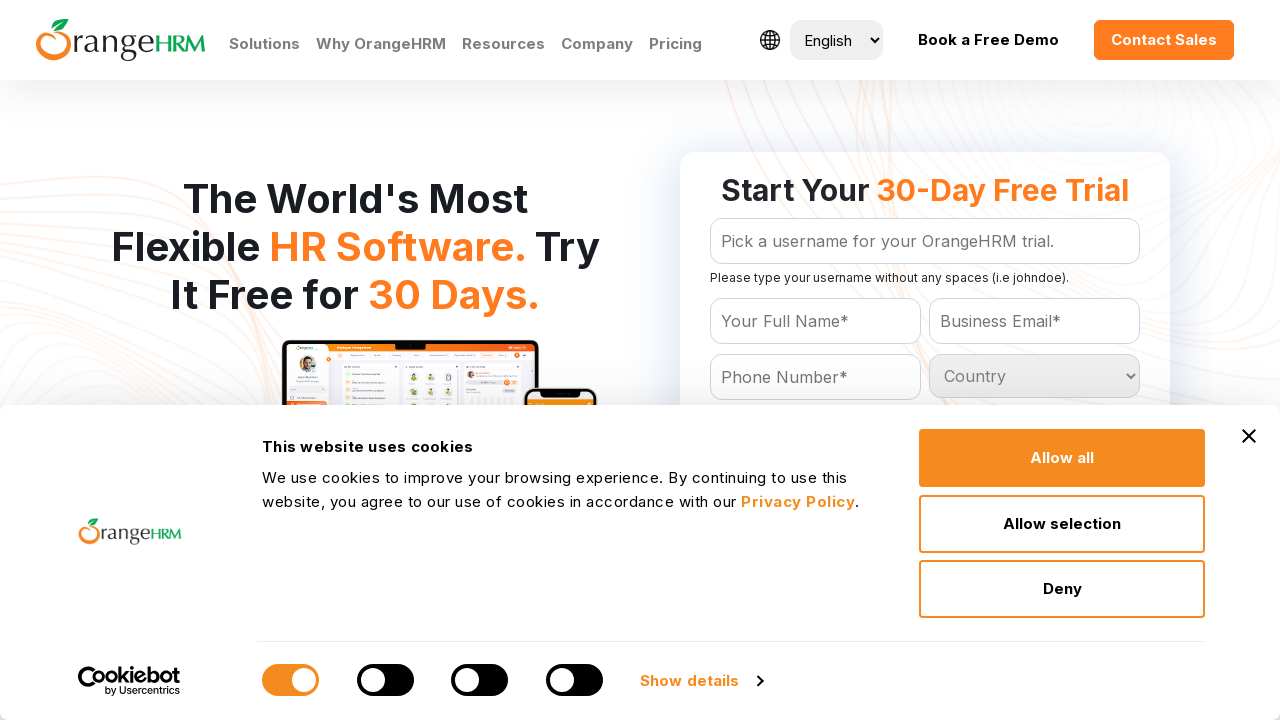

Displayed dropdown option text: Macedonia
	
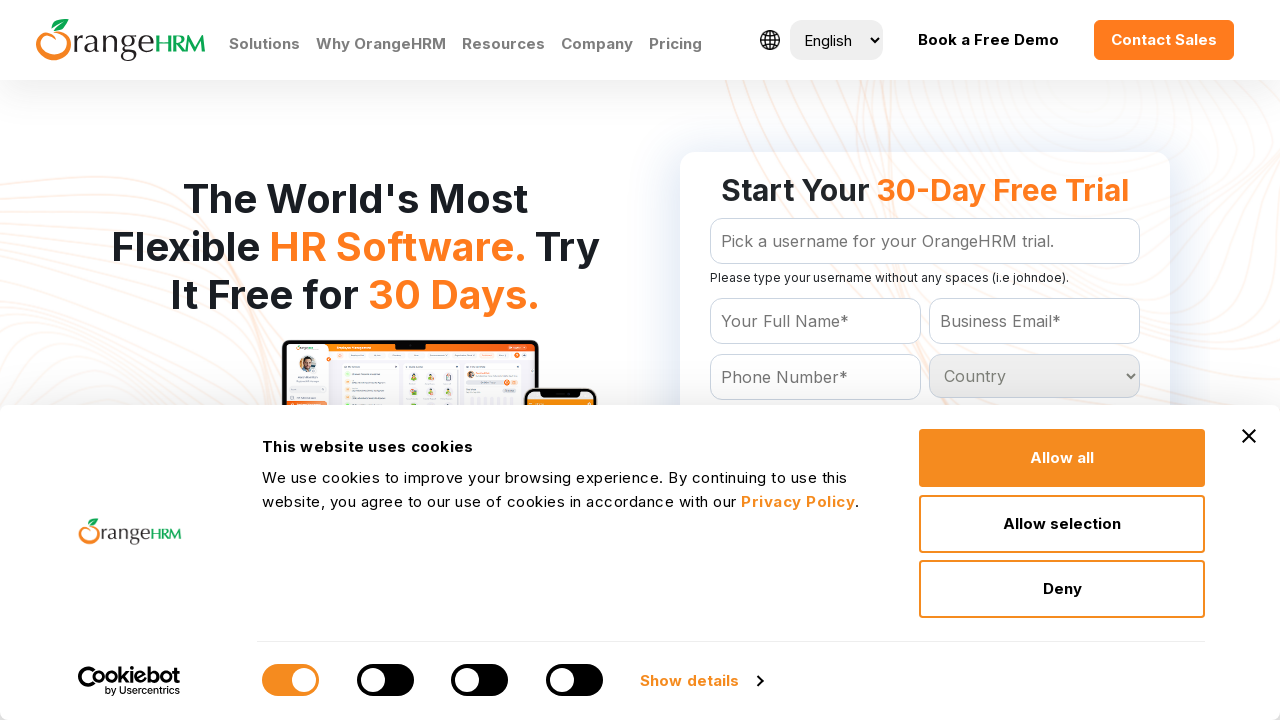

Displayed dropdown option text: Madagascar
	
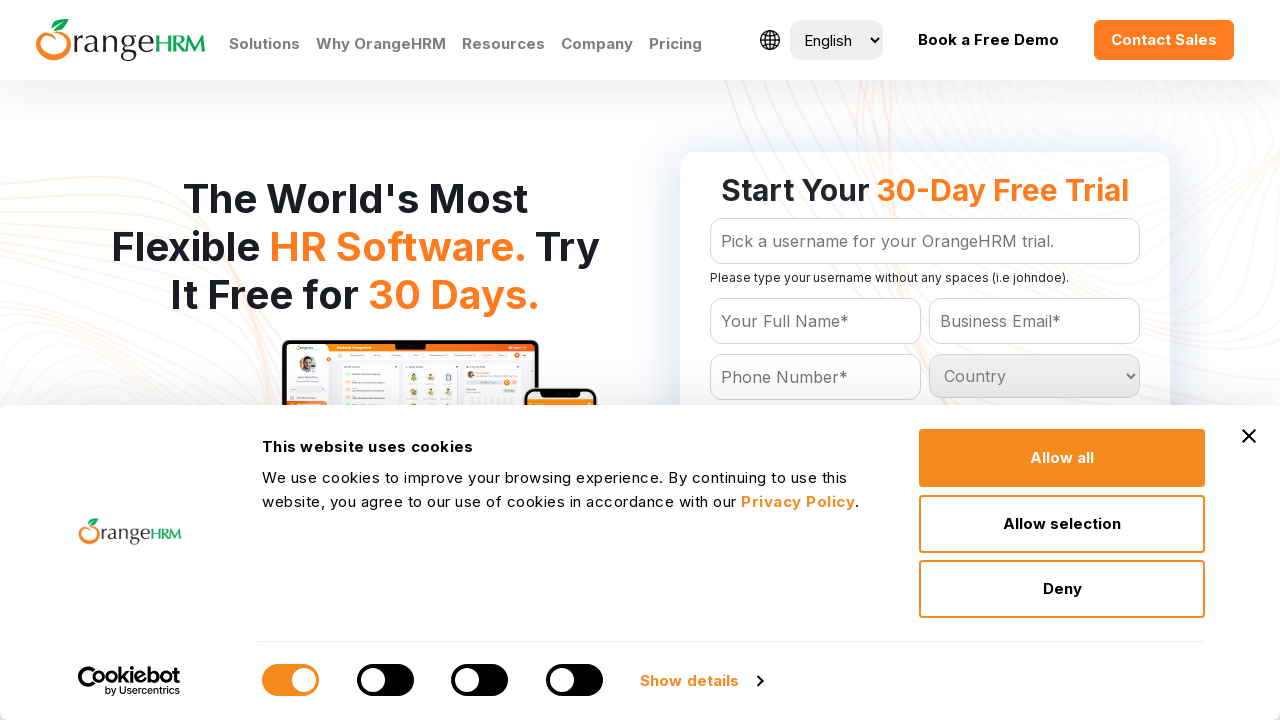

Displayed dropdown option text: Malawi
	
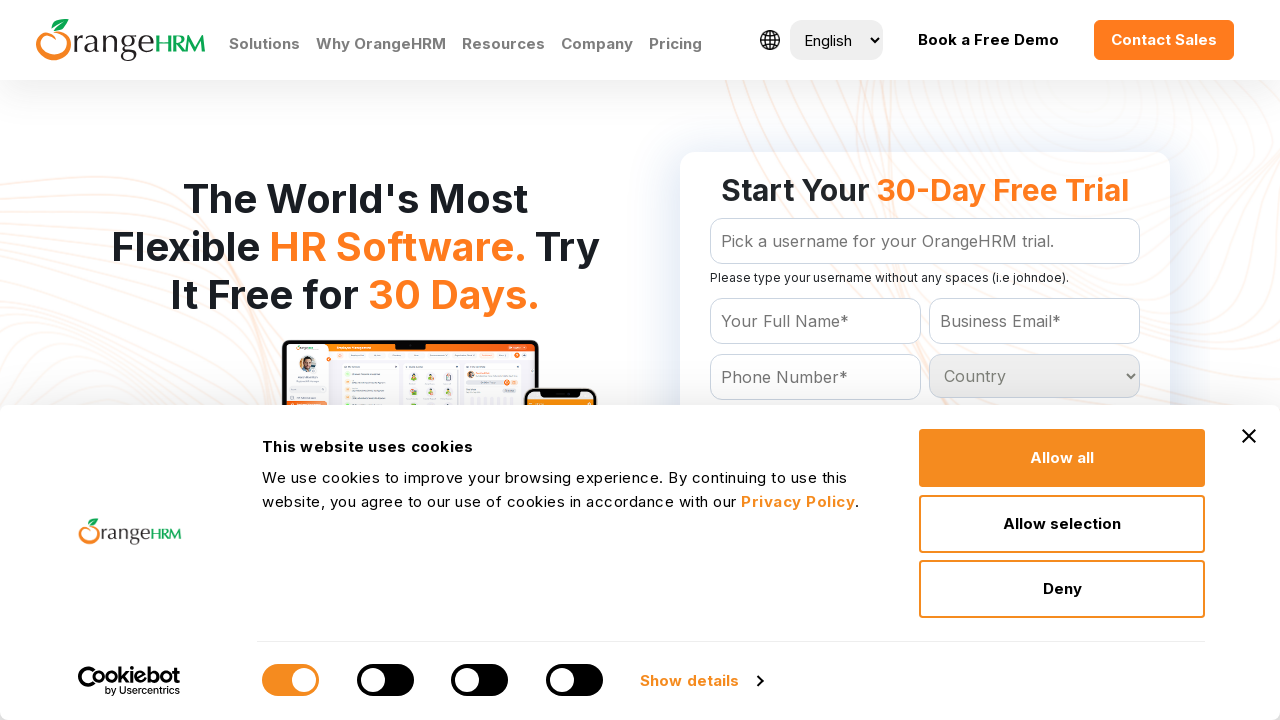

Displayed dropdown option text: Malaysia
	
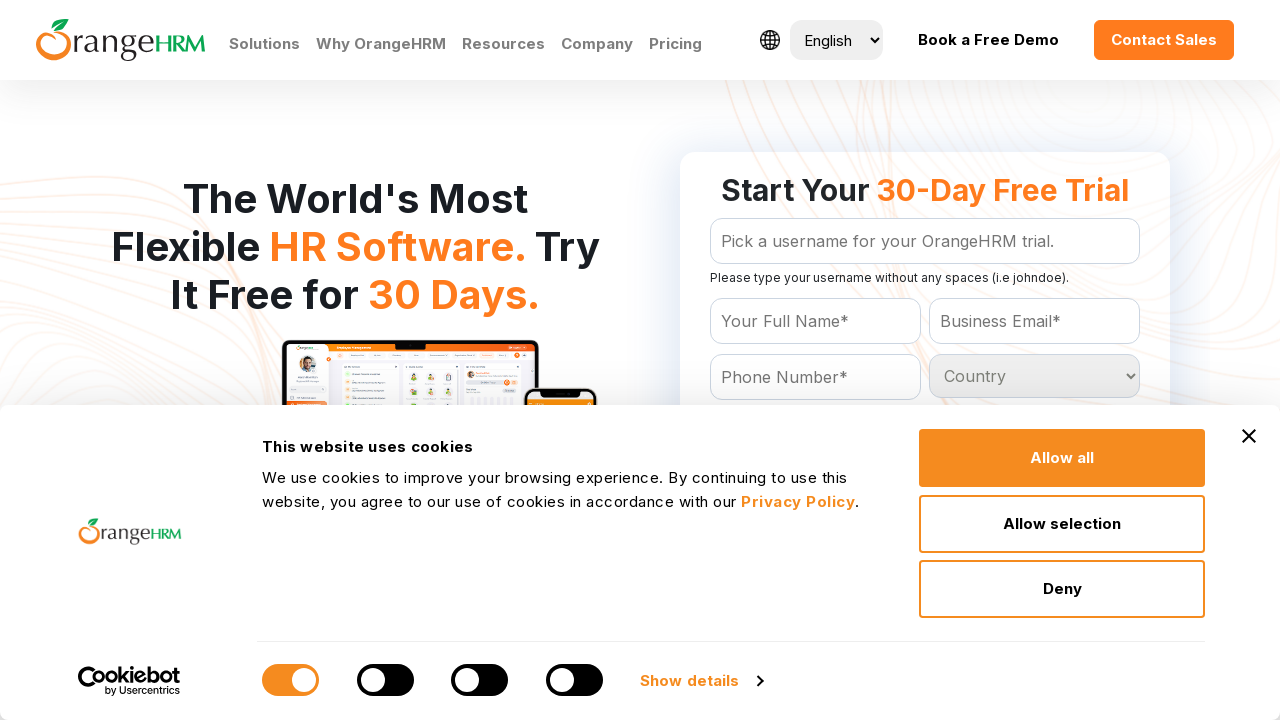

Displayed dropdown option text: Maldives
	
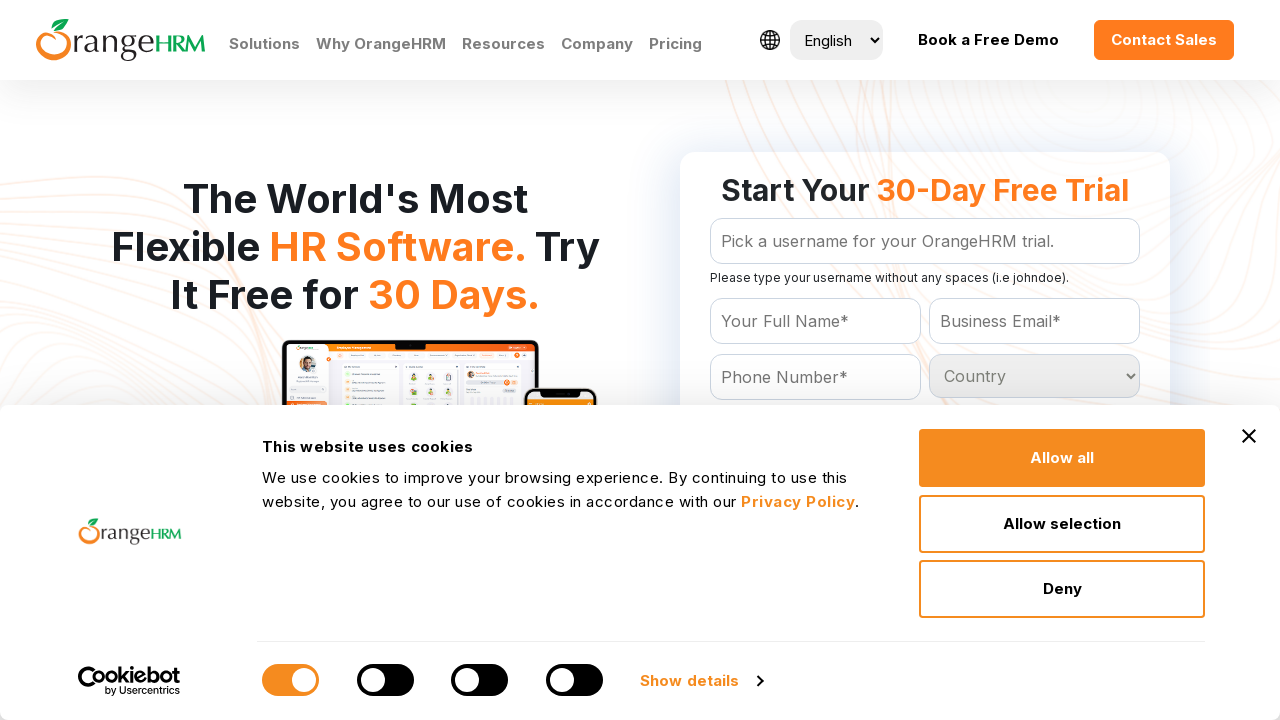

Displayed dropdown option text: Mali
	
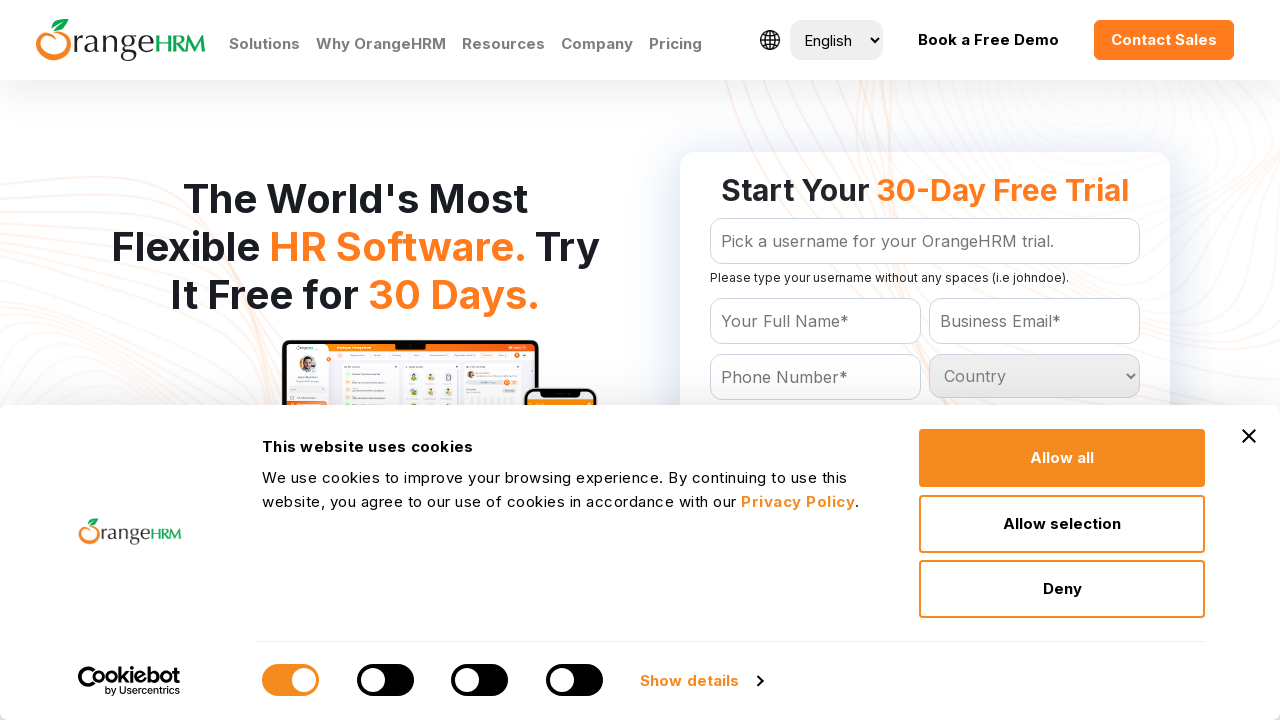

Displayed dropdown option text: Malta
	
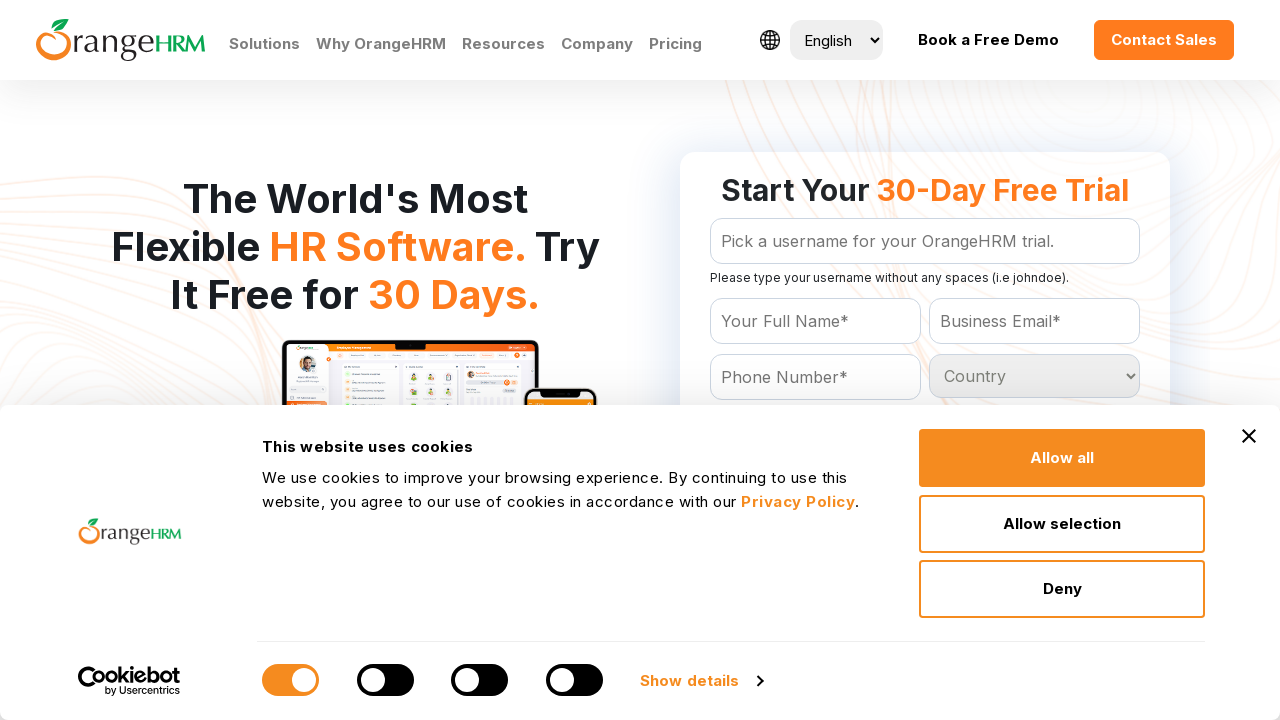

Displayed dropdown option text: Marshall Islands
	
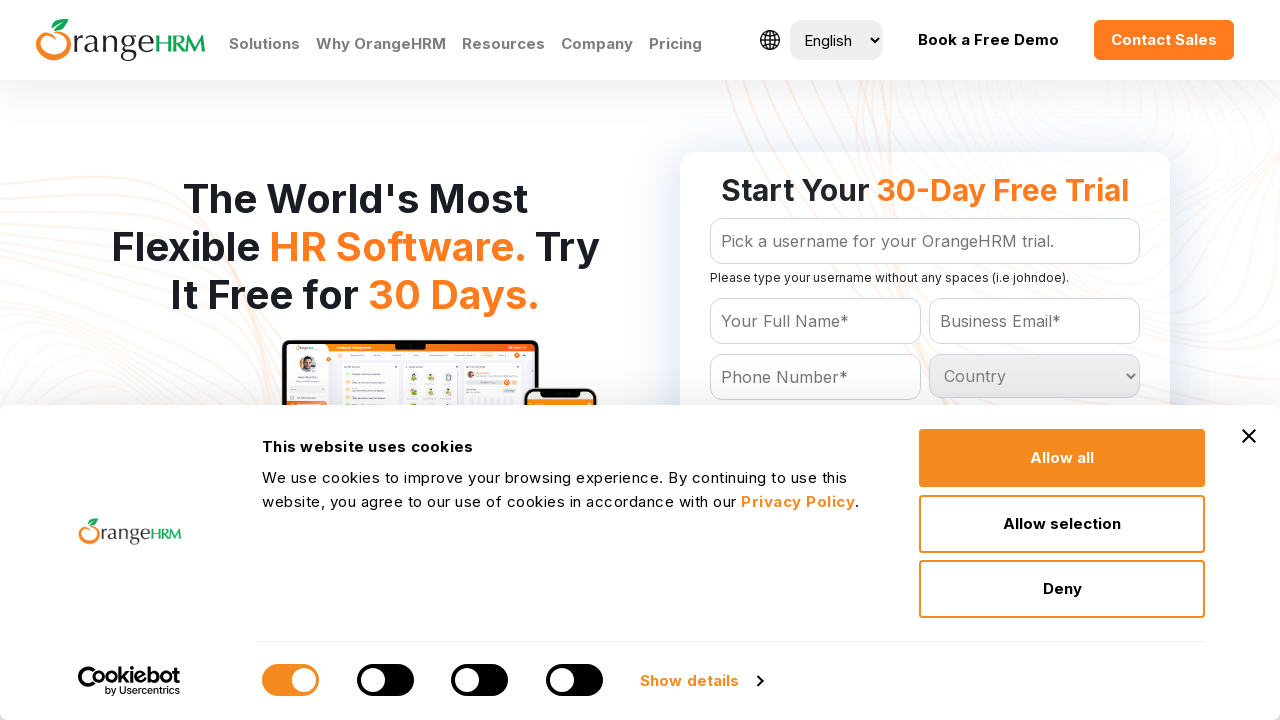

Displayed dropdown option text: Martinique
	
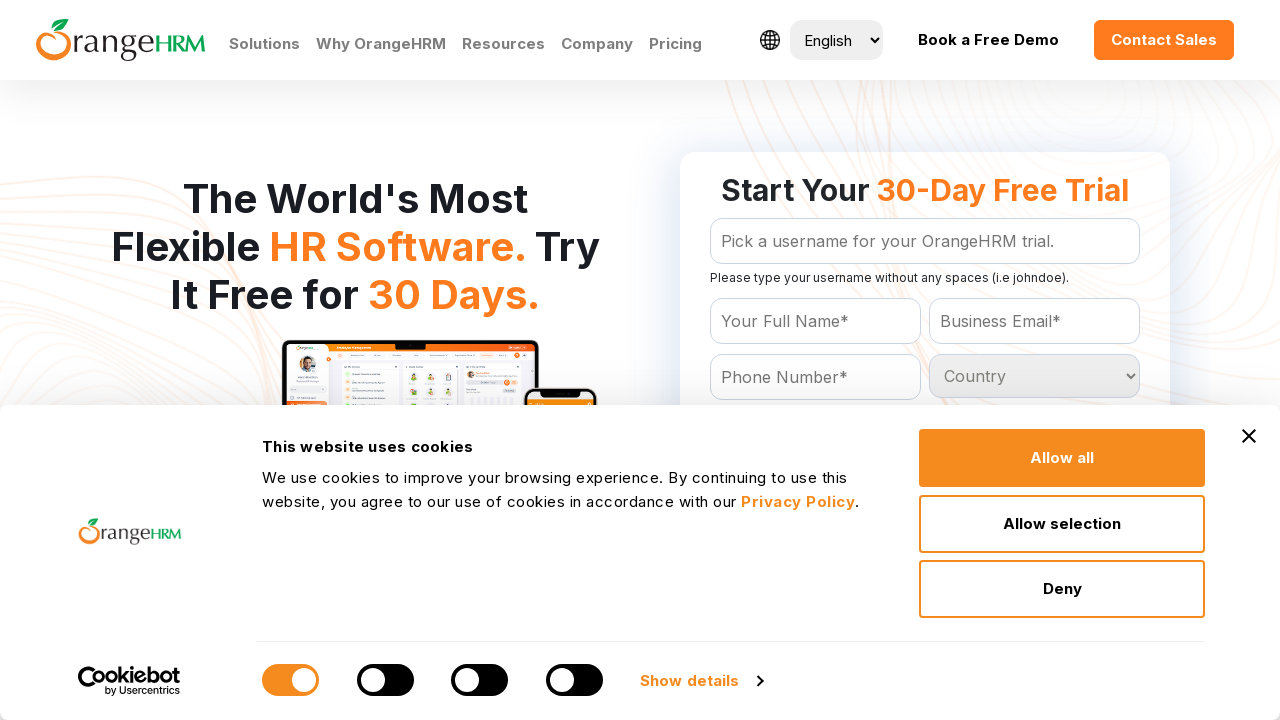

Displayed dropdown option text: Mauritania
	
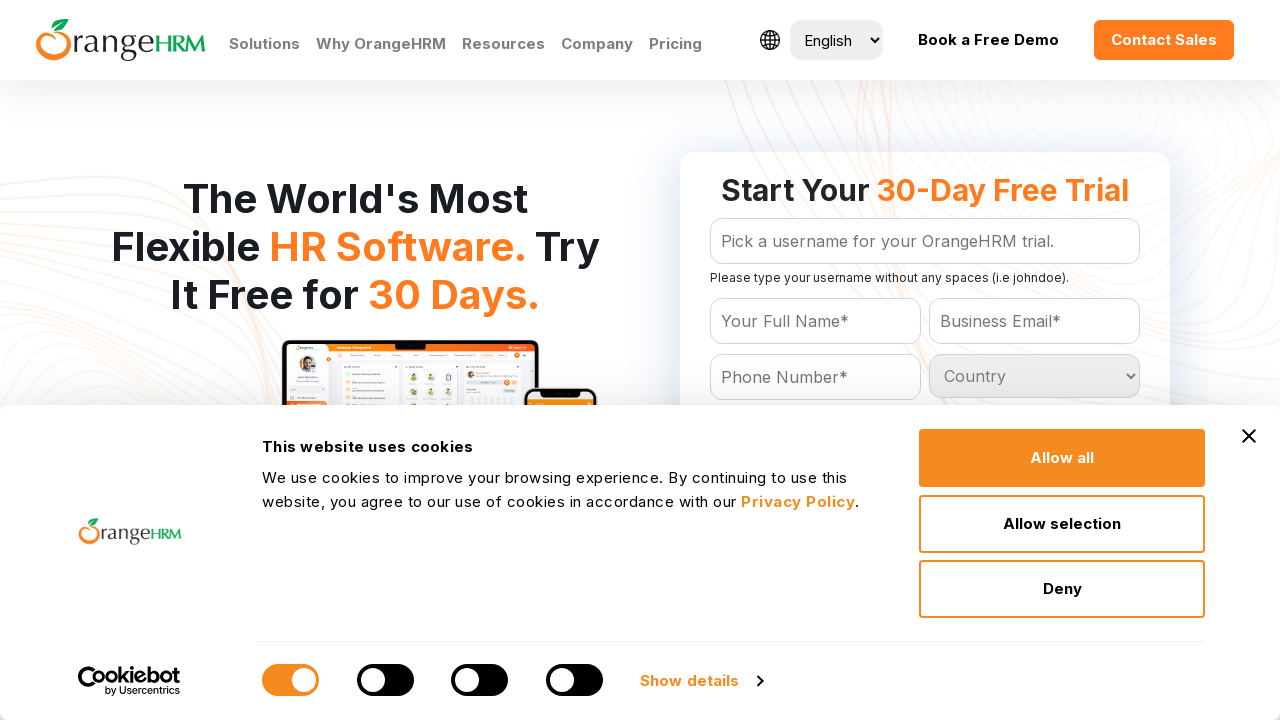

Displayed dropdown option text: Mauritius
	
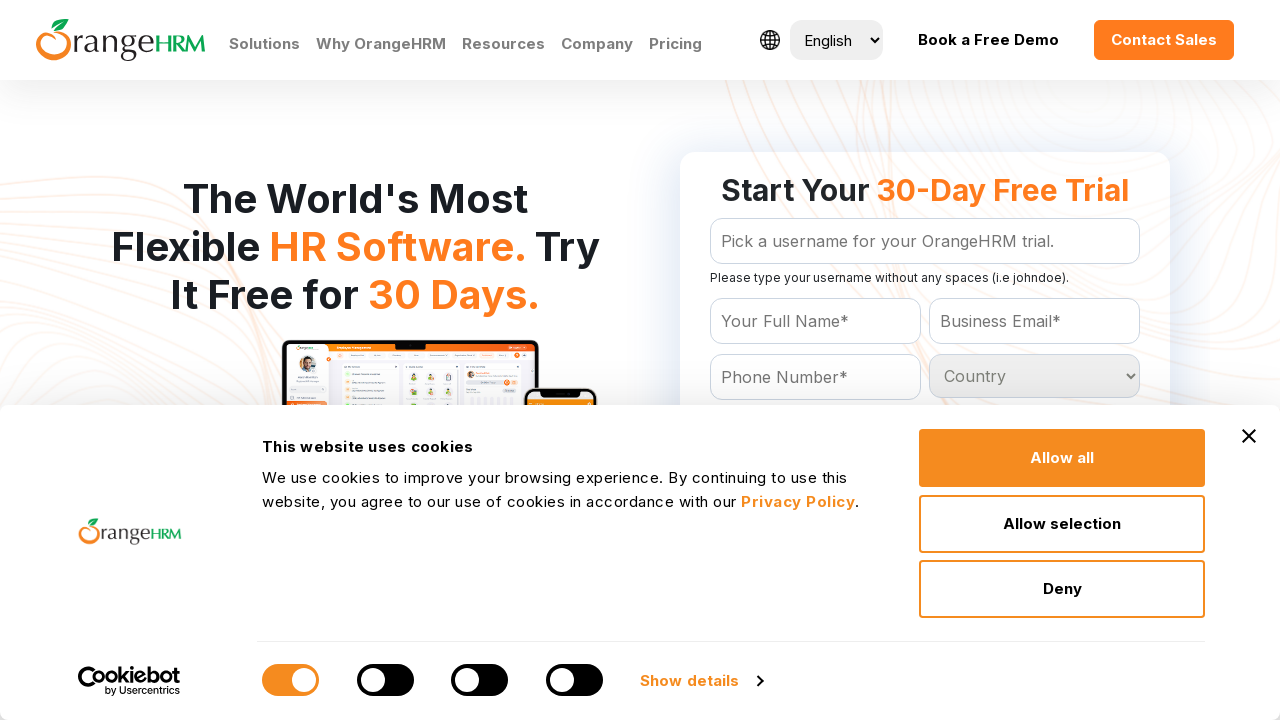

Displayed dropdown option text: Mayotte
	
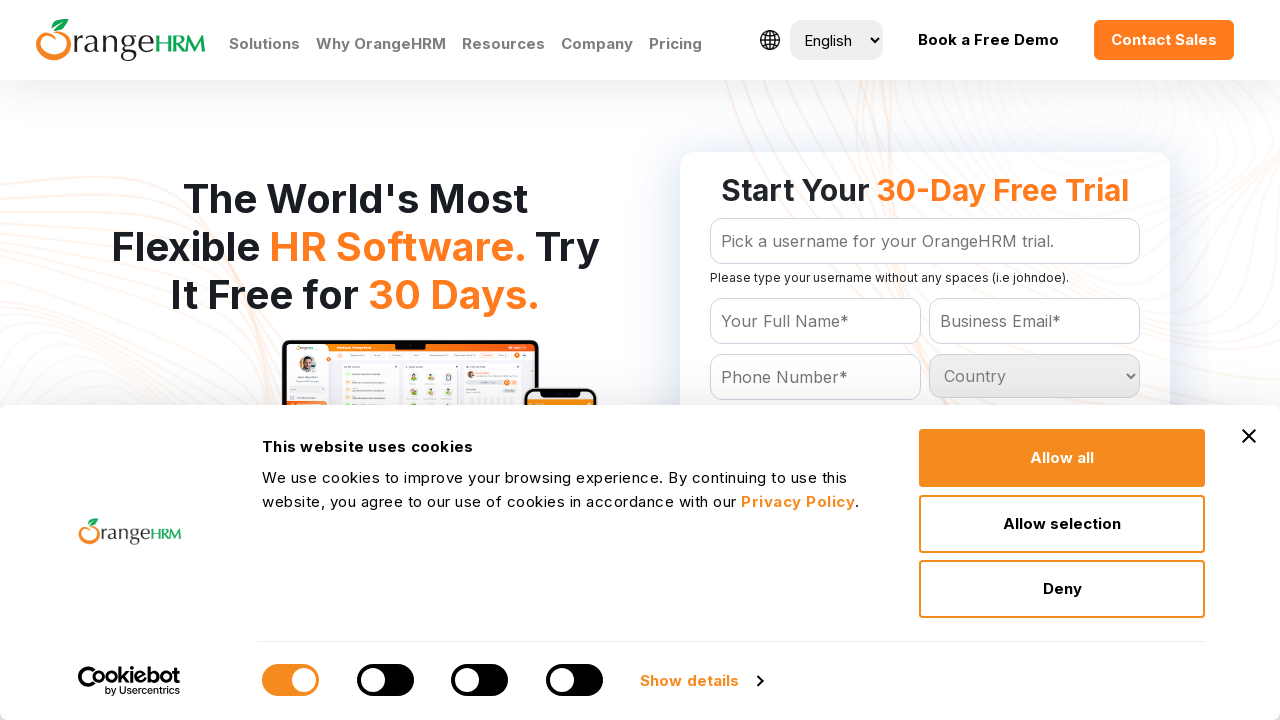

Displayed dropdown option text: Mexico
	
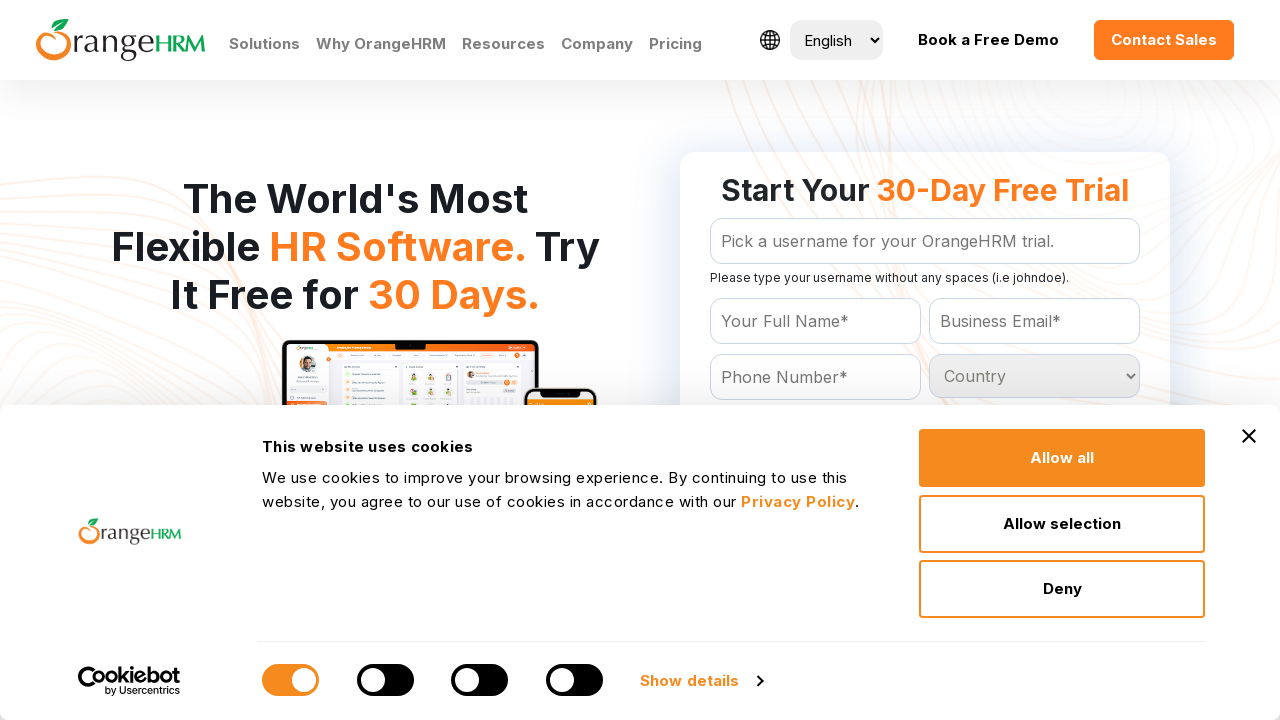

Displayed dropdown option text: Moldova
	
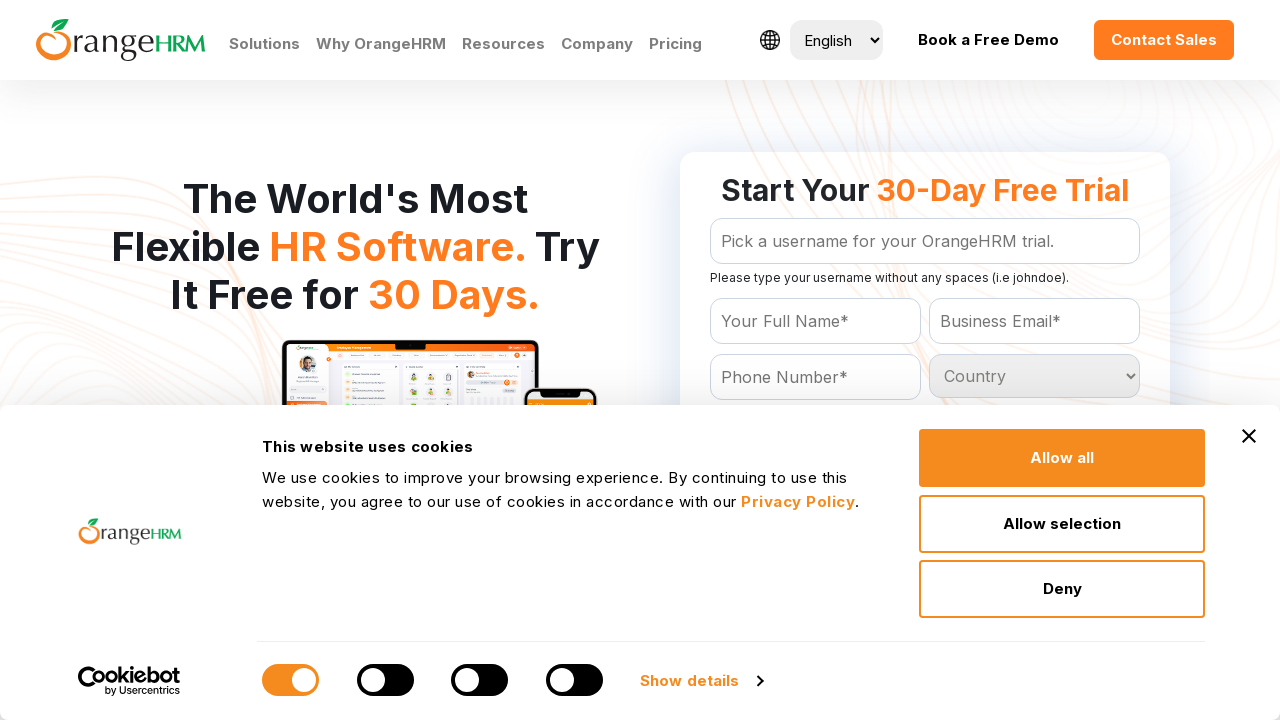

Displayed dropdown option text: Monaco
	
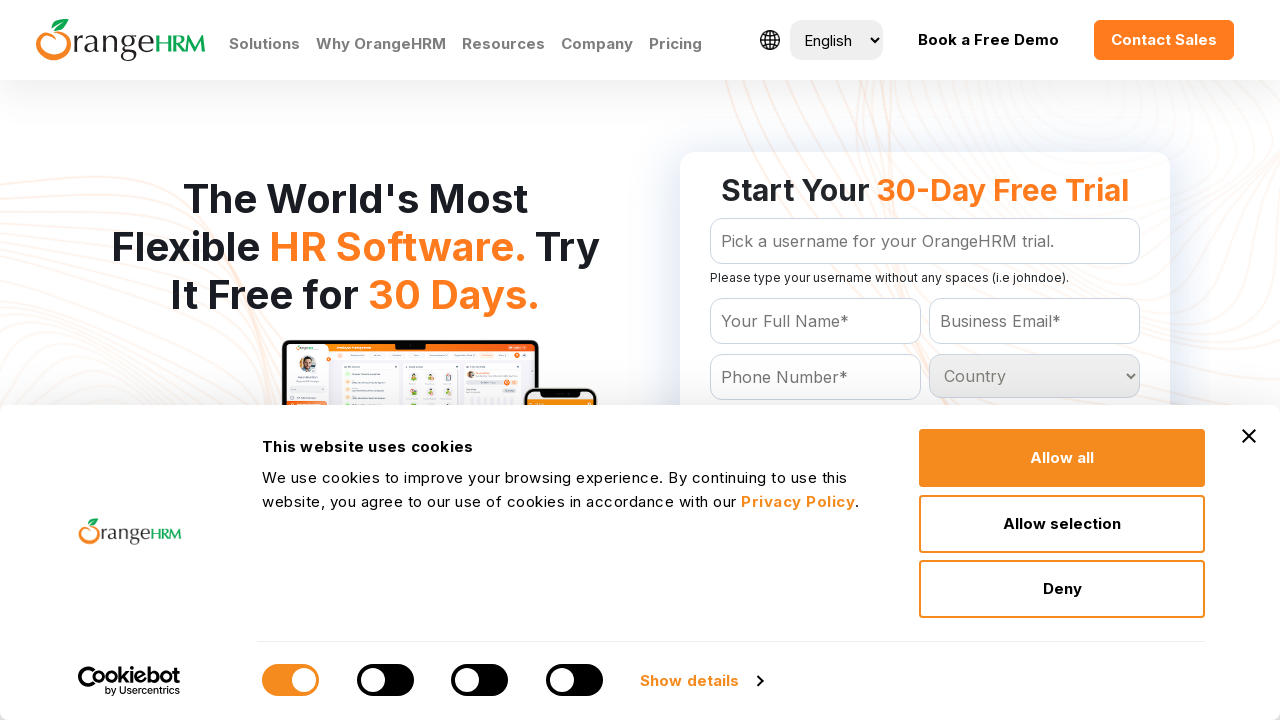

Displayed dropdown option text: Montenegro
	
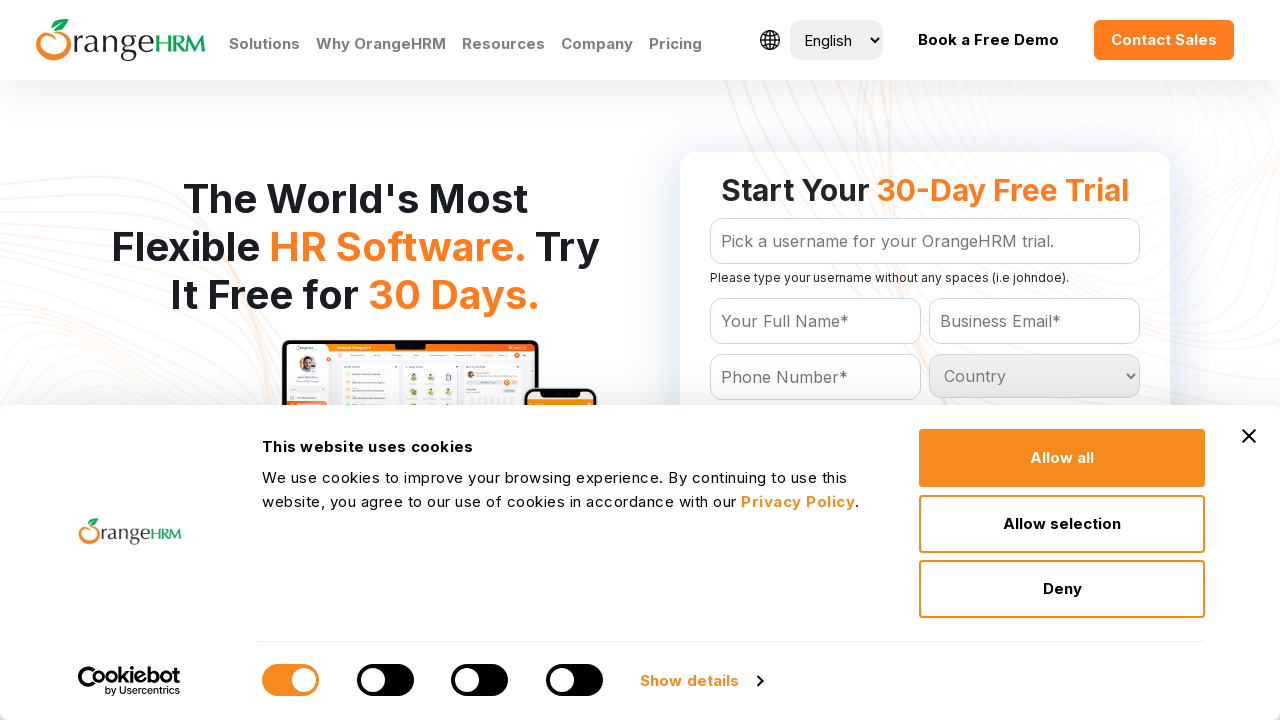

Displayed dropdown option text: Mongolia
	
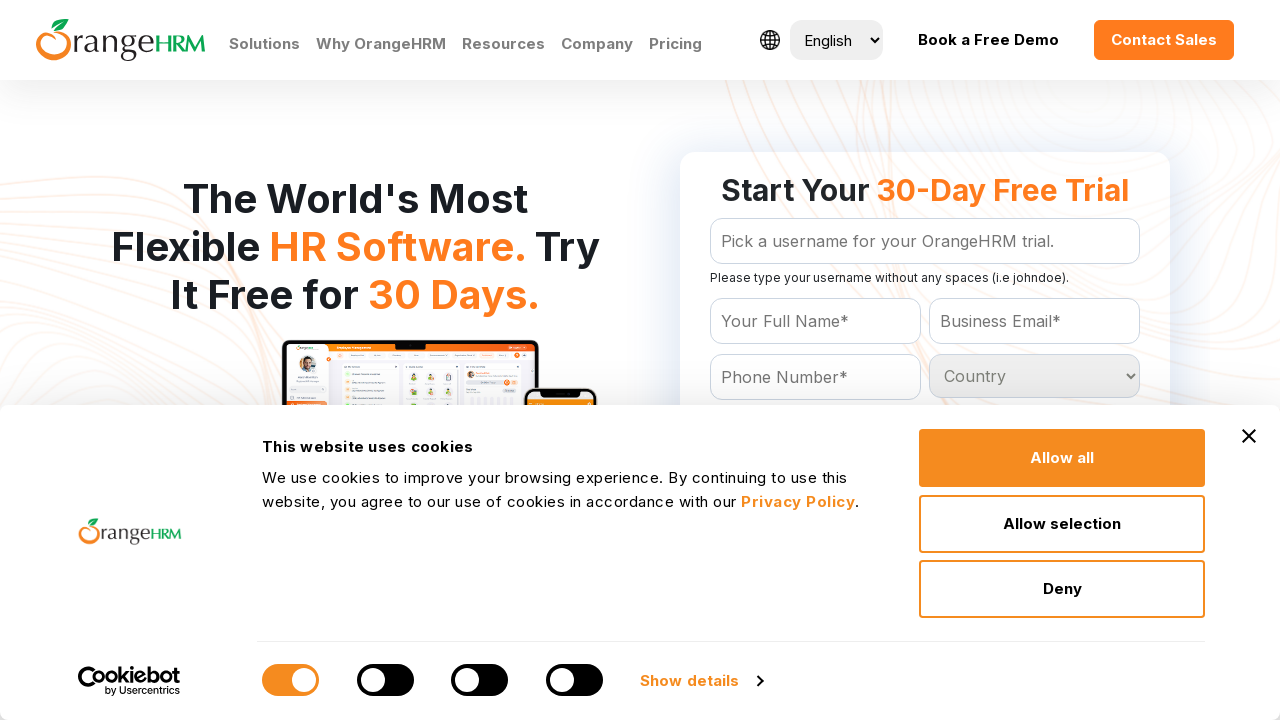

Displayed dropdown option text: Morocco
	
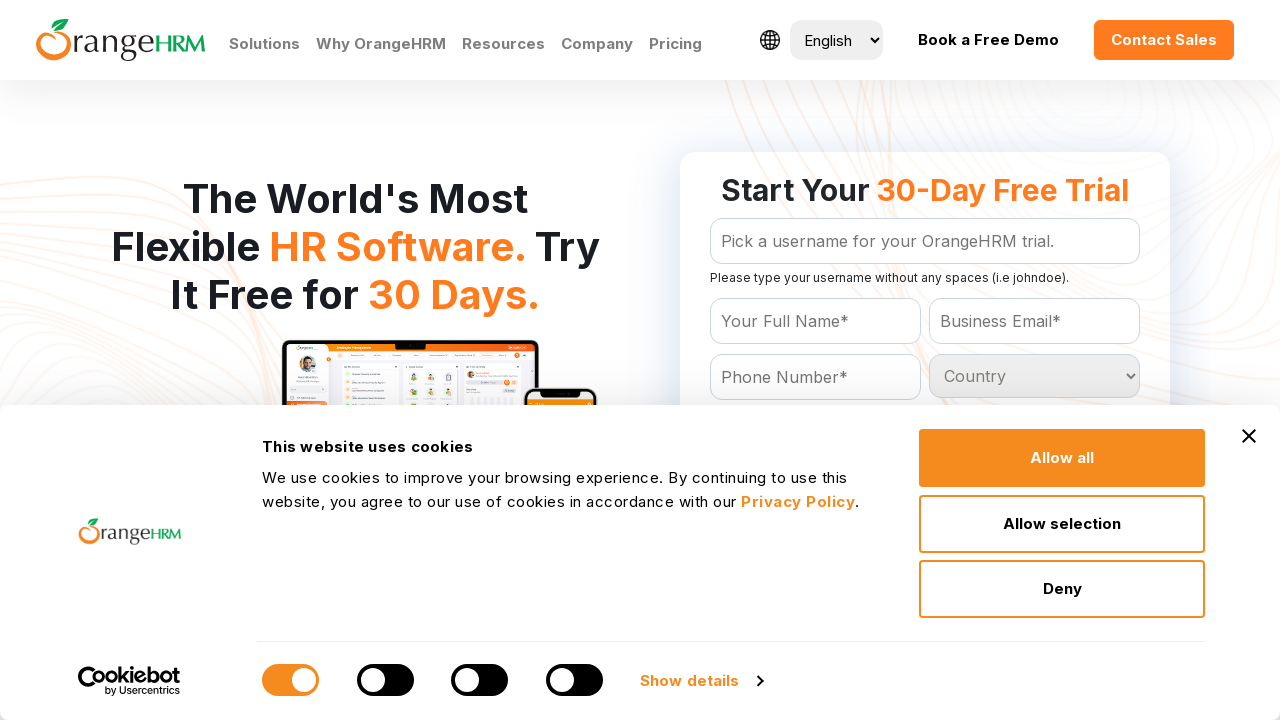

Displayed dropdown option text: Mozambique
	
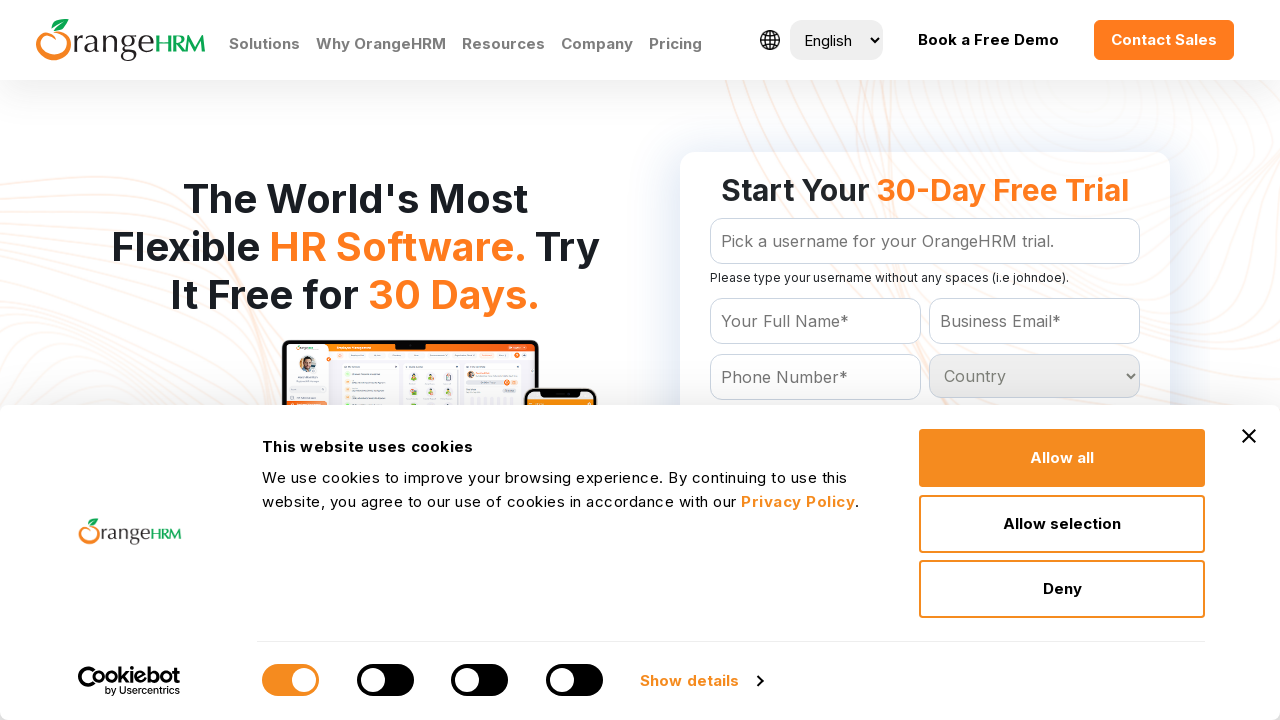

Displayed dropdown option text: Myanmar
	
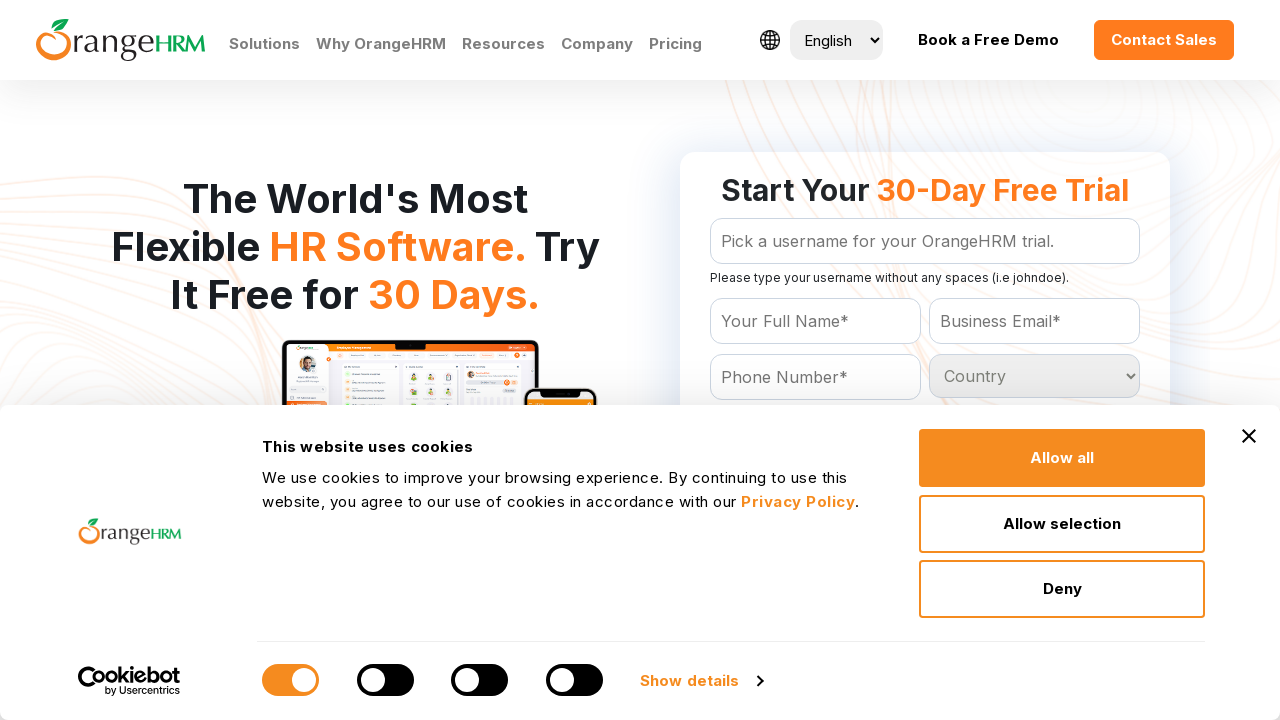

Displayed dropdown option text: Namibia
	
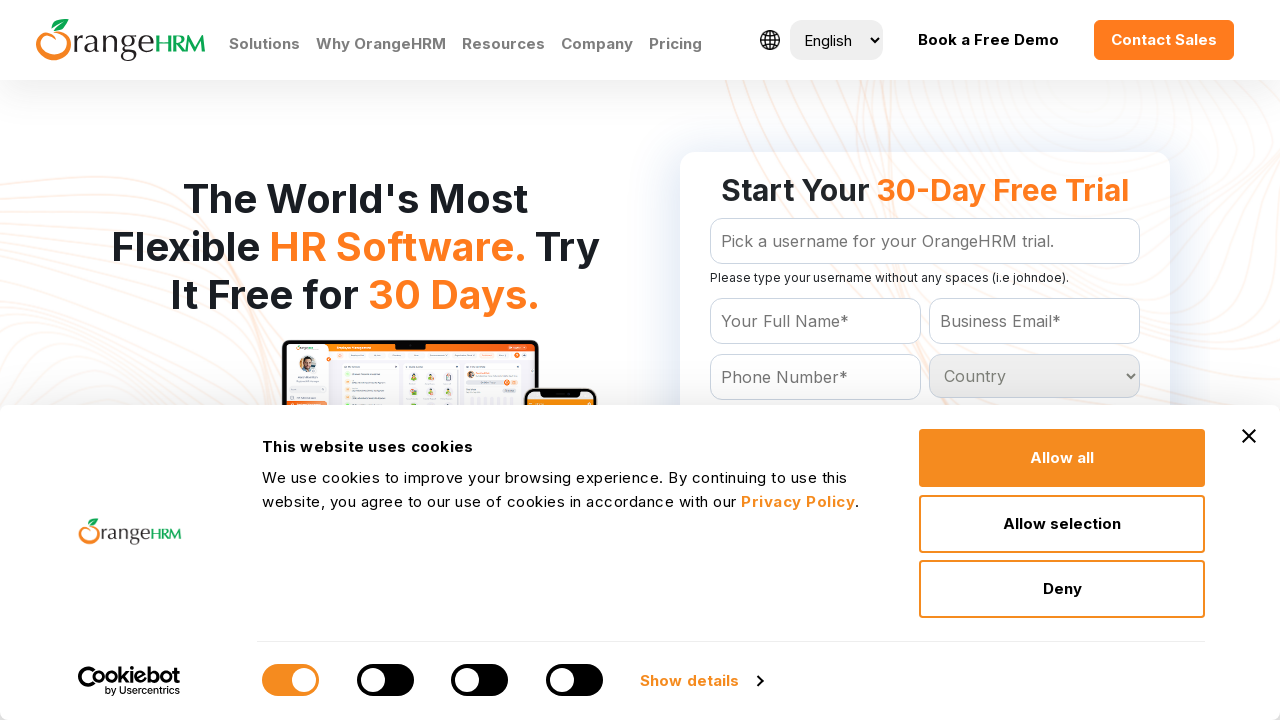

Displayed dropdown option text: Nauru
	
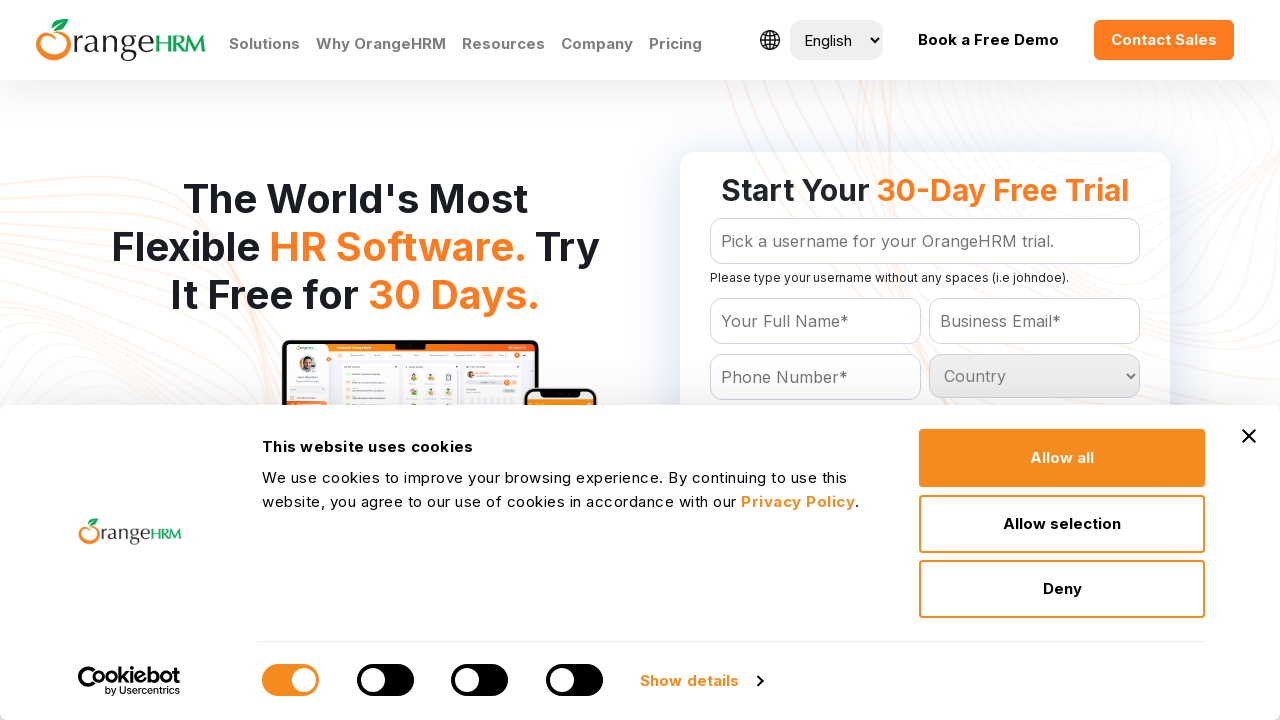

Displayed dropdown option text: Nepal
	
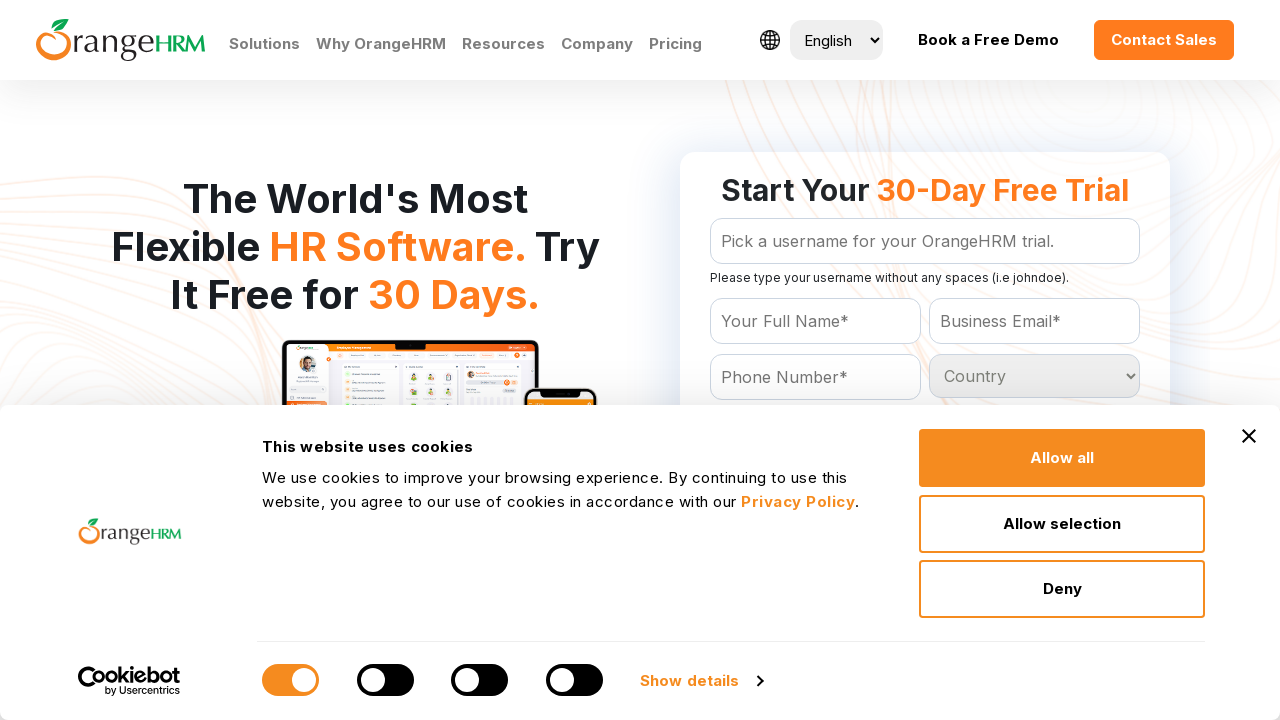

Displayed dropdown option text: Netherlands
	
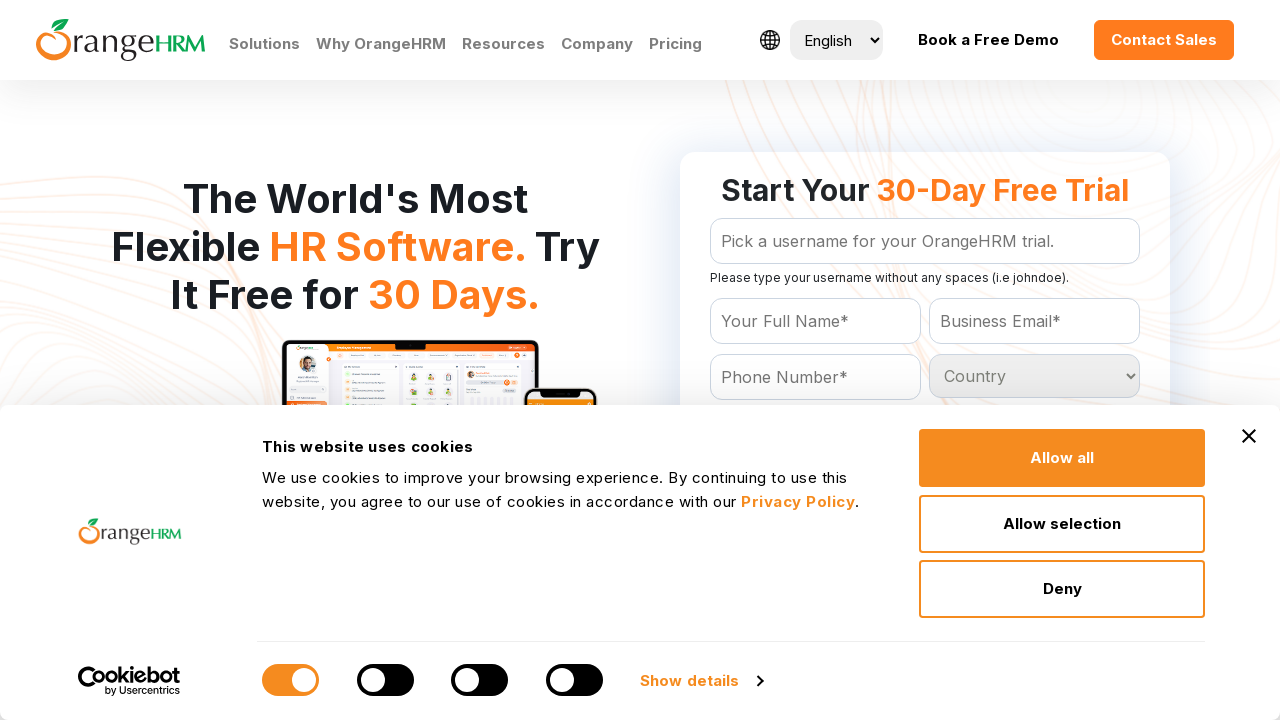

Displayed dropdown option text: Netherlands Antilles
	
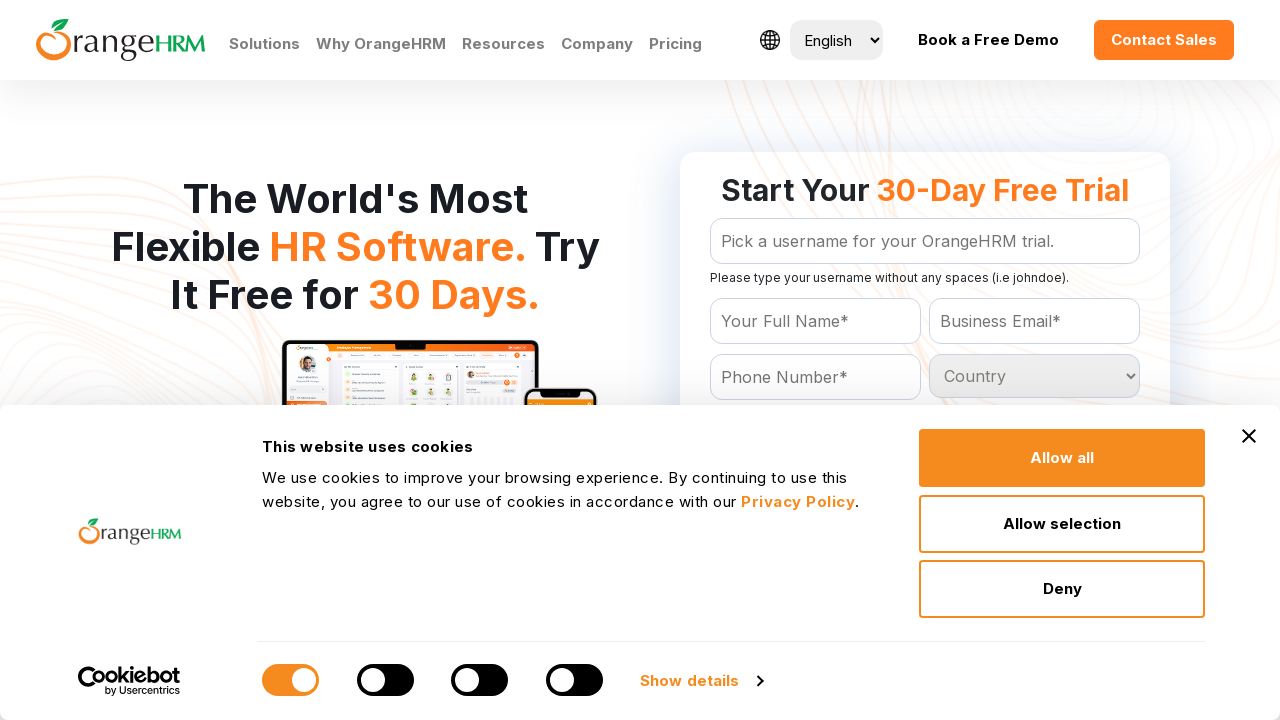

Displayed dropdown option text: New Caledonia
	
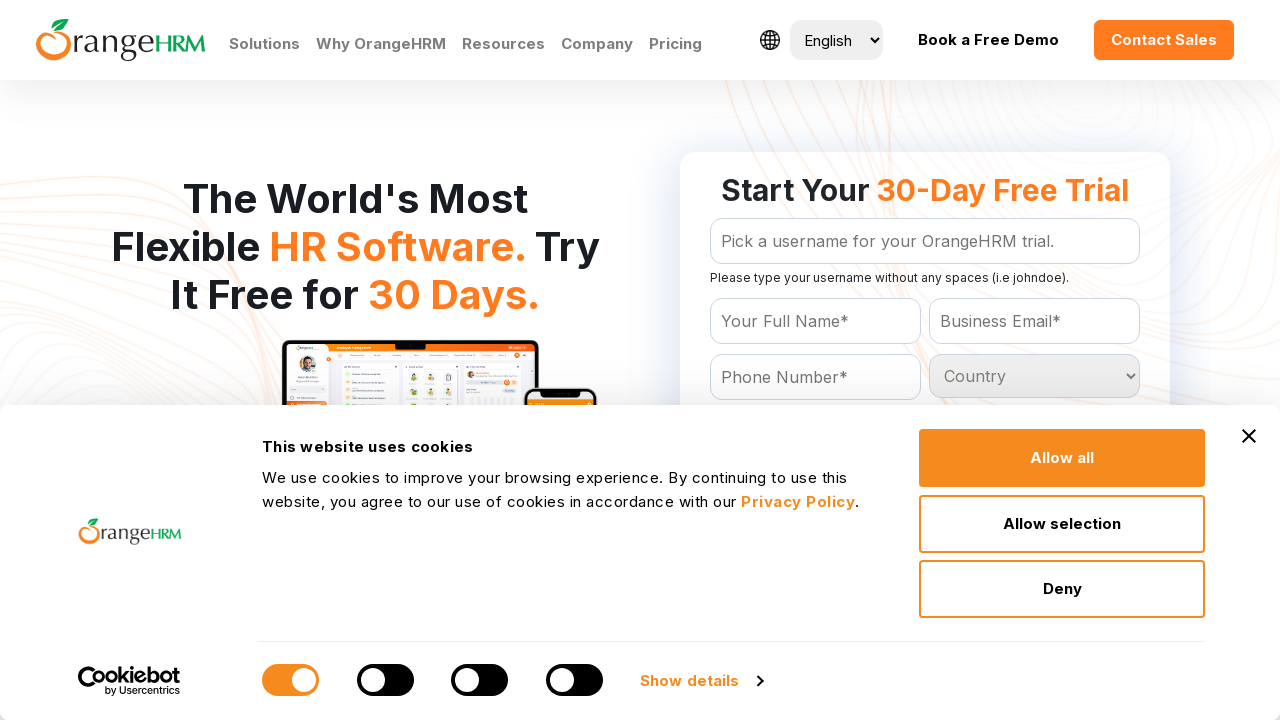

Displayed dropdown option text: New Zealand
	
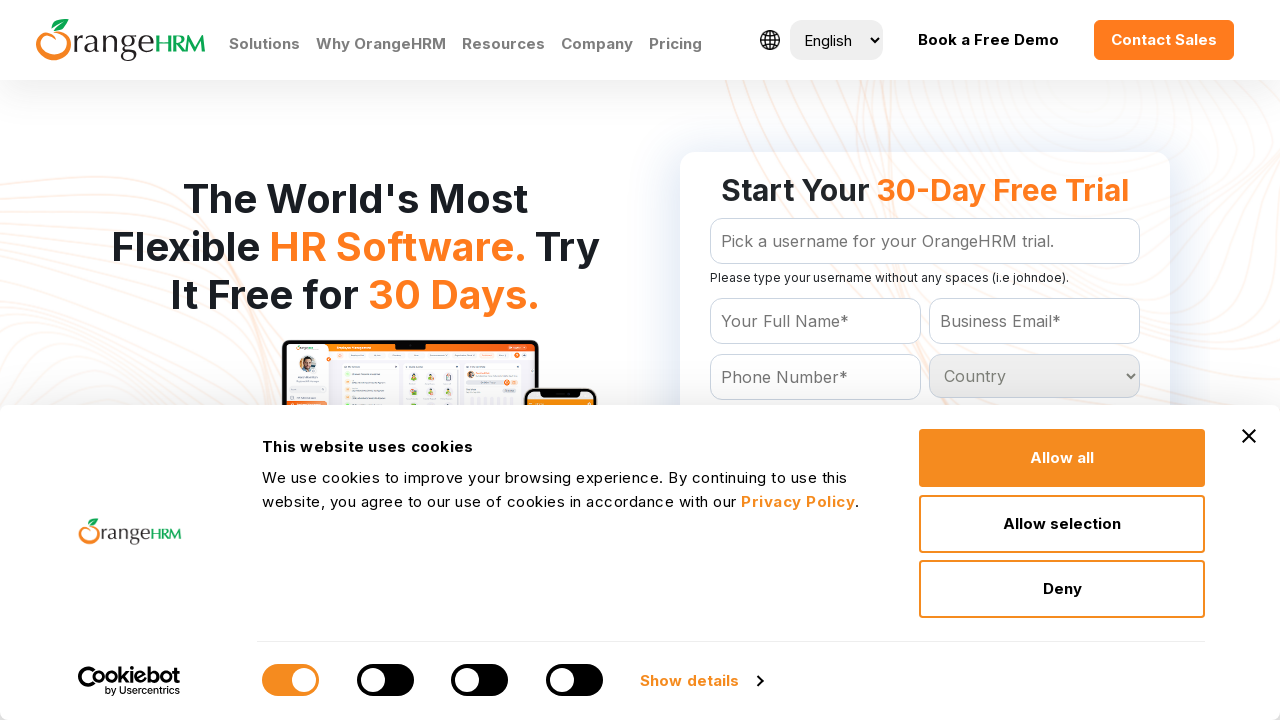

Displayed dropdown option text: Nicaragua
	
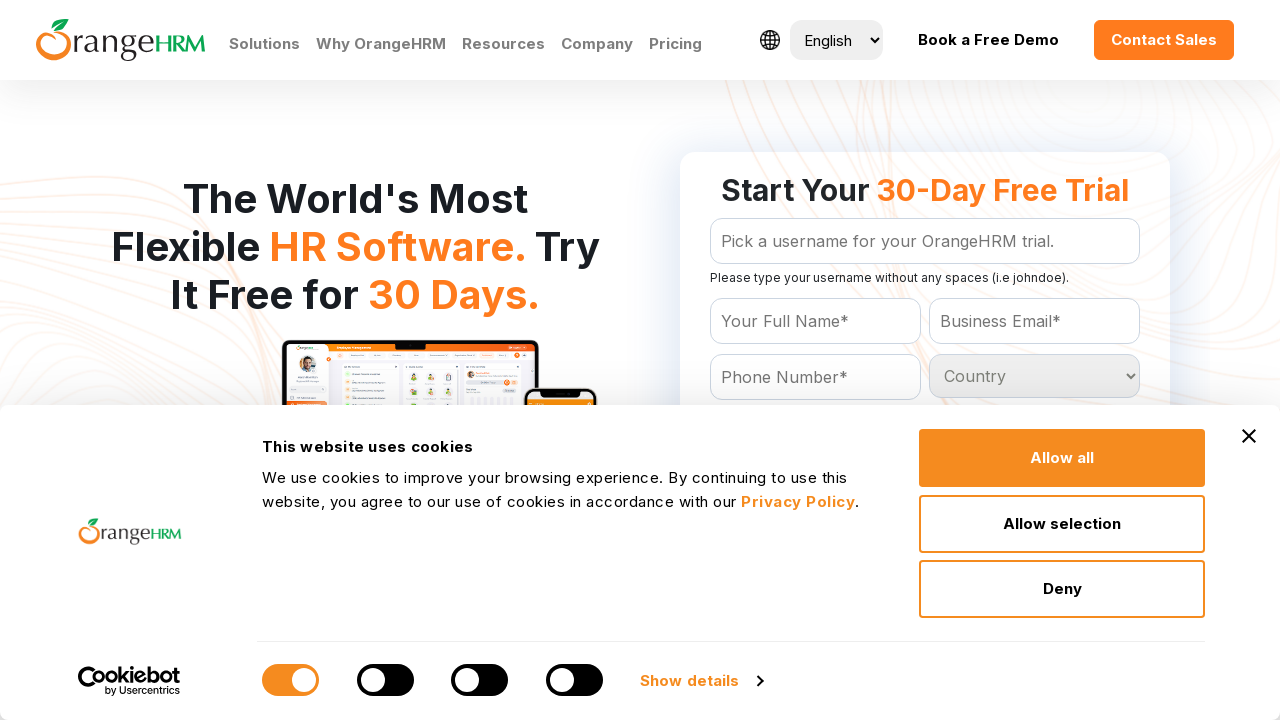

Displayed dropdown option text: Niger
	
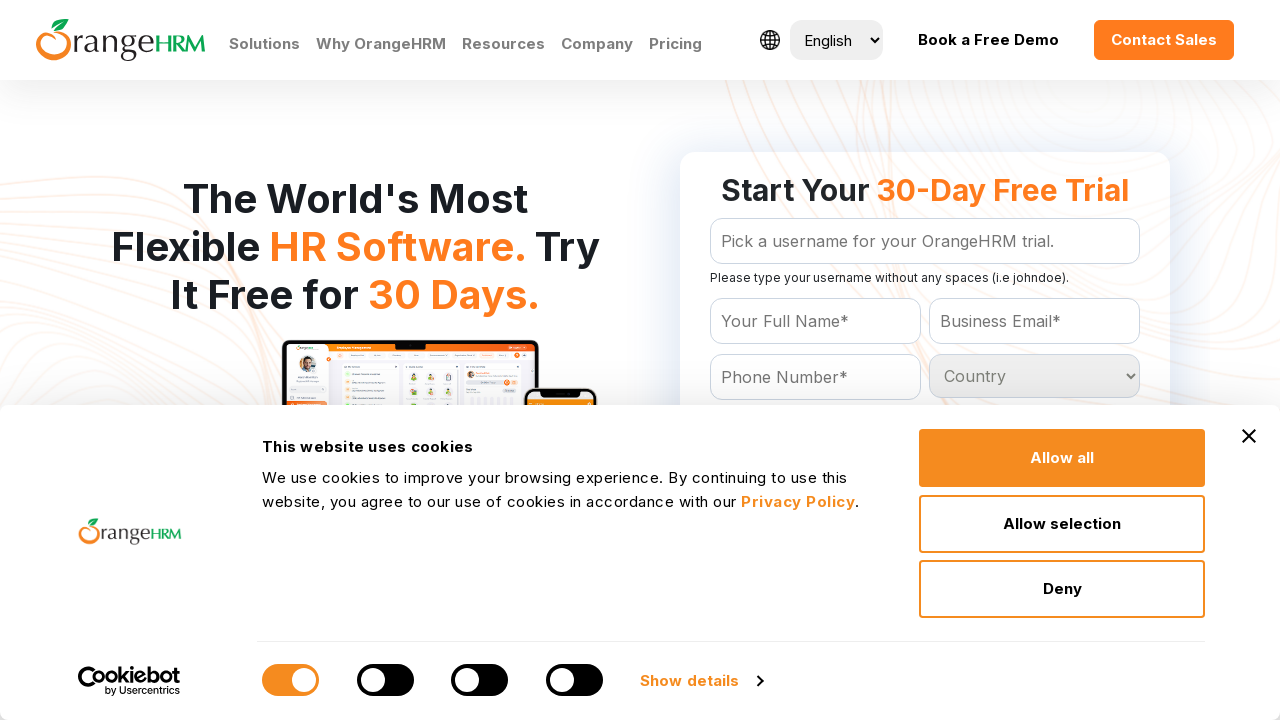

Displayed dropdown option text: Nigeria
	
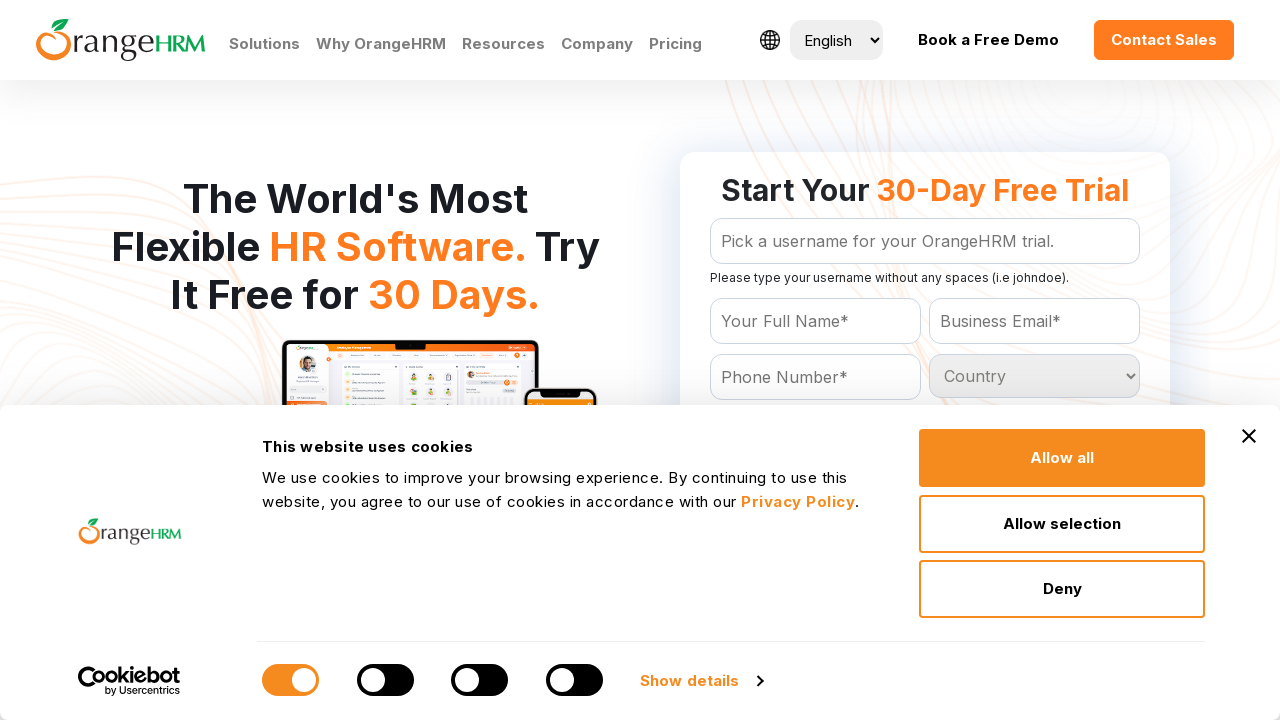

Displayed dropdown option text: Niue
	
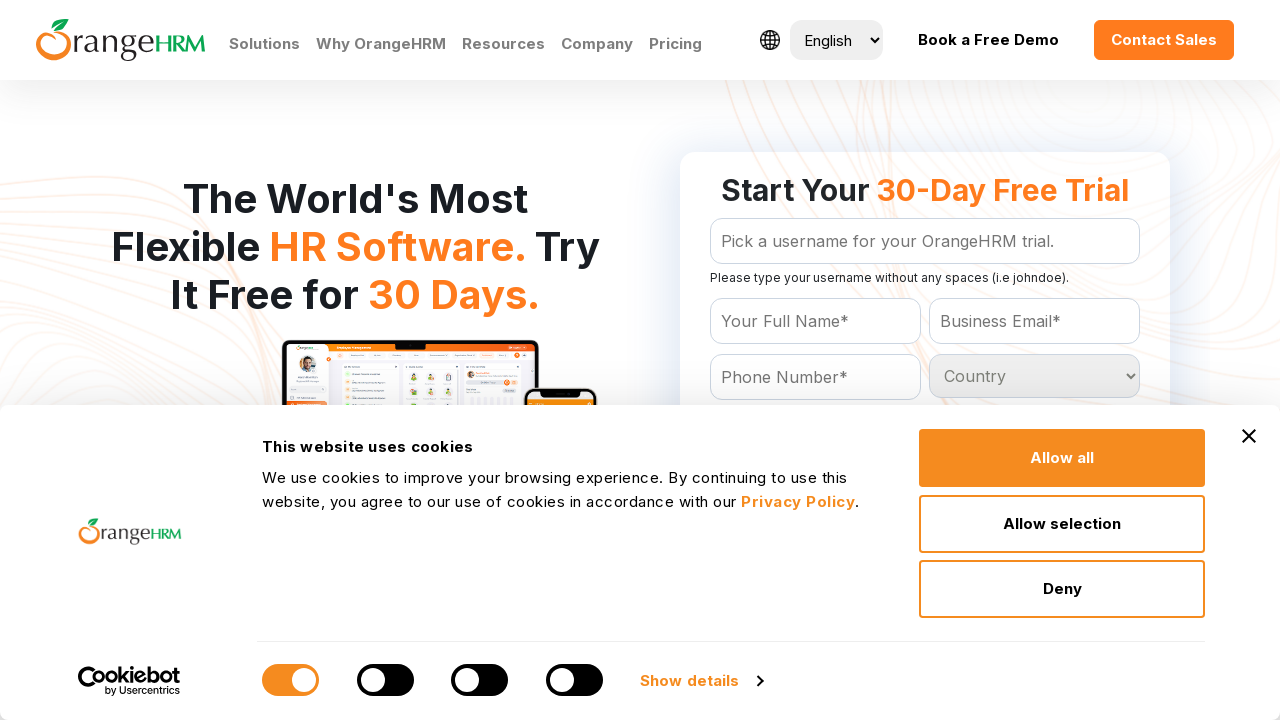

Displayed dropdown option text: Norfolk Island
	
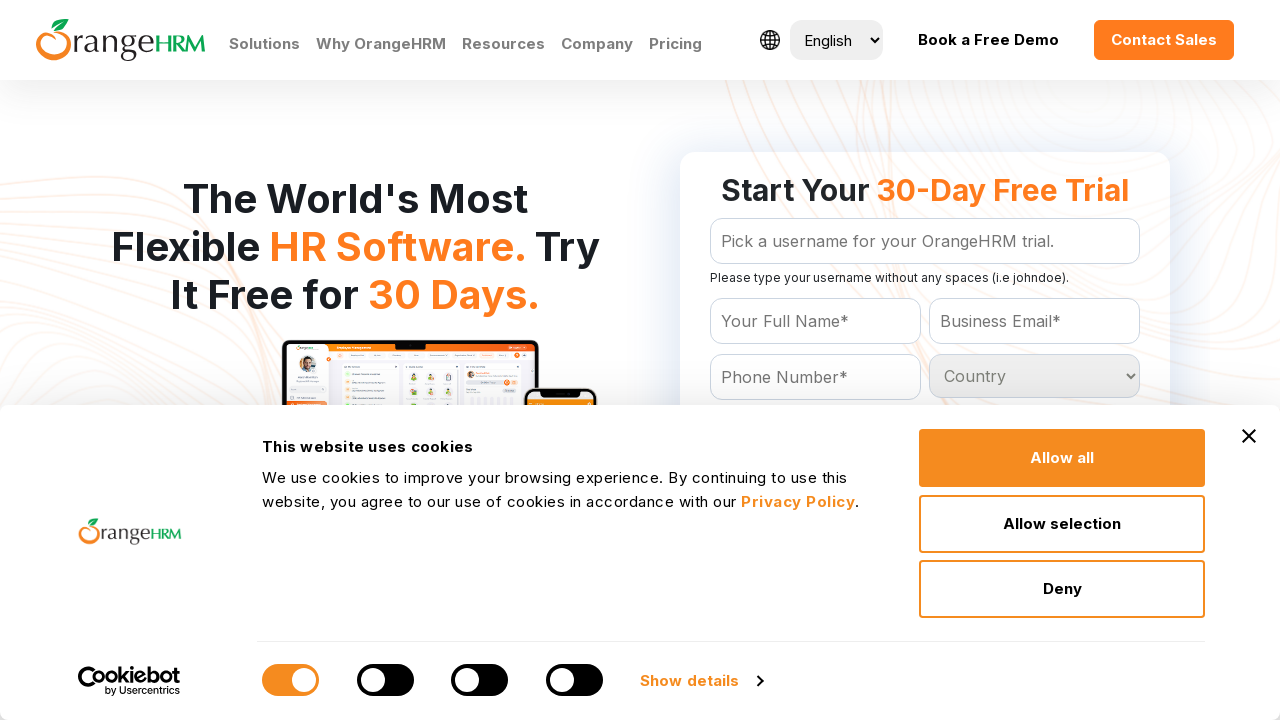

Displayed dropdown option text: Northern Mariana Islands
	
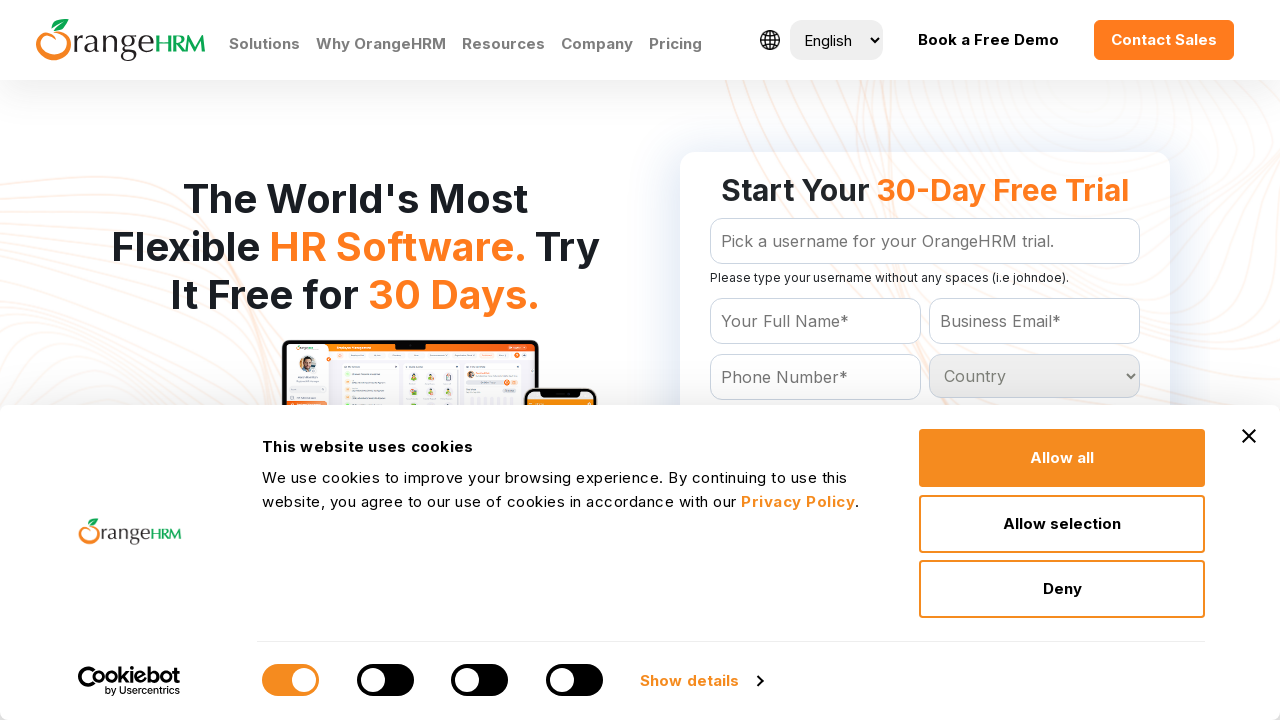

Displayed dropdown option text: Norway
	
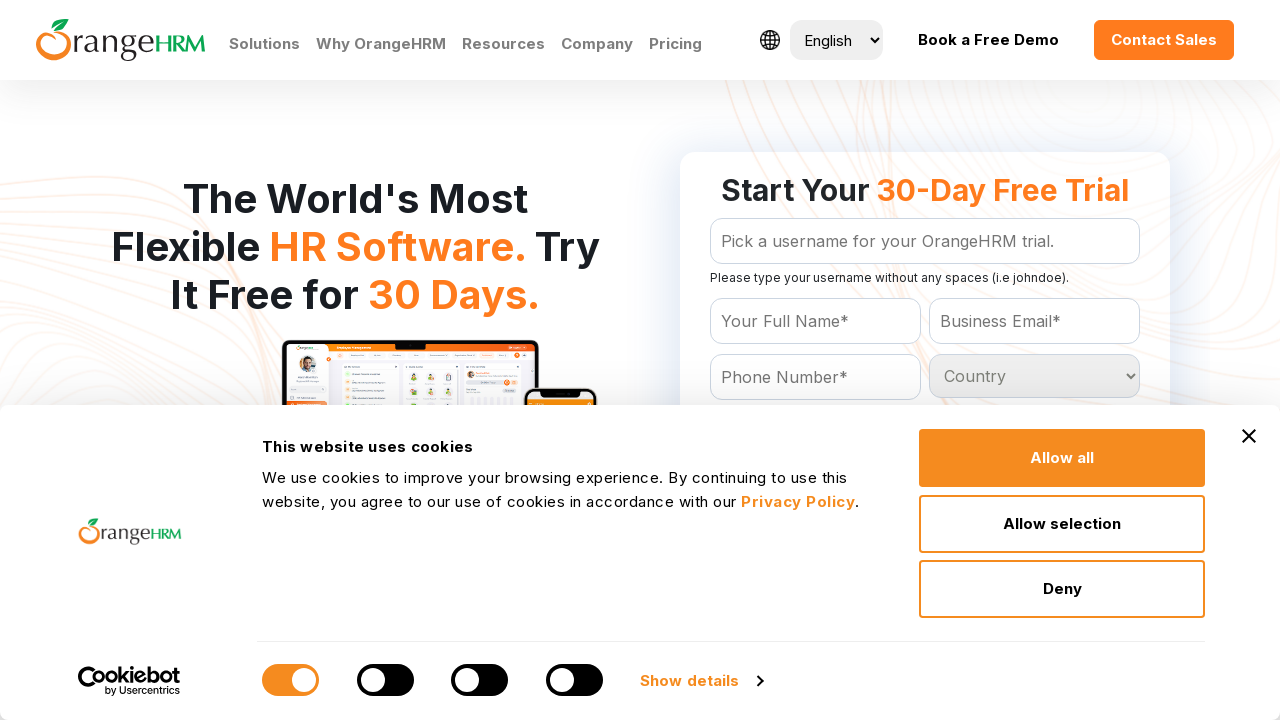

Displayed dropdown option text: Oman
	
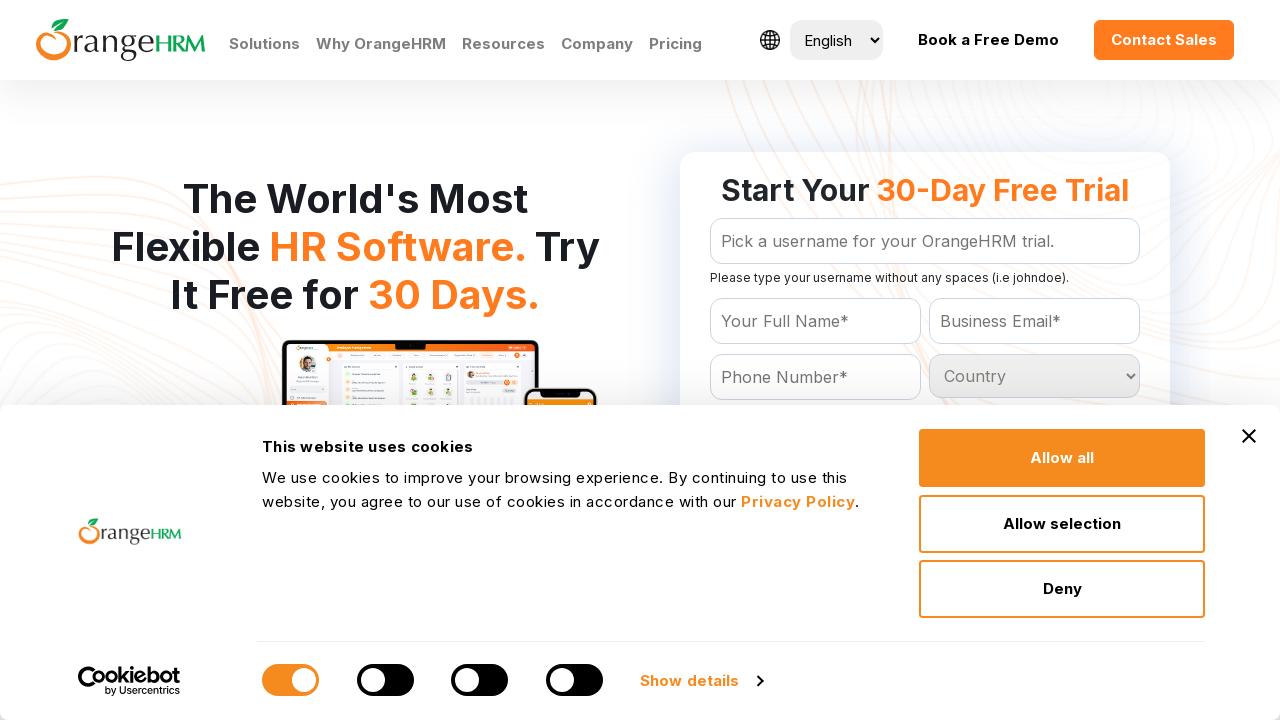

Displayed dropdown option text: Pakistan
	
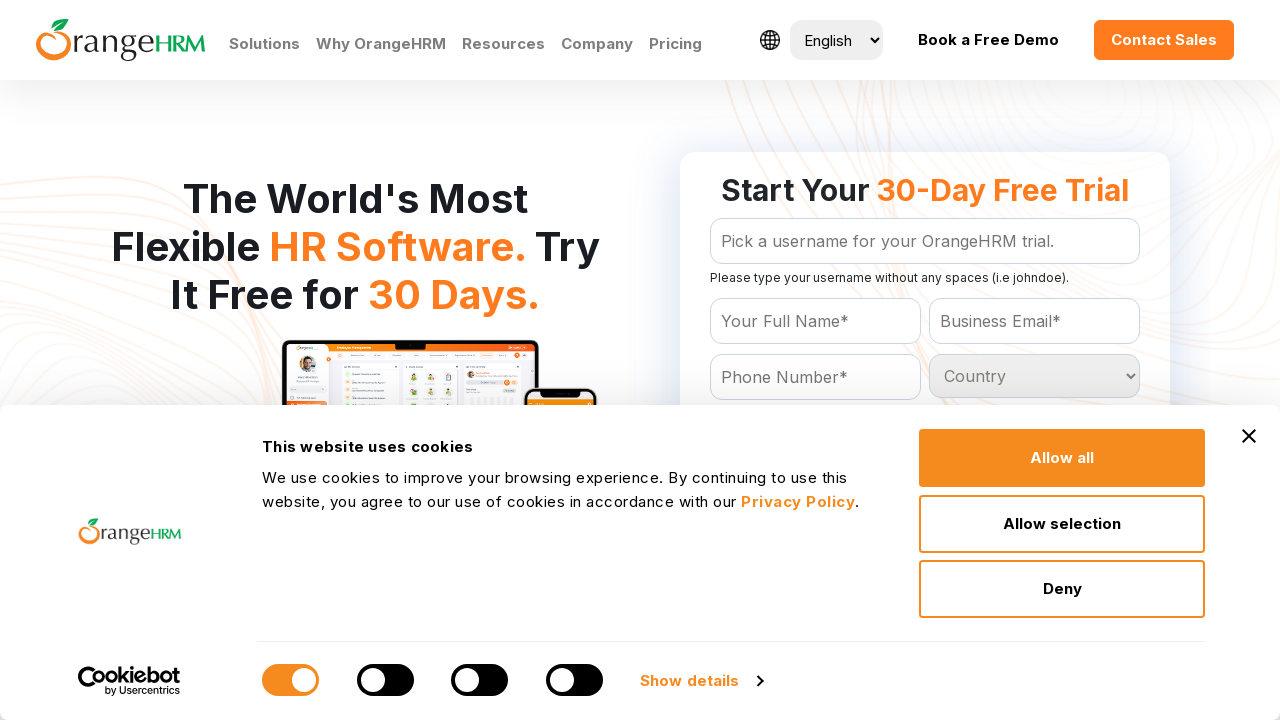

Displayed dropdown option text: Palau
	
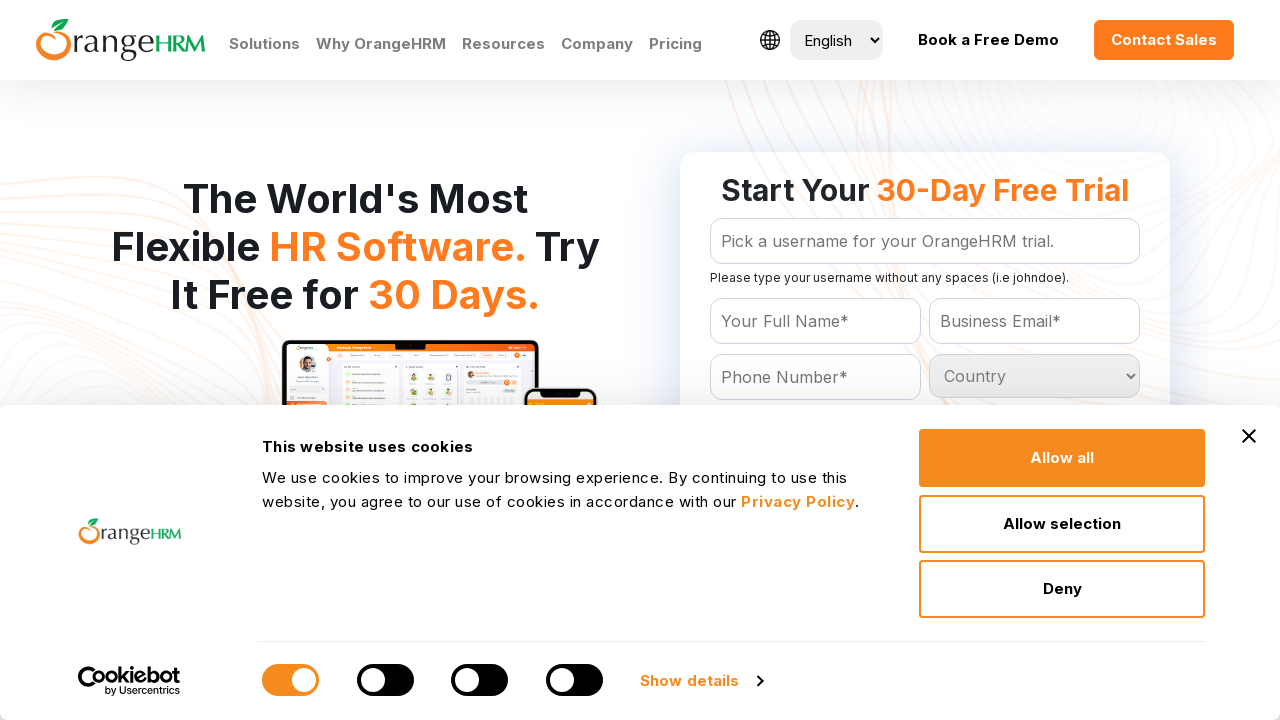

Displayed dropdown option text: Panama
	
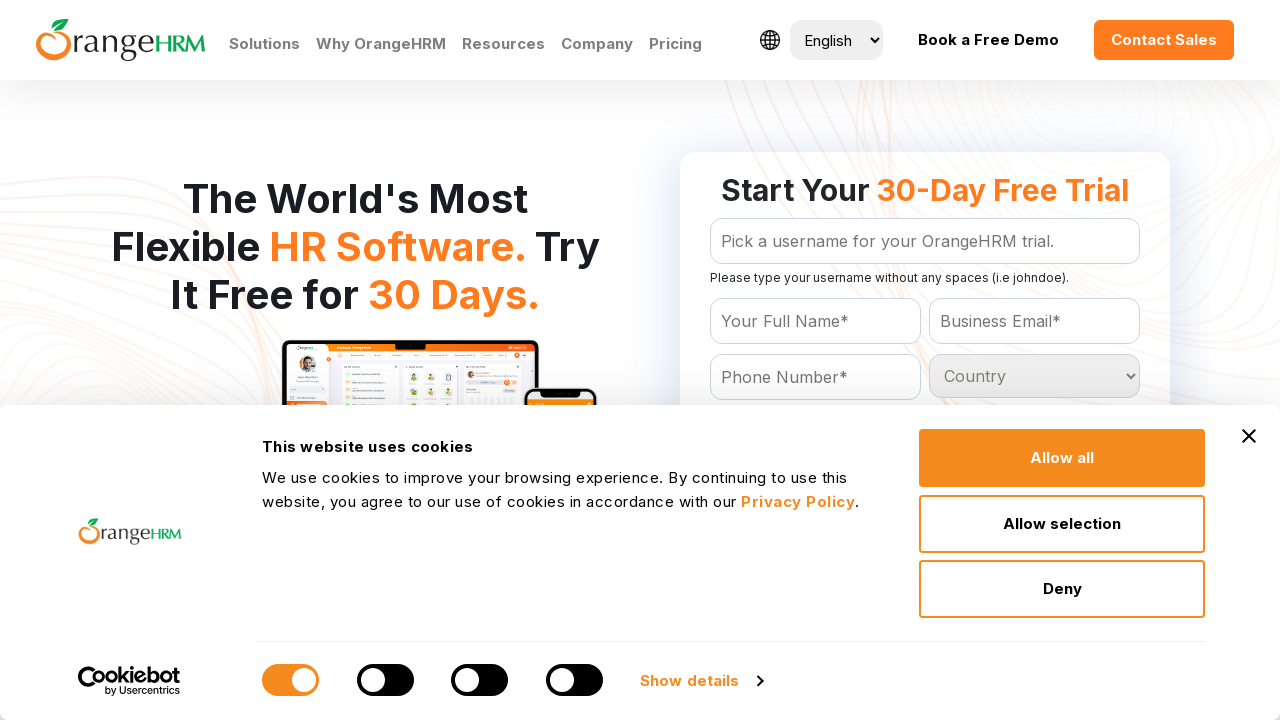

Displayed dropdown option text: Papua New Guinea
	
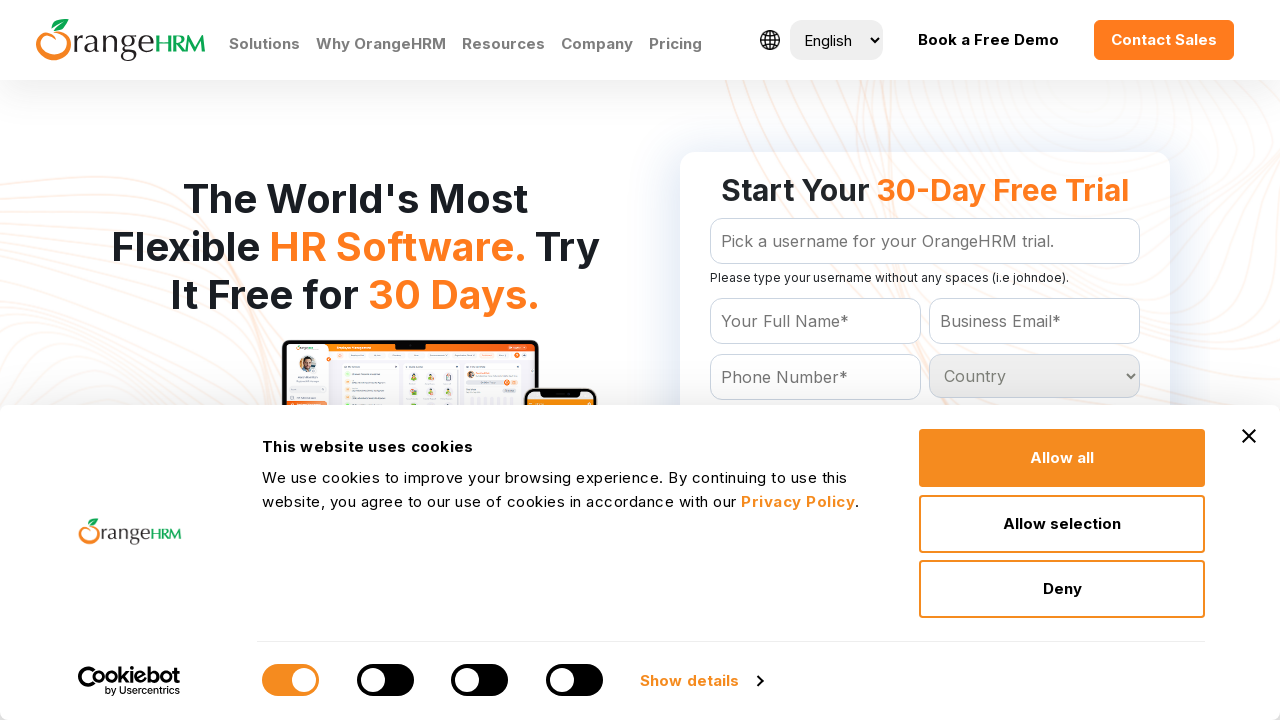

Displayed dropdown option text: Paraguay
	
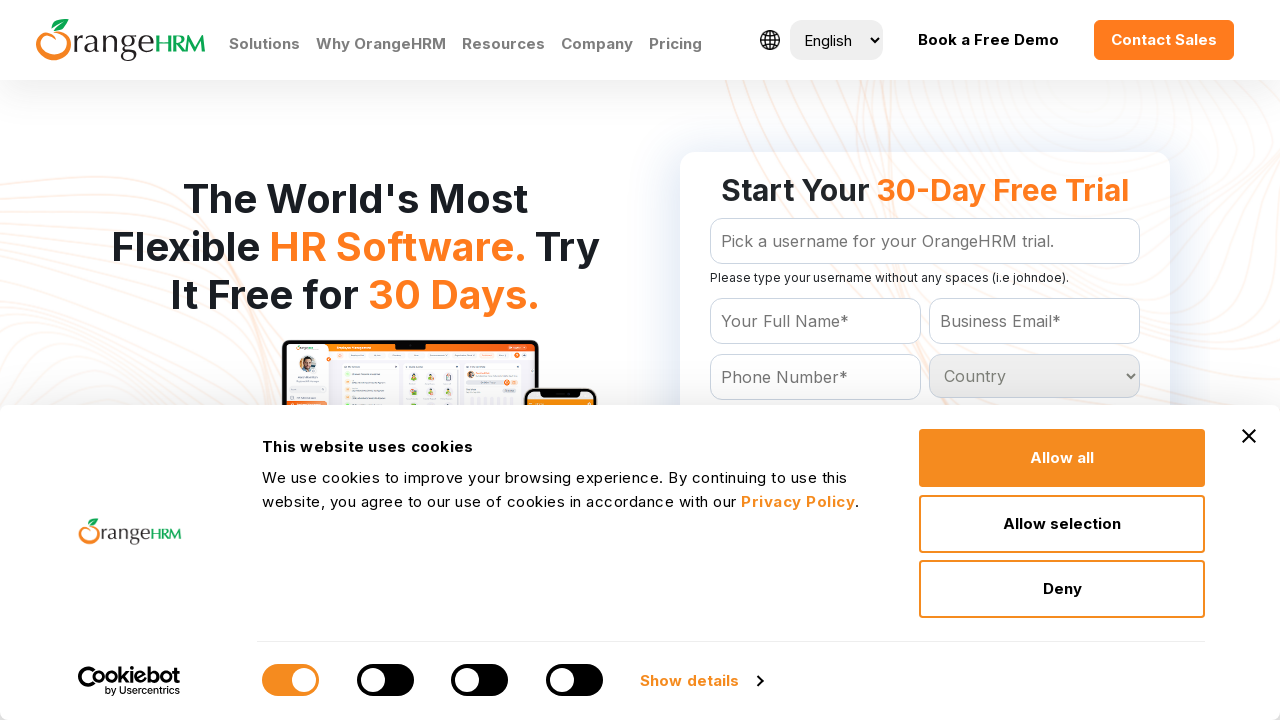

Displayed dropdown option text: Peru
	
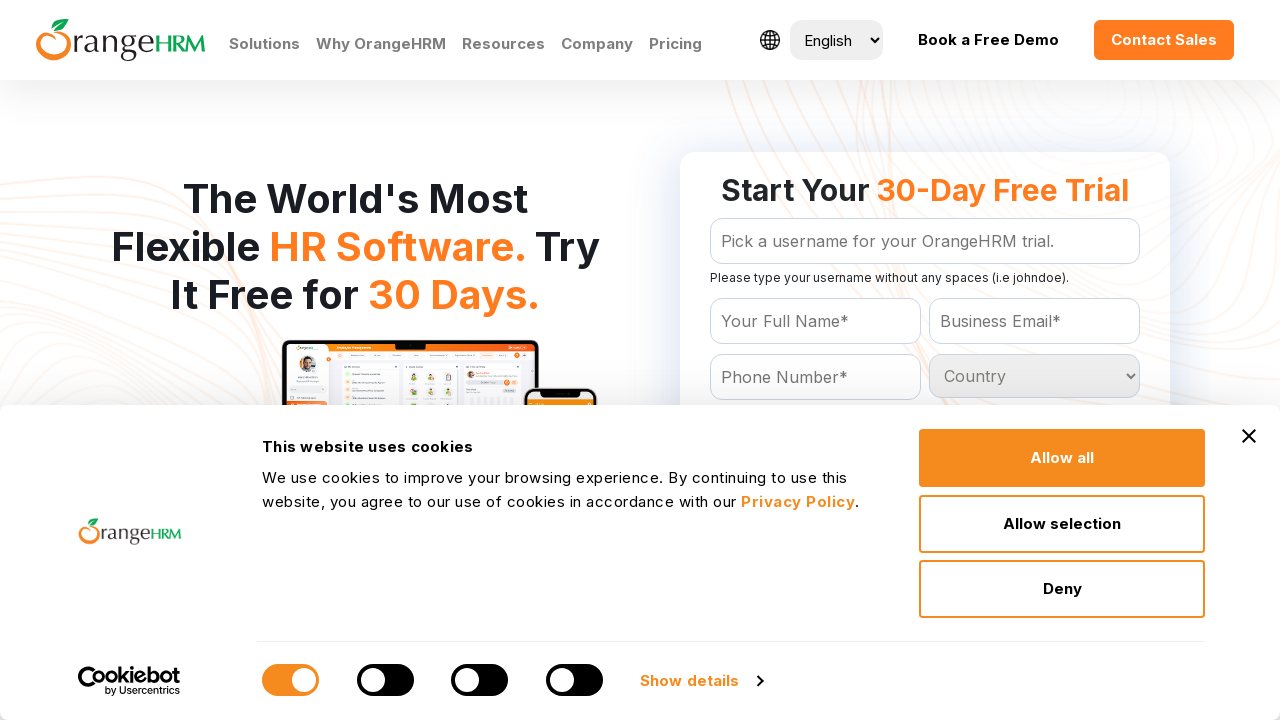

Displayed dropdown option text: Philippines
	
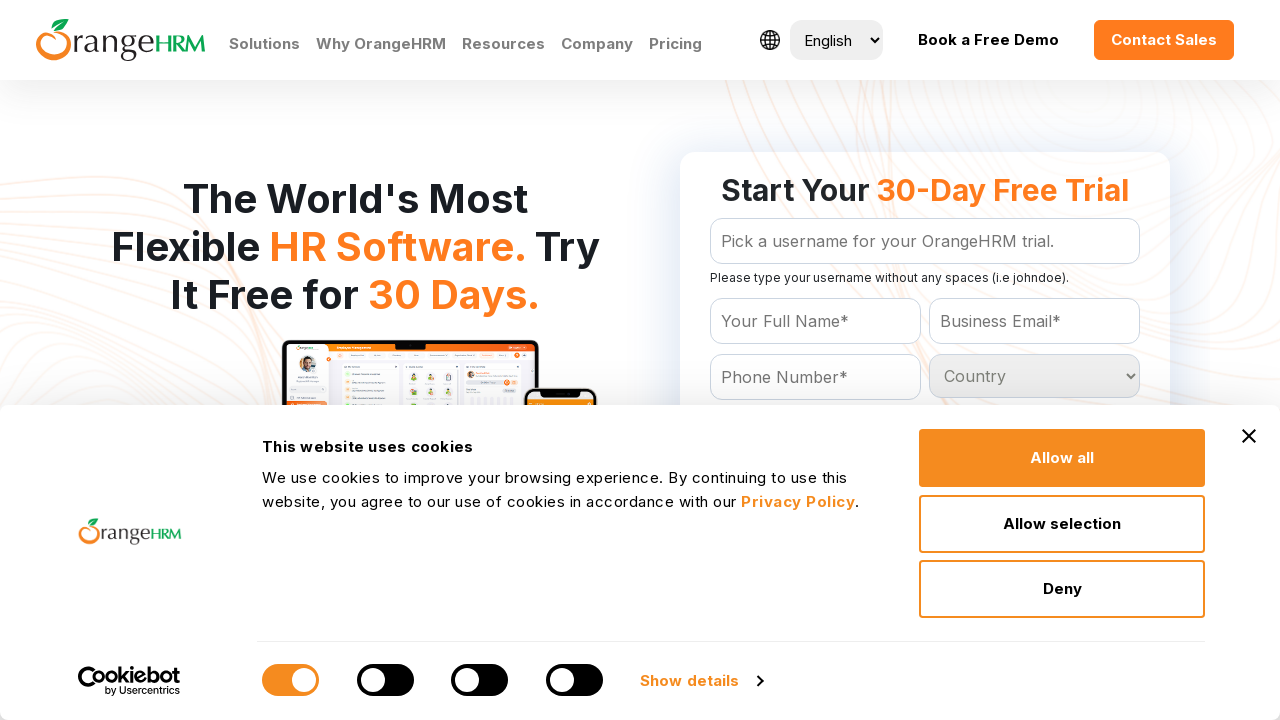

Displayed dropdown option text: Poland
	
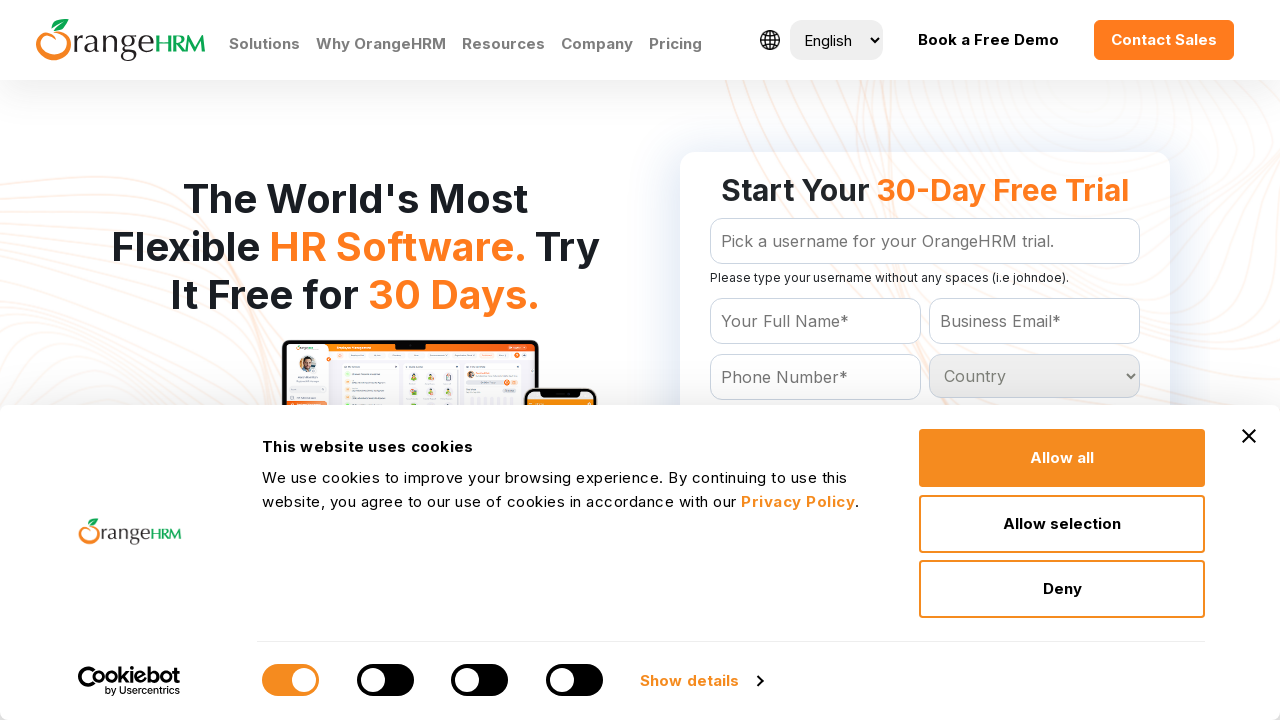

Displayed dropdown option text: Portugal
	
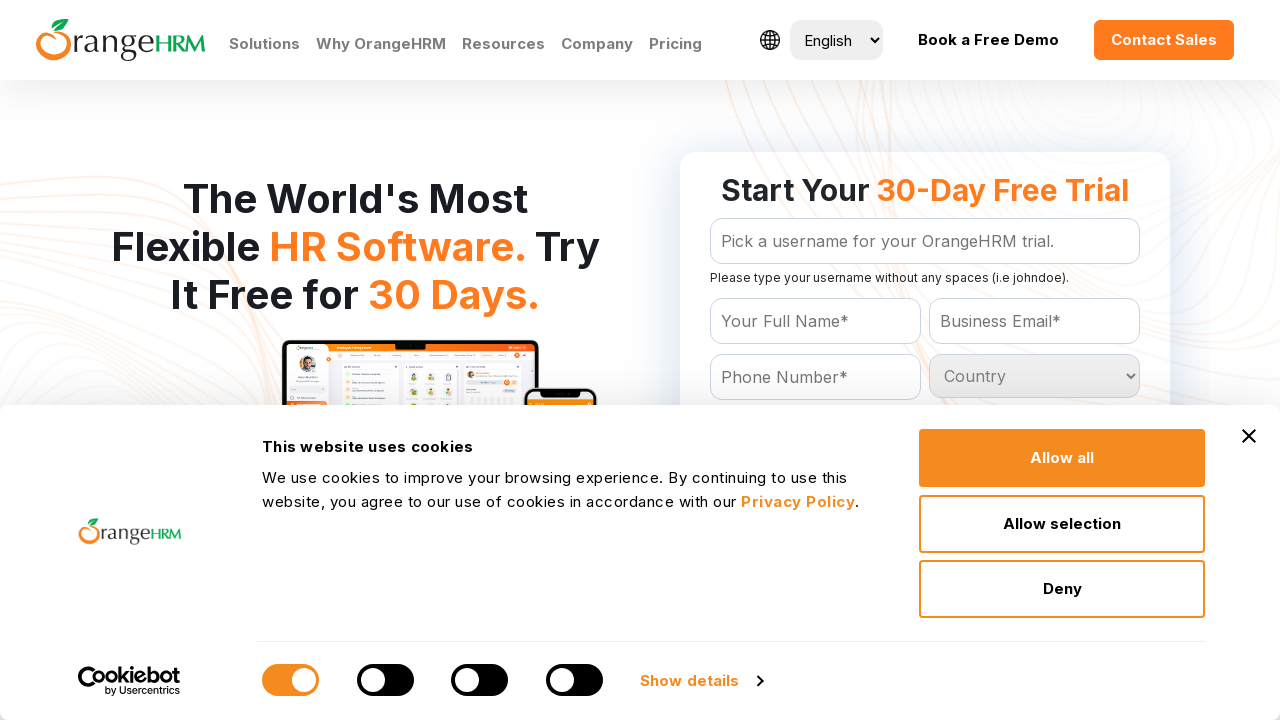

Displayed dropdown option text: Puerto Rico
	
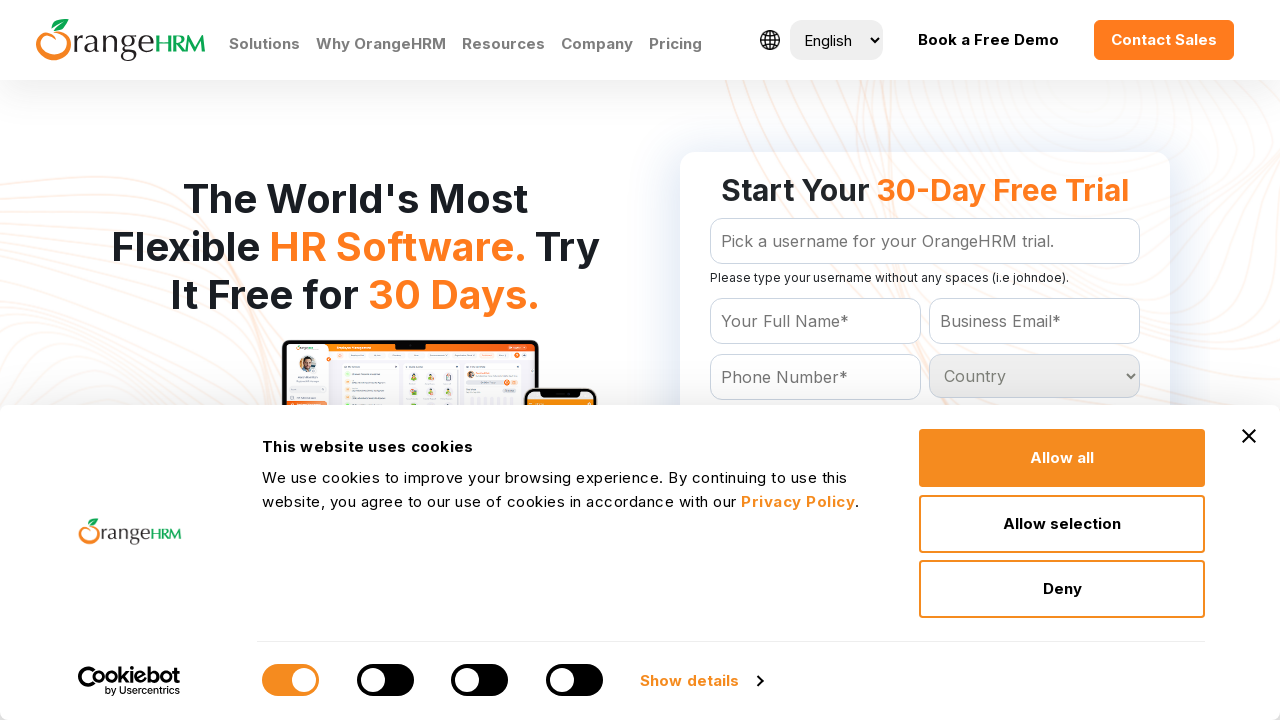

Displayed dropdown option text: Qatar
	
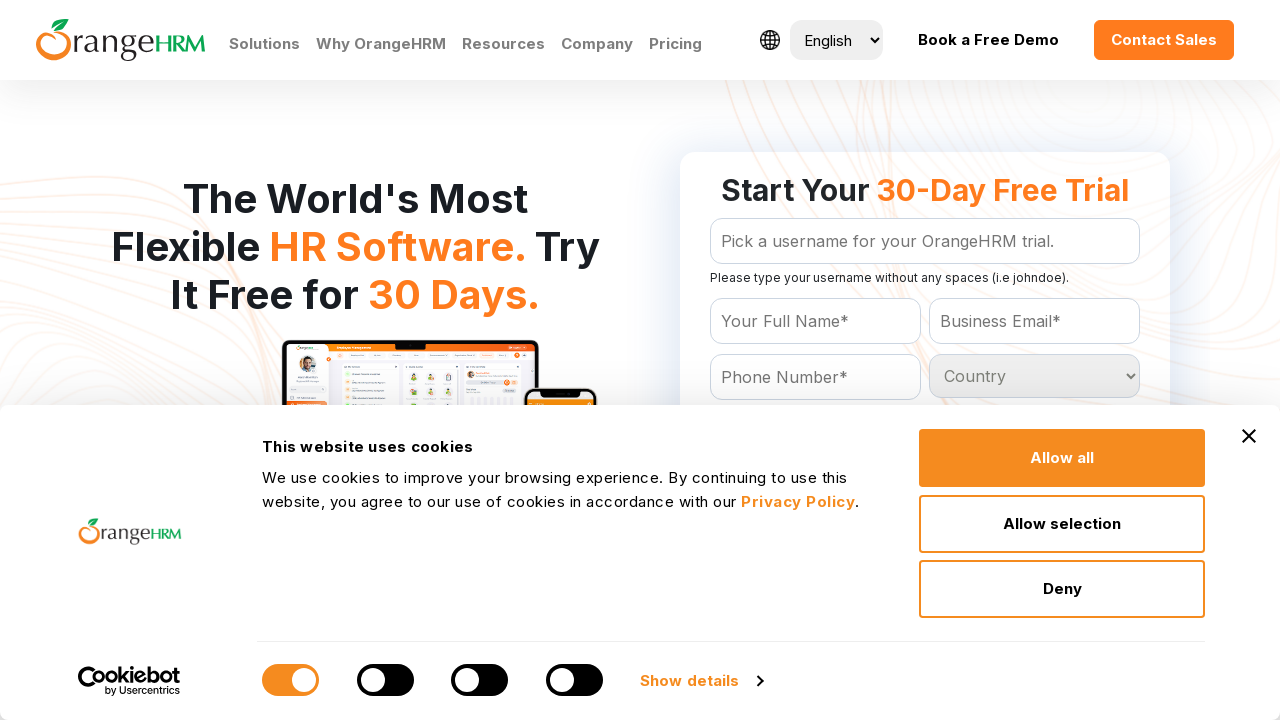

Displayed dropdown option text: Reunion
	
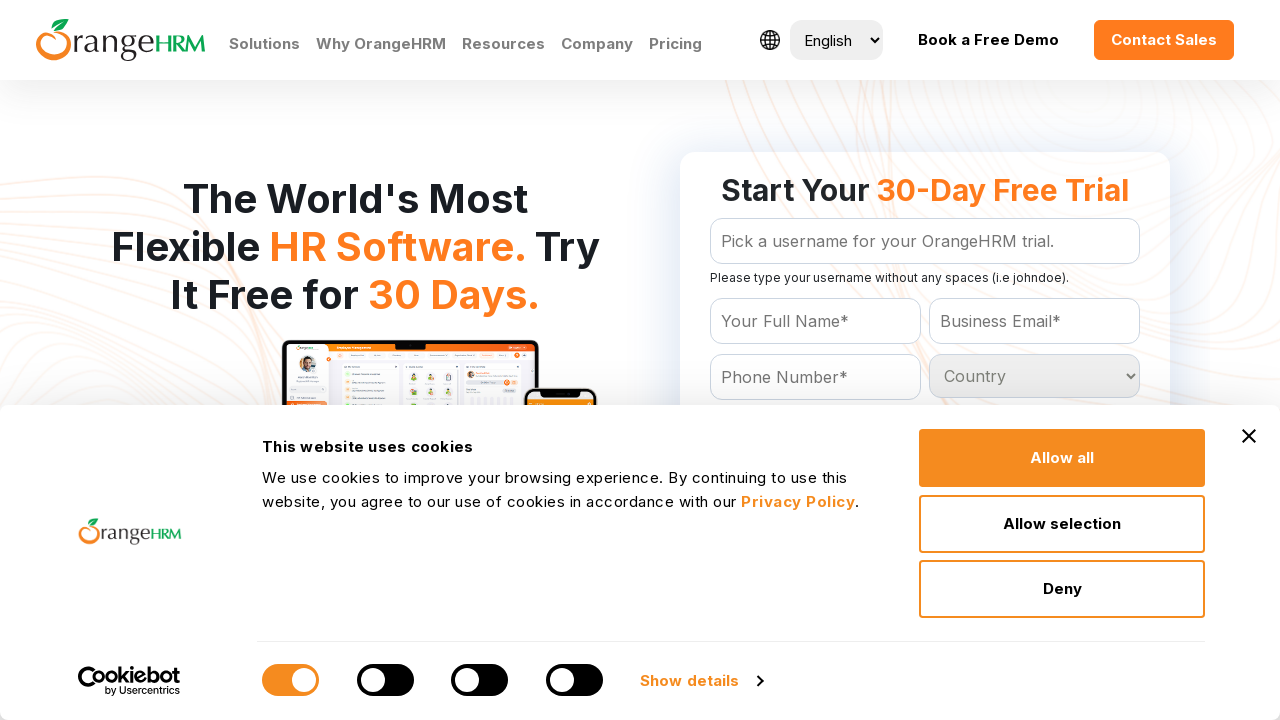

Displayed dropdown option text: Romania
	
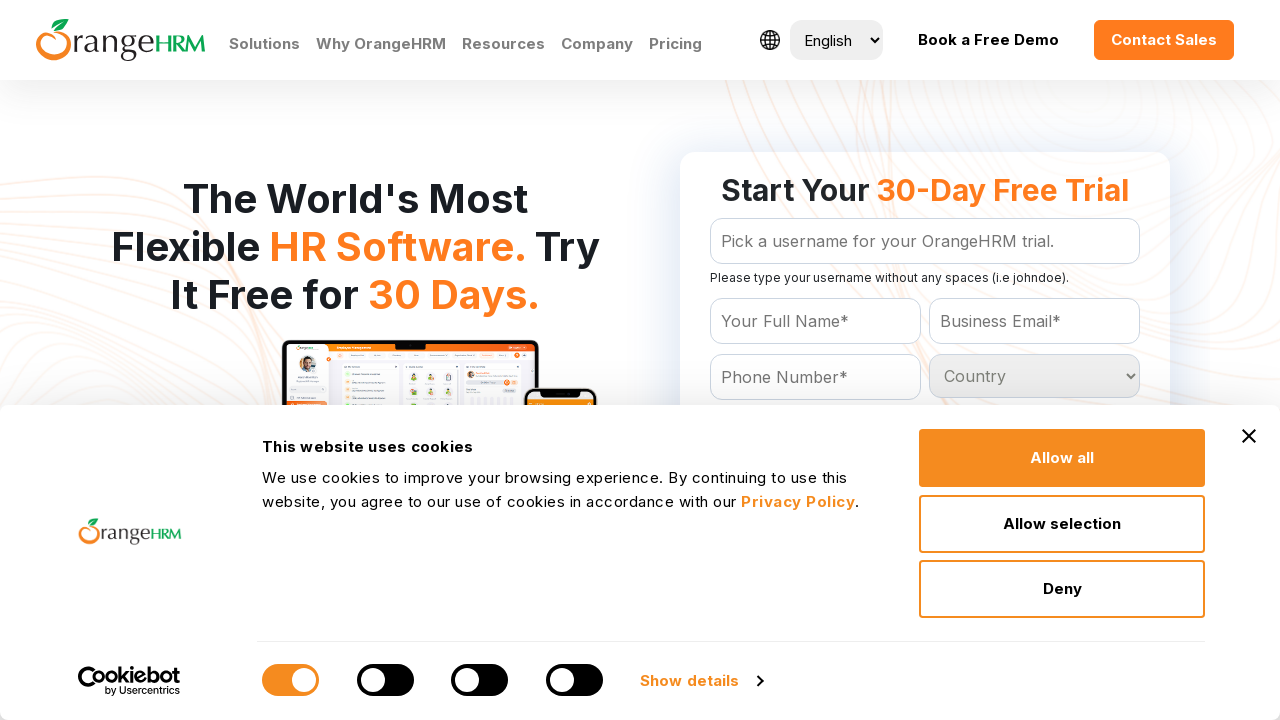

Displayed dropdown option text: Russian Federation
	
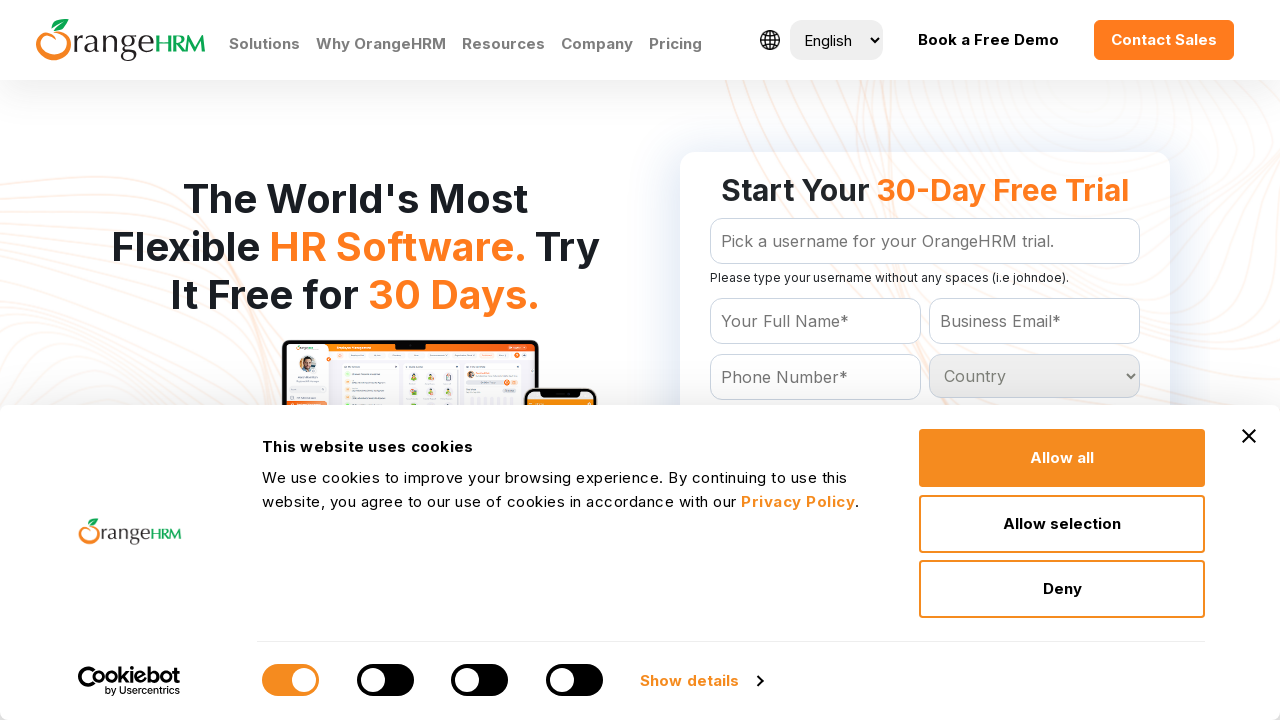

Displayed dropdown option text: Rwanda
	
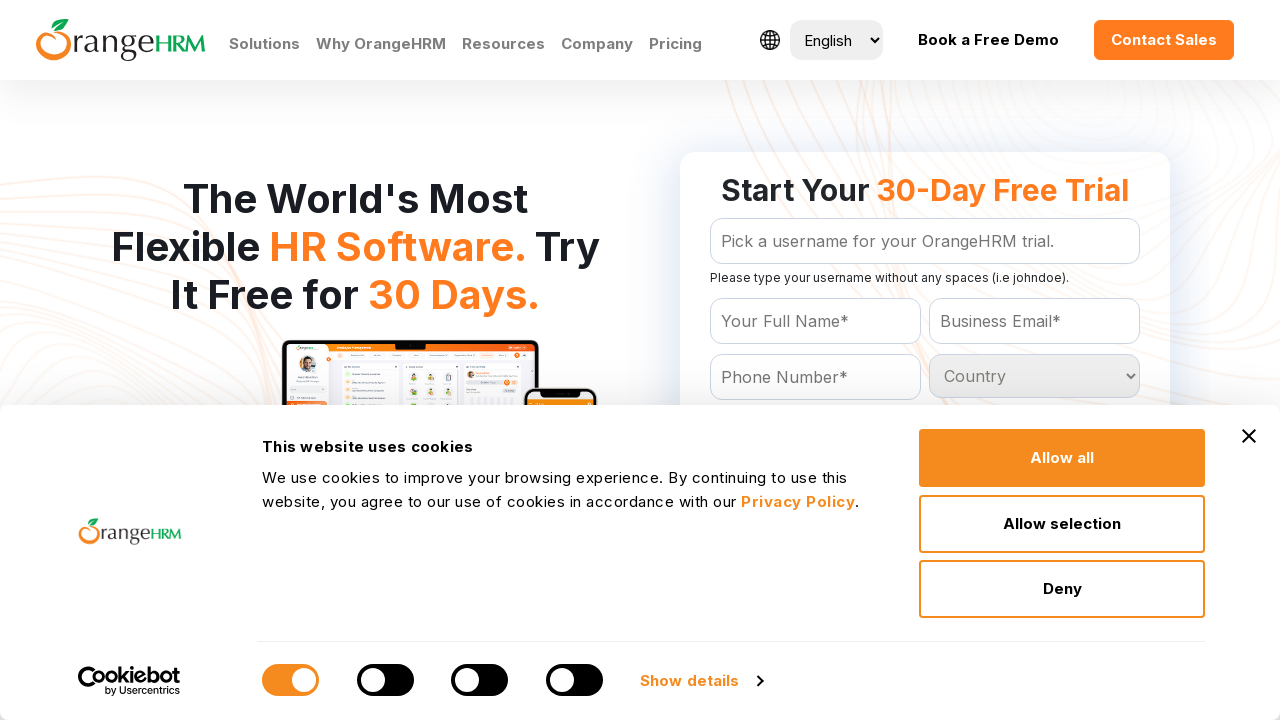

Displayed dropdown option text: St Kitts and Nevis
	
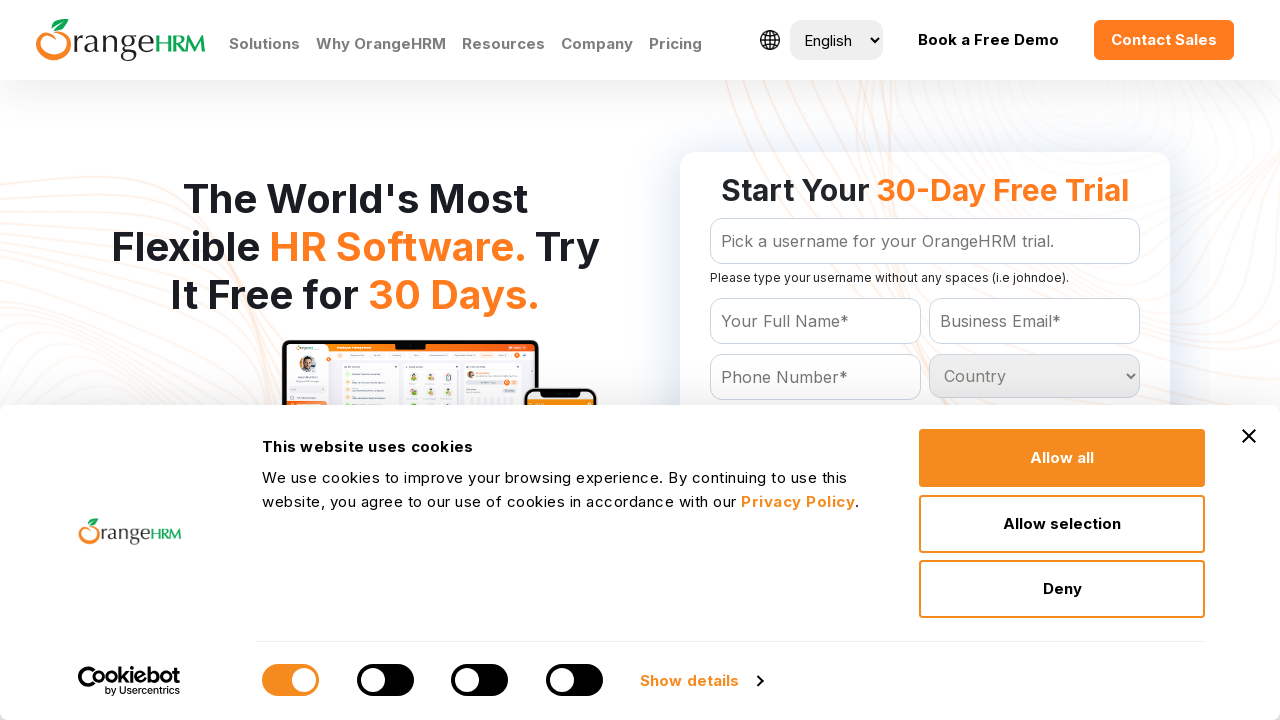

Displayed dropdown option text: St Lucia
	
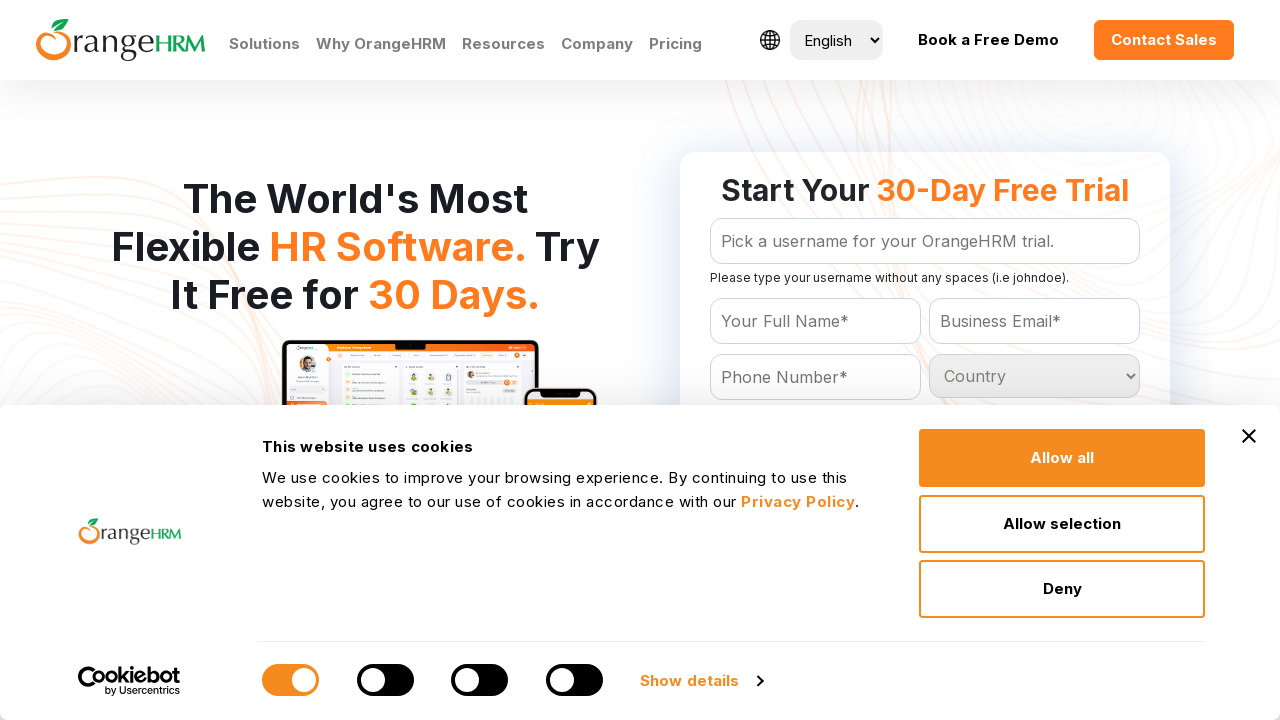

Displayed dropdown option text: St Vincent and the Grenadines
	
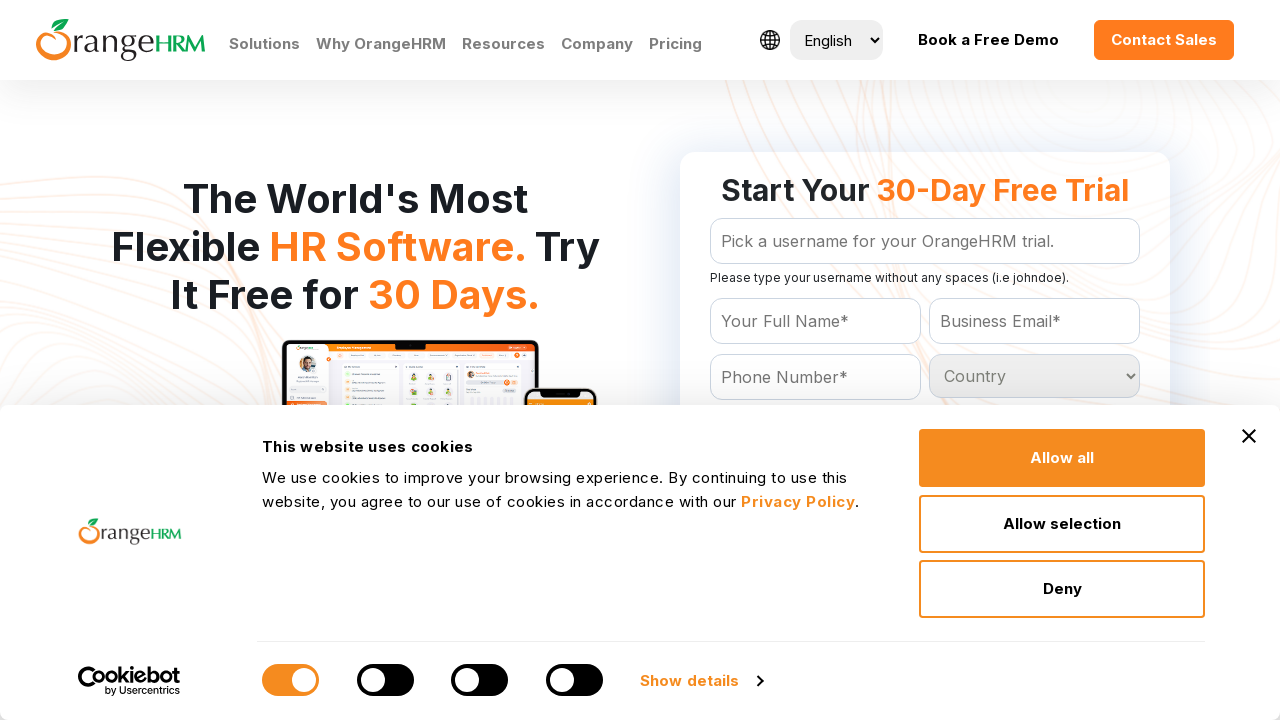

Displayed dropdown option text: Samoa
	
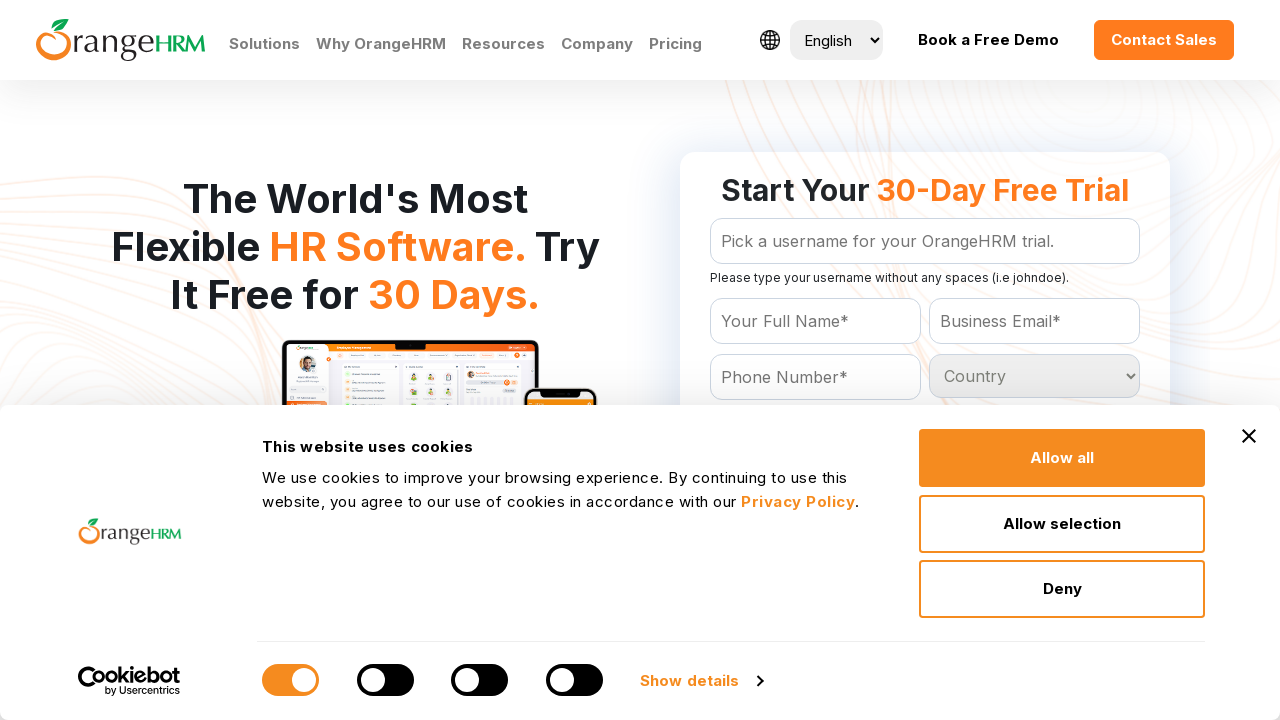

Displayed dropdown option text: San Marino
	
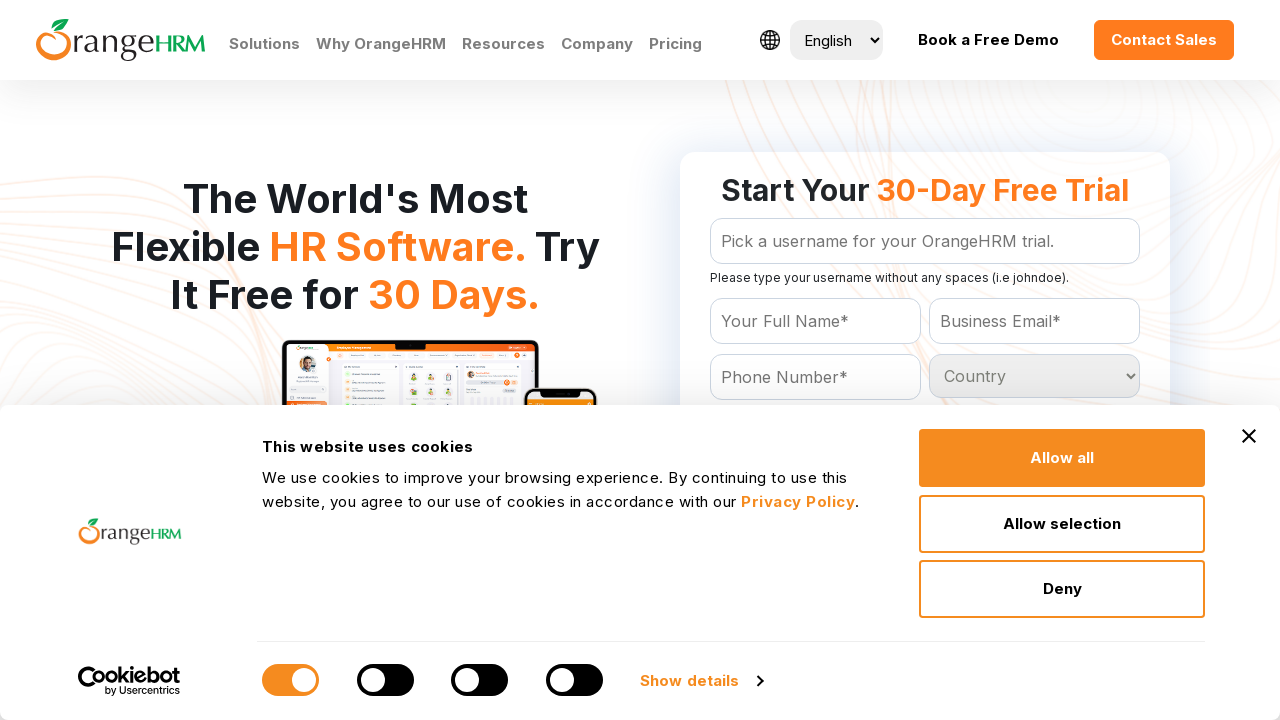

Displayed dropdown option text: Sao Tome and Principe
	
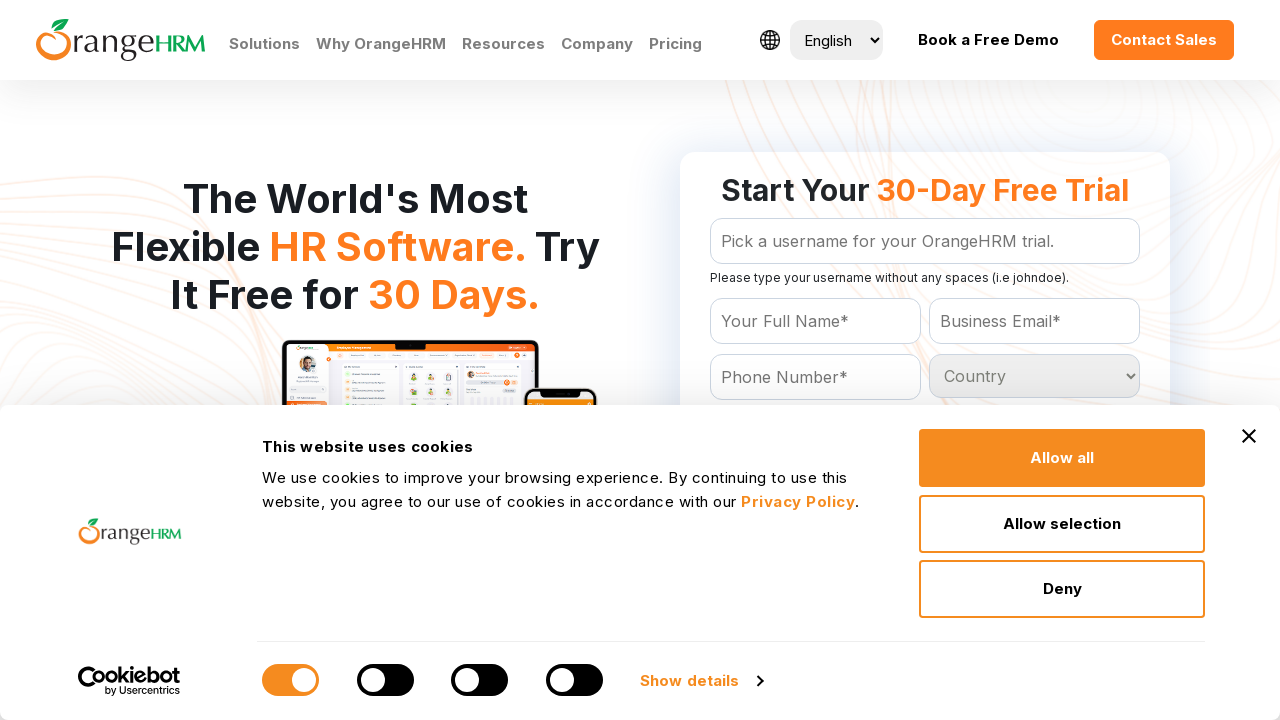

Displayed dropdown option text: Saudi Arabia
	
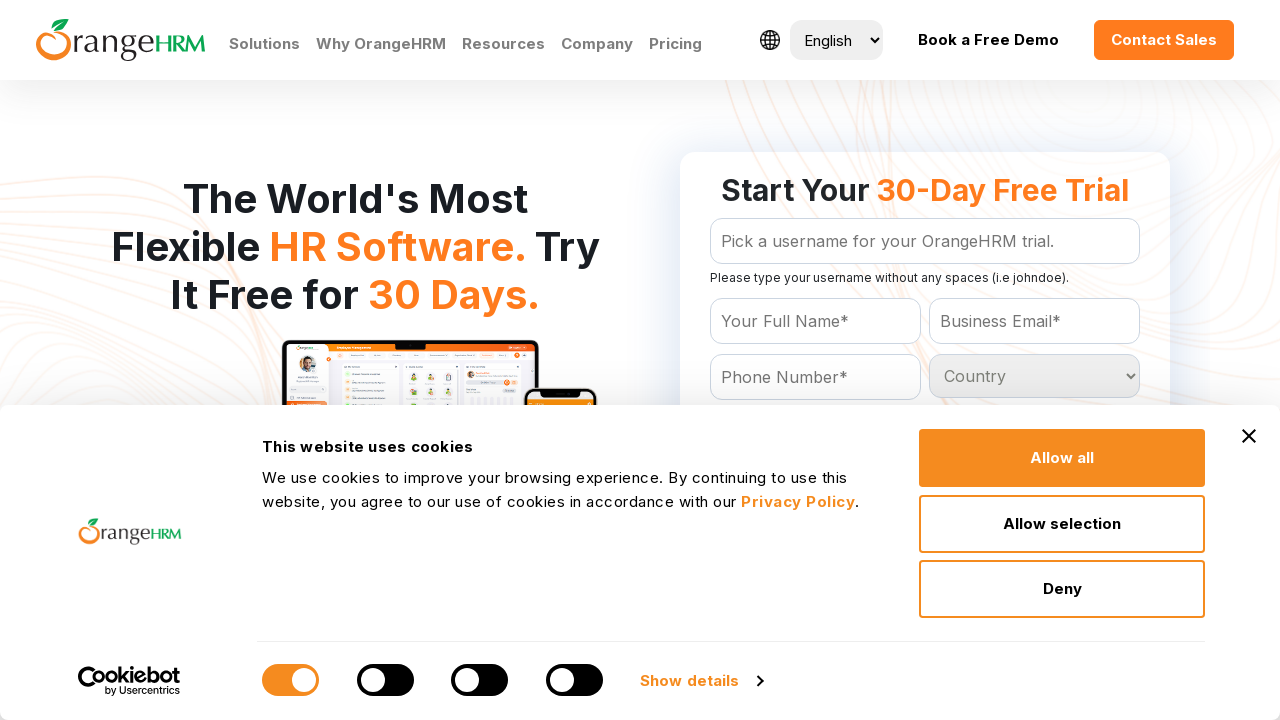

Displayed dropdown option text: Senegal
	
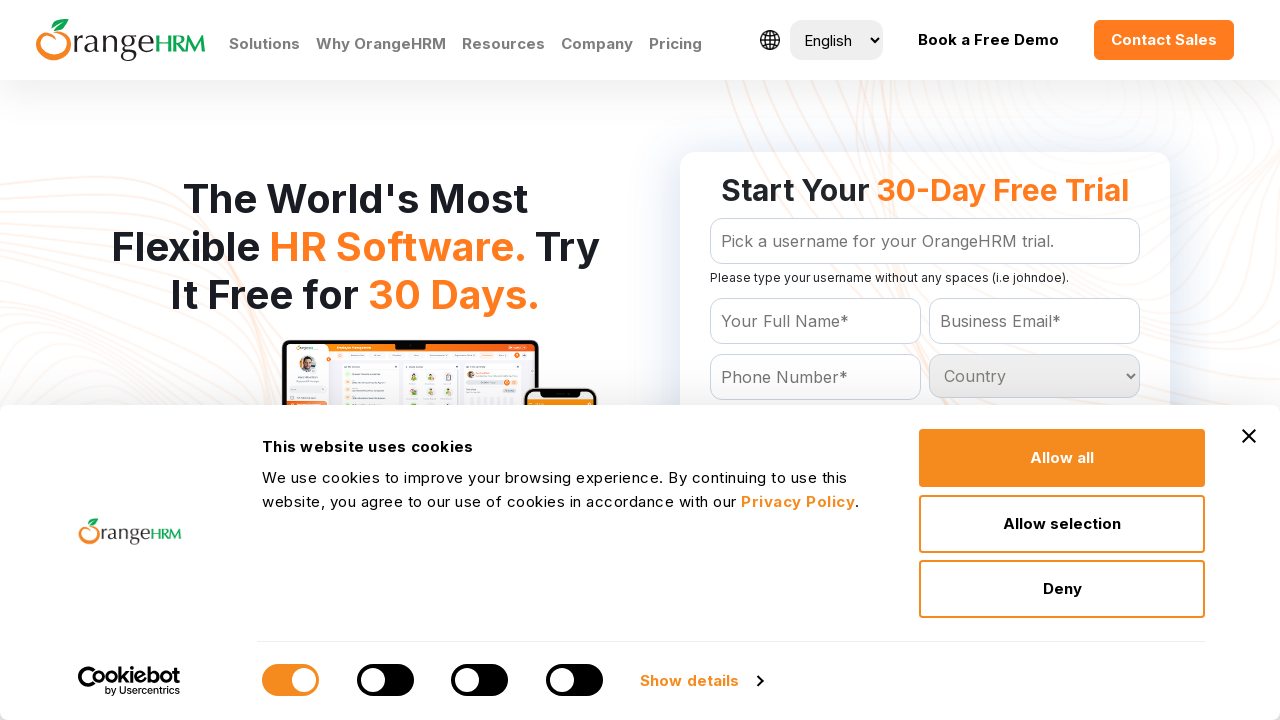

Displayed dropdown option text: Serbia
	
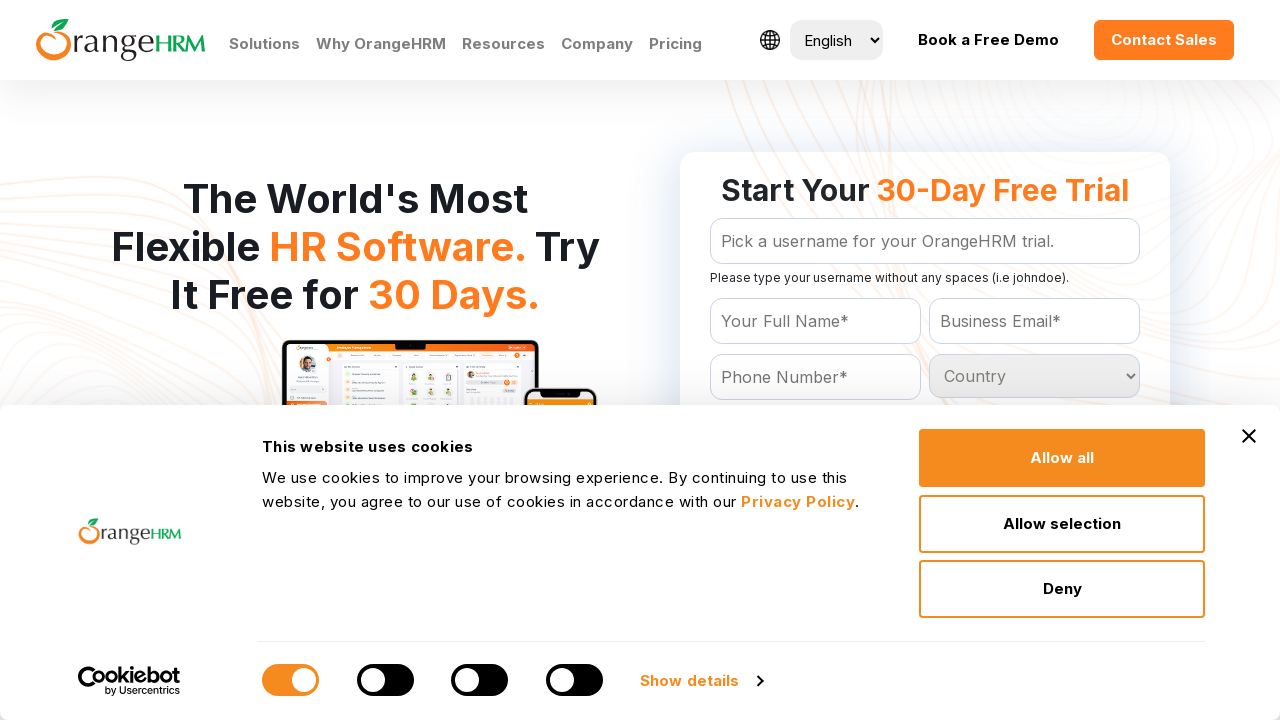

Displayed dropdown option text: Seychelles
	
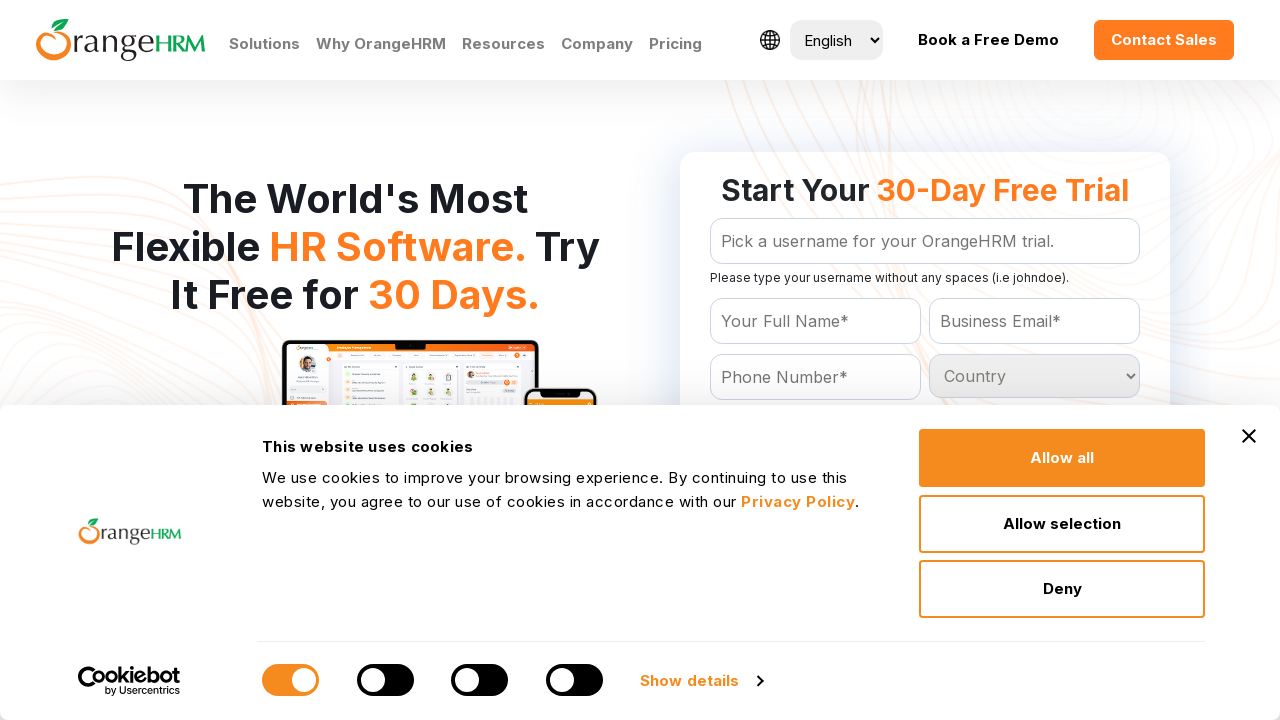

Displayed dropdown option text: Sierra Leone
	
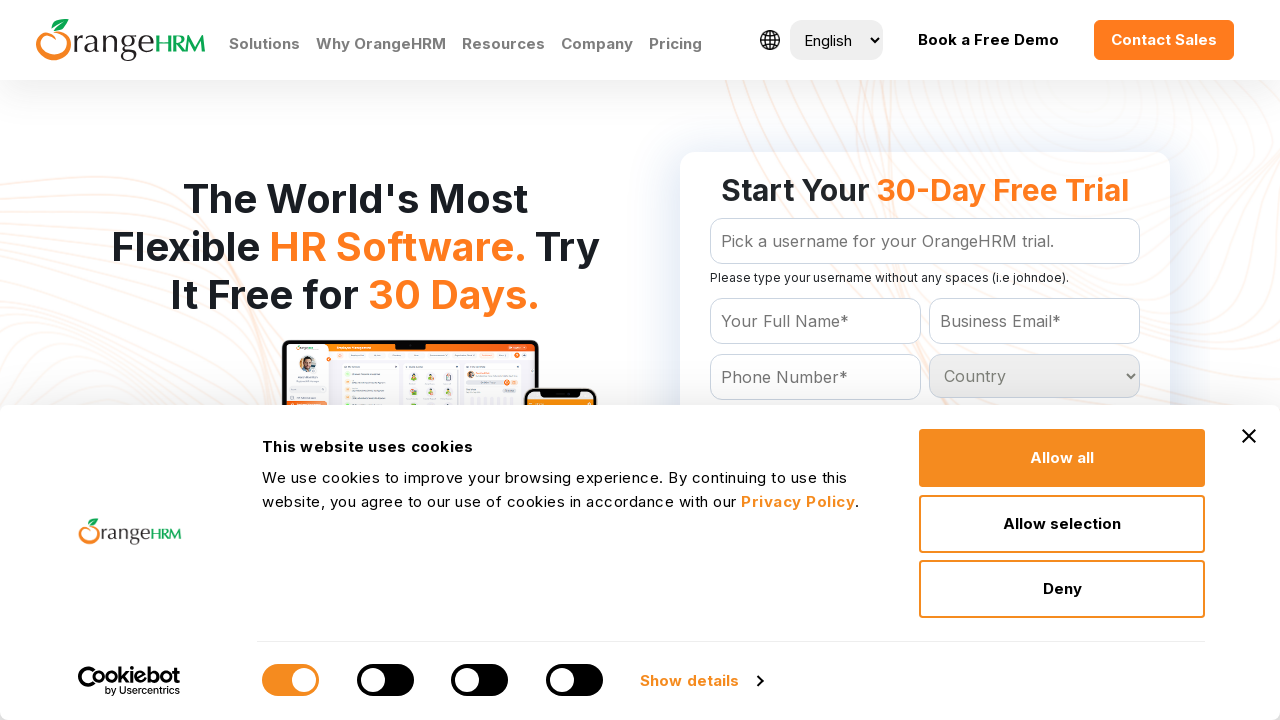

Displayed dropdown option text: Singapore
	
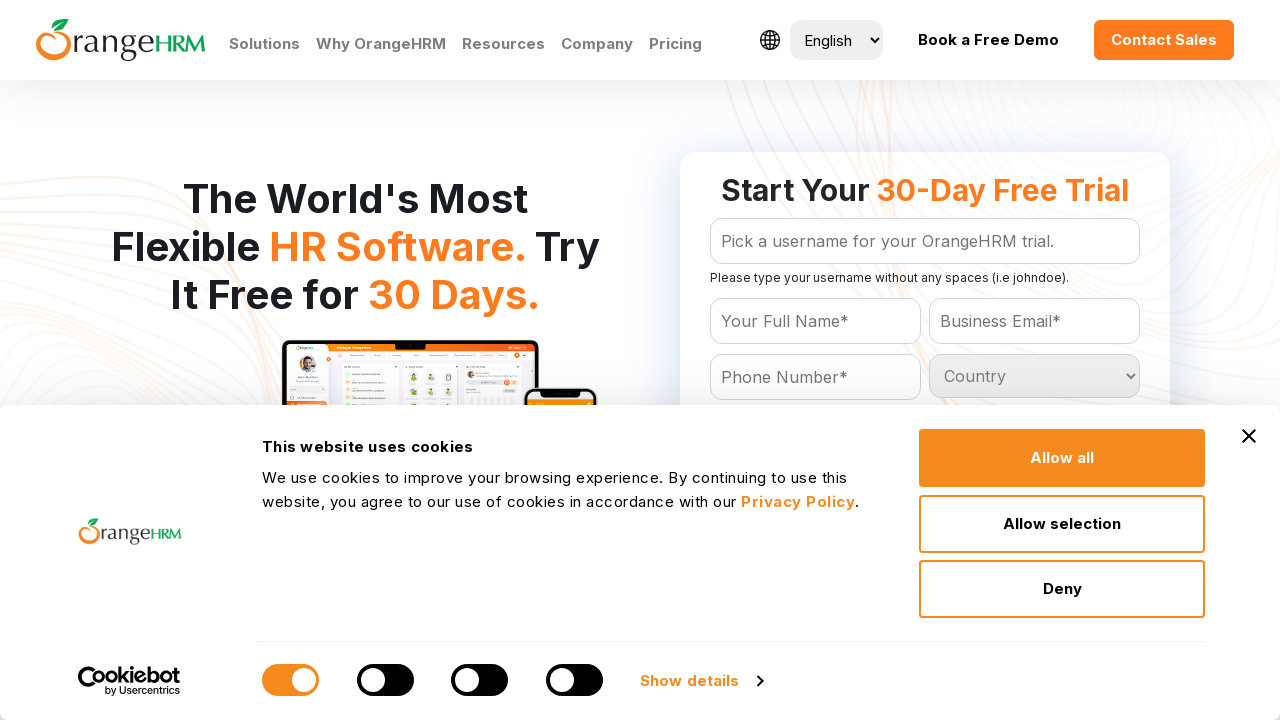

Displayed dropdown option text: Slovakia
	
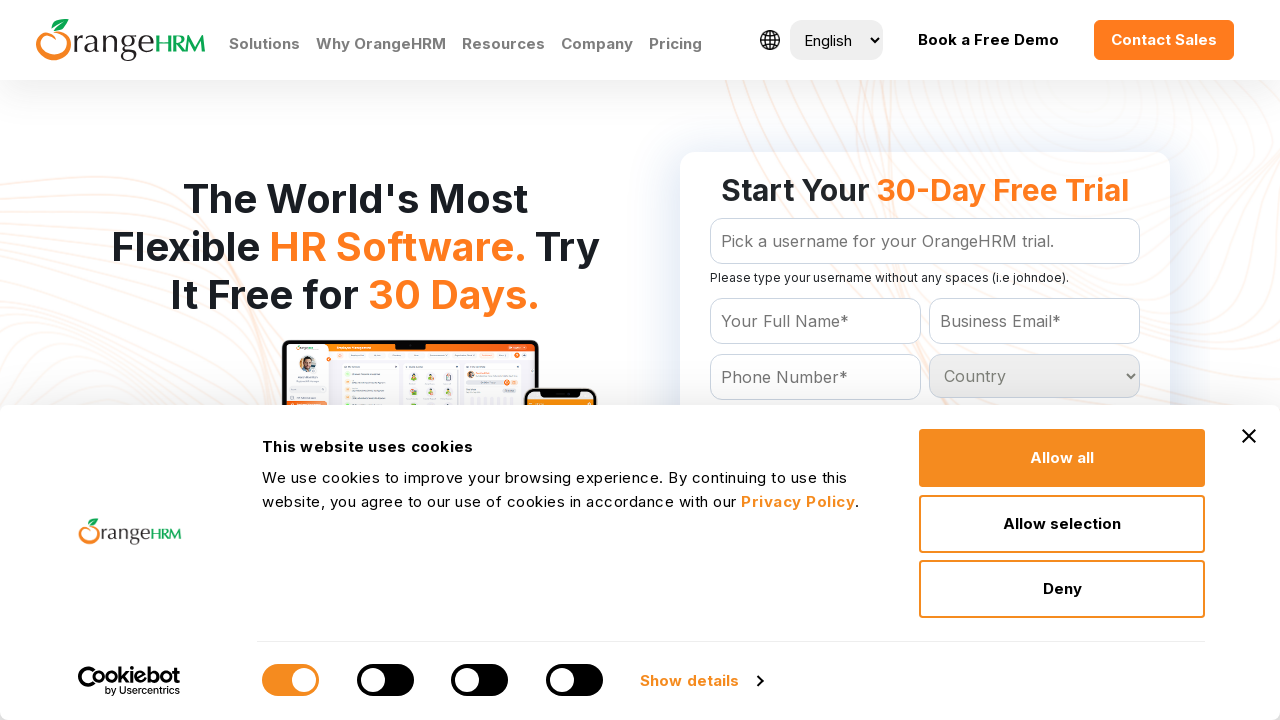

Displayed dropdown option text: Slovenia
	
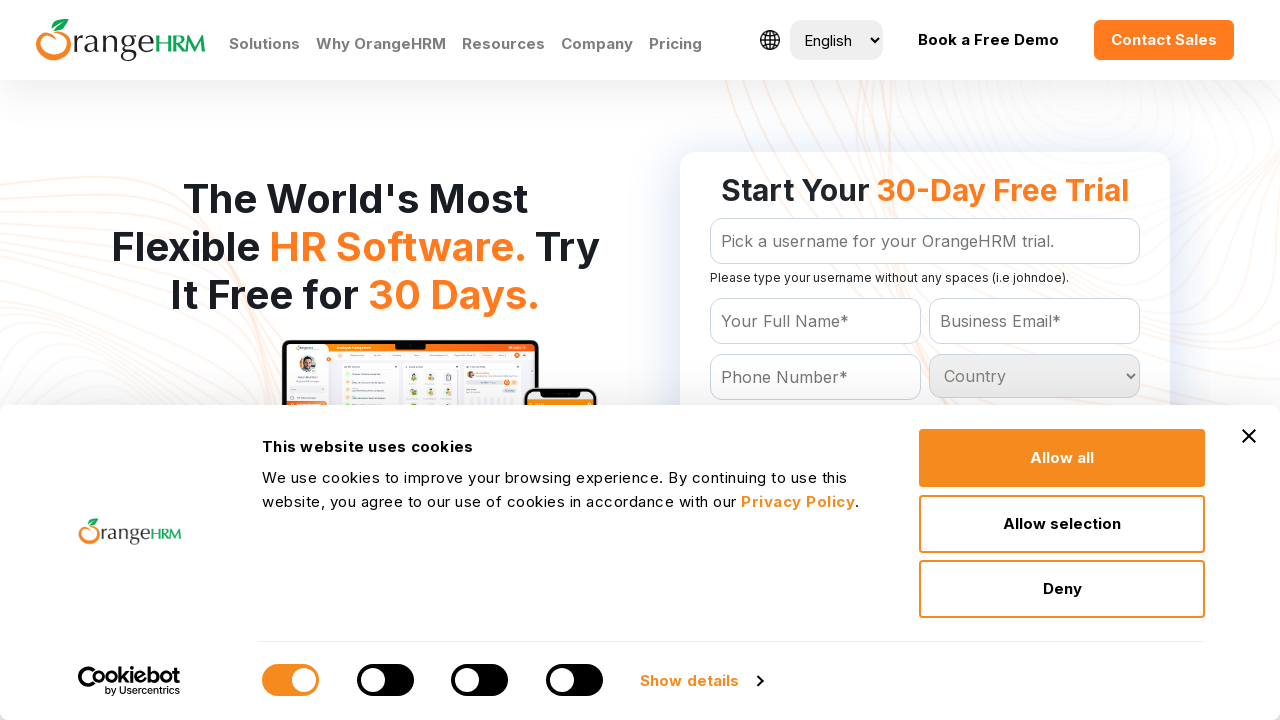

Displayed dropdown option text: Solomon Islands
	
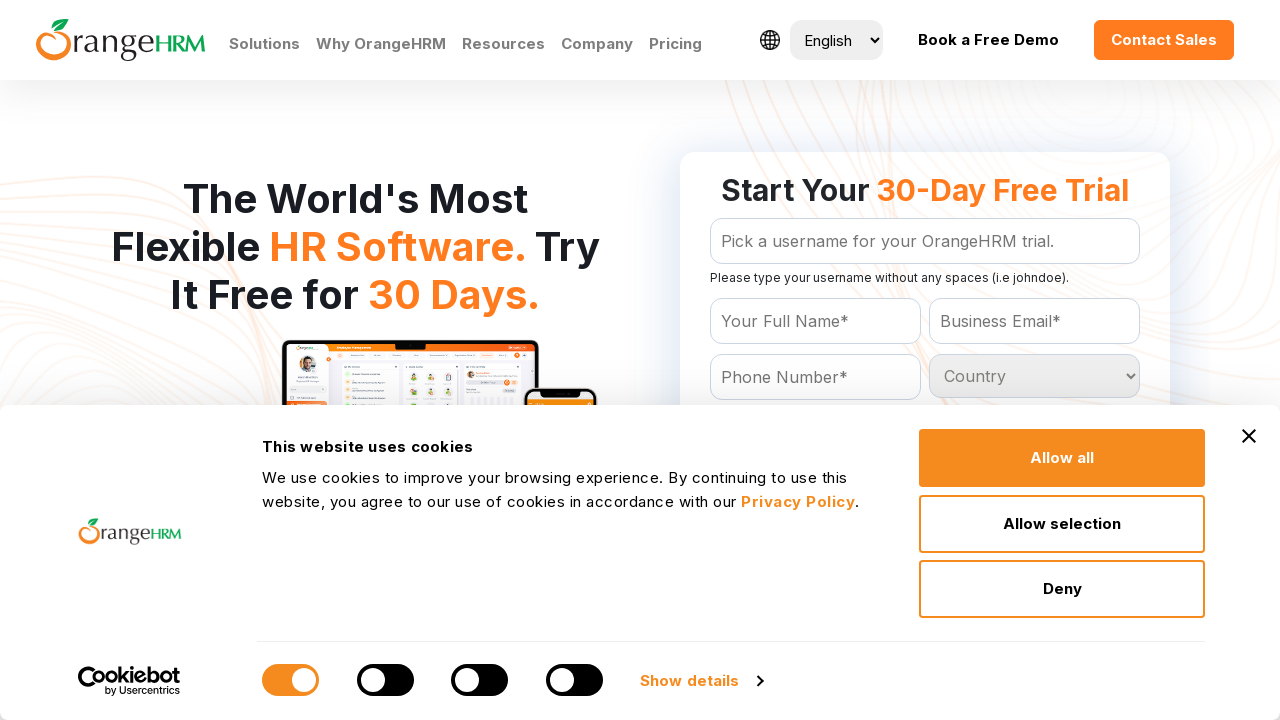

Displayed dropdown option text: Somalia
	
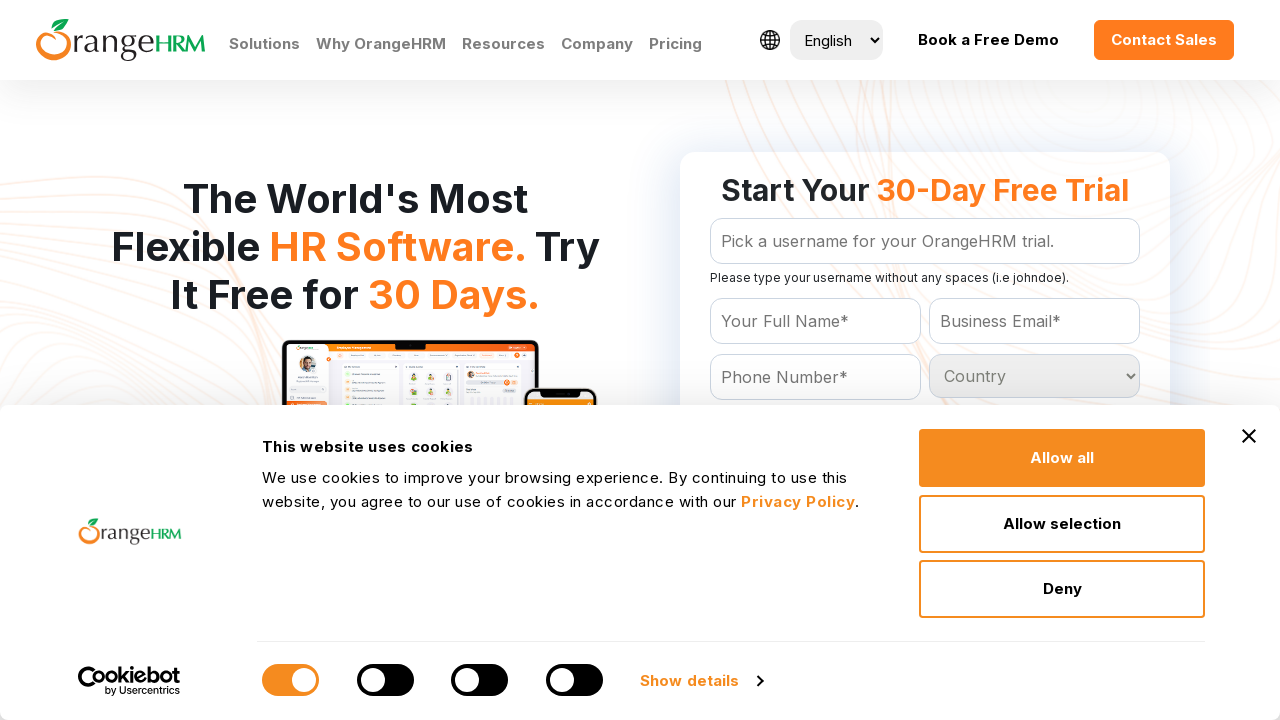

Displayed dropdown option text: South Africa
	
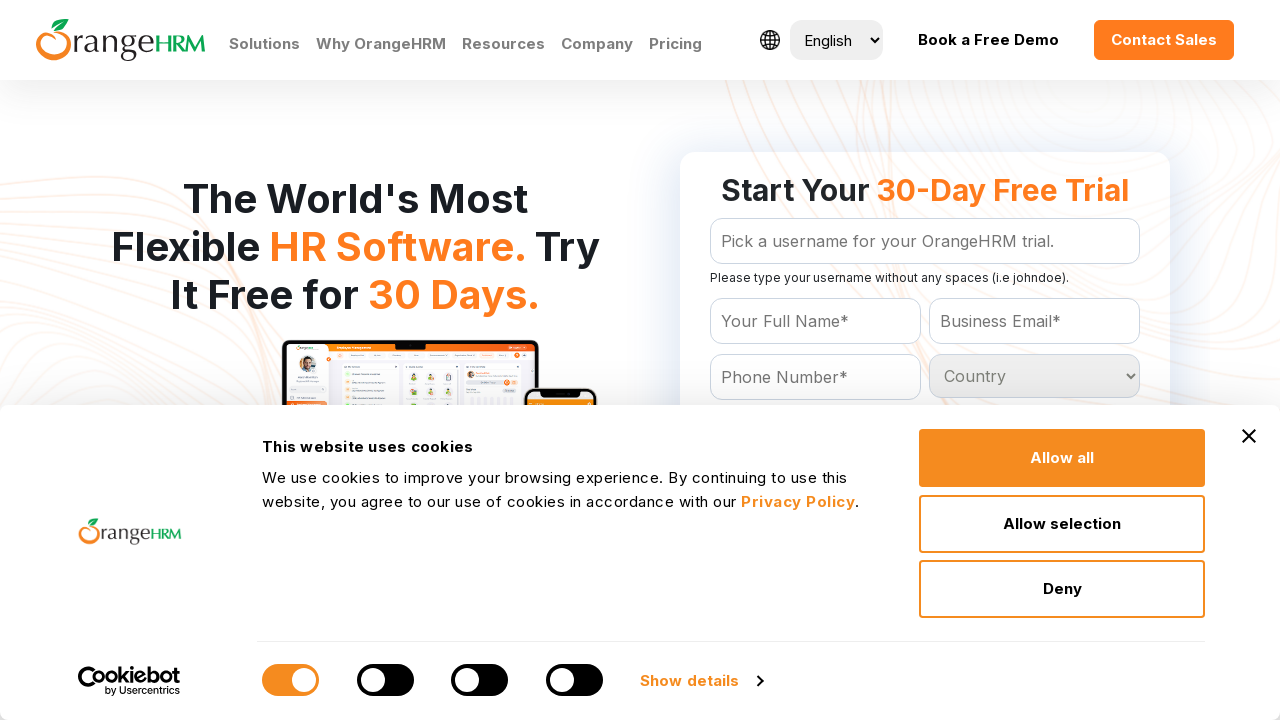

Displayed dropdown option text: South Georgia
	
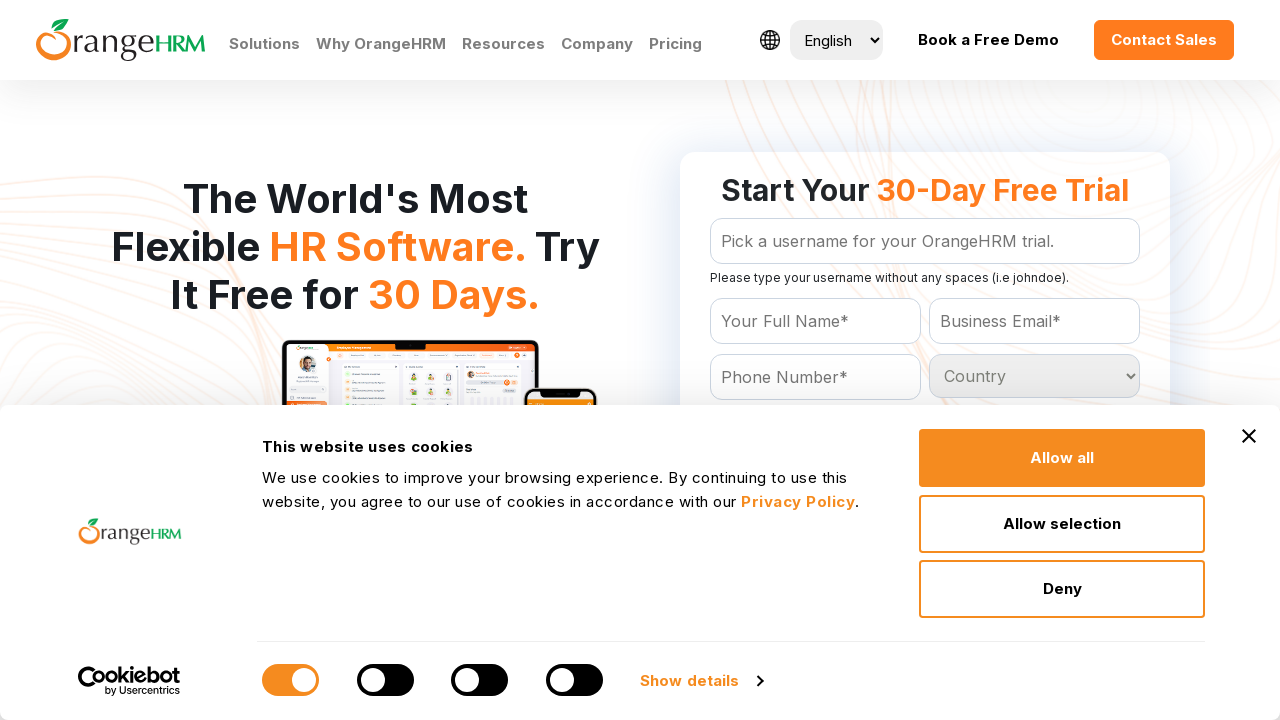

Displayed dropdown option text: Spain
	
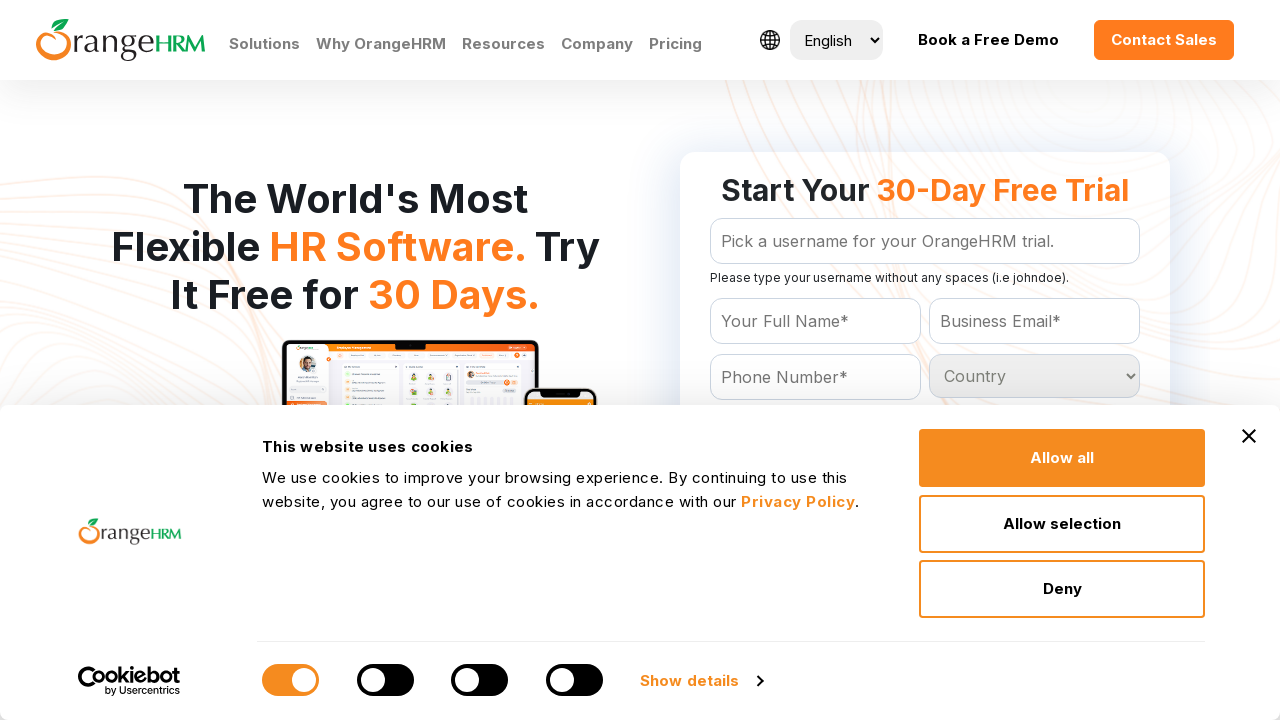

Displayed dropdown option text: Sri Lanka
	
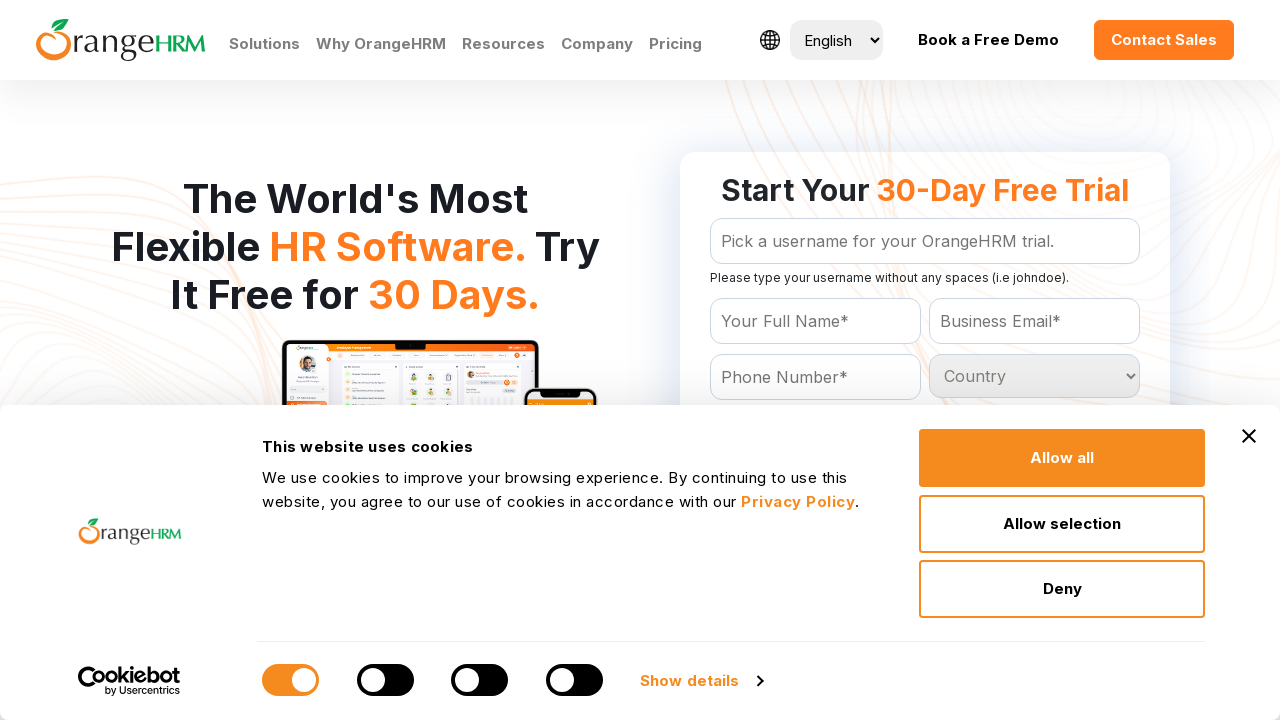

Displayed dropdown option text: Sudan
	
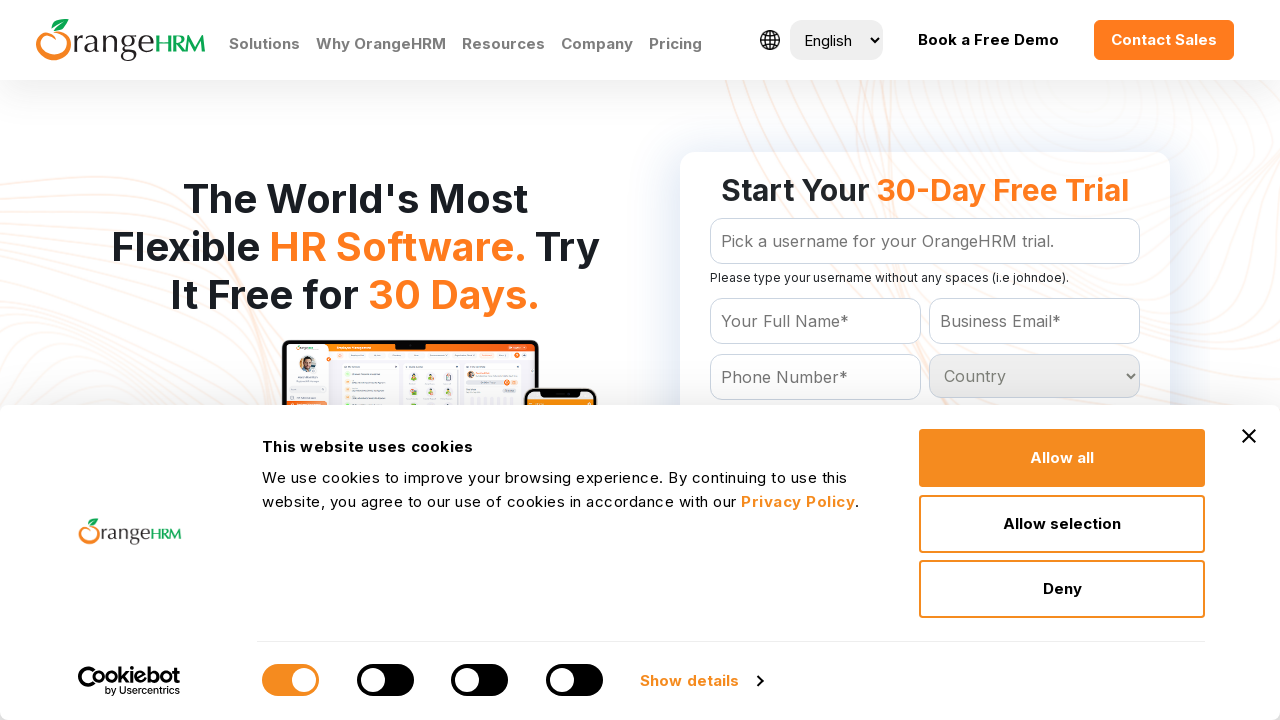

Displayed dropdown option text: Suriname
	
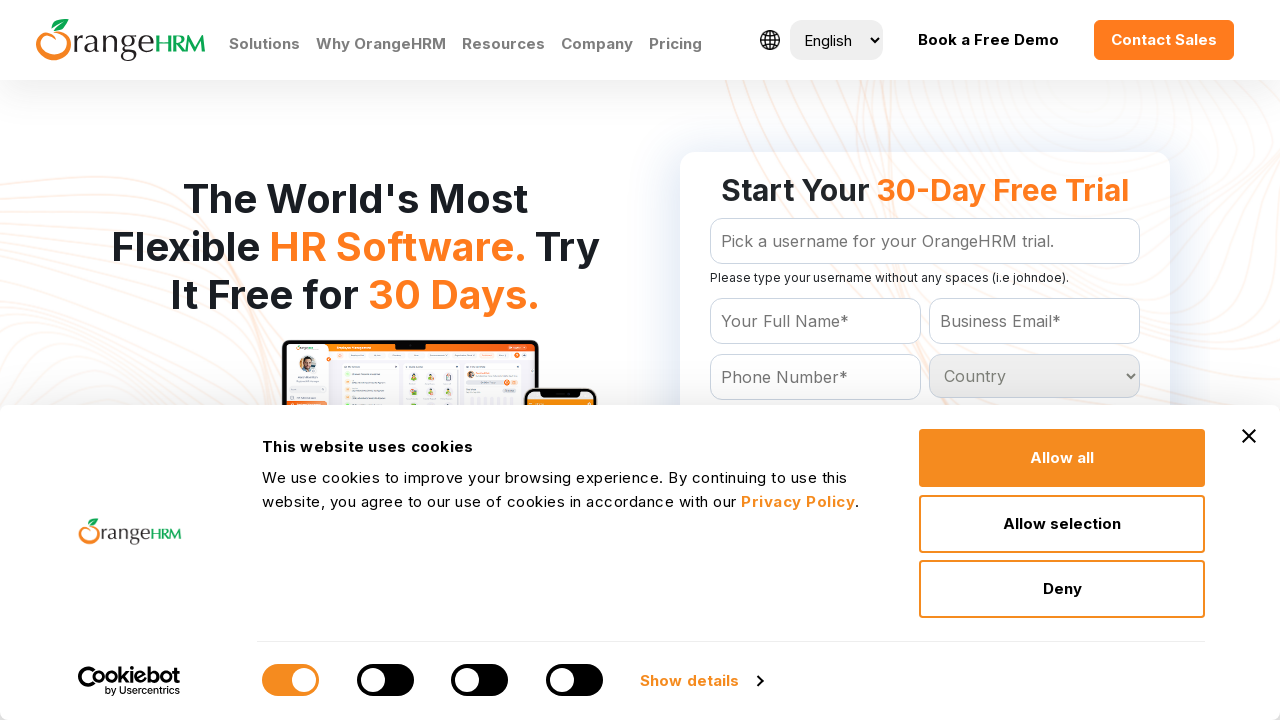

Displayed dropdown option text: Swaziland
	
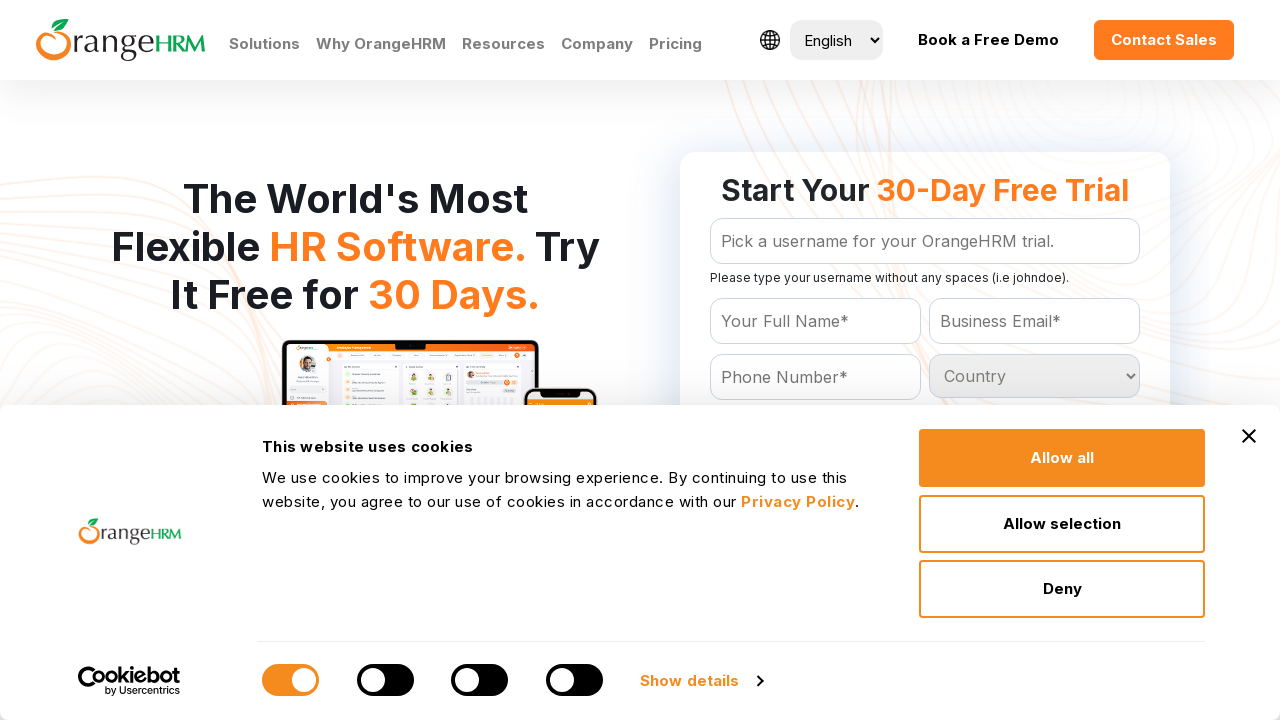

Displayed dropdown option text: Sweden
	
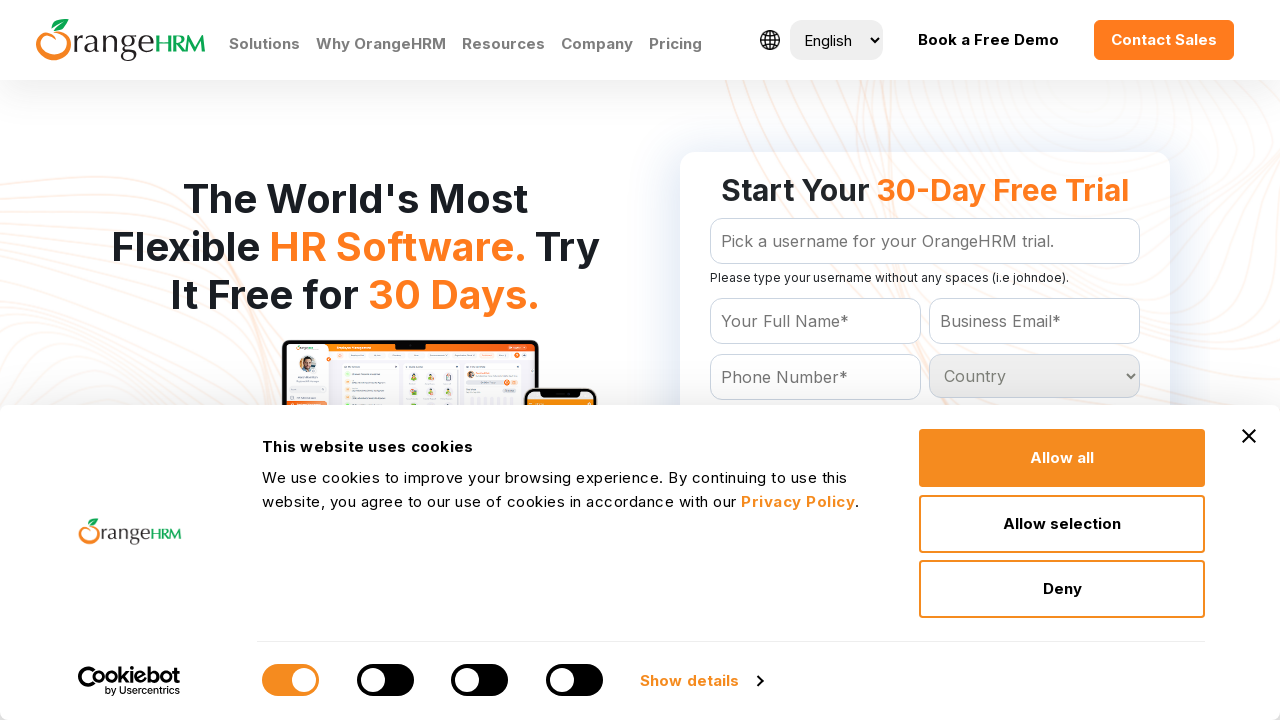

Displayed dropdown option text: Switzerland
	
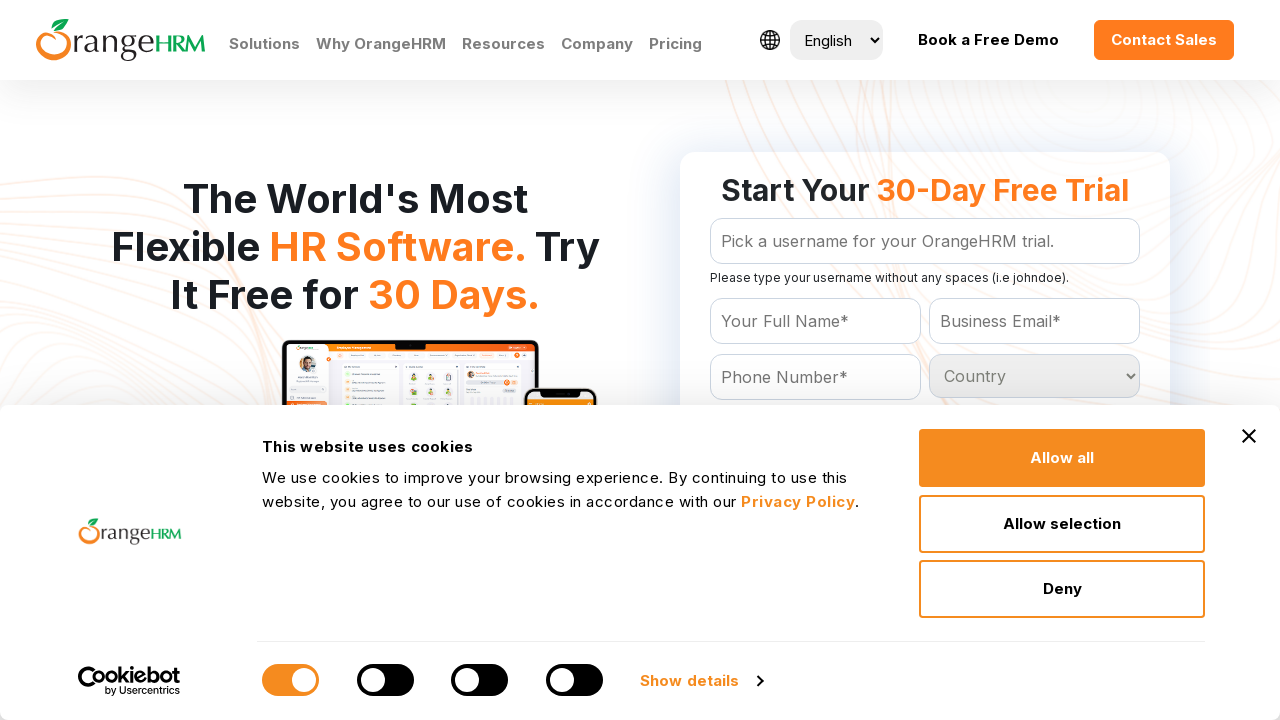

Displayed dropdown option text: Syrian Arab Republic
	
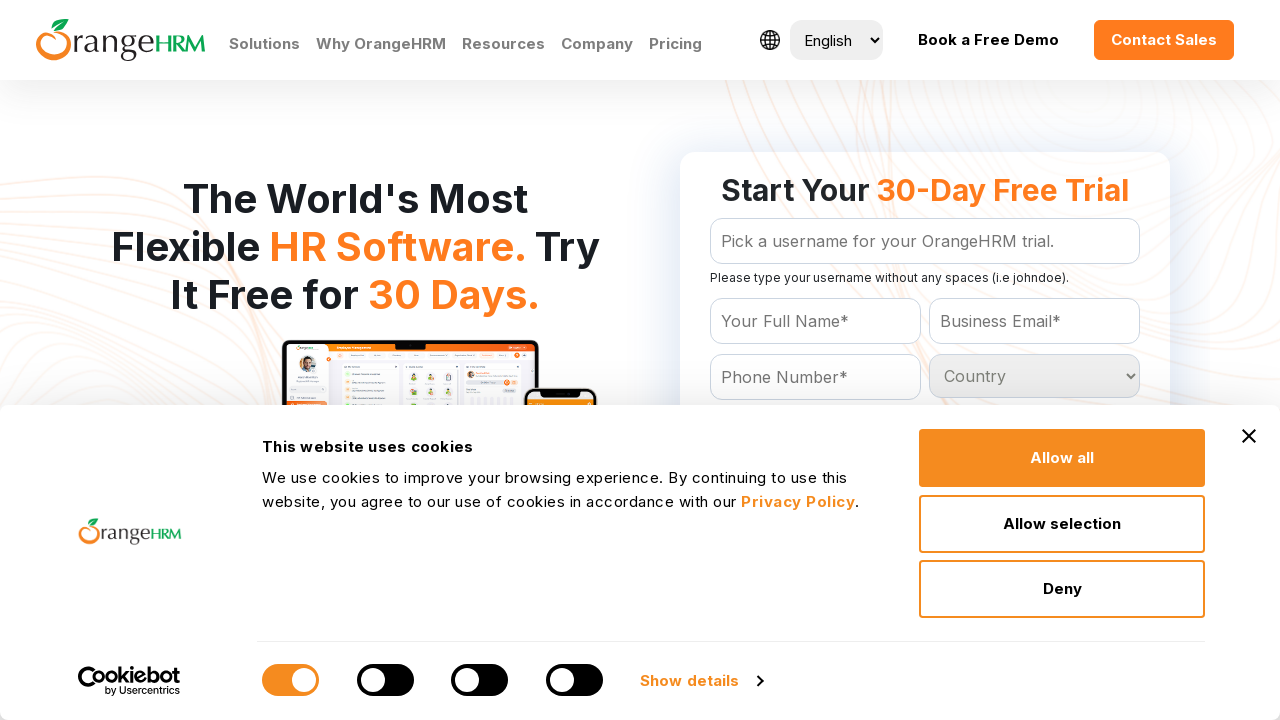

Displayed dropdown option text: Taiwan
	
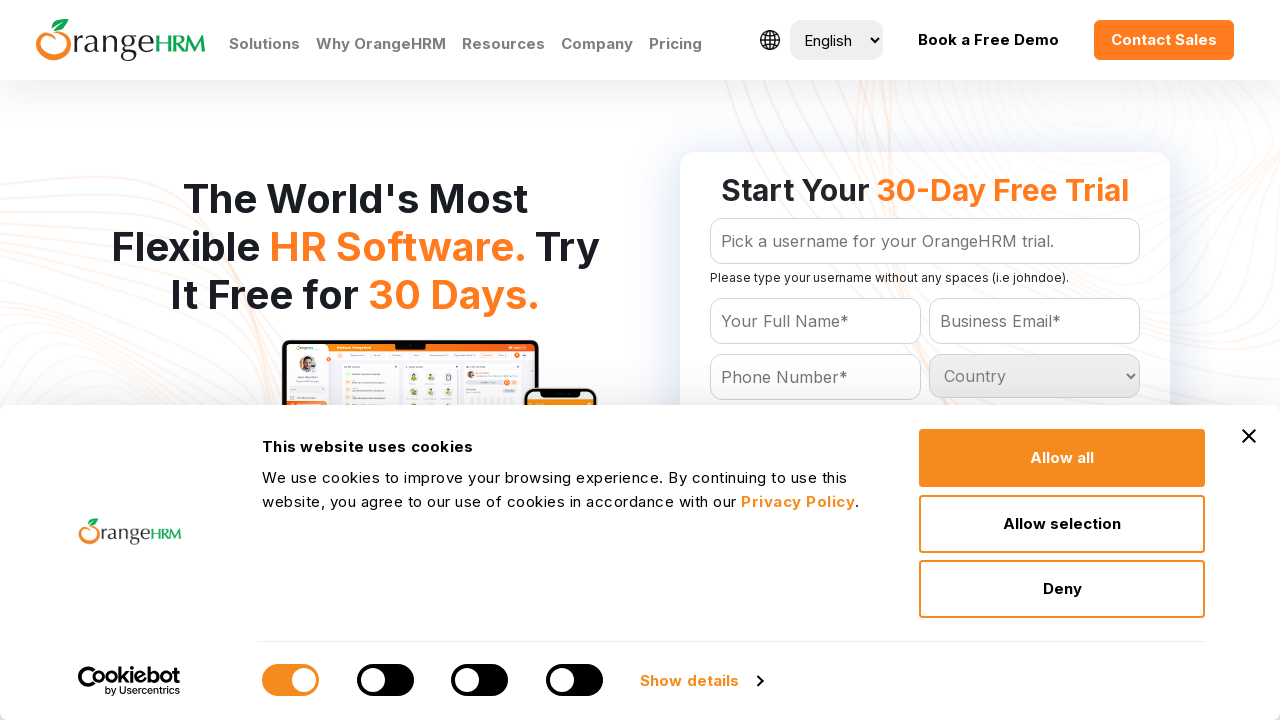

Displayed dropdown option text: Tajikistan
	
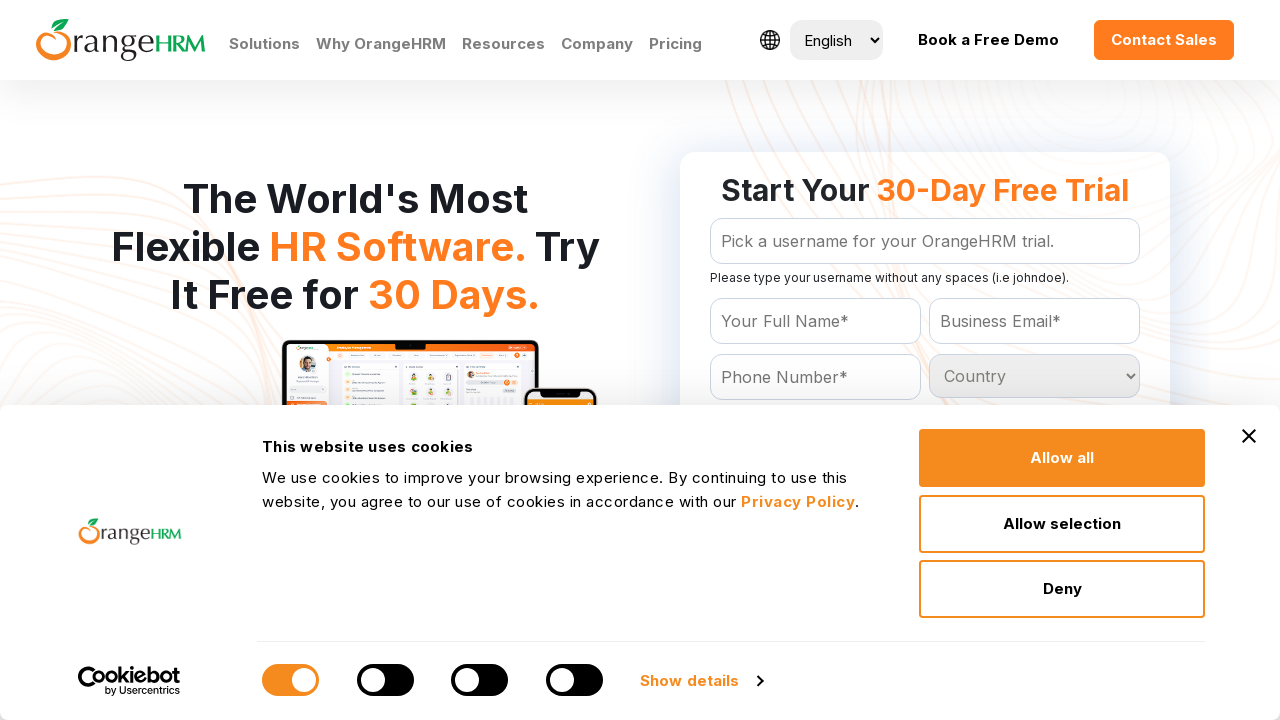

Displayed dropdown option text: Tanzania
	
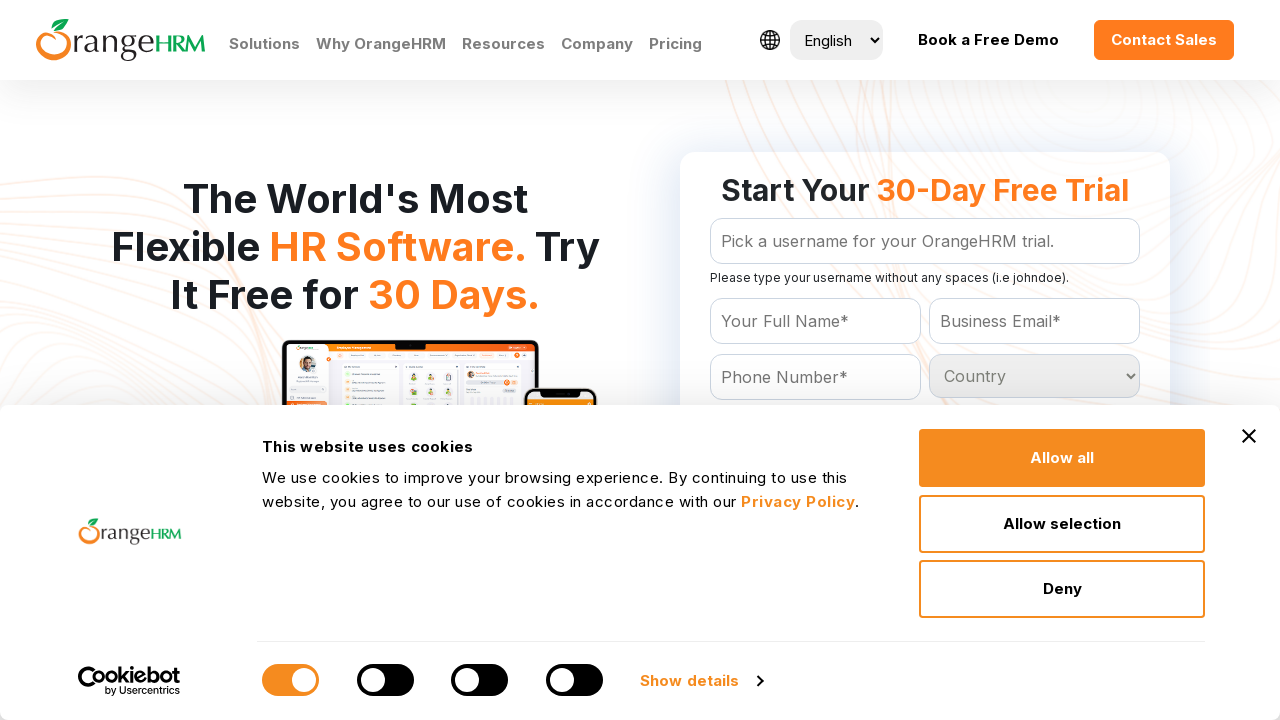

Displayed dropdown option text: Thailand
	
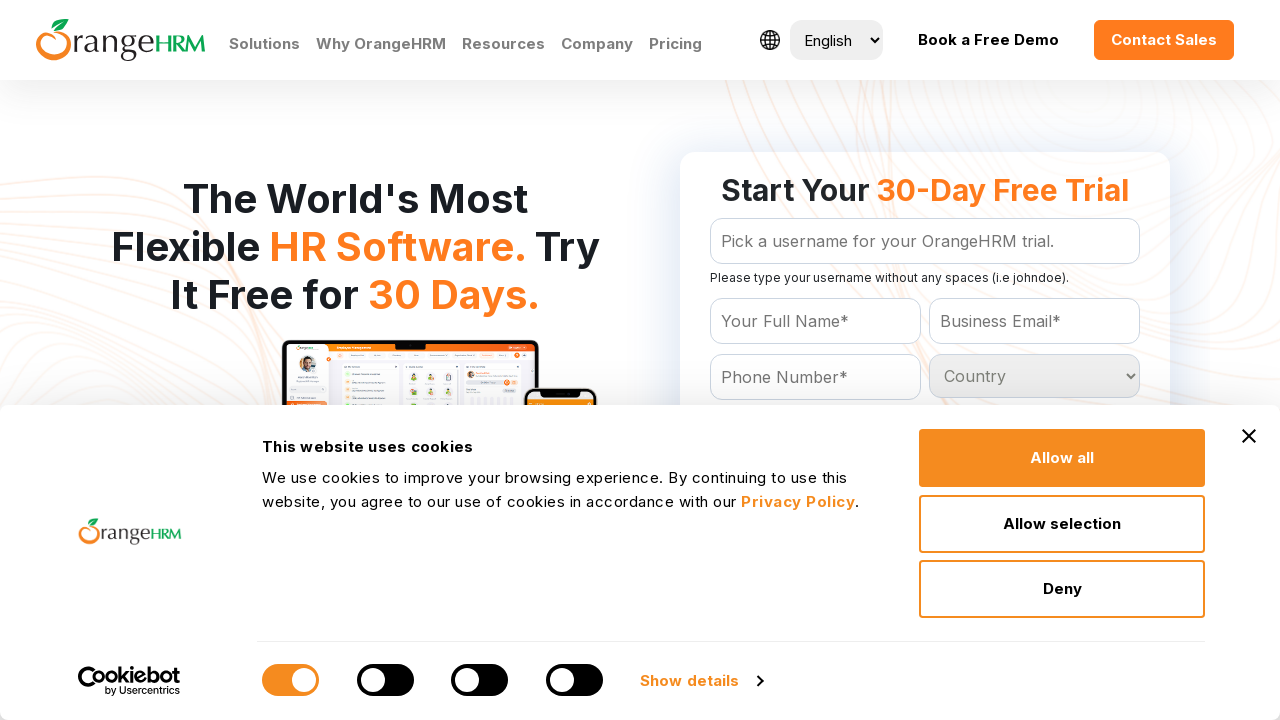

Displayed dropdown option text: Togo
	
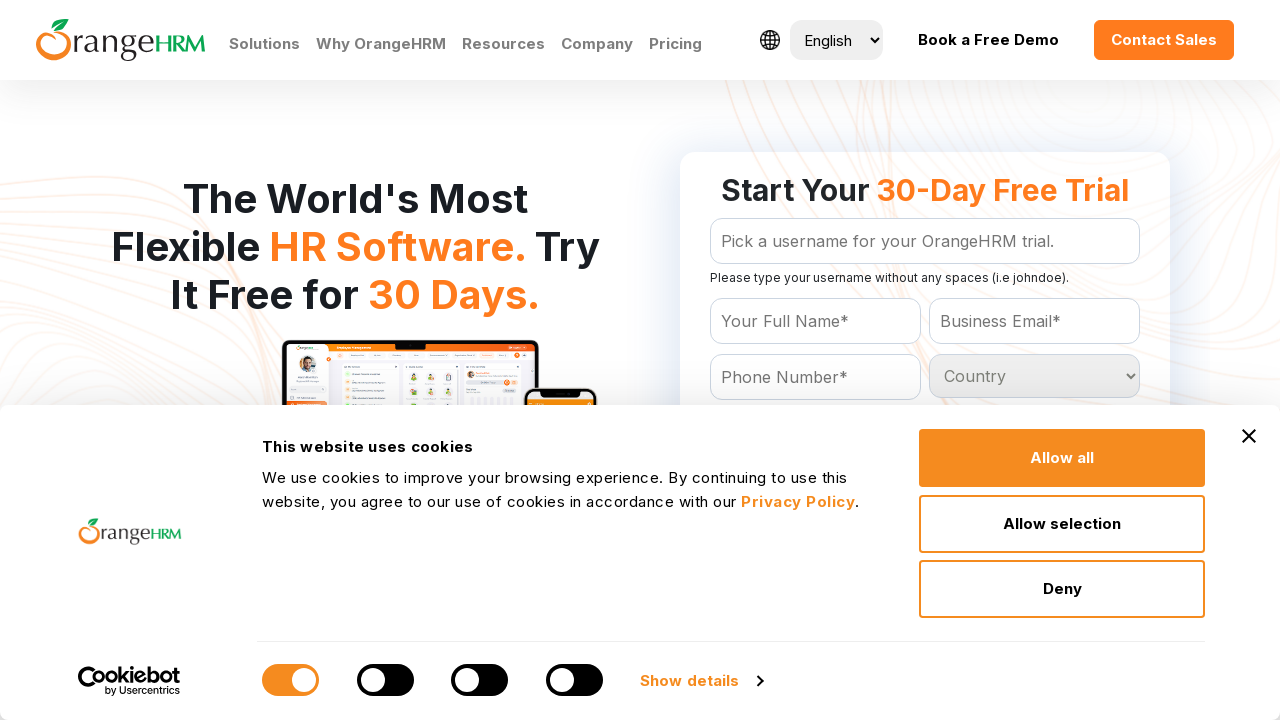

Displayed dropdown option text: Tokelau
	
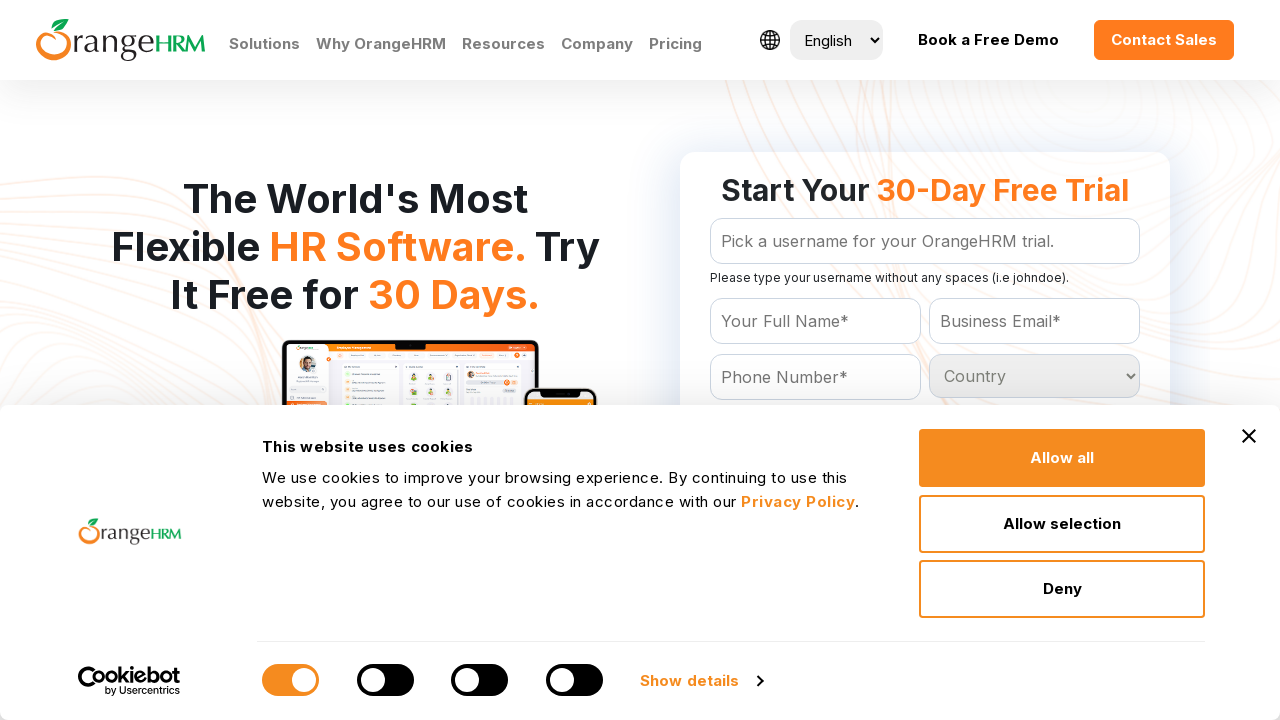

Displayed dropdown option text: Tonga
	
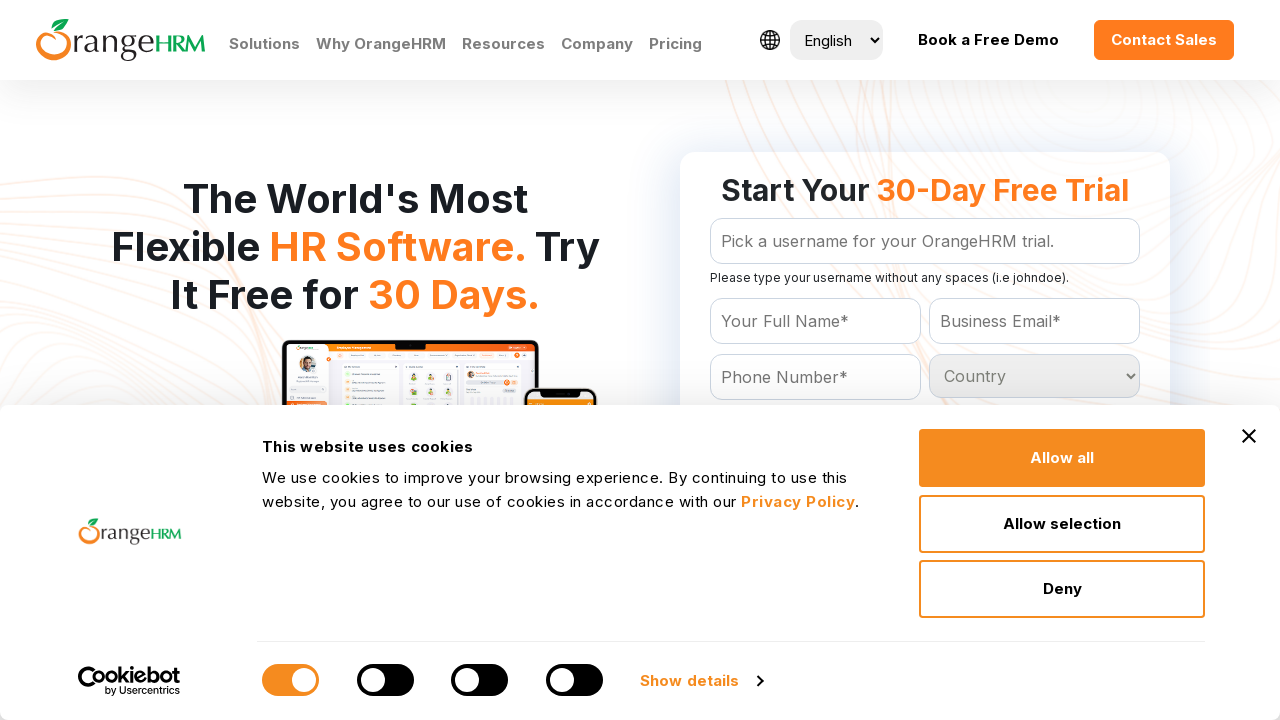

Displayed dropdown option text: Trinidad and Tobago
	
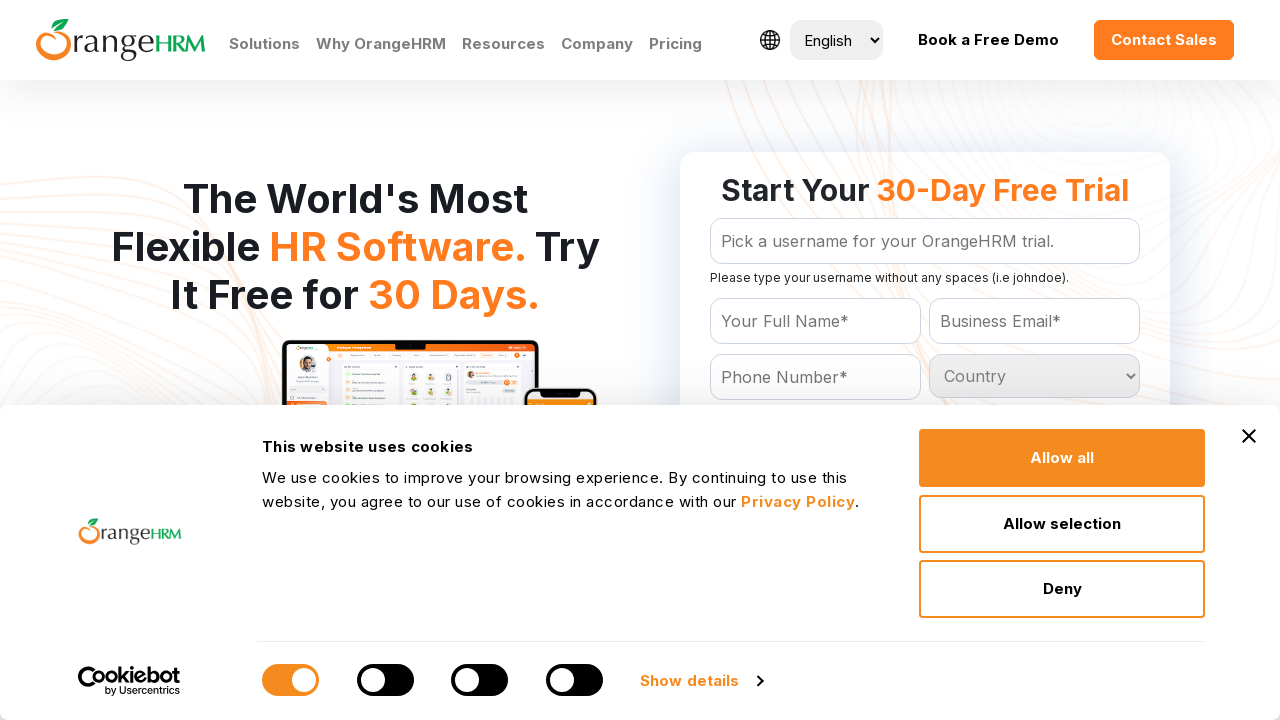

Displayed dropdown option text: Tunisia
	
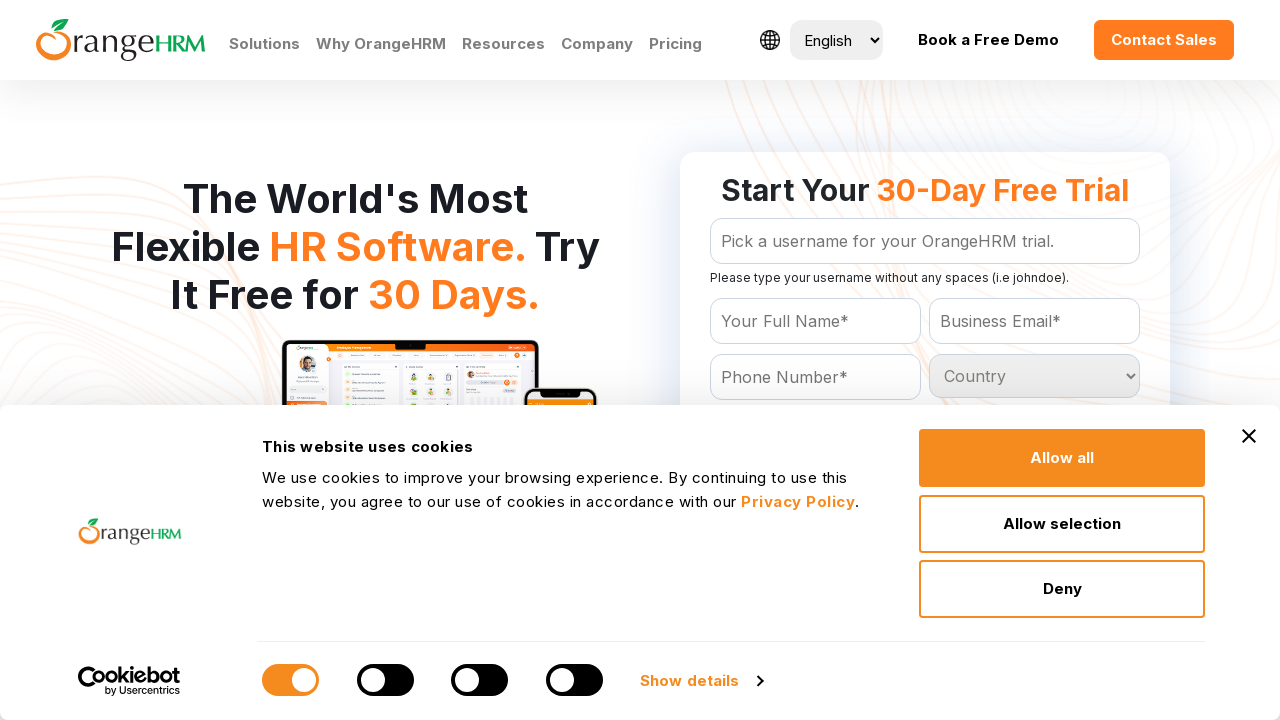

Displayed dropdown option text: Turkey
	
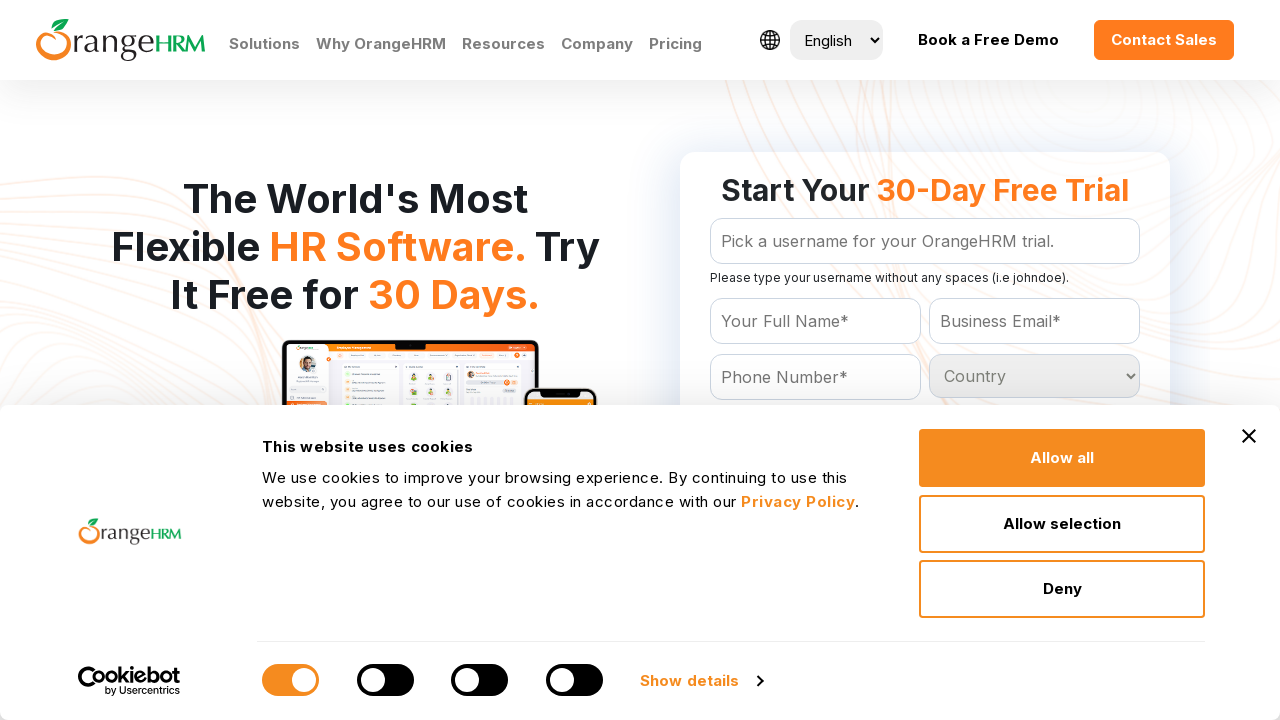

Displayed dropdown option text: Turkmenistan
	
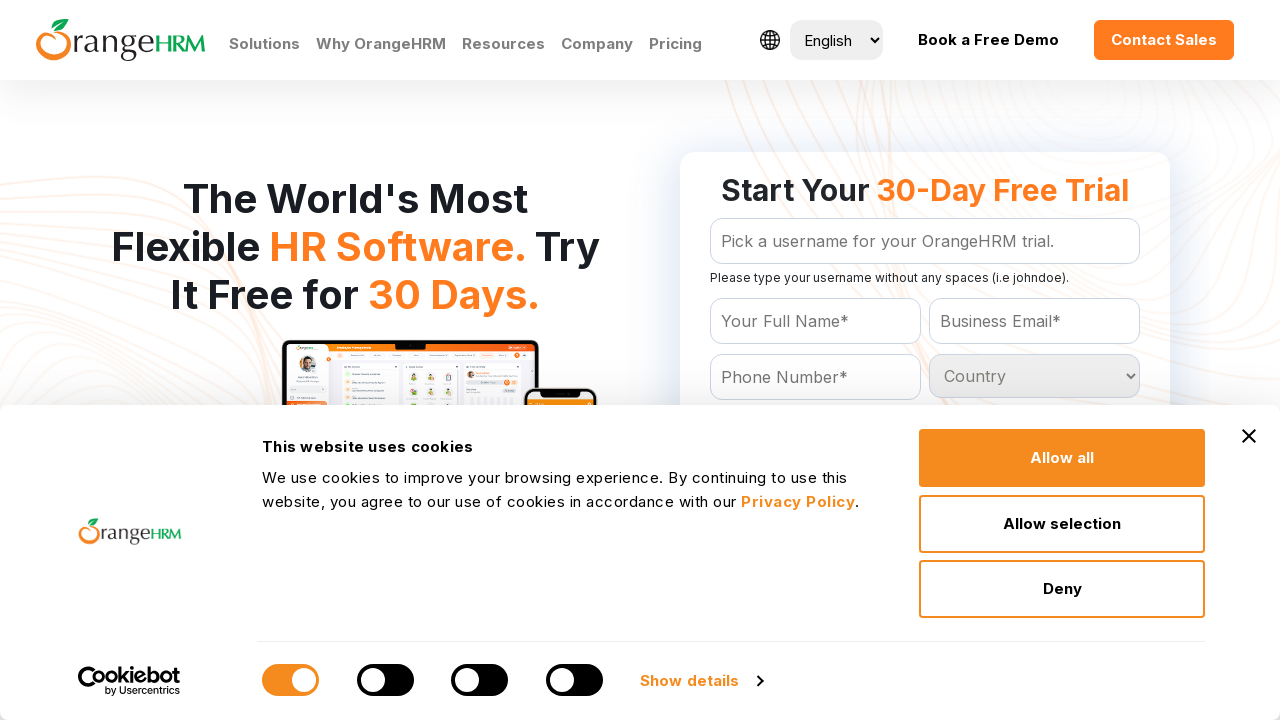

Displayed dropdown option text: Turks and Caicos Islands
	
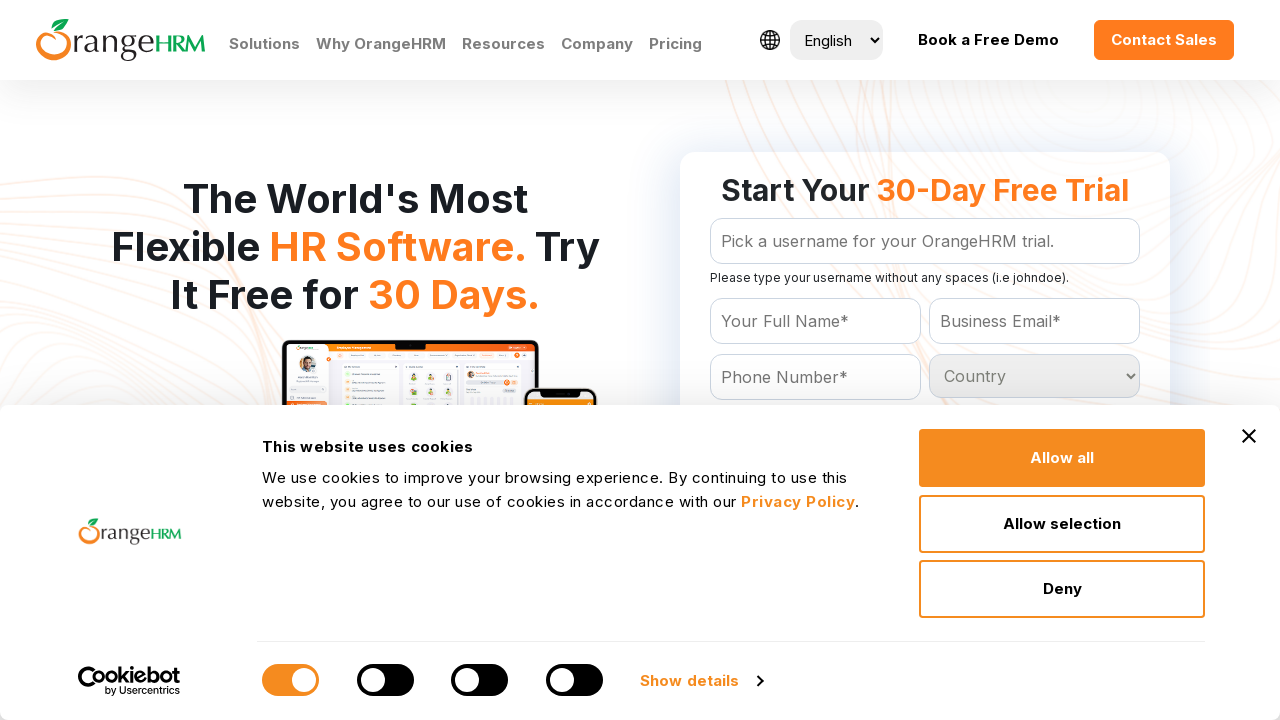

Displayed dropdown option text: Tuvalu
	
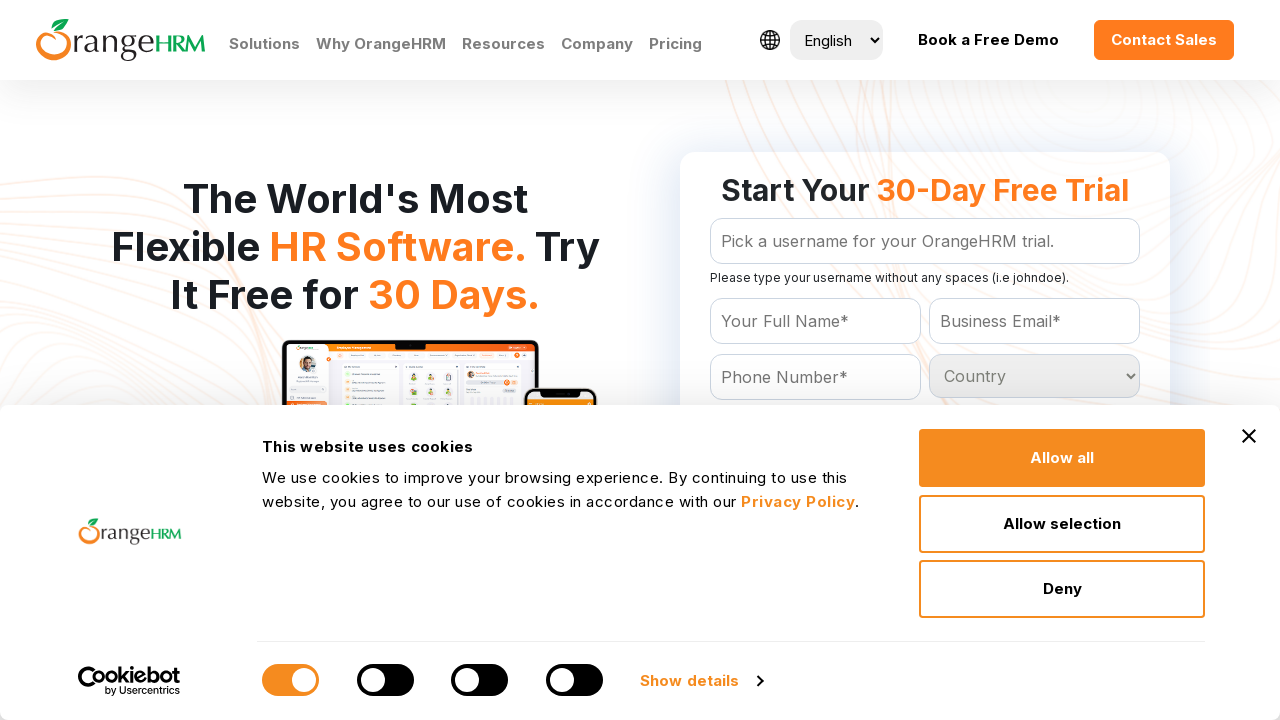

Displayed dropdown option text: Uganda
	
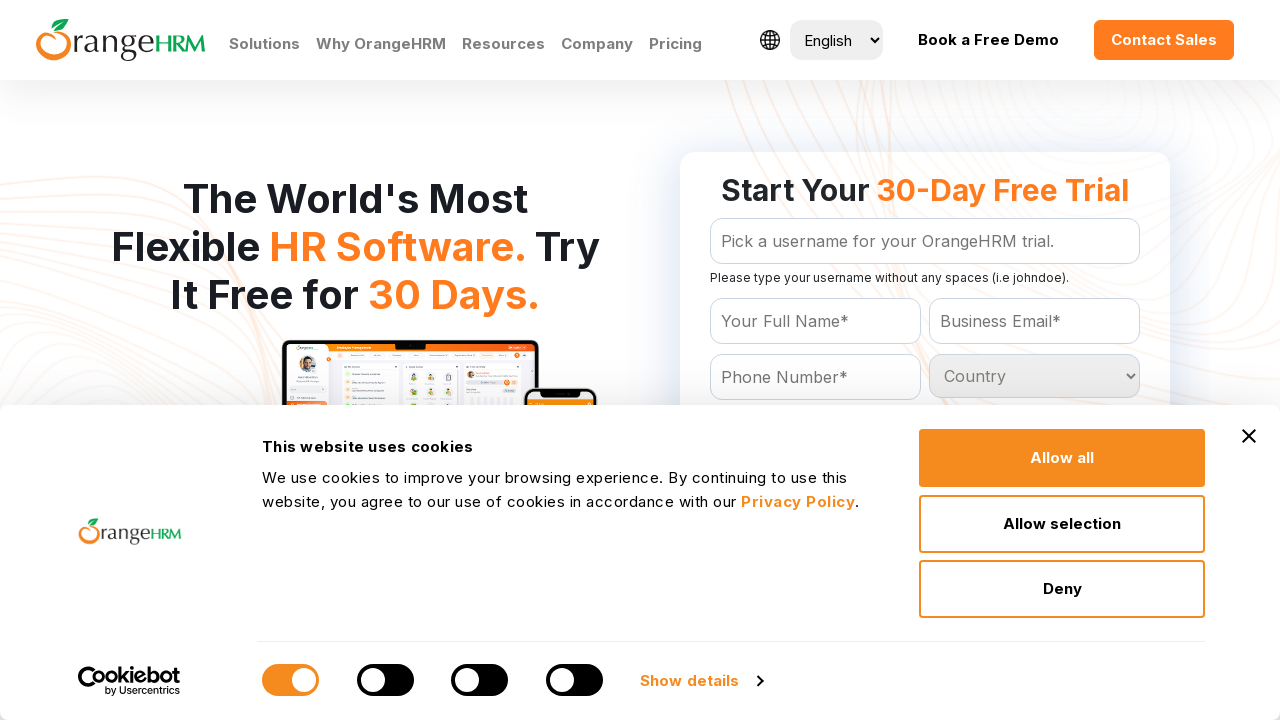

Displayed dropdown option text: Ukraine
	
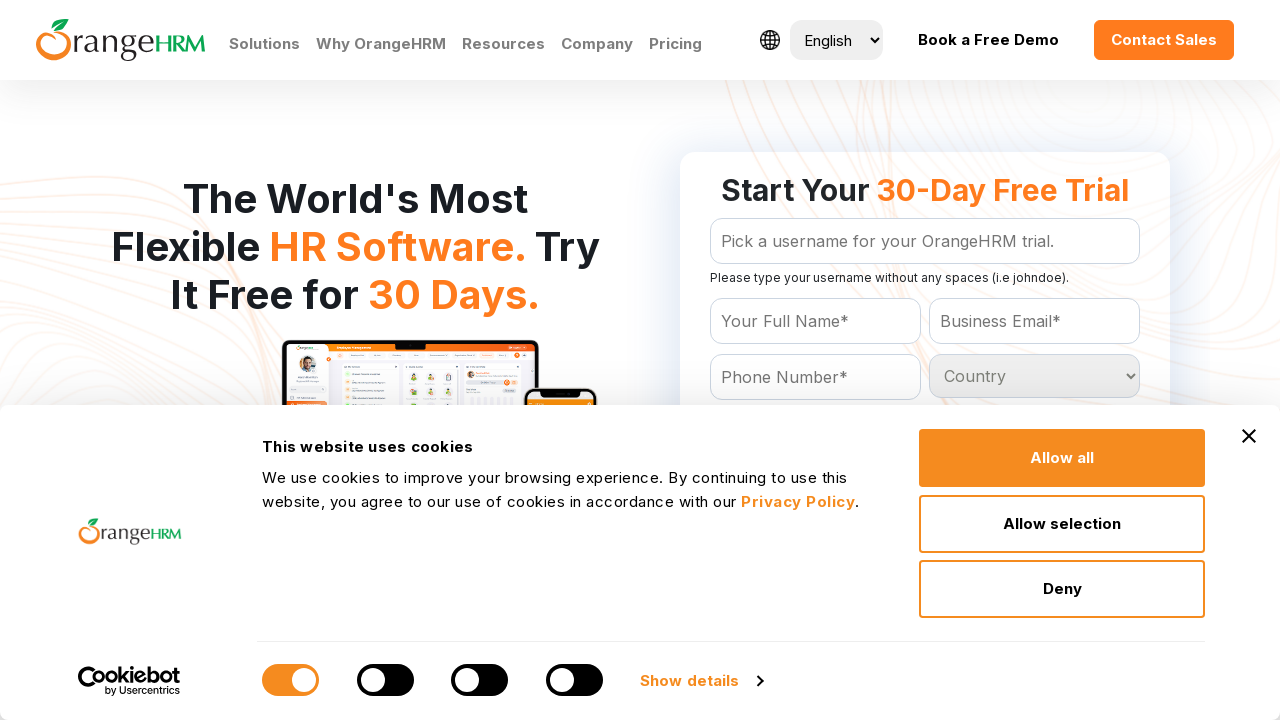

Displayed dropdown option text: United Arab Emirates
	
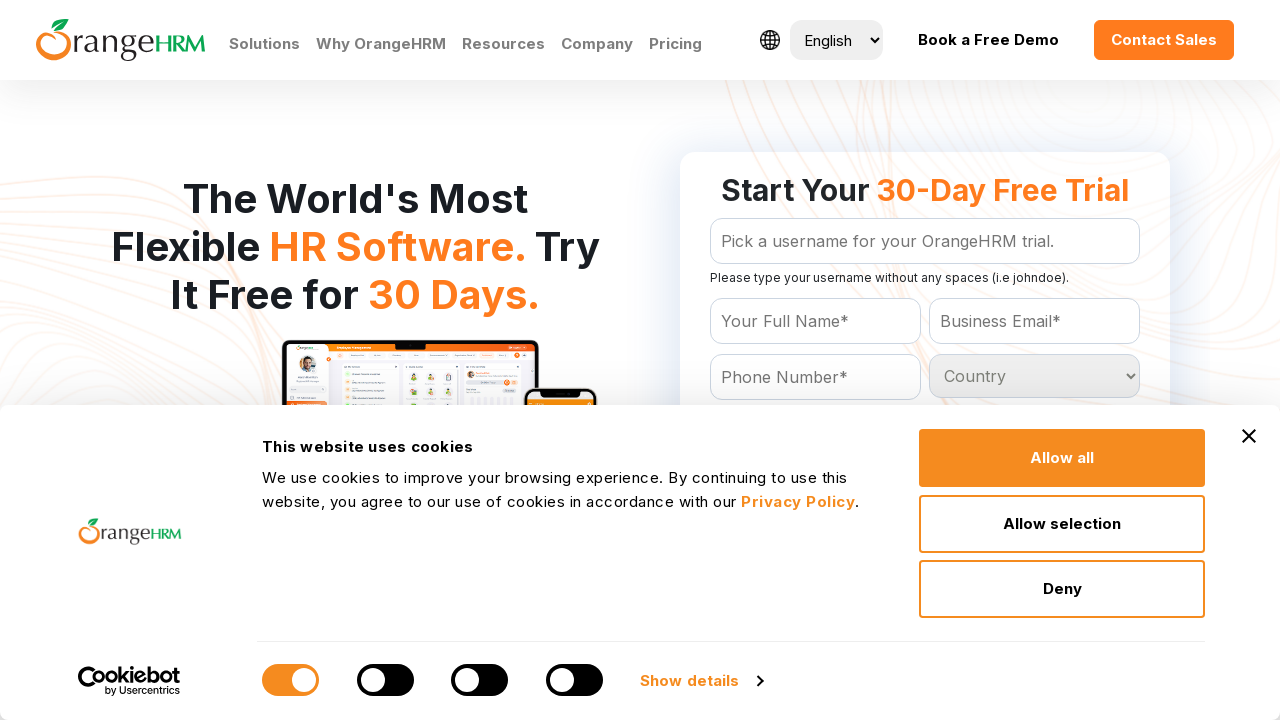

Displayed dropdown option text: United Kingdom
	
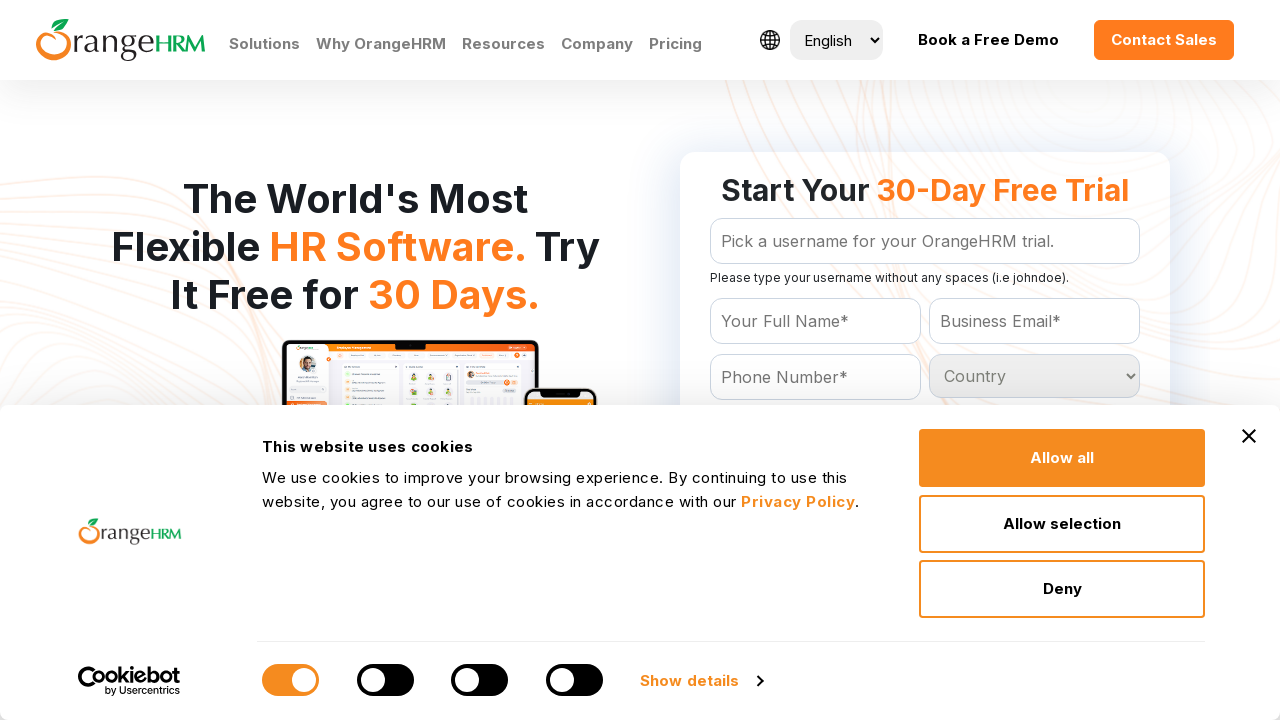

Displayed dropdown option text: United States
	
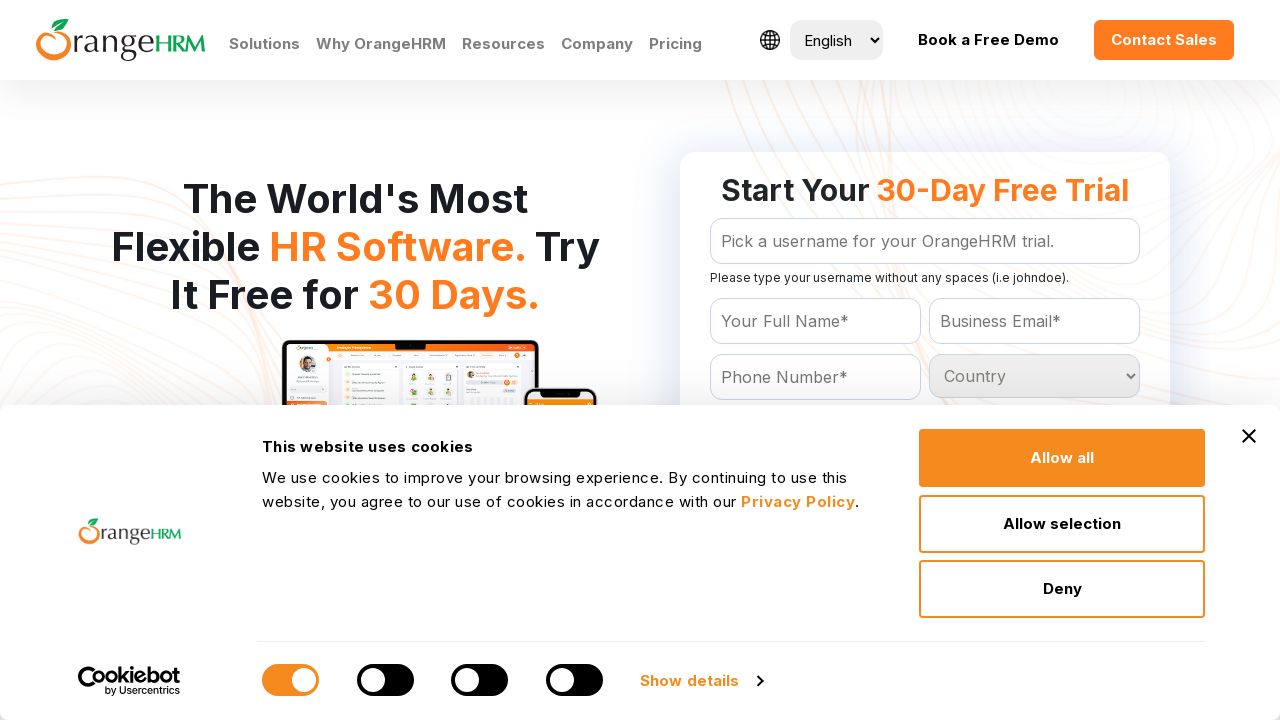

Displayed dropdown option text: Uruguay
	
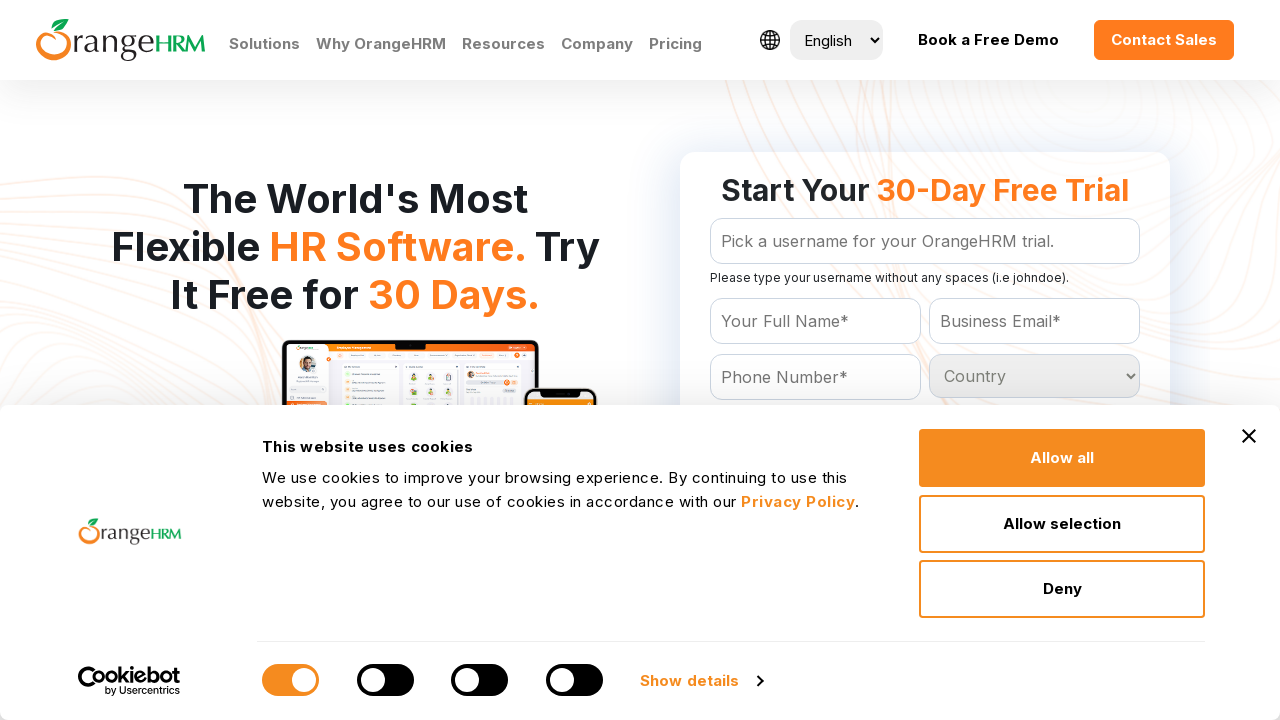

Displayed dropdown option text: Uzbekistan
	
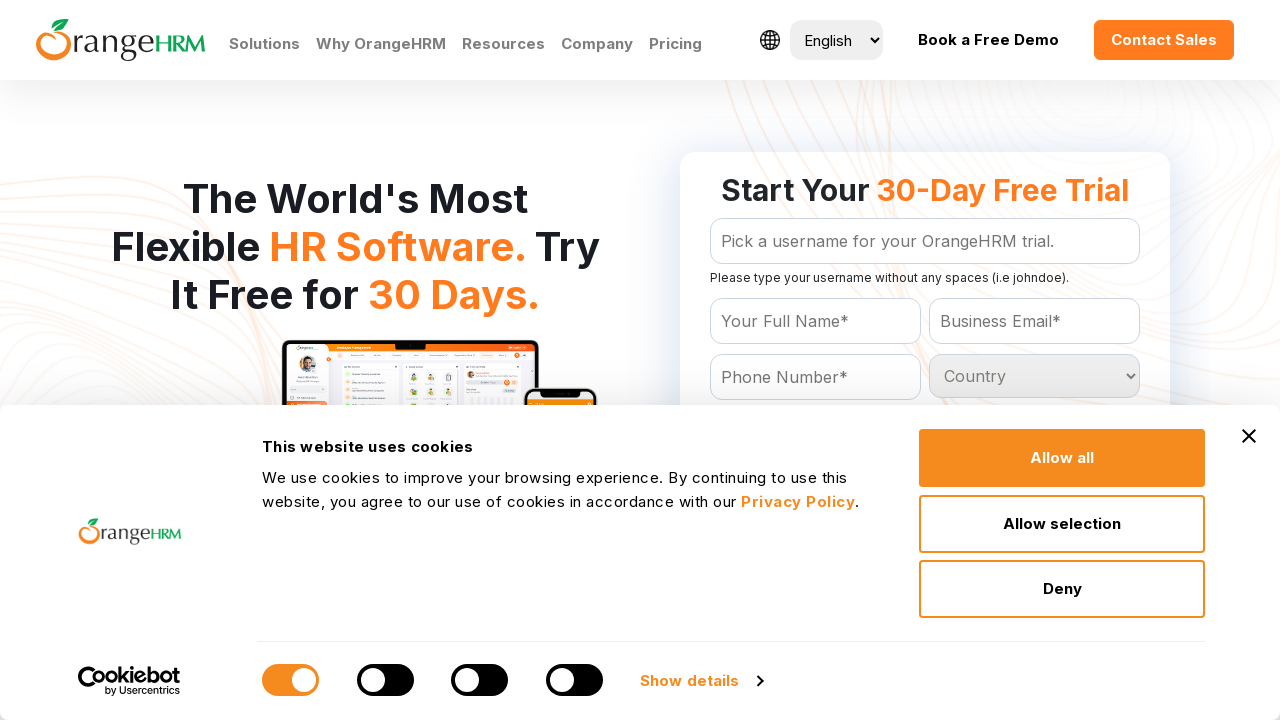

Displayed dropdown option text: Vanuatu
	
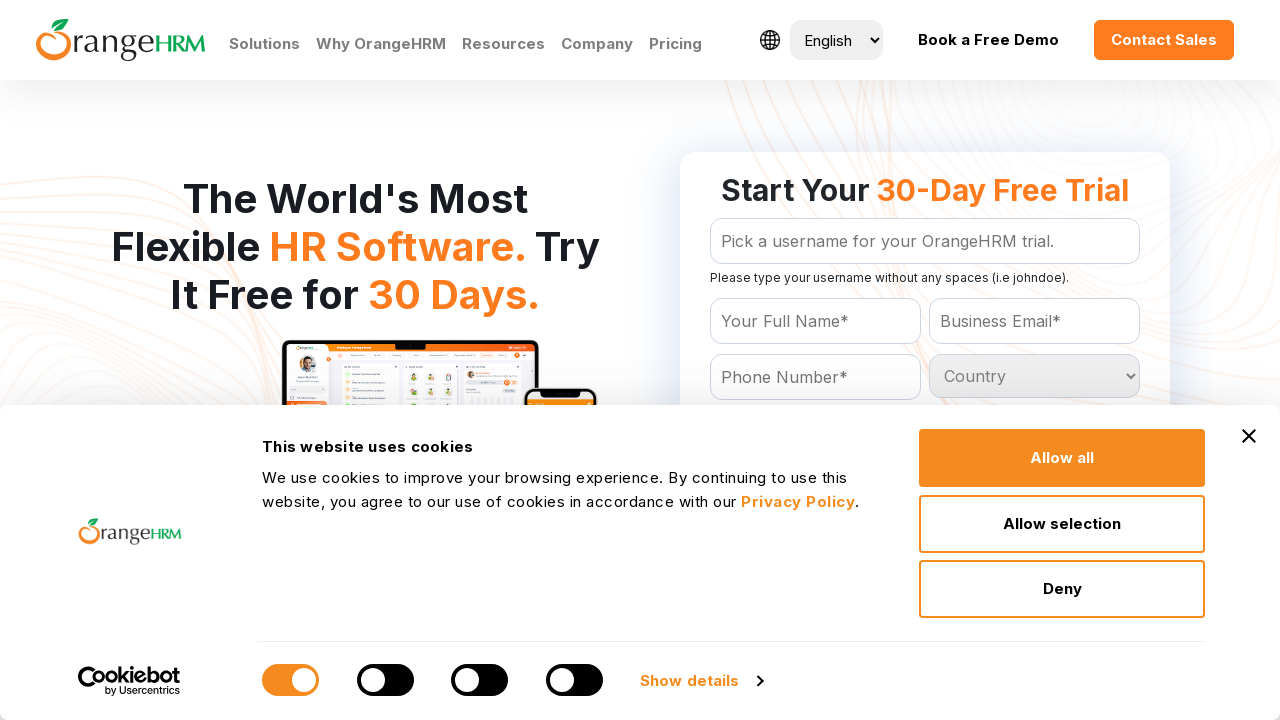

Displayed dropdown option text: Venezuela
	
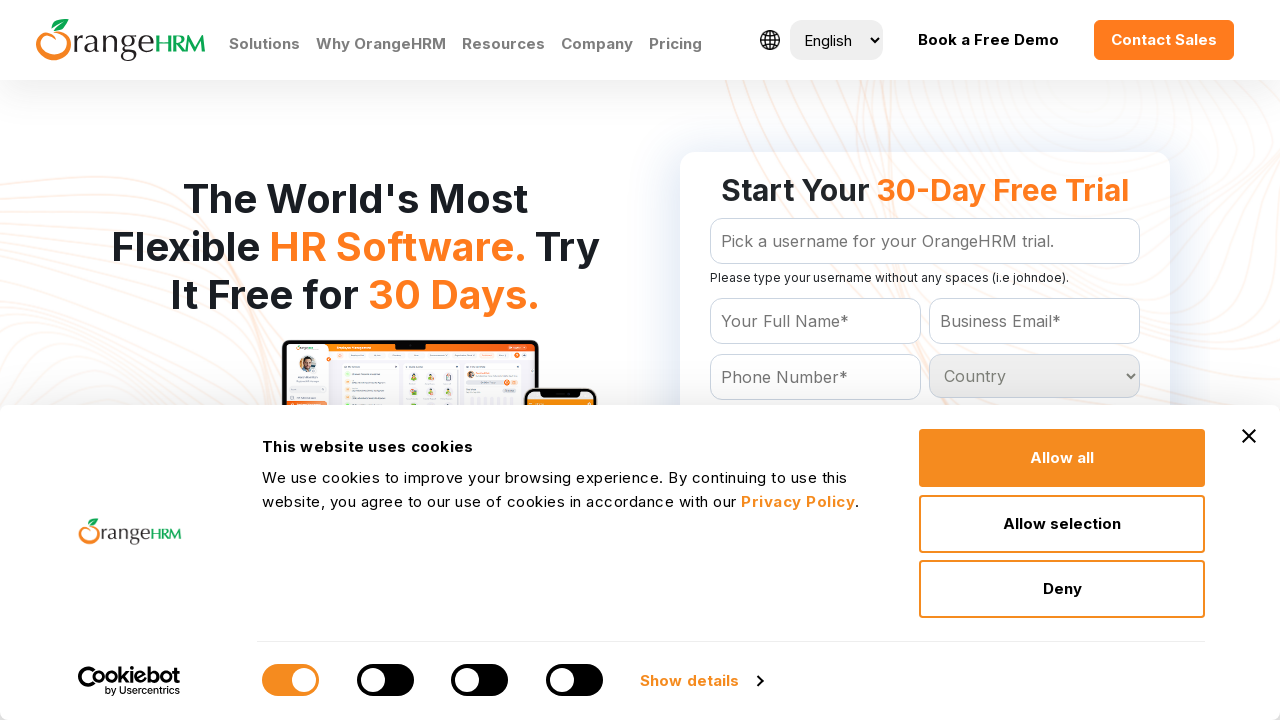

Displayed dropdown option text: Vietnam
	
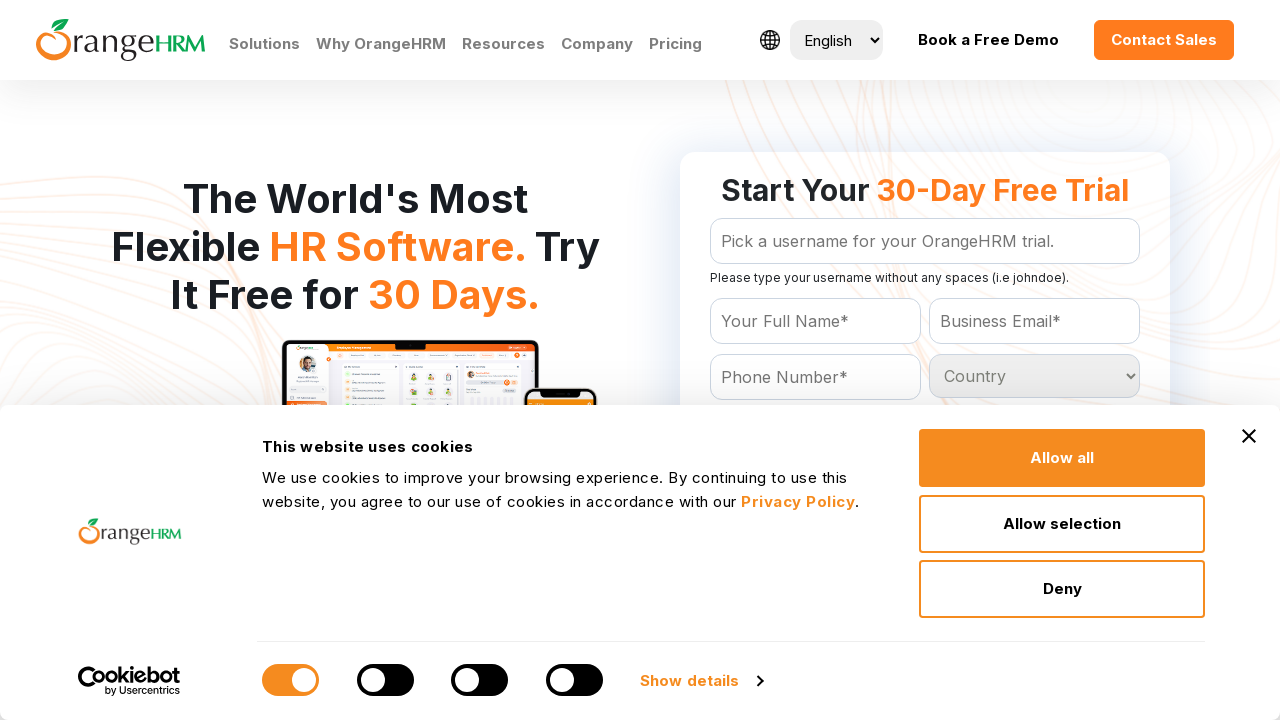

Displayed dropdown option text: Virgin Islands
	
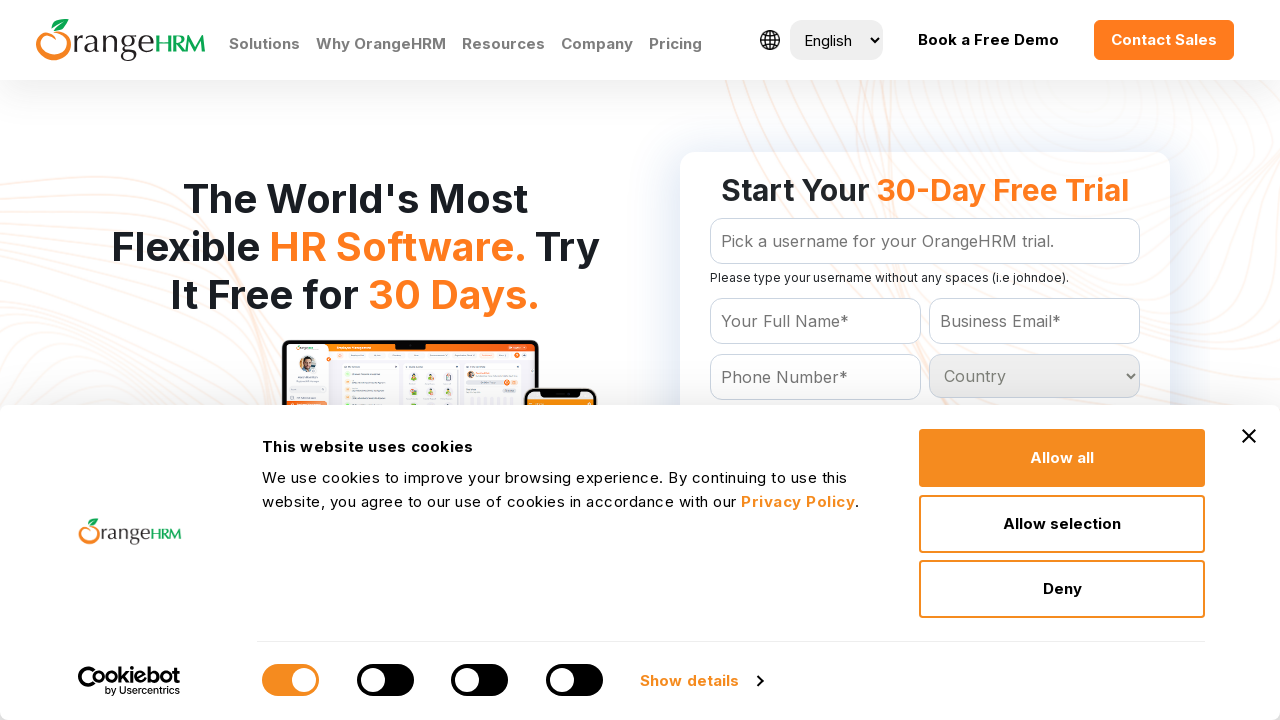

Displayed dropdown option text: Western Sahara
	
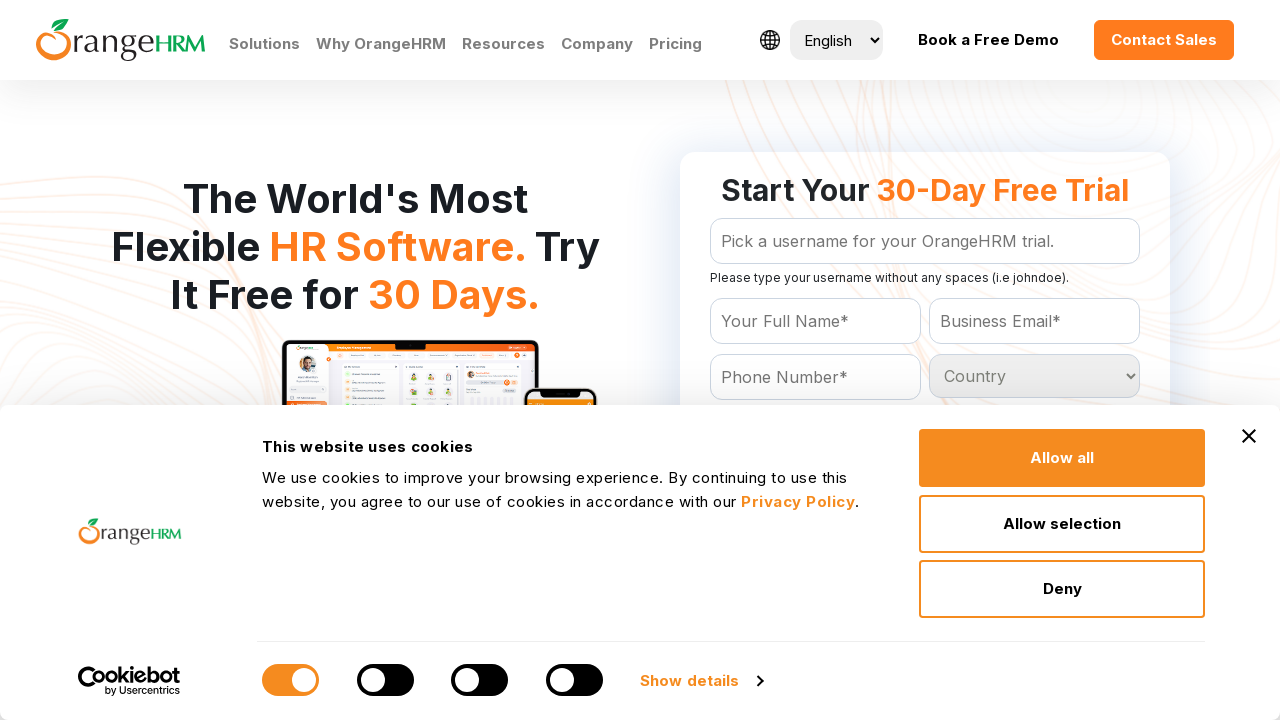

Displayed dropdown option text: Yemen
	
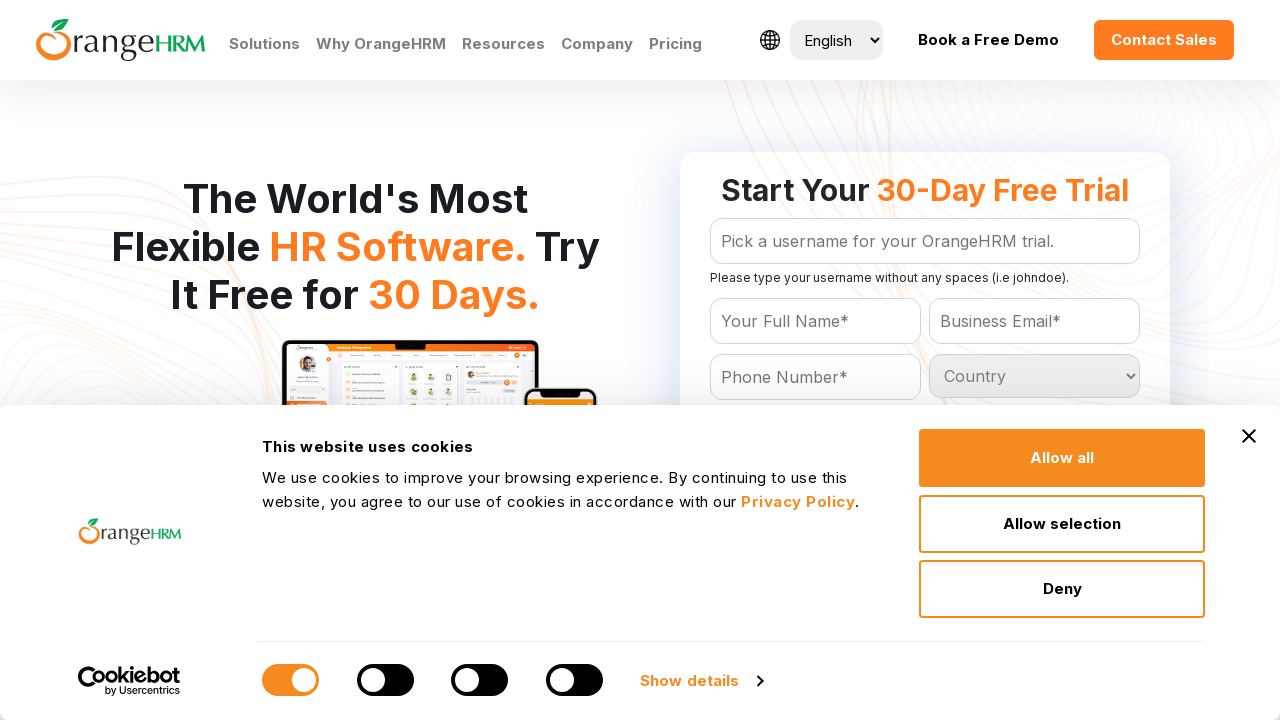

Displayed dropdown option text: Zambia
	
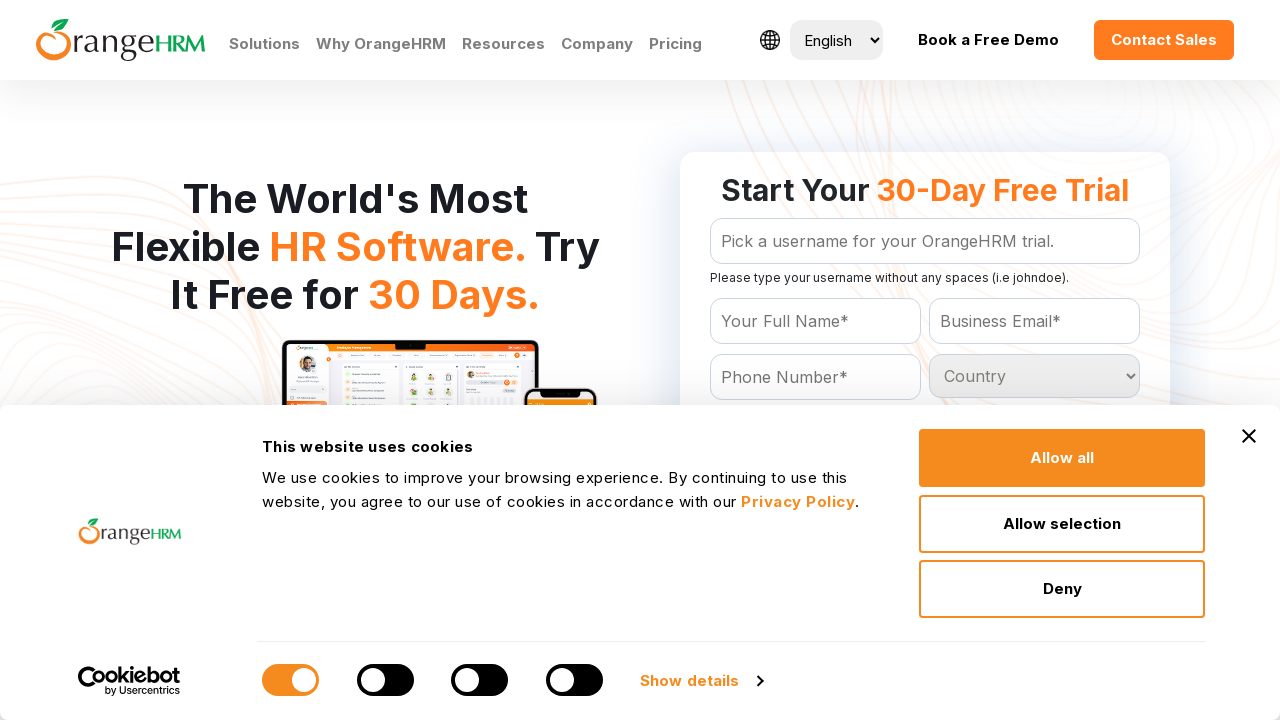

Displayed dropdown option text: Zimbabwe
	
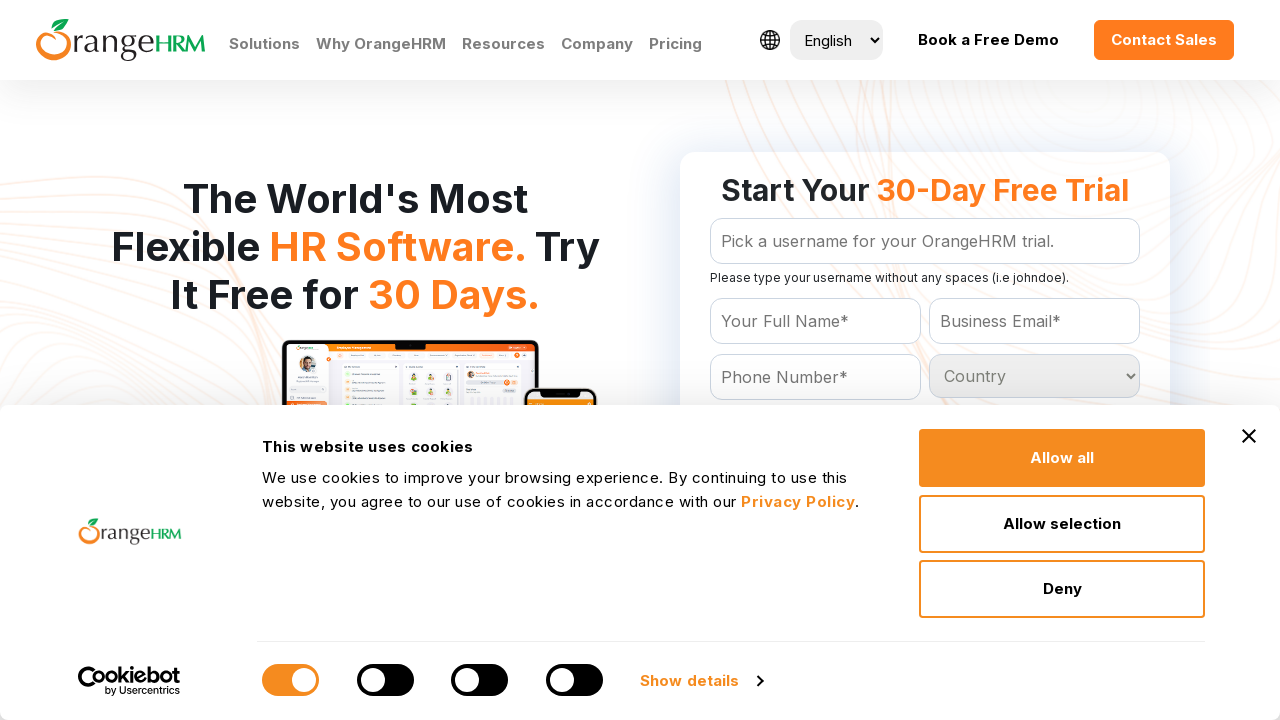

Displayed dropdown option text: South Sandwich Islands
	
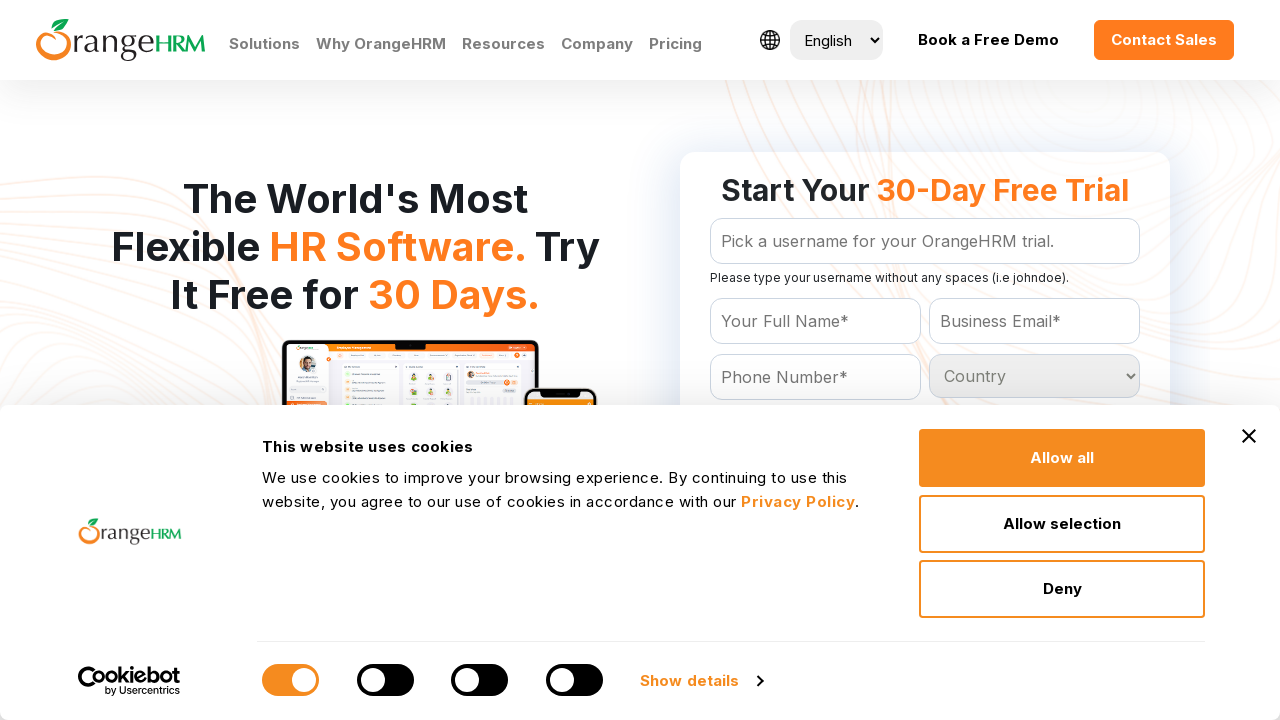

Displayed dropdown option text: St Helena
	
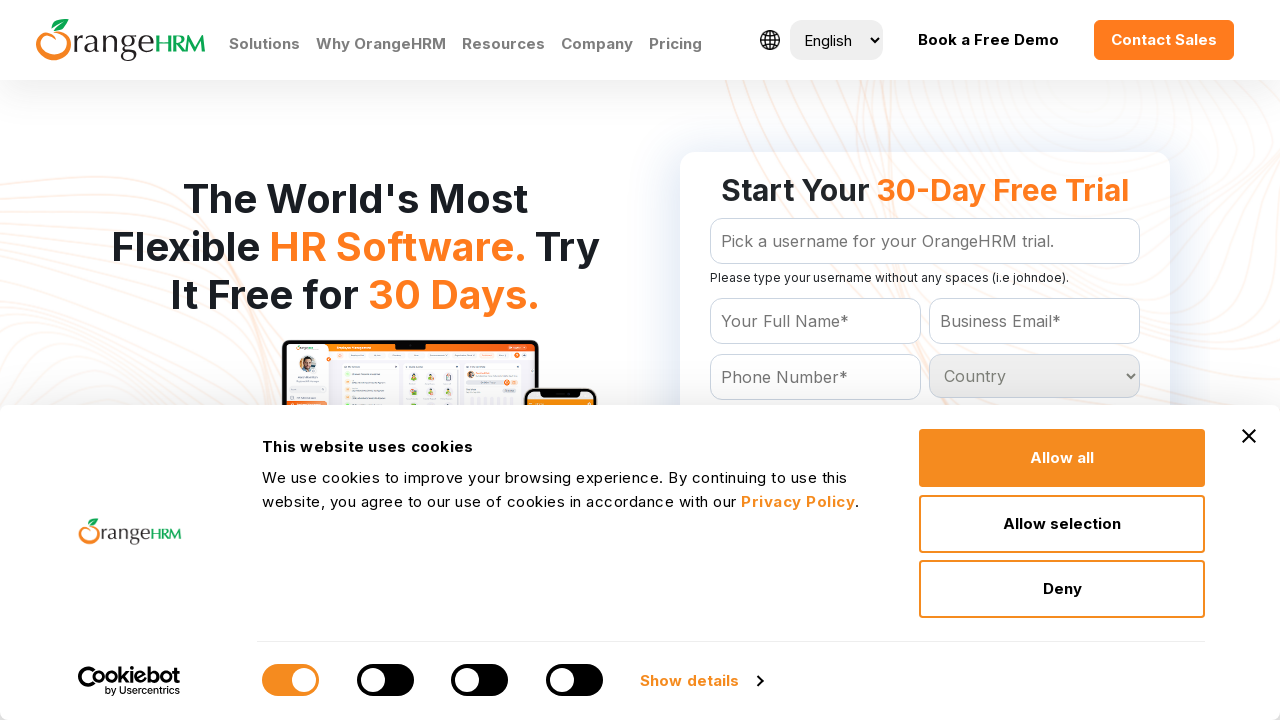

Displayed dropdown option text: St Pierre and Miquelon
	
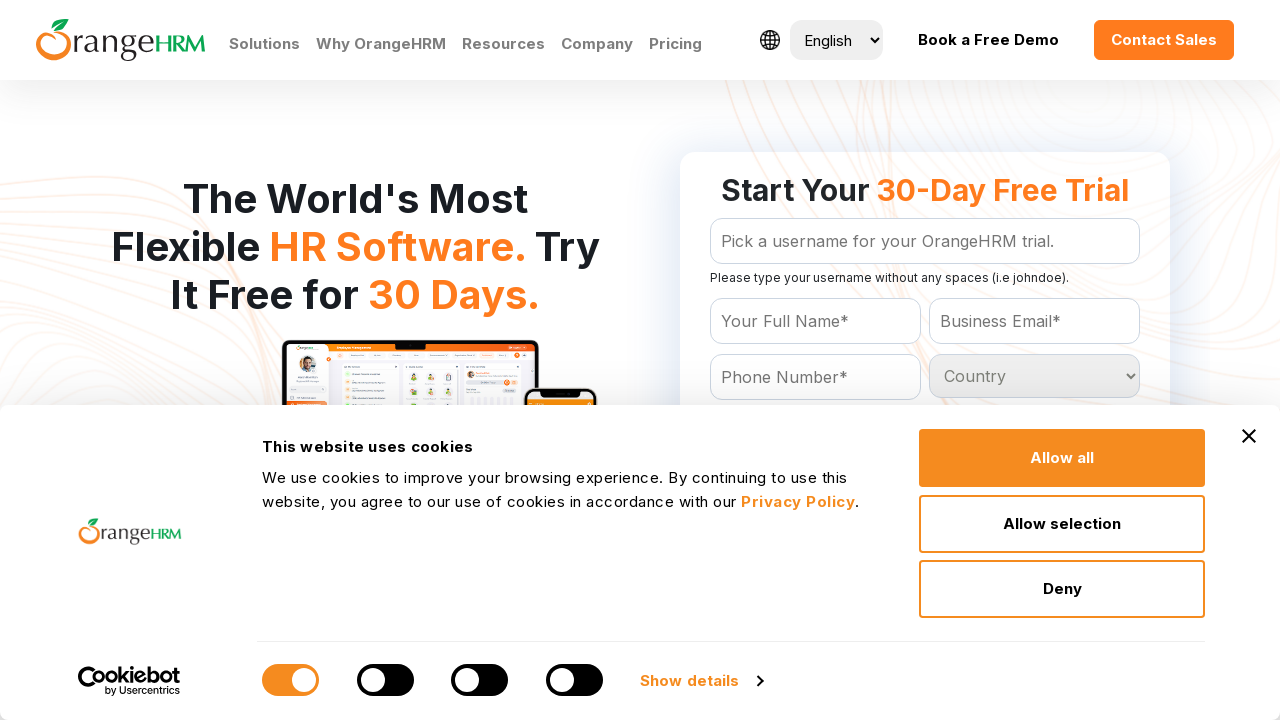

Displayed dropdown option text: Vatican City
	
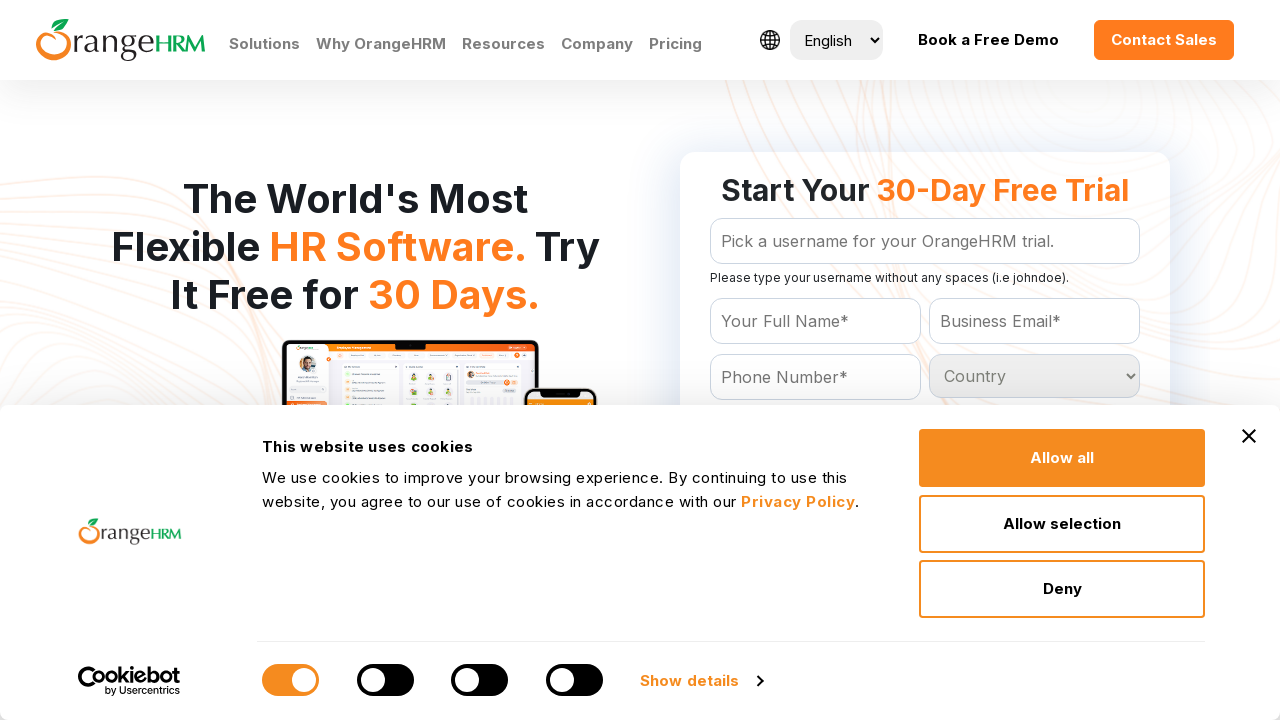

Displayed dropdown option text: Wallis and Futuna Islands
	
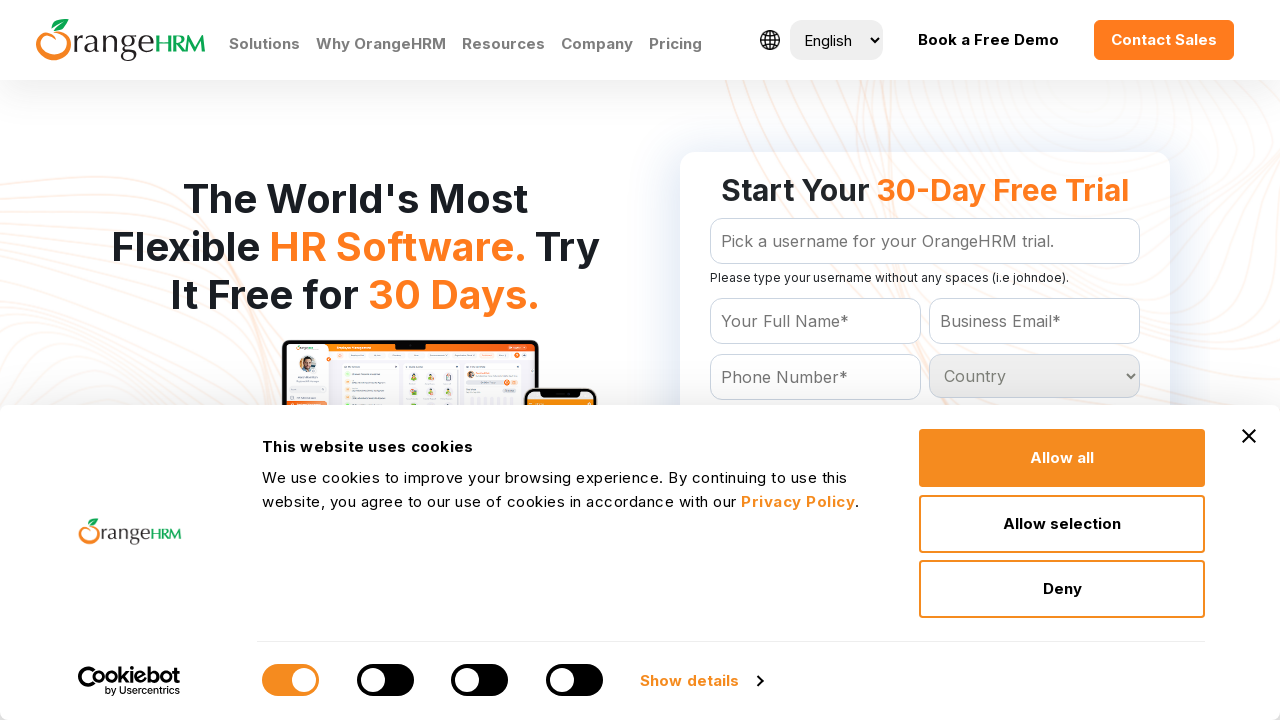

Displayed dropdown option text: Zaire
	
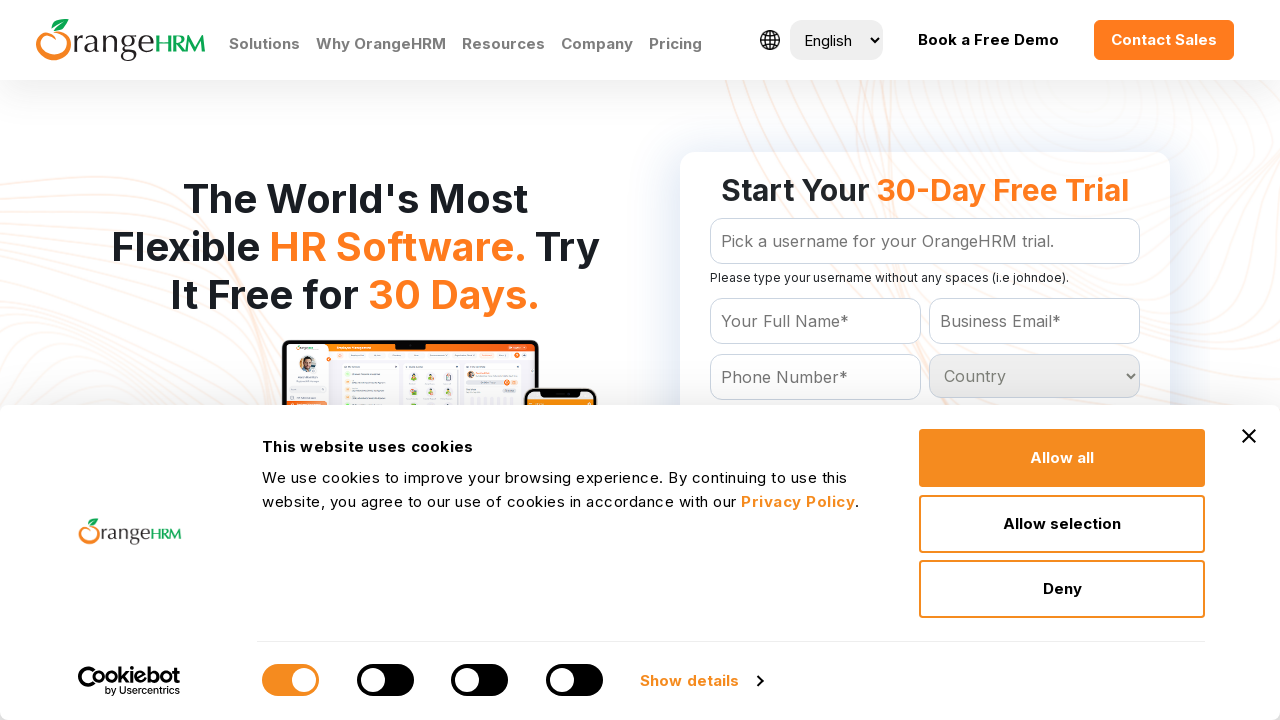

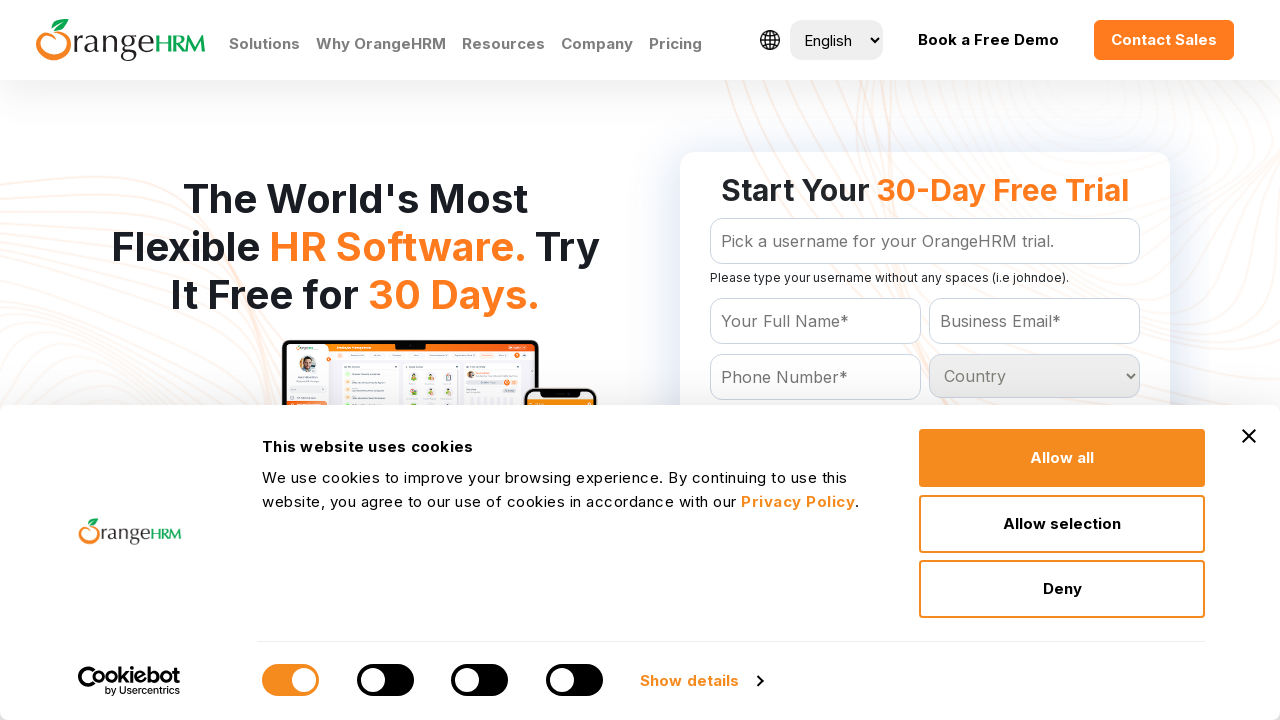